Tests the add/remove elements functionality by clicking the Add Element button 100 times, verifying 100 elements were added, then clicking Delete 90 times, and verifying 10 elements remain.

Starting URL: http://the-internet.herokuapp.com/add_remove_elements/

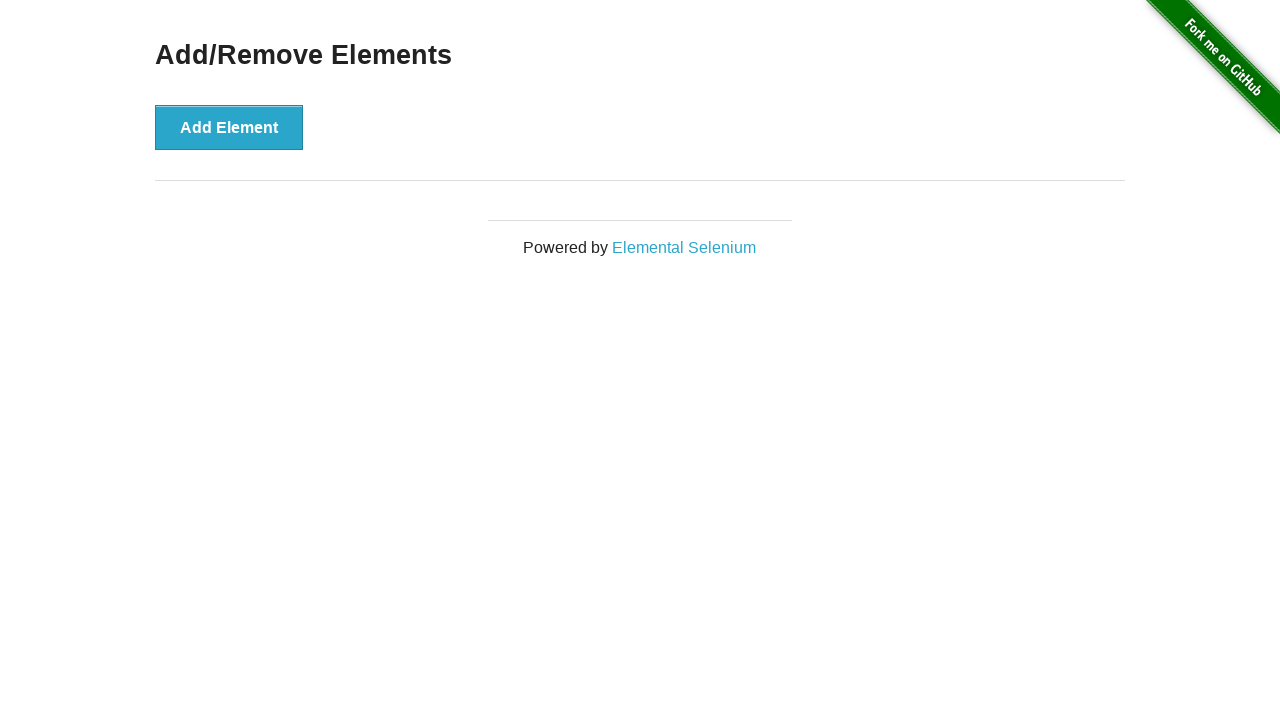

Clicked Add Element button (iteration 1/100) at (229, 127) on button[onclick='addElement()']
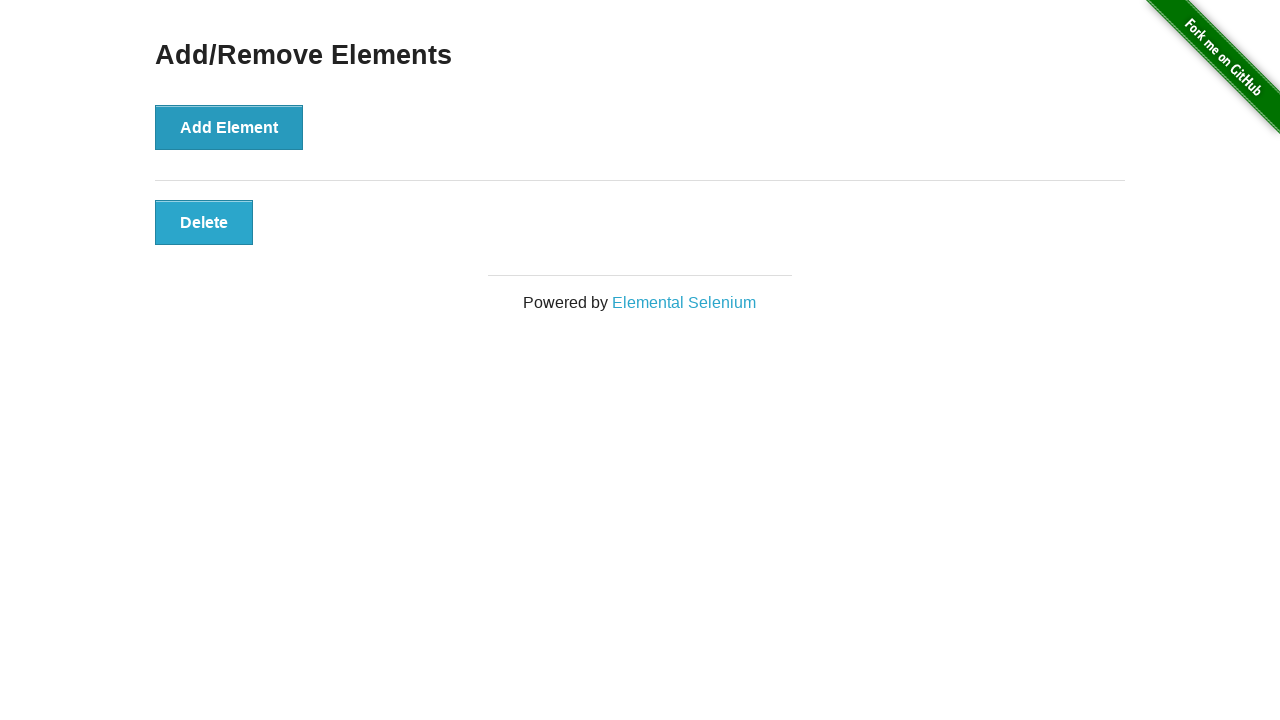

Clicked Add Element button (iteration 2/100) at (229, 127) on button[onclick='addElement()']
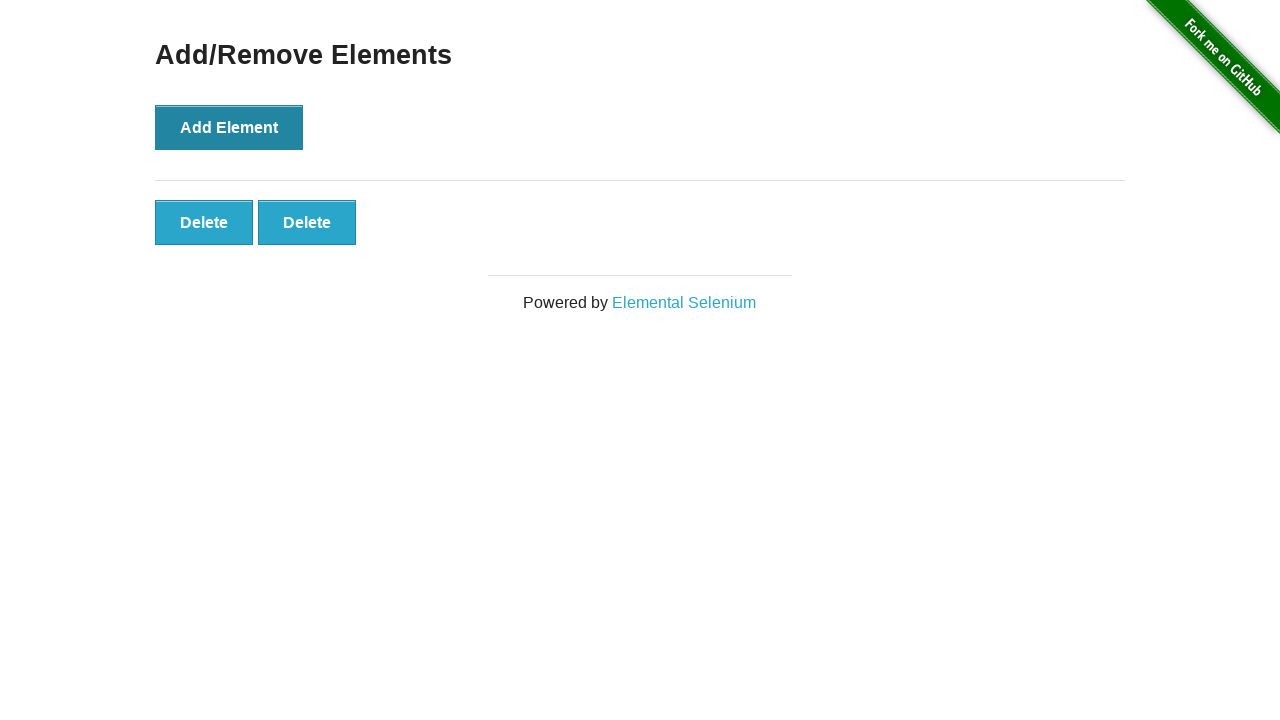

Clicked Add Element button (iteration 3/100) at (229, 127) on button[onclick='addElement()']
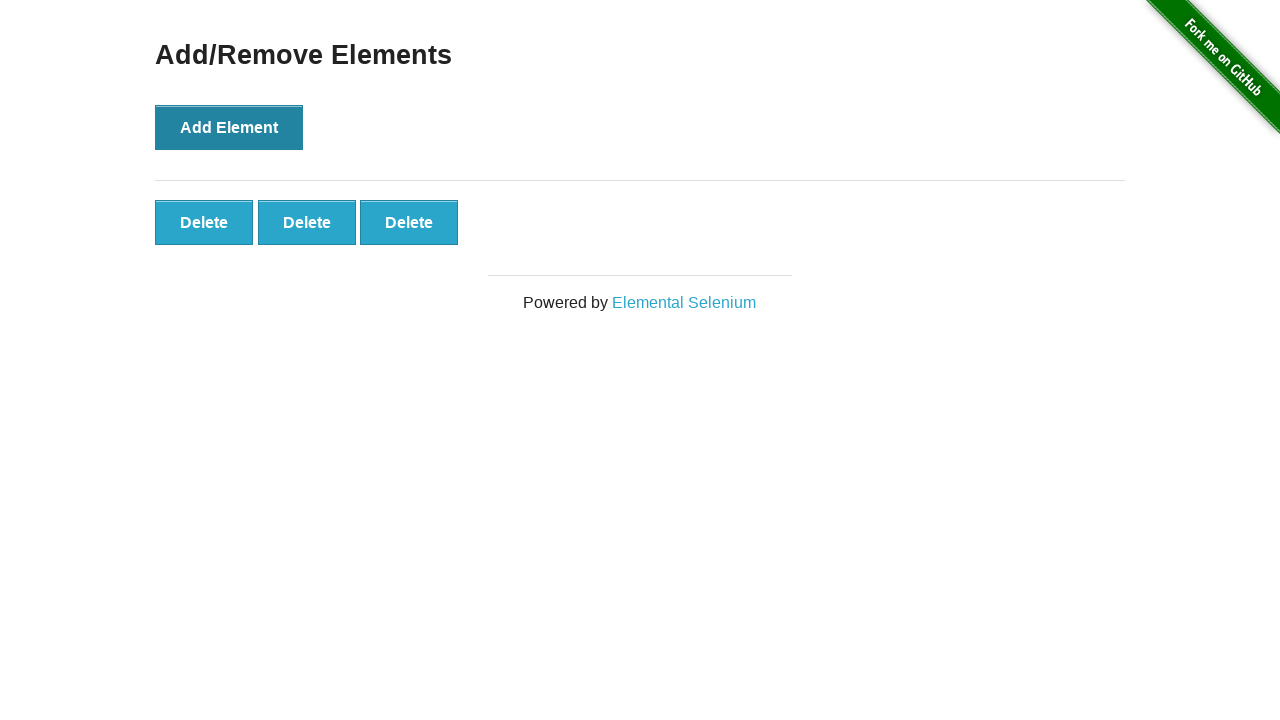

Clicked Add Element button (iteration 4/100) at (229, 127) on button[onclick='addElement()']
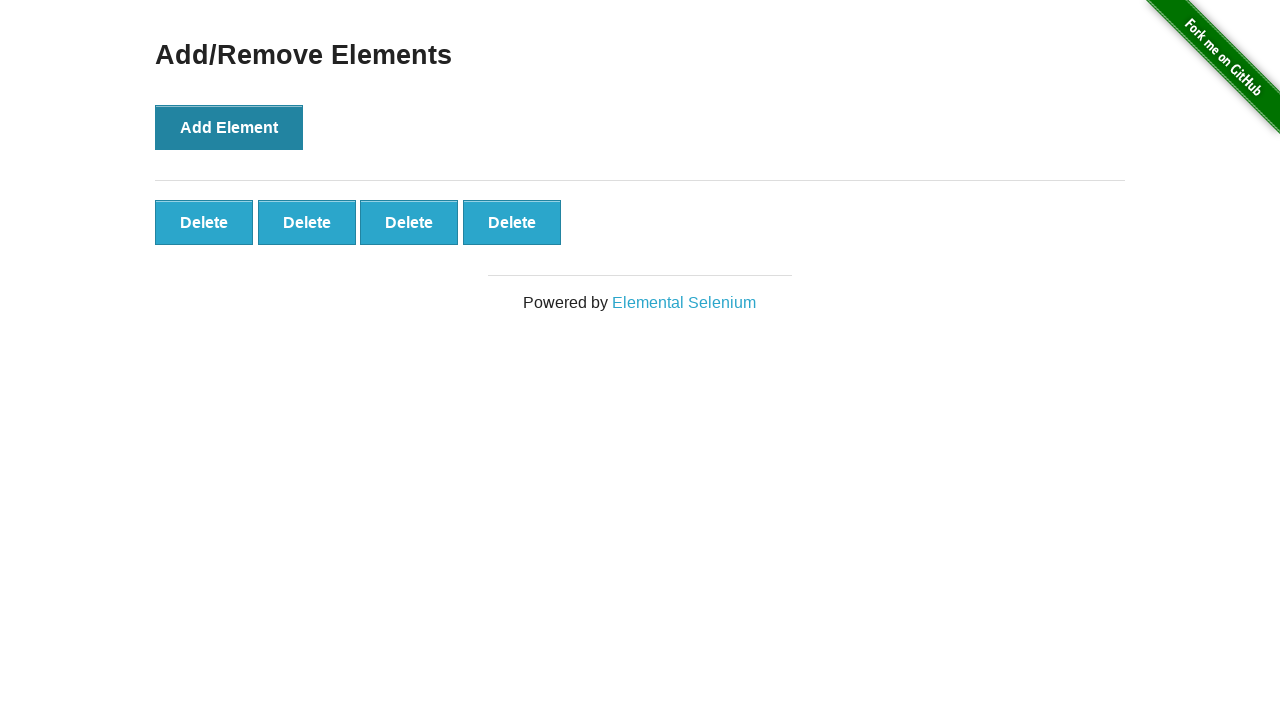

Clicked Add Element button (iteration 5/100) at (229, 127) on button[onclick='addElement()']
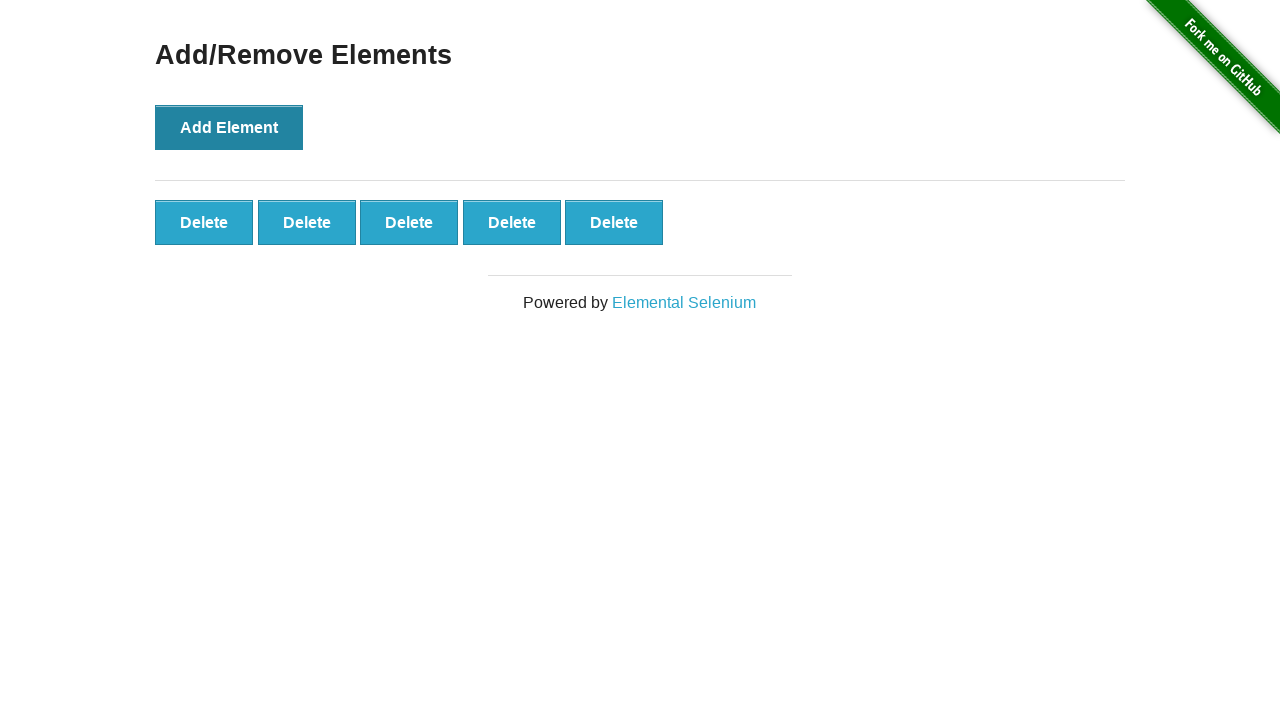

Clicked Add Element button (iteration 6/100) at (229, 127) on button[onclick='addElement()']
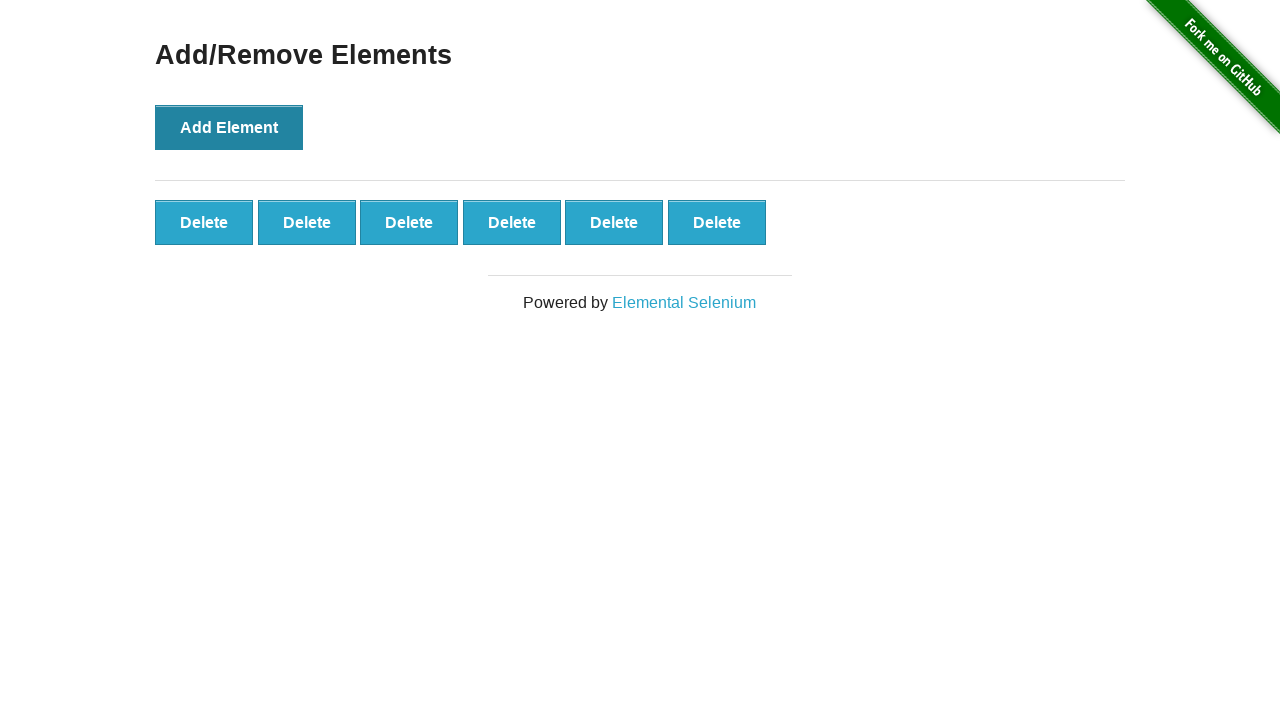

Clicked Add Element button (iteration 7/100) at (229, 127) on button[onclick='addElement()']
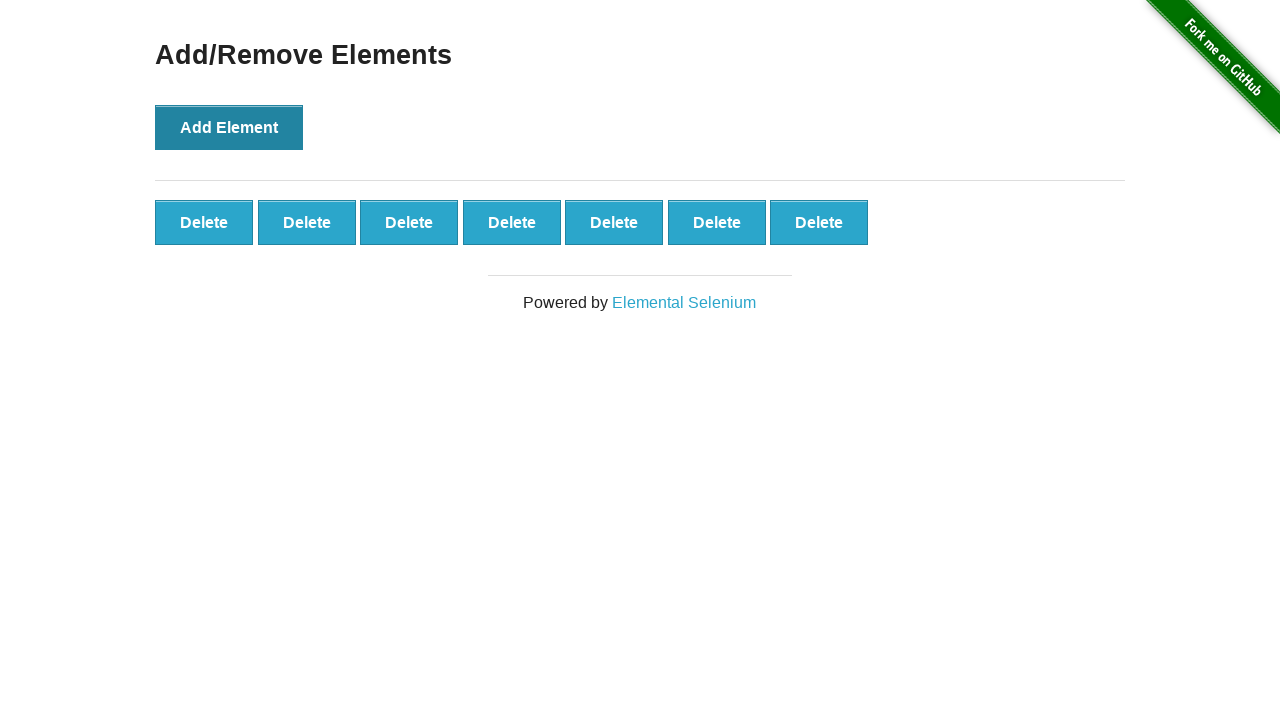

Clicked Add Element button (iteration 8/100) at (229, 127) on button[onclick='addElement()']
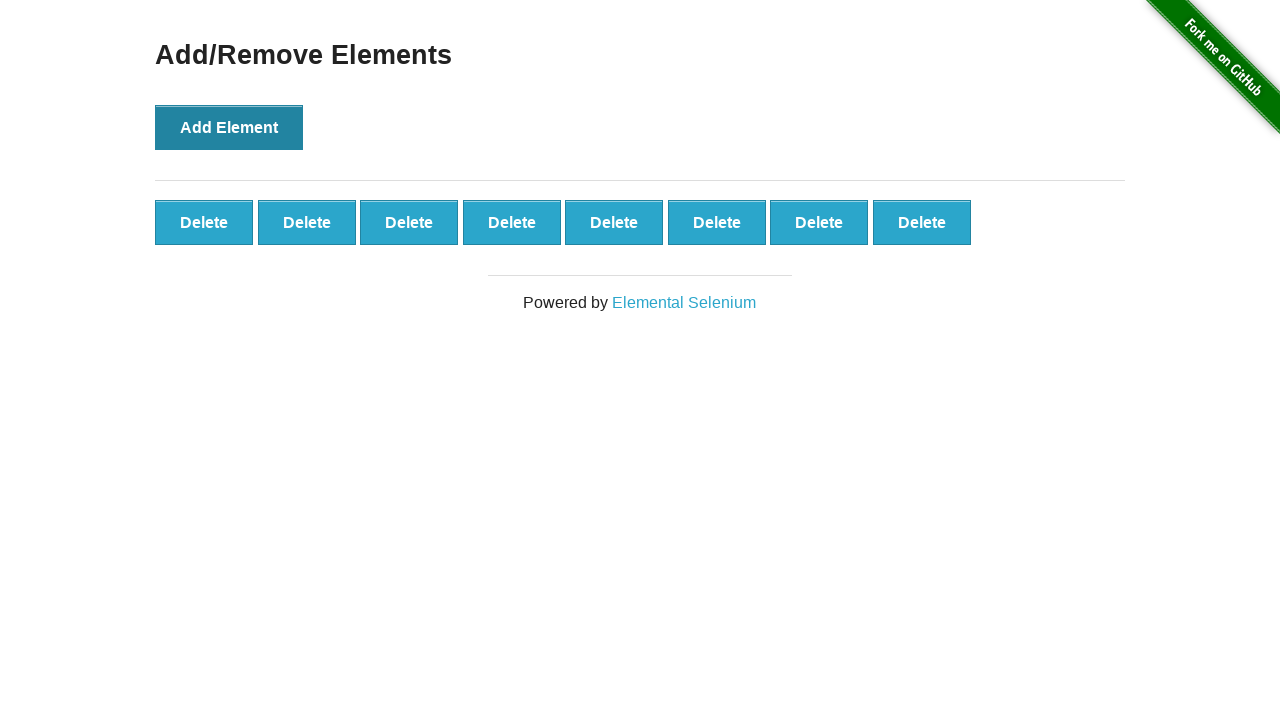

Clicked Add Element button (iteration 9/100) at (229, 127) on button[onclick='addElement()']
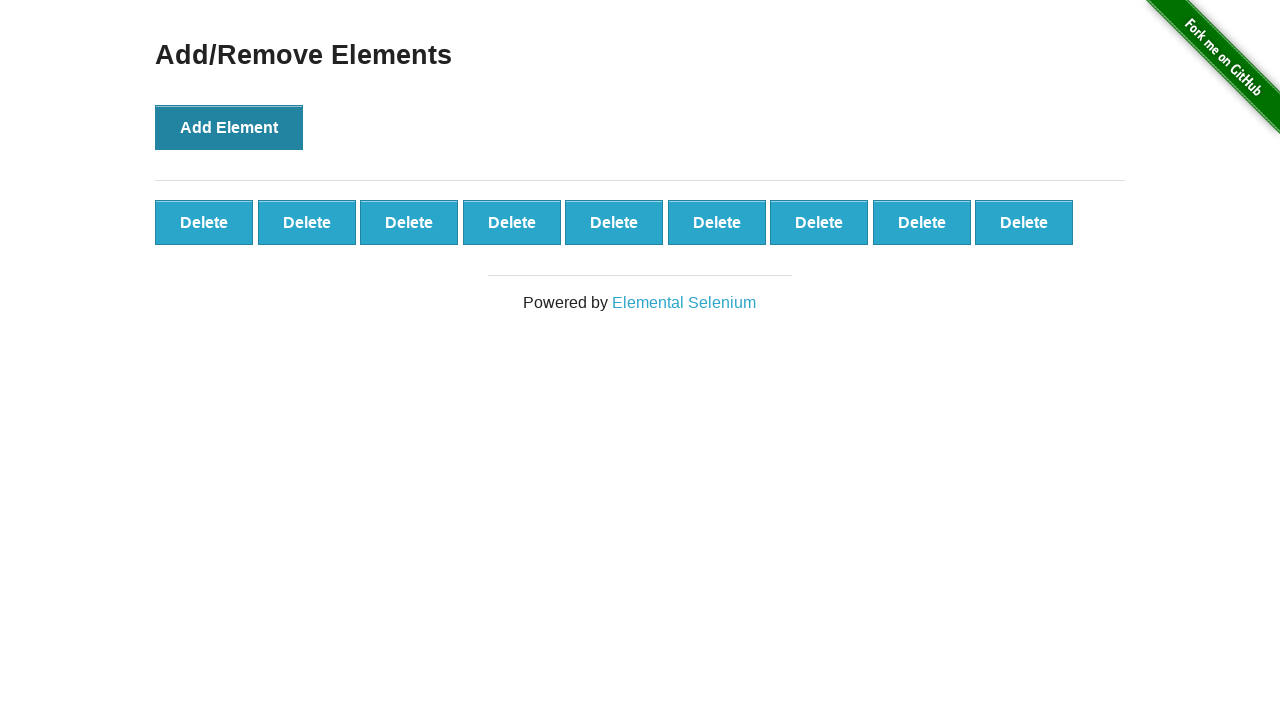

Clicked Add Element button (iteration 10/100) at (229, 127) on button[onclick='addElement()']
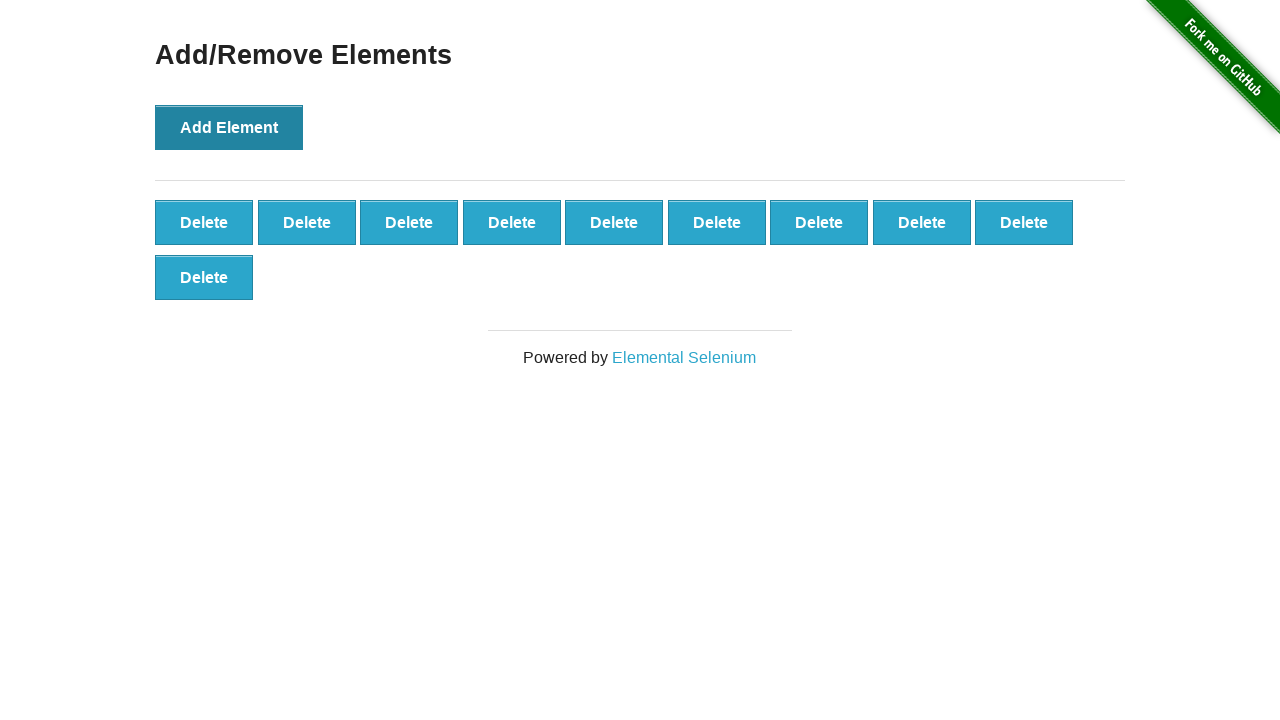

Clicked Add Element button (iteration 11/100) at (229, 127) on button[onclick='addElement()']
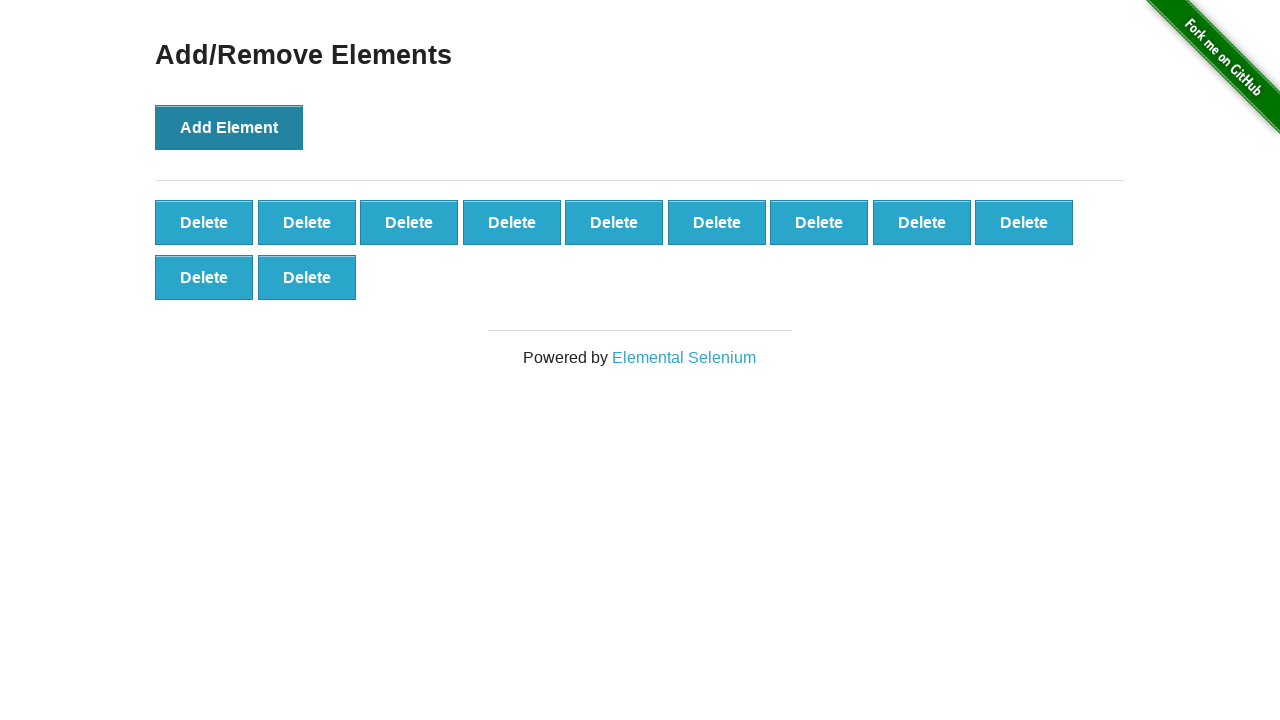

Clicked Add Element button (iteration 12/100) at (229, 127) on button[onclick='addElement()']
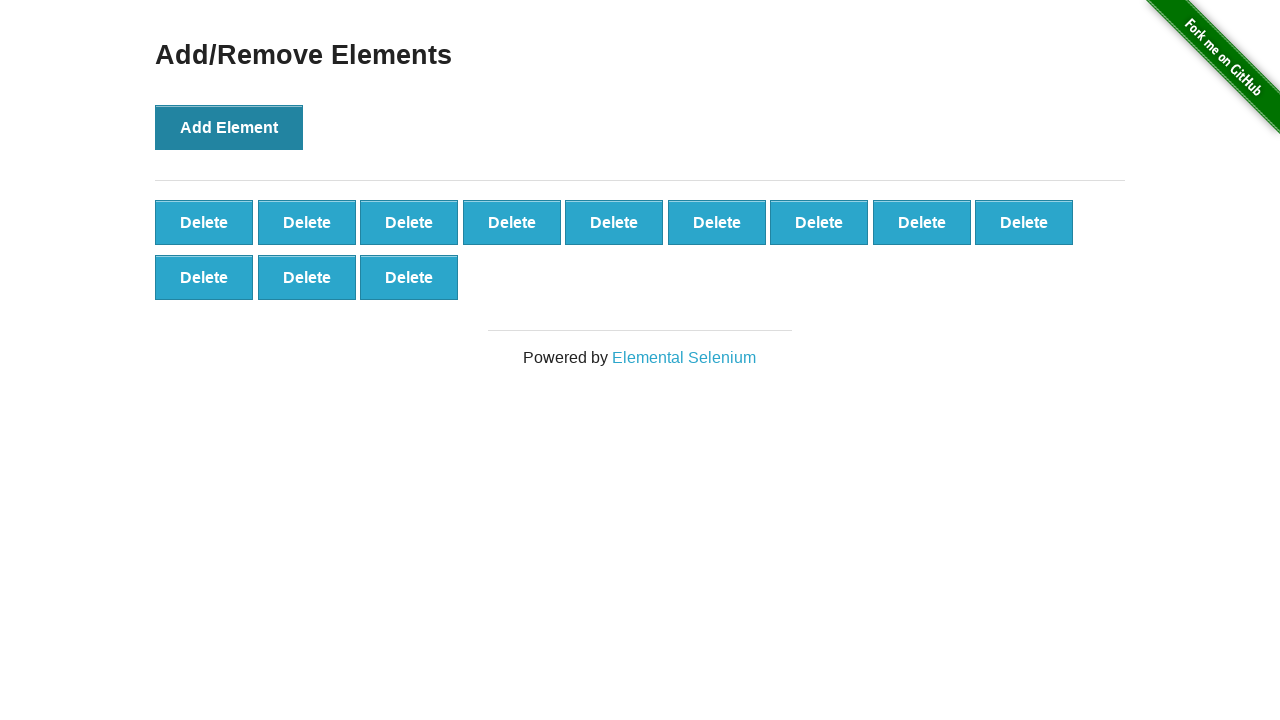

Clicked Add Element button (iteration 13/100) at (229, 127) on button[onclick='addElement()']
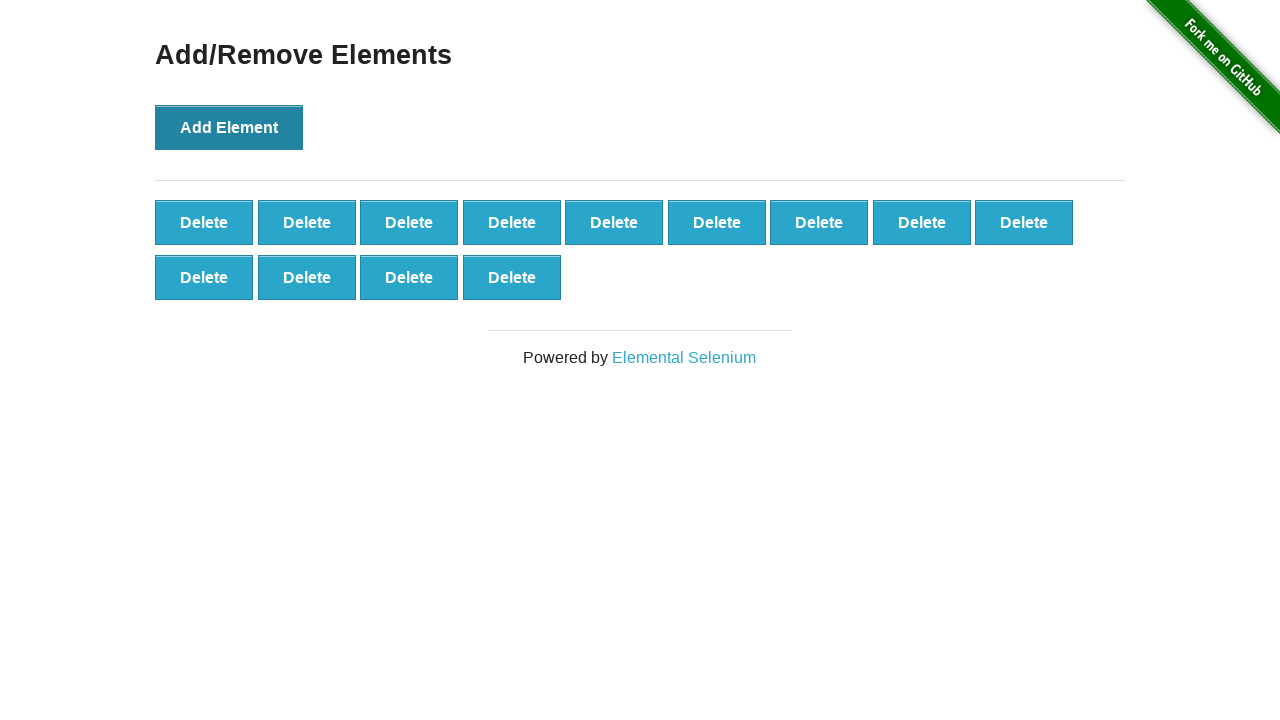

Clicked Add Element button (iteration 14/100) at (229, 127) on button[onclick='addElement()']
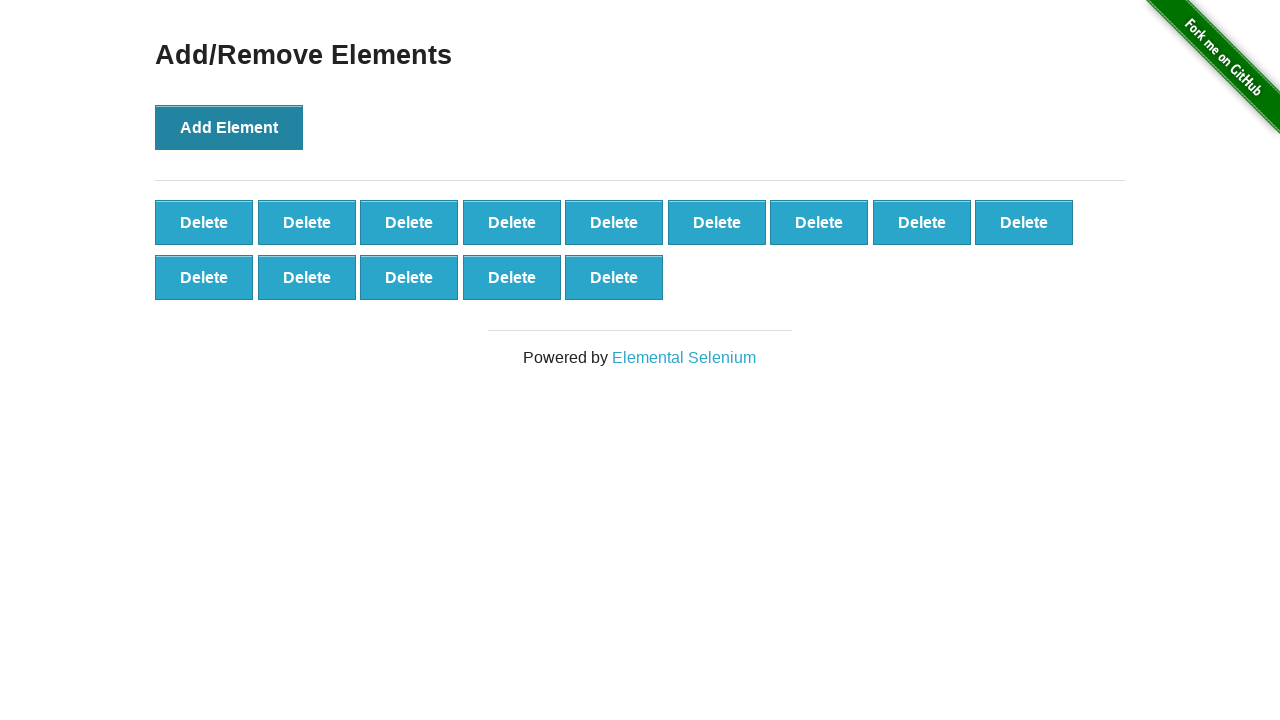

Clicked Add Element button (iteration 15/100) at (229, 127) on button[onclick='addElement()']
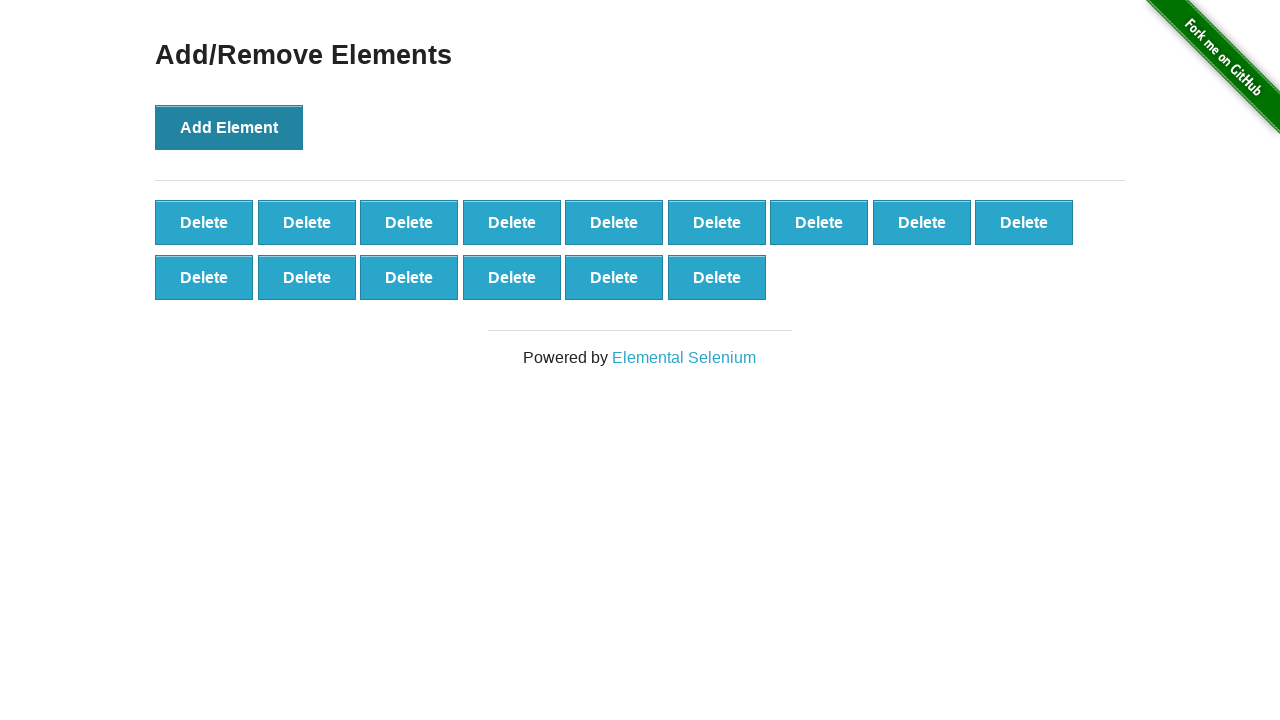

Clicked Add Element button (iteration 16/100) at (229, 127) on button[onclick='addElement()']
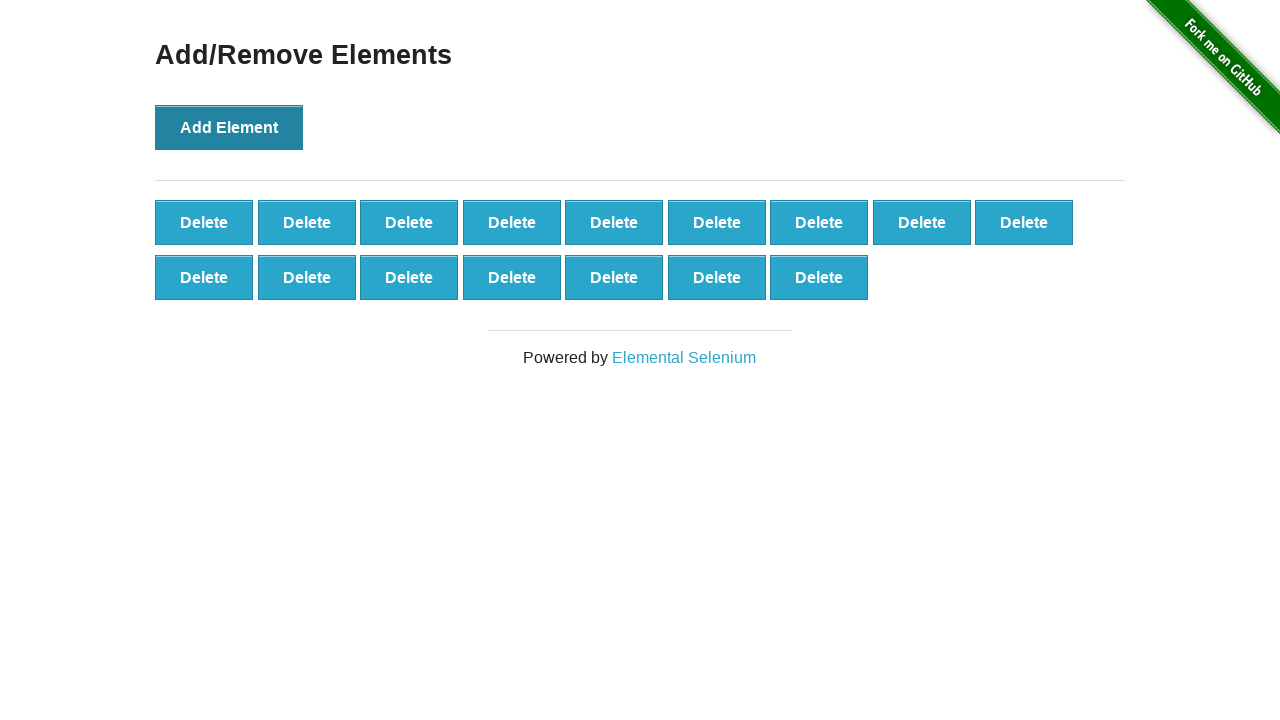

Clicked Add Element button (iteration 17/100) at (229, 127) on button[onclick='addElement()']
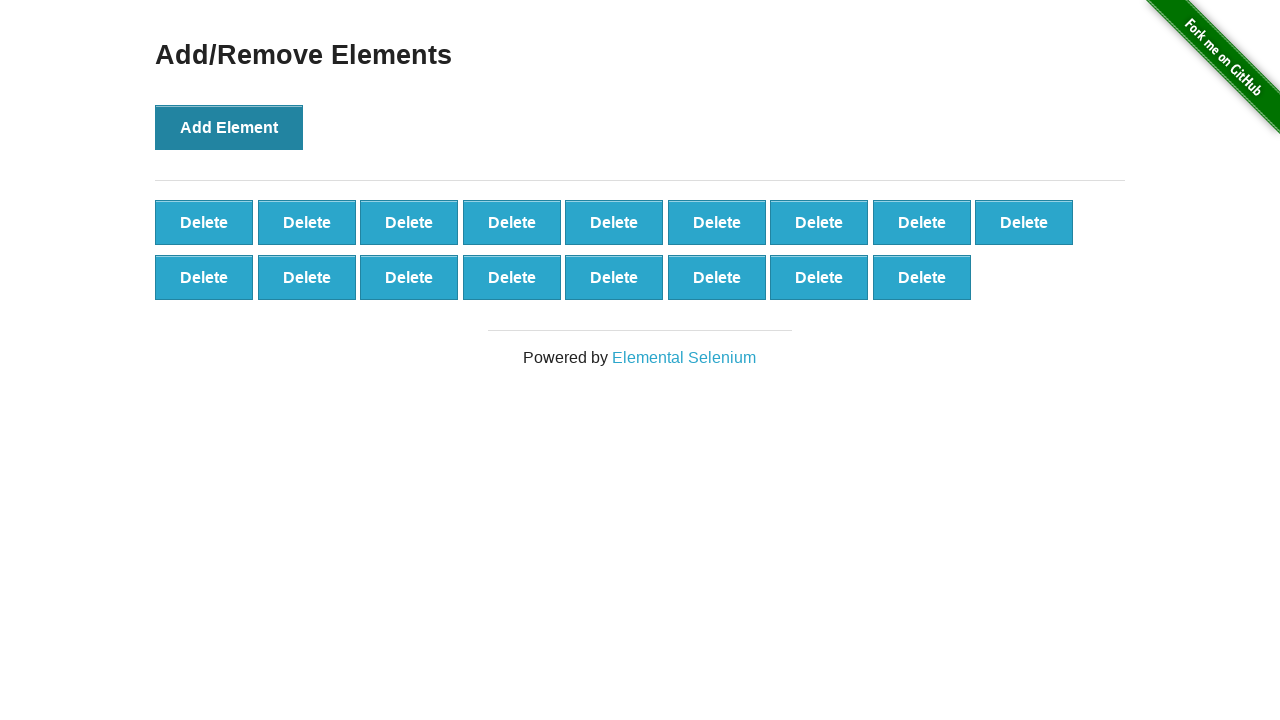

Clicked Add Element button (iteration 18/100) at (229, 127) on button[onclick='addElement()']
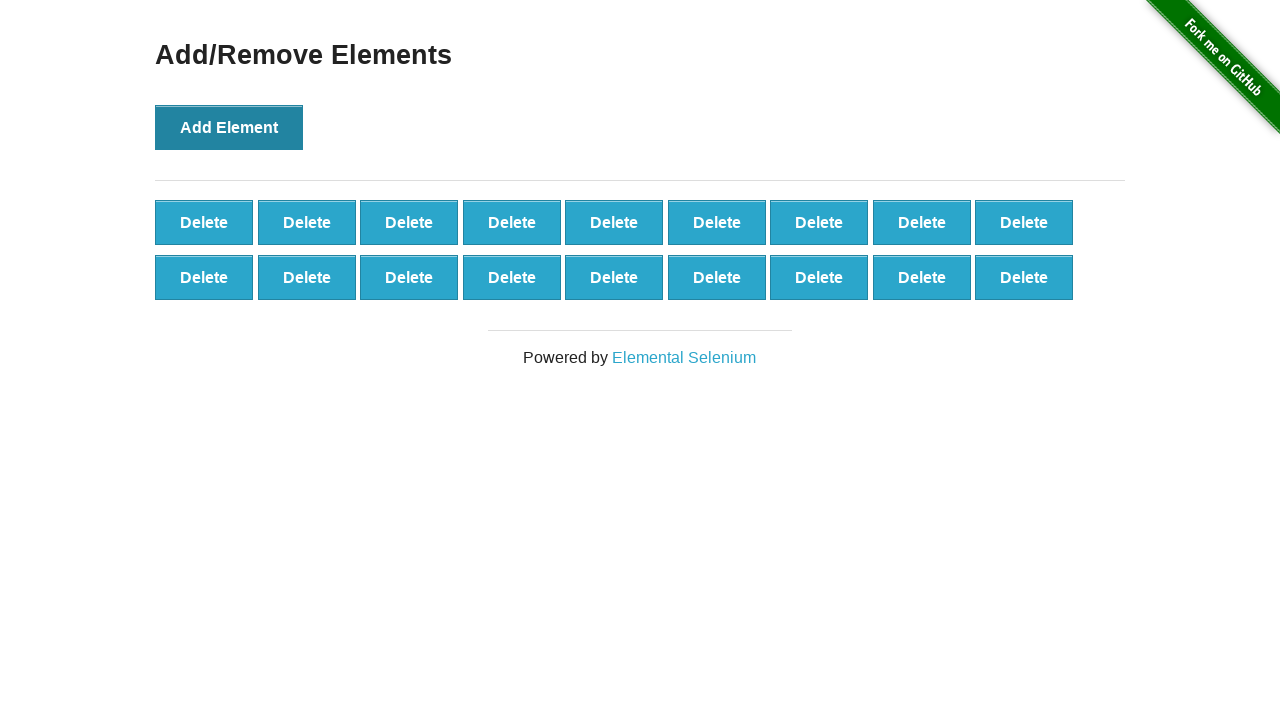

Clicked Add Element button (iteration 19/100) at (229, 127) on button[onclick='addElement()']
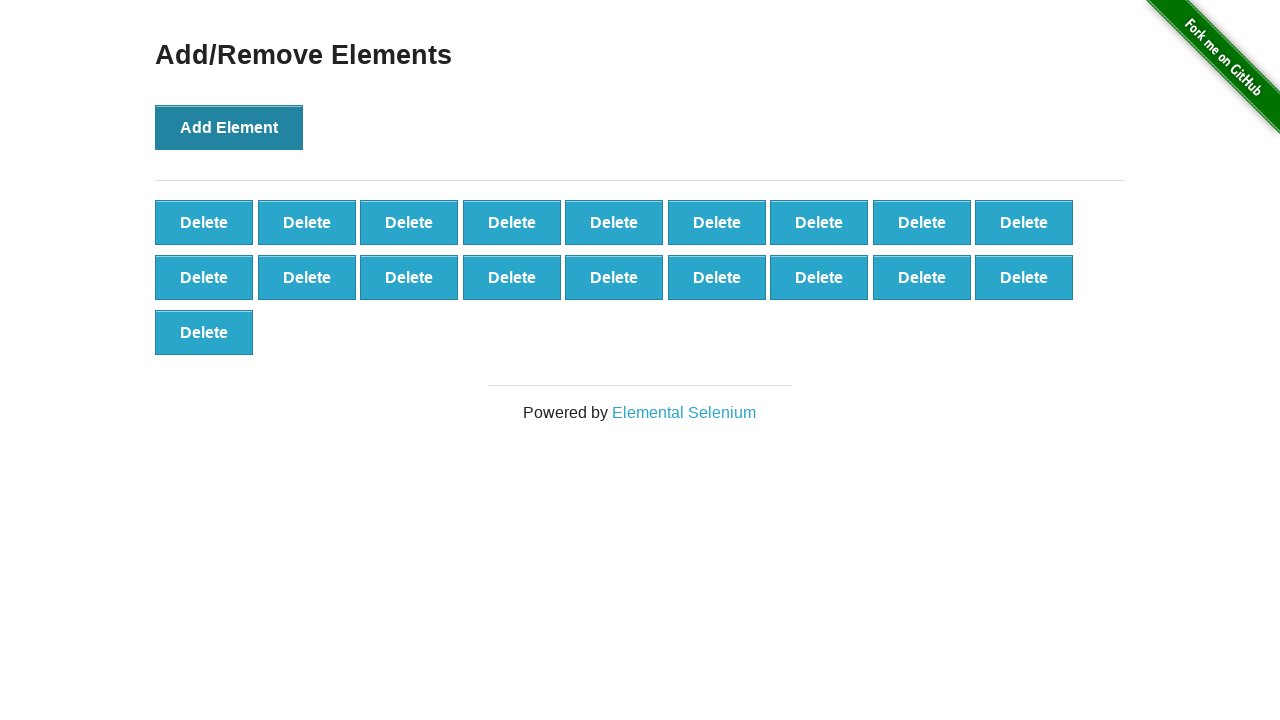

Clicked Add Element button (iteration 20/100) at (229, 127) on button[onclick='addElement()']
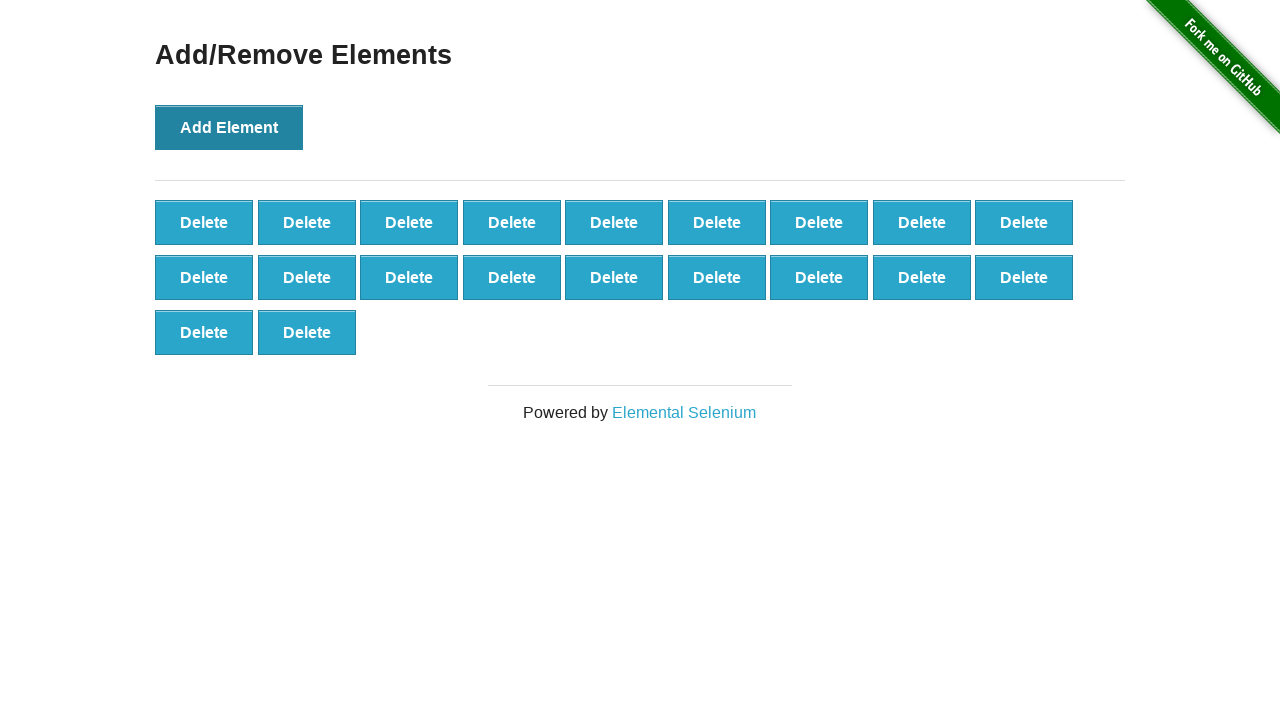

Clicked Add Element button (iteration 21/100) at (229, 127) on button[onclick='addElement()']
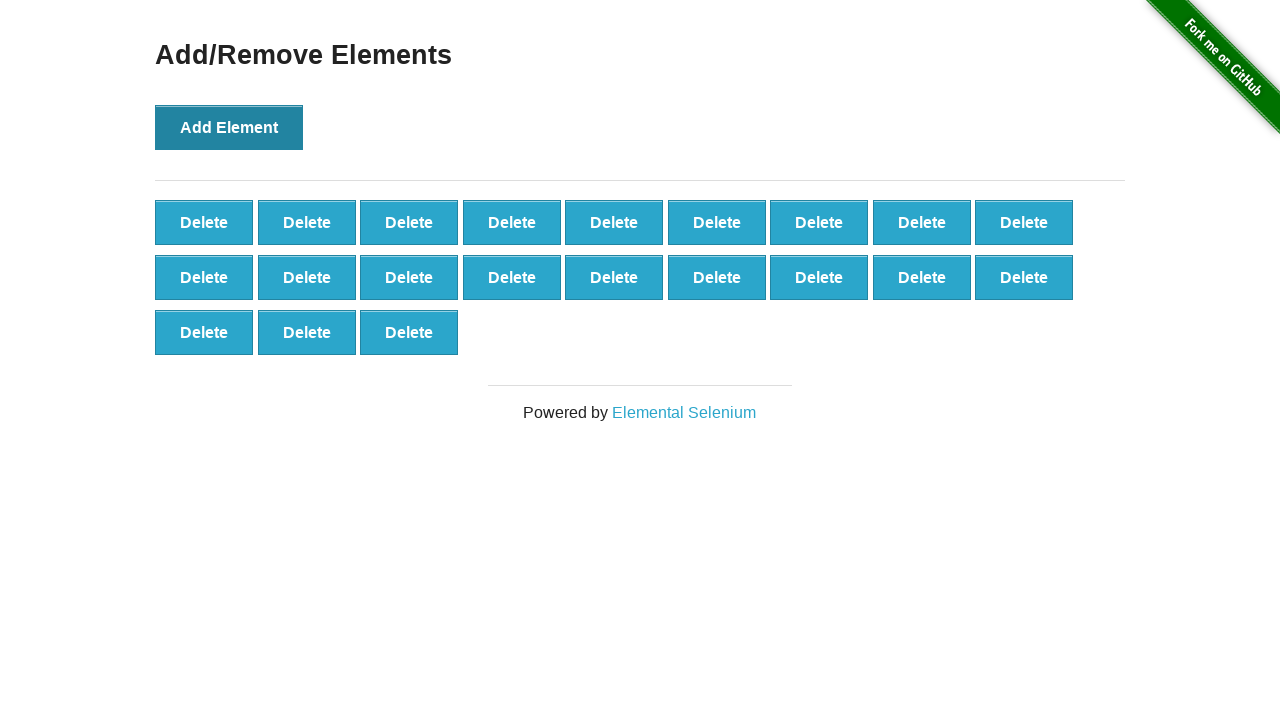

Clicked Add Element button (iteration 22/100) at (229, 127) on button[onclick='addElement()']
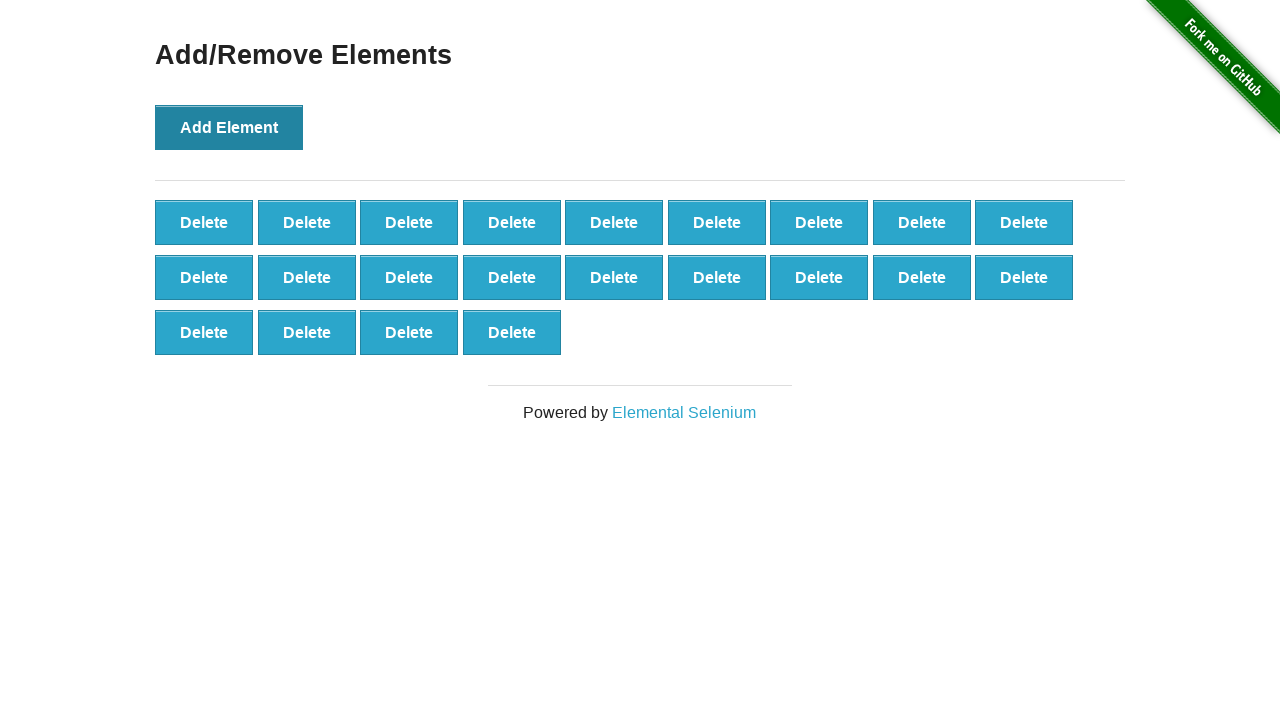

Clicked Add Element button (iteration 23/100) at (229, 127) on button[onclick='addElement()']
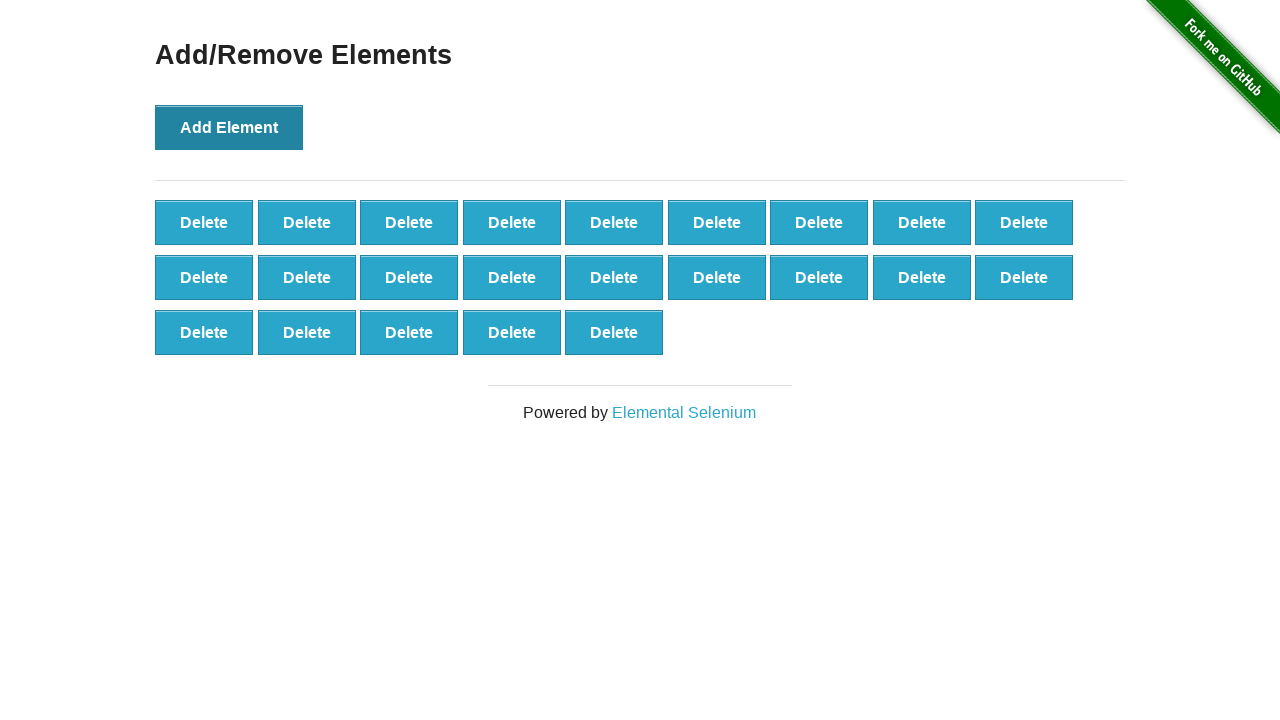

Clicked Add Element button (iteration 24/100) at (229, 127) on button[onclick='addElement()']
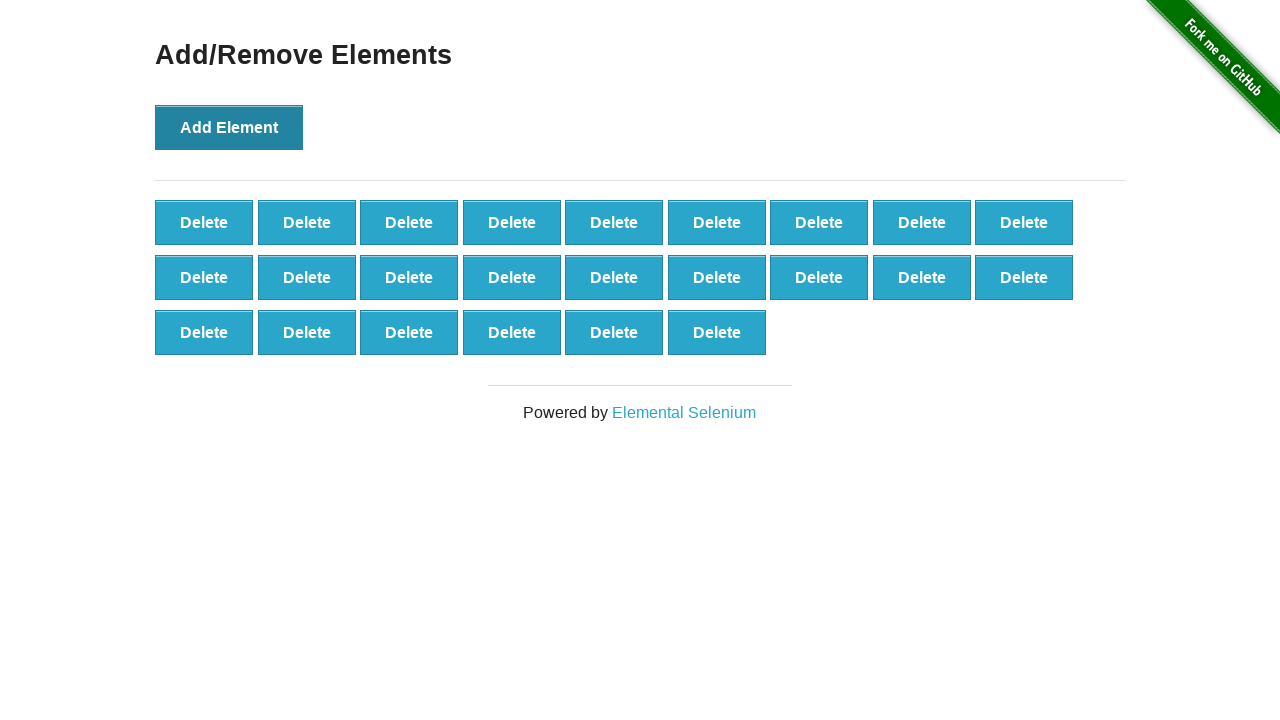

Clicked Add Element button (iteration 25/100) at (229, 127) on button[onclick='addElement()']
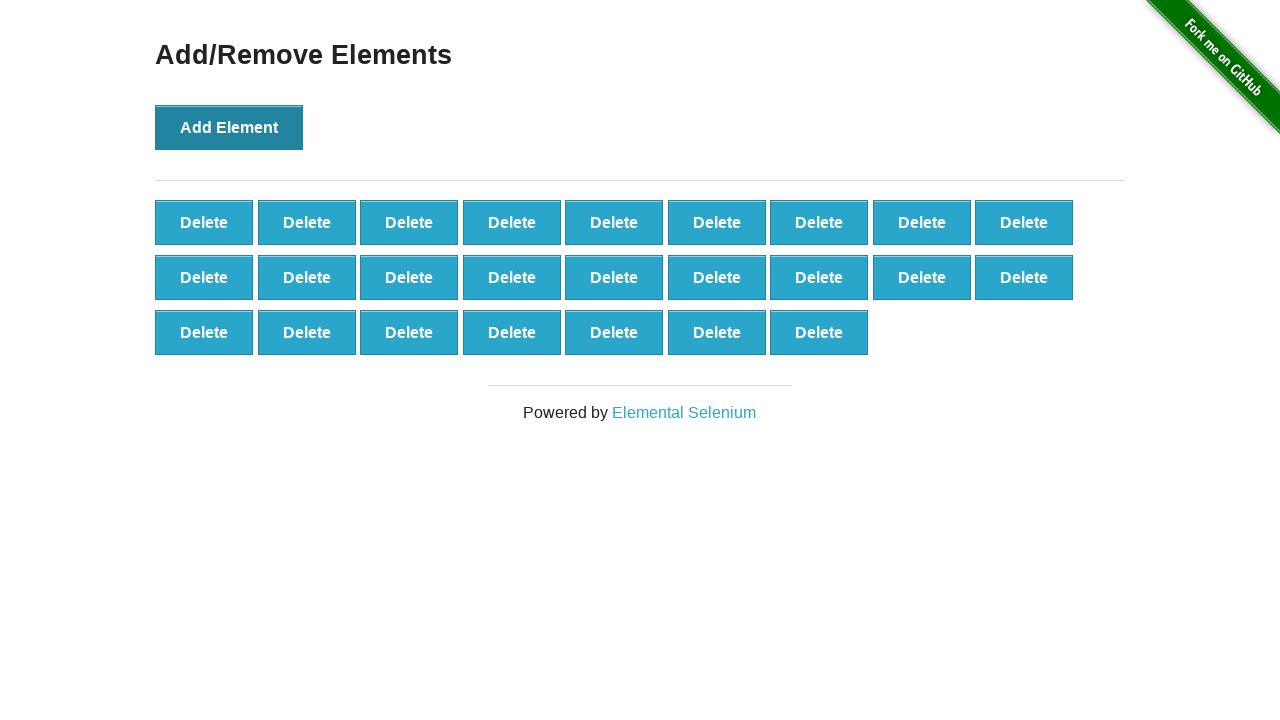

Clicked Add Element button (iteration 26/100) at (229, 127) on button[onclick='addElement()']
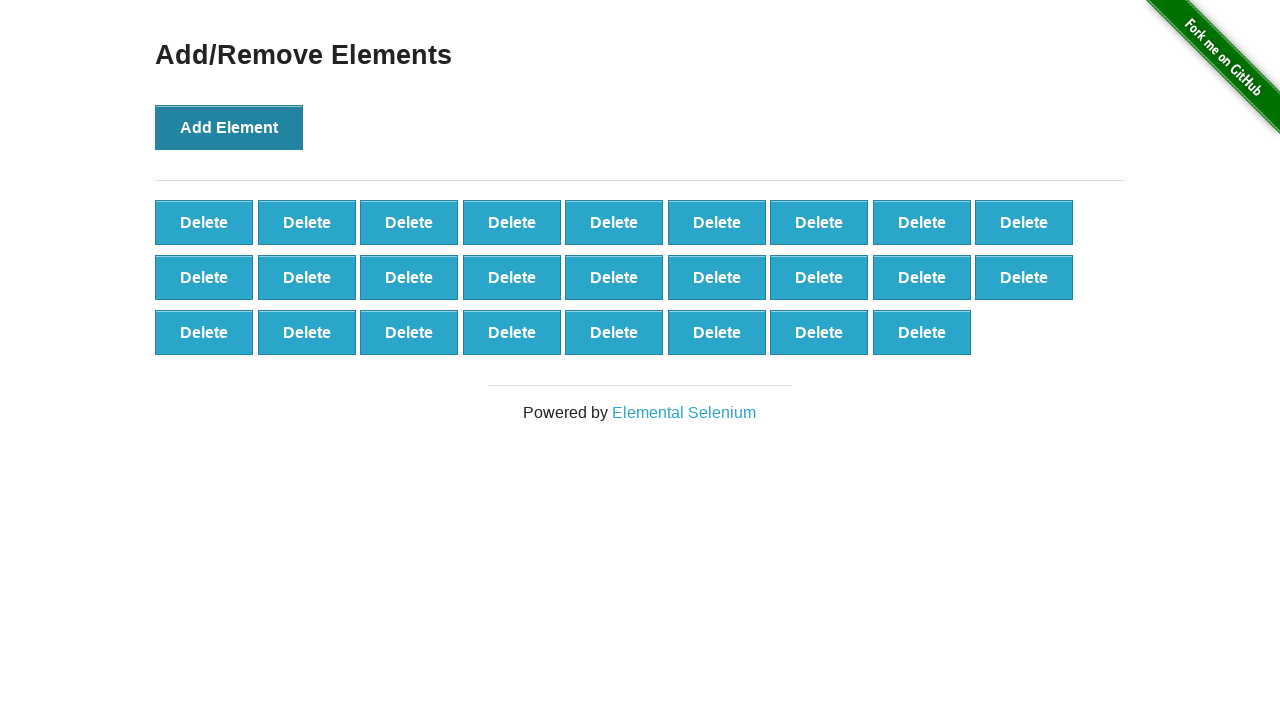

Clicked Add Element button (iteration 27/100) at (229, 127) on button[onclick='addElement()']
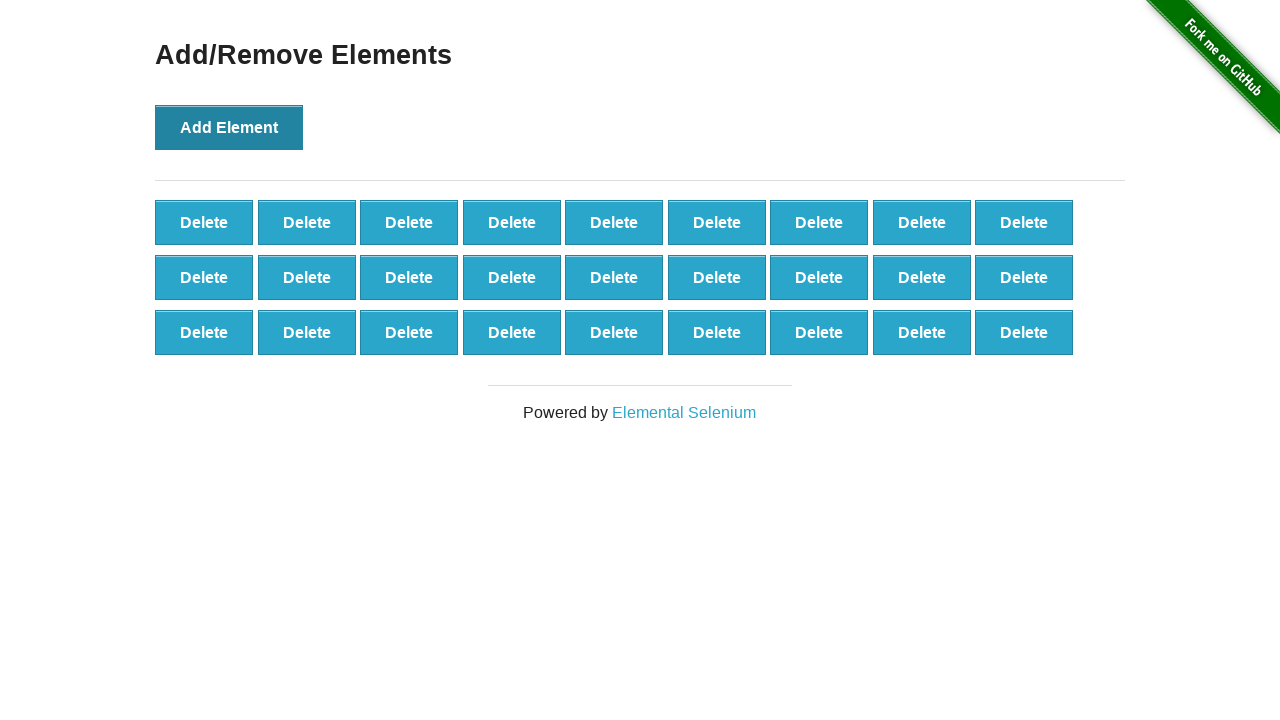

Clicked Add Element button (iteration 28/100) at (229, 127) on button[onclick='addElement()']
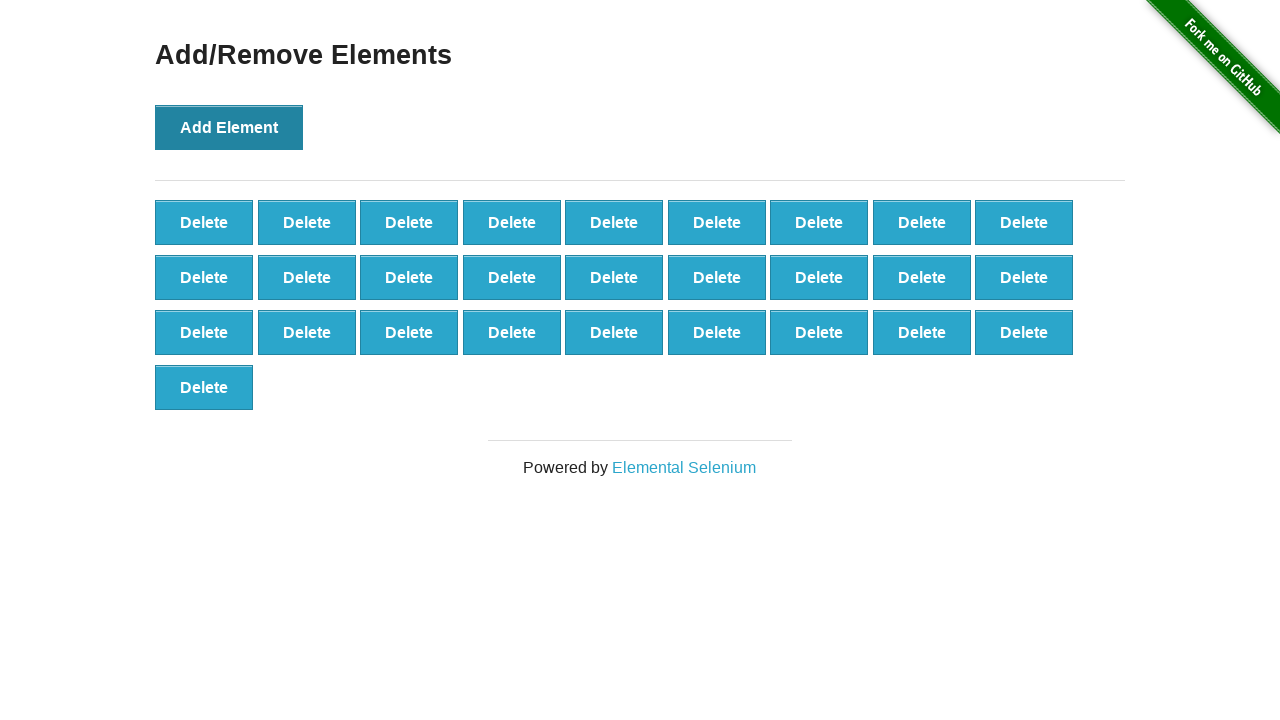

Clicked Add Element button (iteration 29/100) at (229, 127) on button[onclick='addElement()']
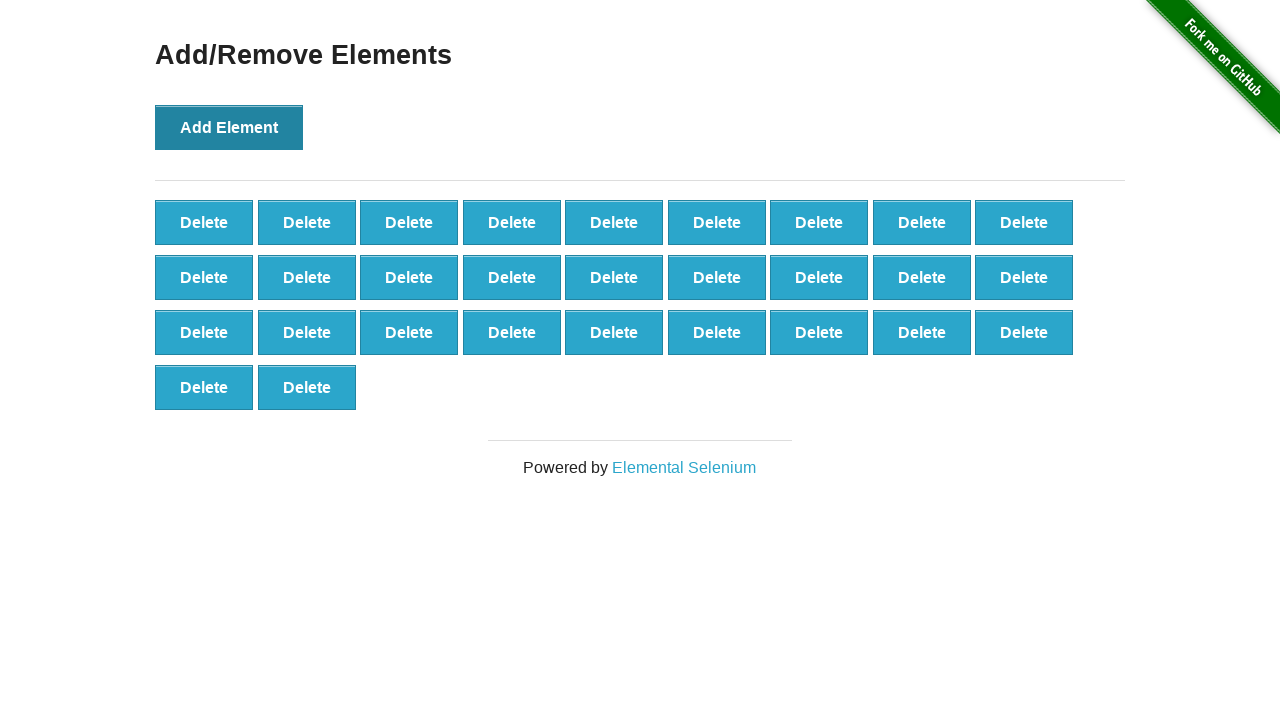

Clicked Add Element button (iteration 30/100) at (229, 127) on button[onclick='addElement()']
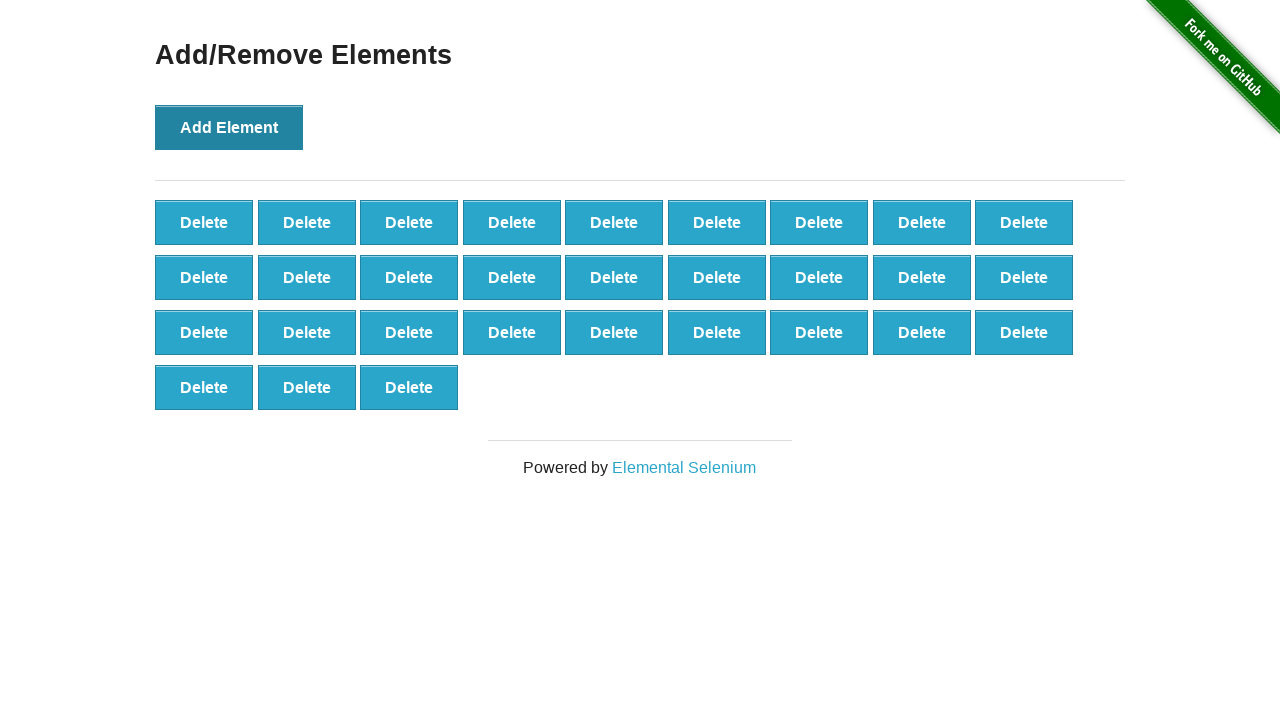

Clicked Add Element button (iteration 31/100) at (229, 127) on button[onclick='addElement()']
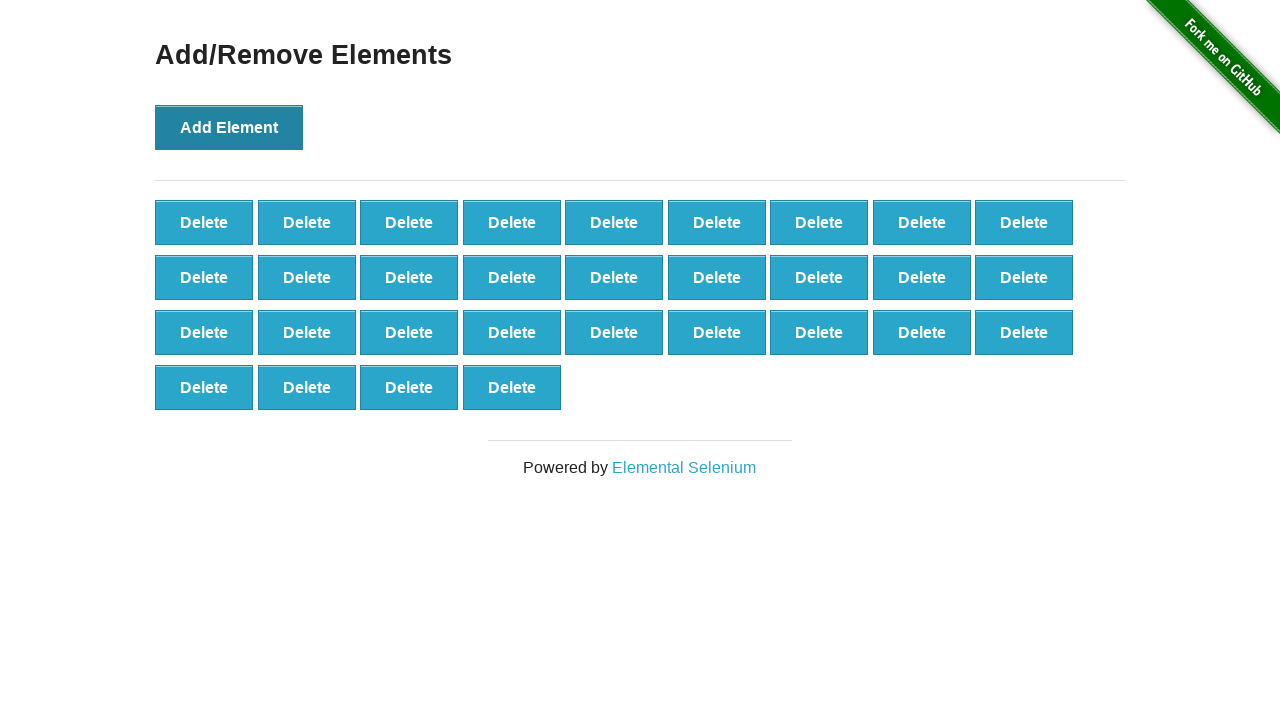

Clicked Add Element button (iteration 32/100) at (229, 127) on button[onclick='addElement()']
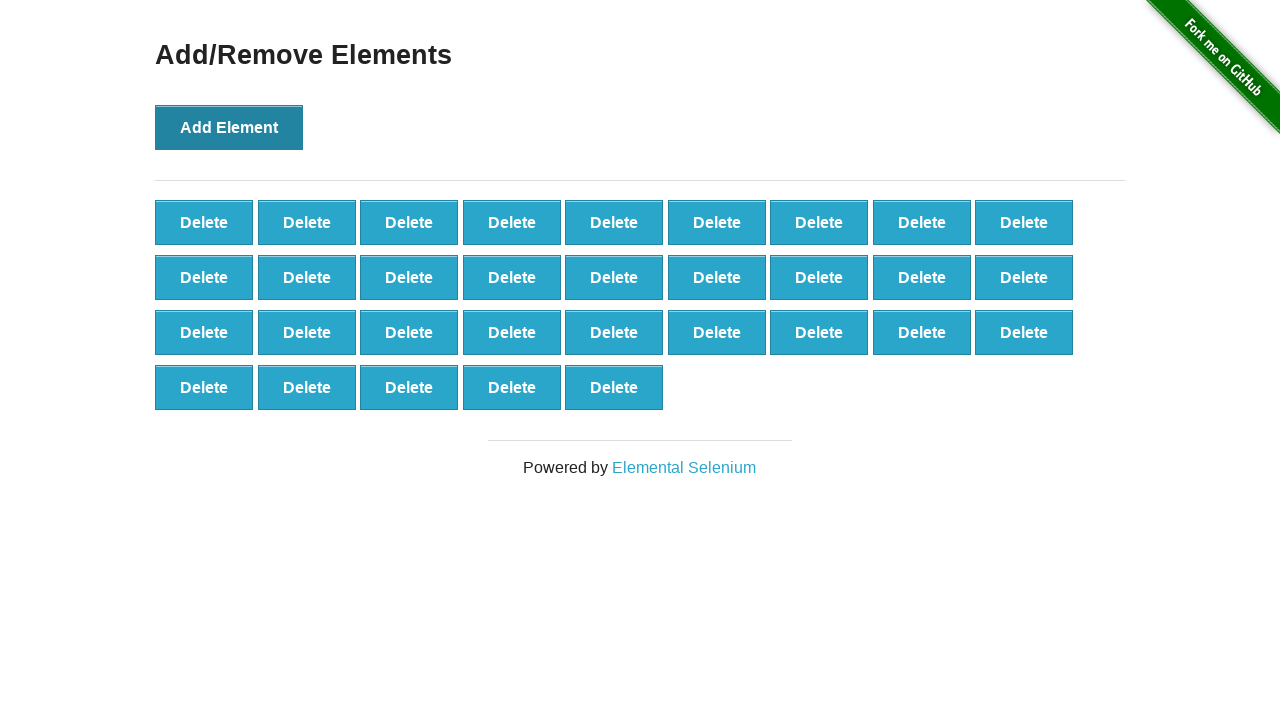

Clicked Add Element button (iteration 33/100) at (229, 127) on button[onclick='addElement()']
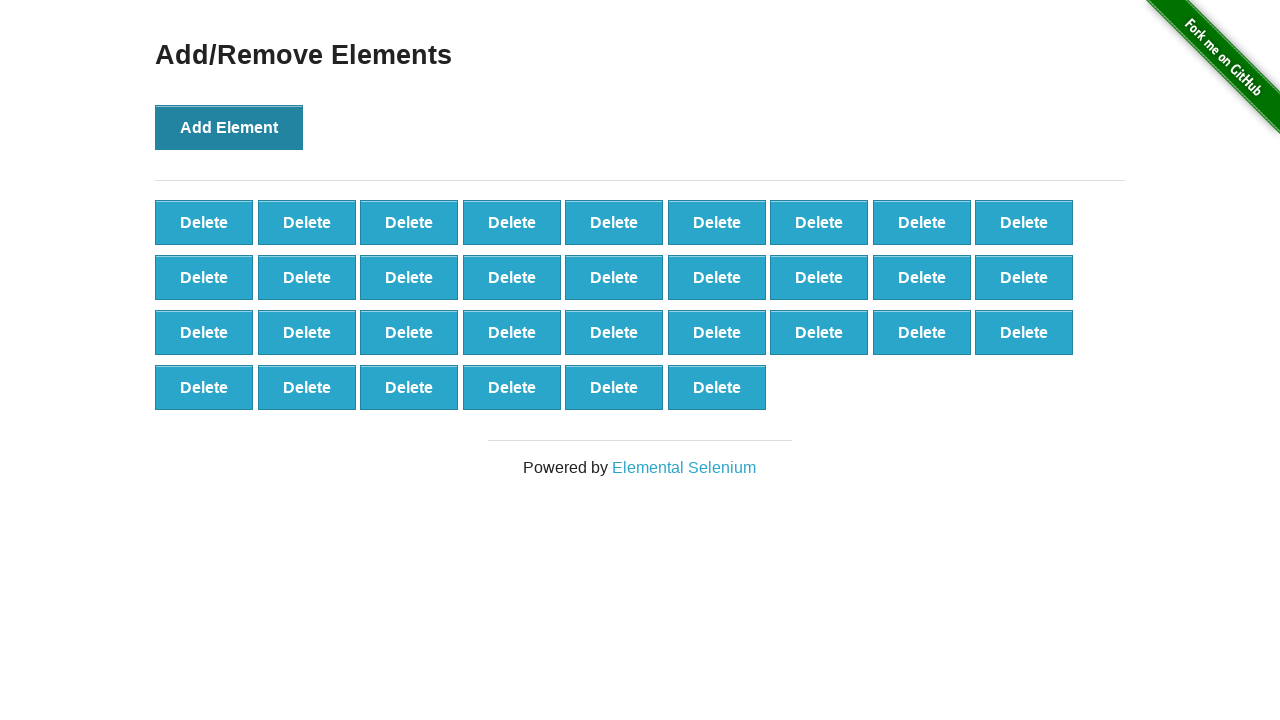

Clicked Add Element button (iteration 34/100) at (229, 127) on button[onclick='addElement()']
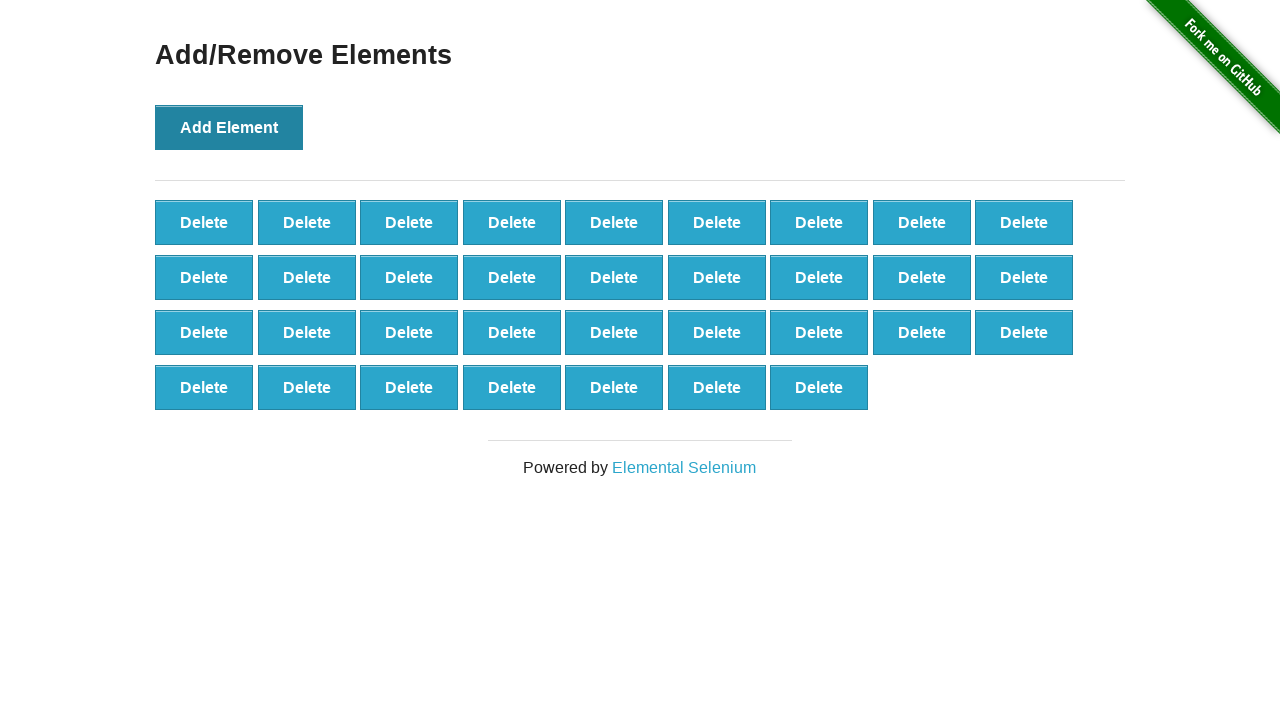

Clicked Add Element button (iteration 35/100) at (229, 127) on button[onclick='addElement()']
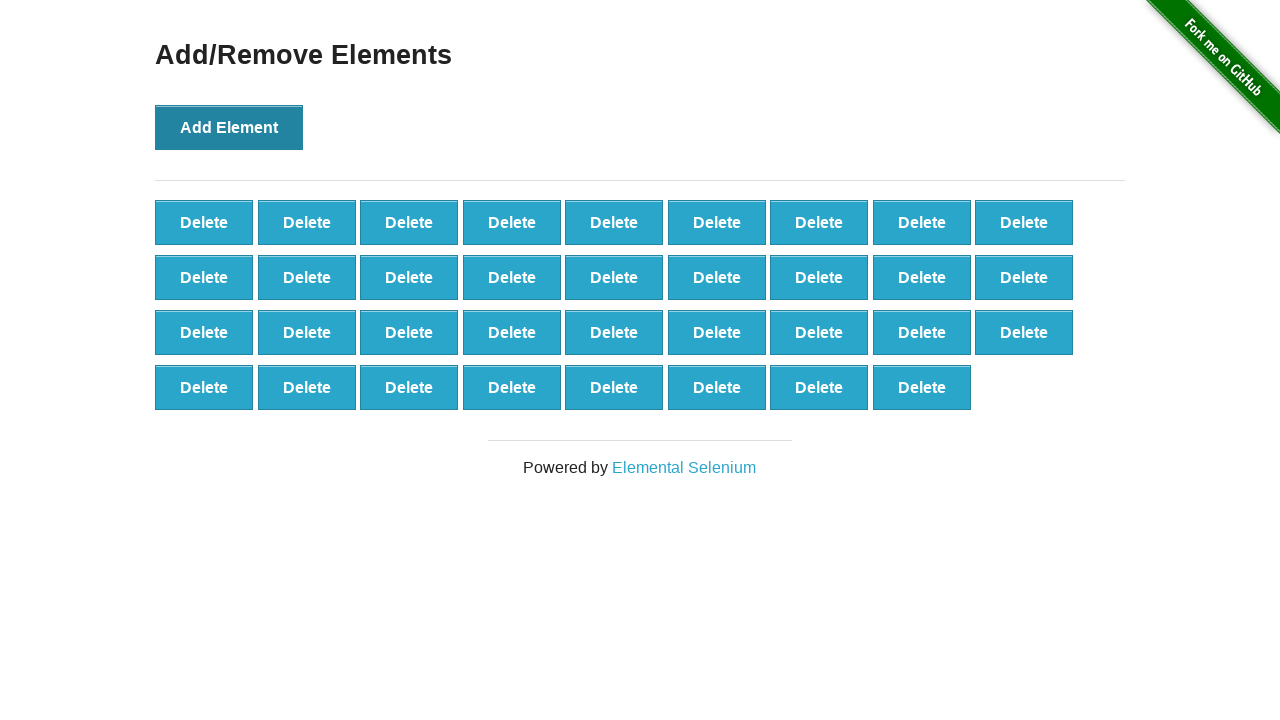

Clicked Add Element button (iteration 36/100) at (229, 127) on button[onclick='addElement()']
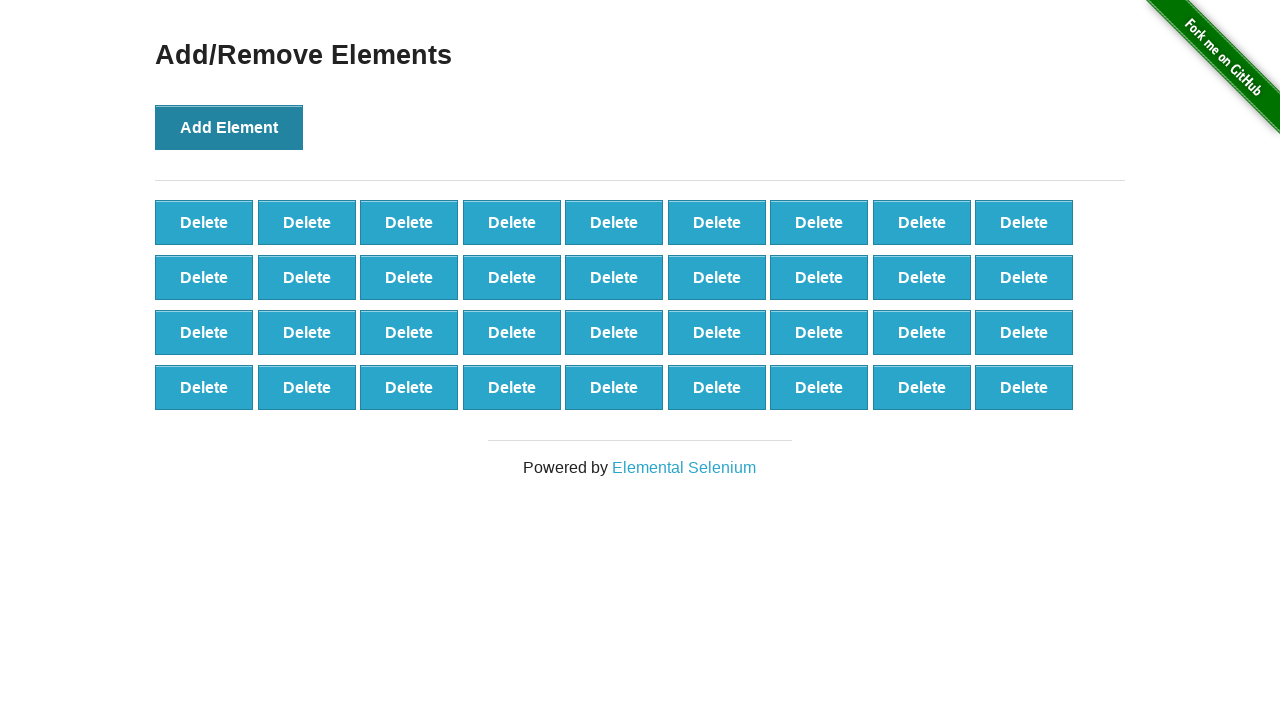

Clicked Add Element button (iteration 37/100) at (229, 127) on button[onclick='addElement()']
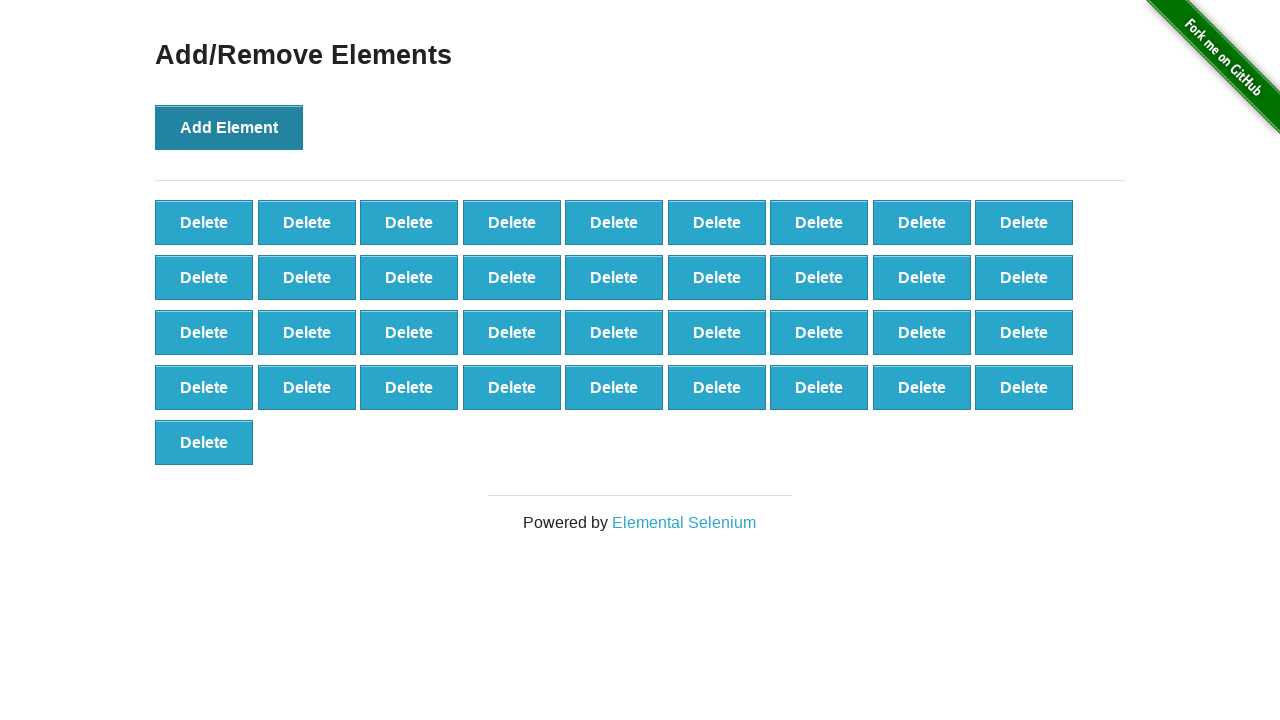

Clicked Add Element button (iteration 38/100) at (229, 127) on button[onclick='addElement()']
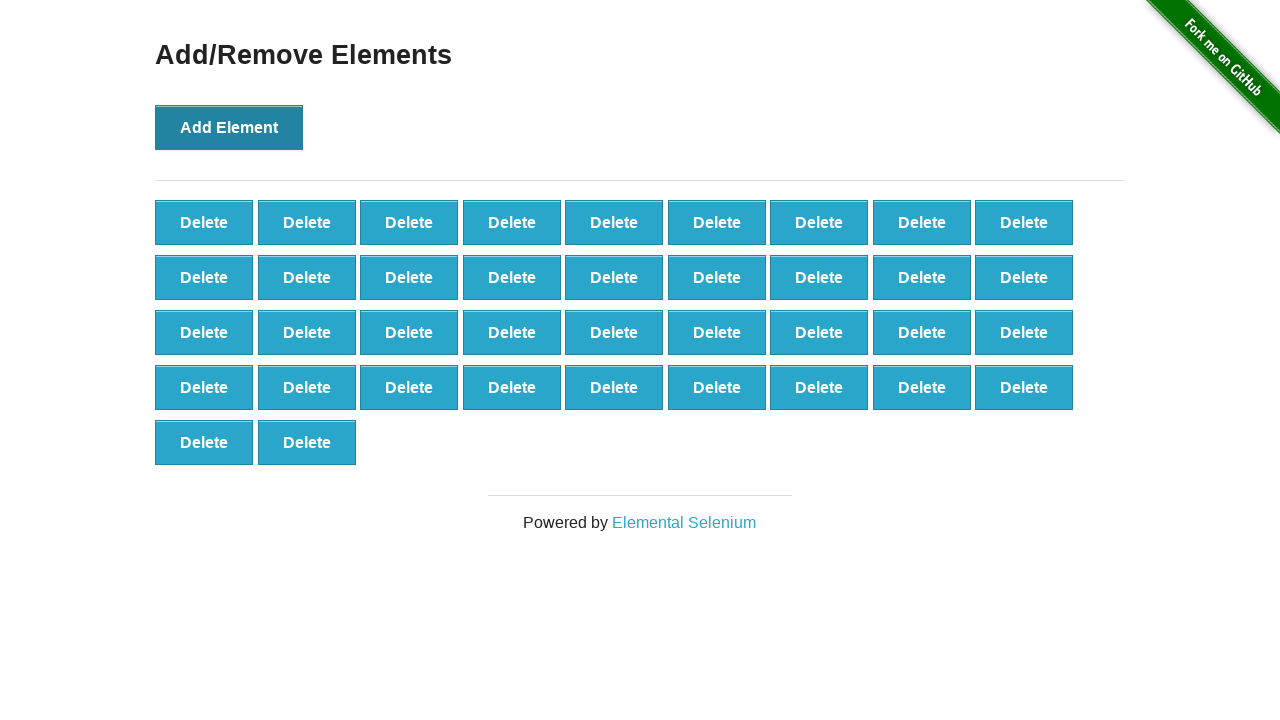

Clicked Add Element button (iteration 39/100) at (229, 127) on button[onclick='addElement()']
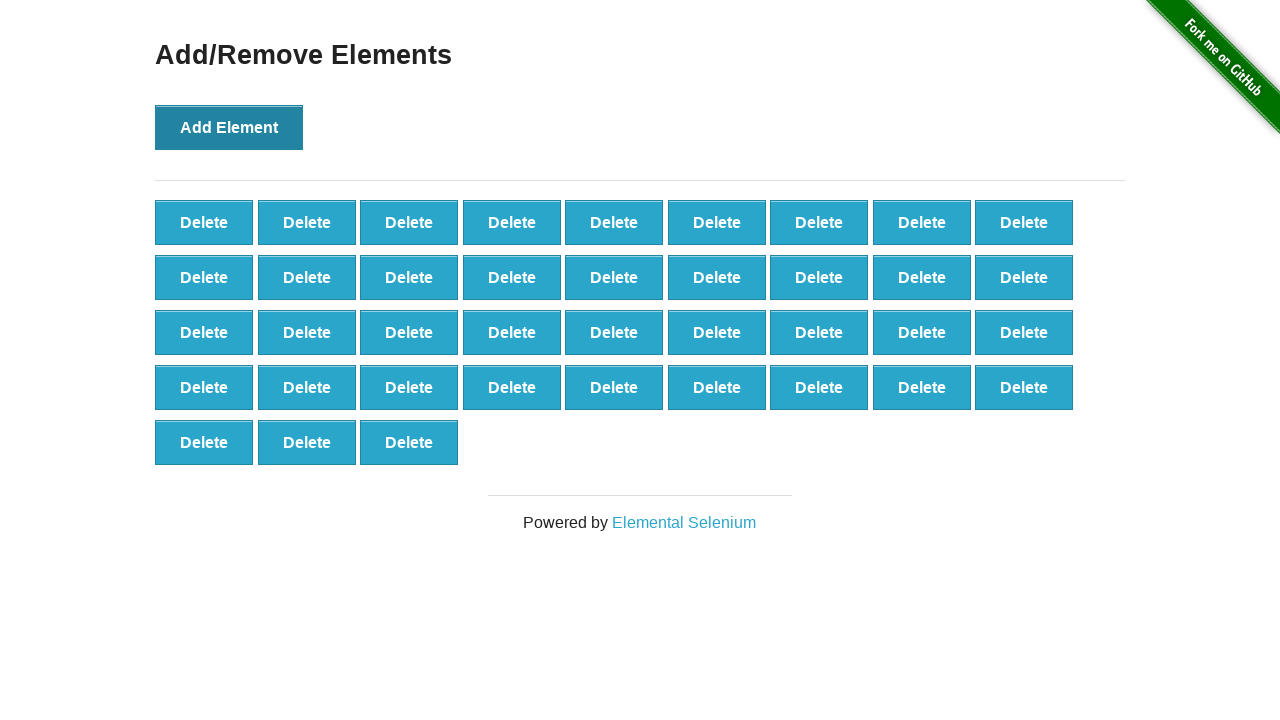

Clicked Add Element button (iteration 40/100) at (229, 127) on button[onclick='addElement()']
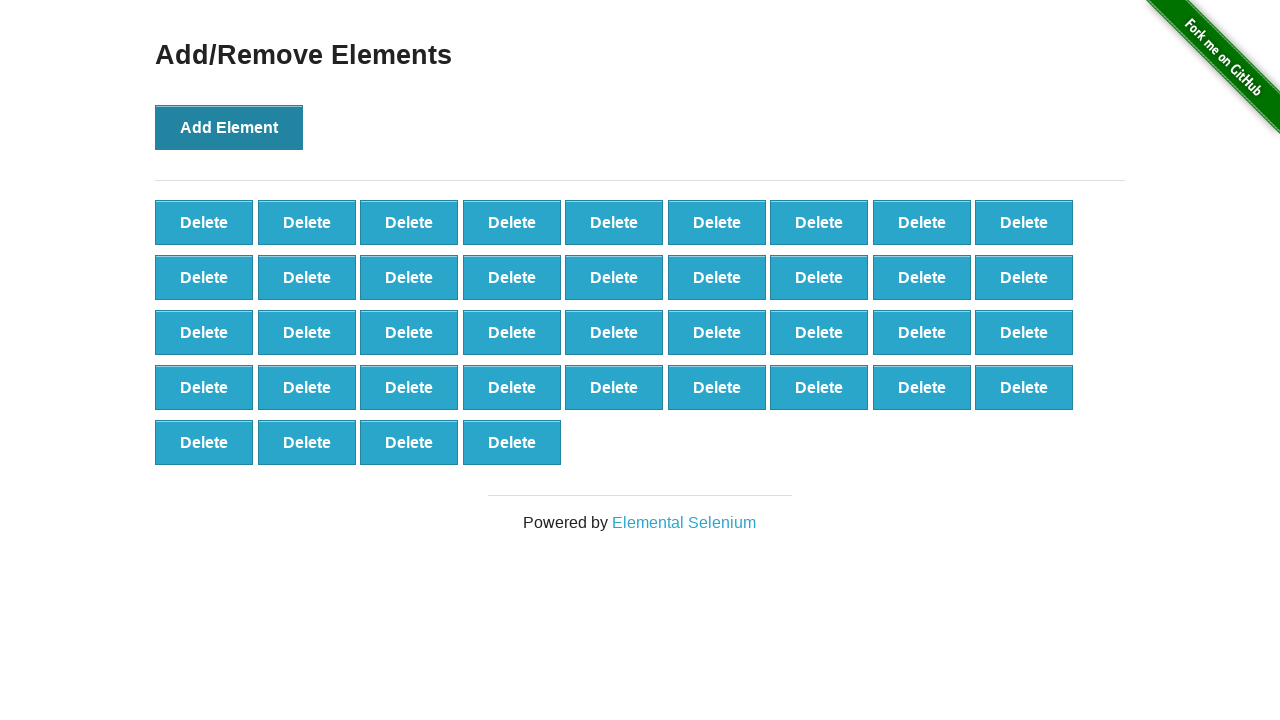

Clicked Add Element button (iteration 41/100) at (229, 127) on button[onclick='addElement()']
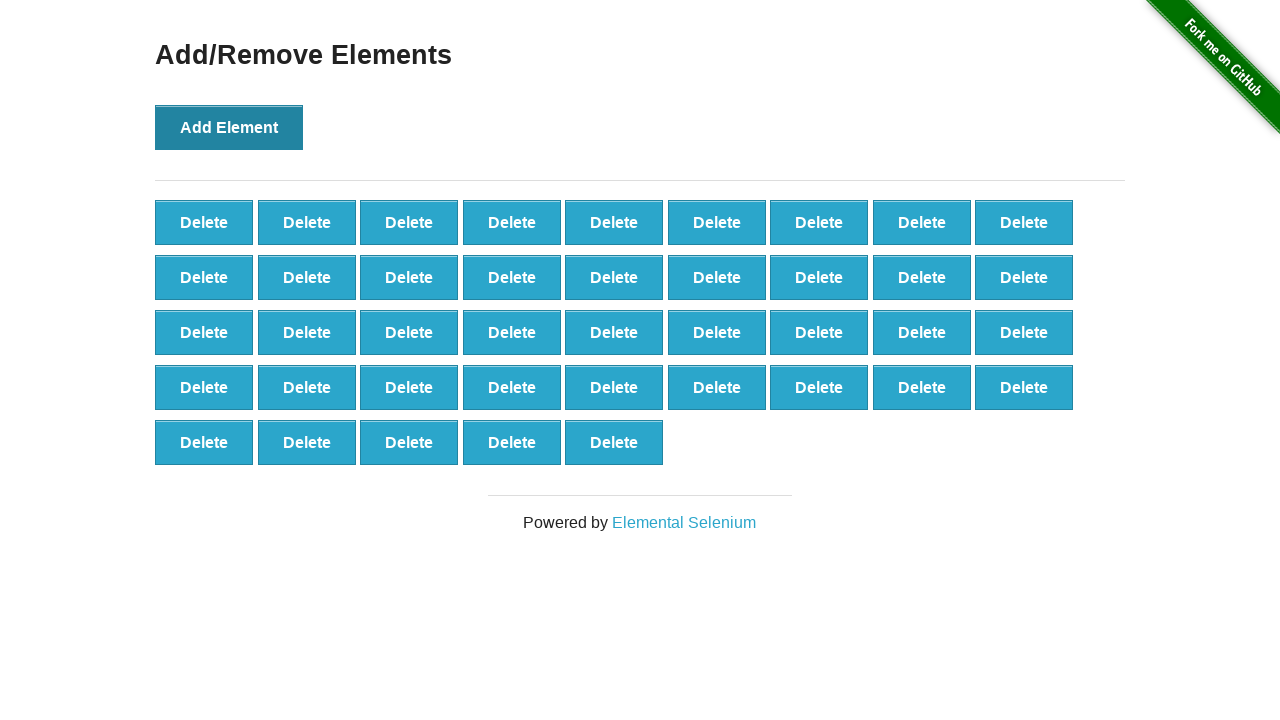

Clicked Add Element button (iteration 42/100) at (229, 127) on button[onclick='addElement()']
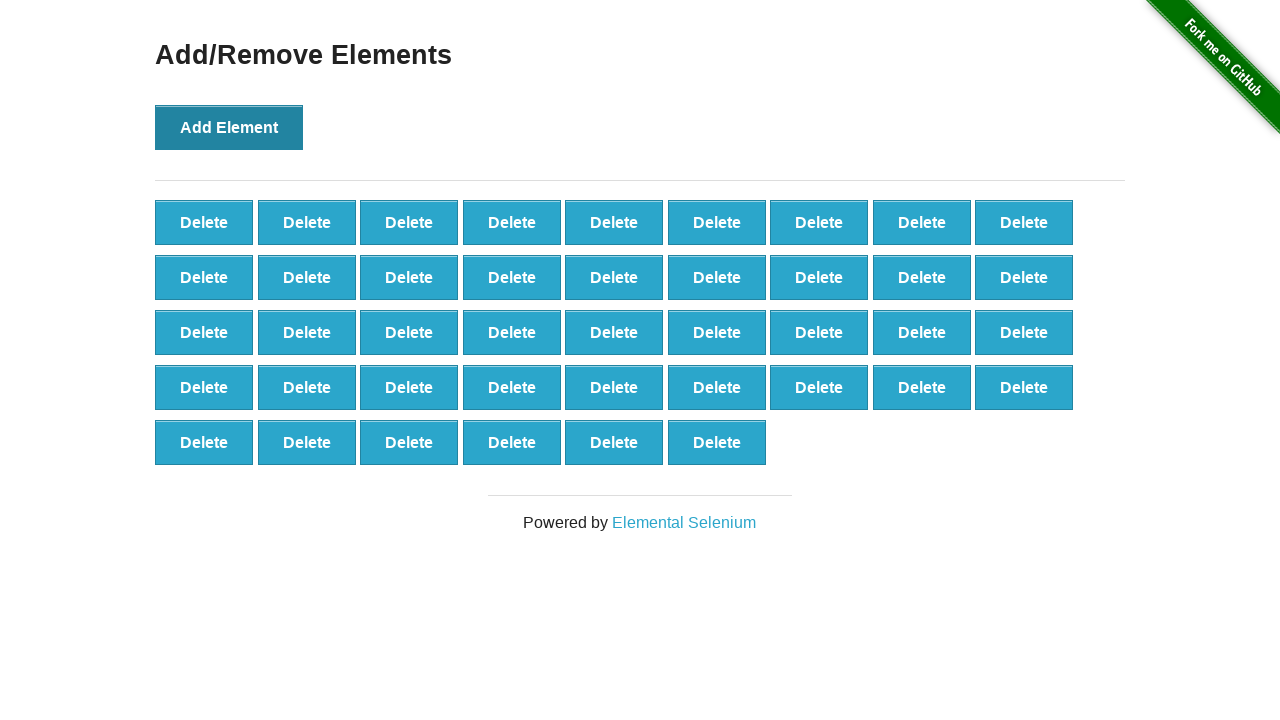

Clicked Add Element button (iteration 43/100) at (229, 127) on button[onclick='addElement()']
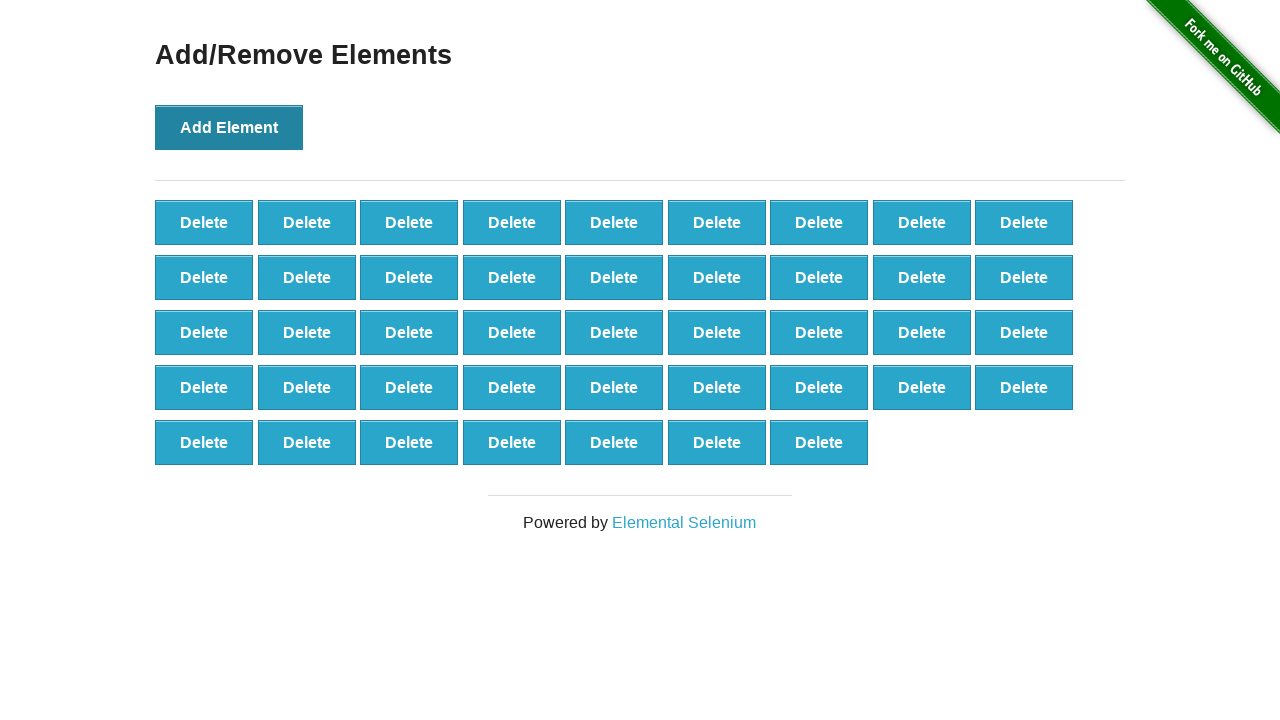

Clicked Add Element button (iteration 44/100) at (229, 127) on button[onclick='addElement()']
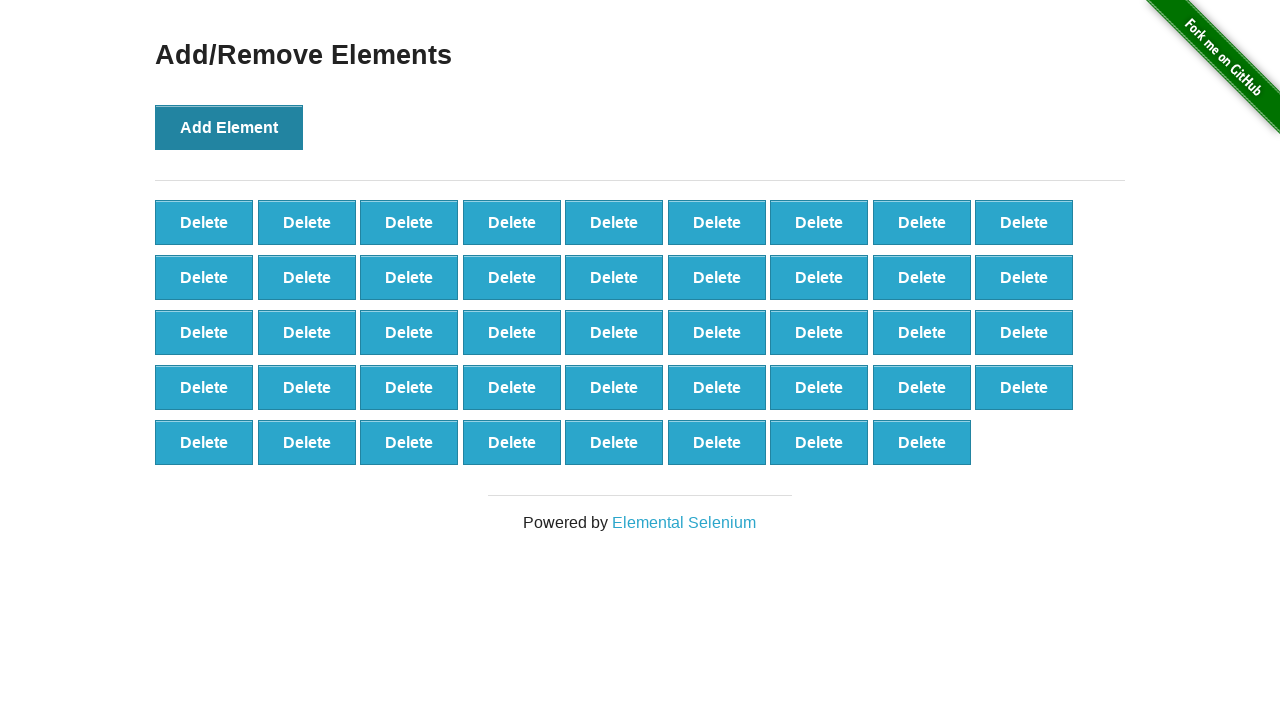

Clicked Add Element button (iteration 45/100) at (229, 127) on button[onclick='addElement()']
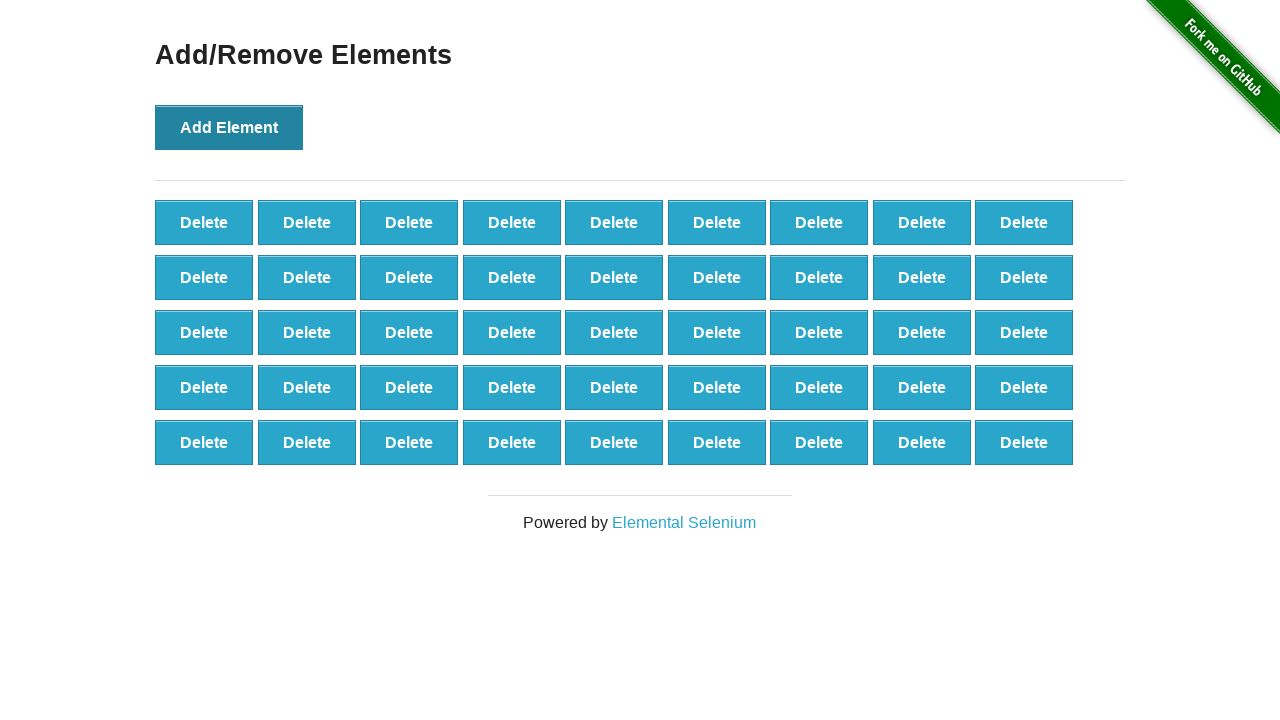

Clicked Add Element button (iteration 46/100) at (229, 127) on button[onclick='addElement()']
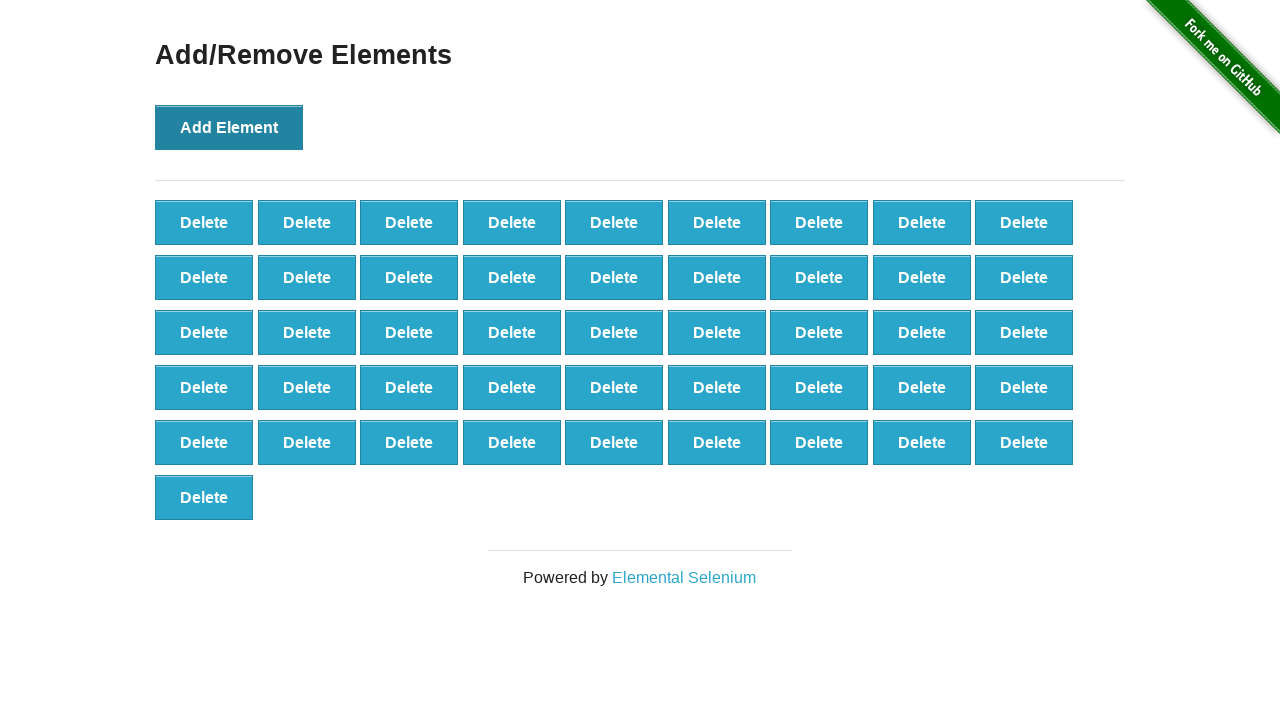

Clicked Add Element button (iteration 47/100) at (229, 127) on button[onclick='addElement()']
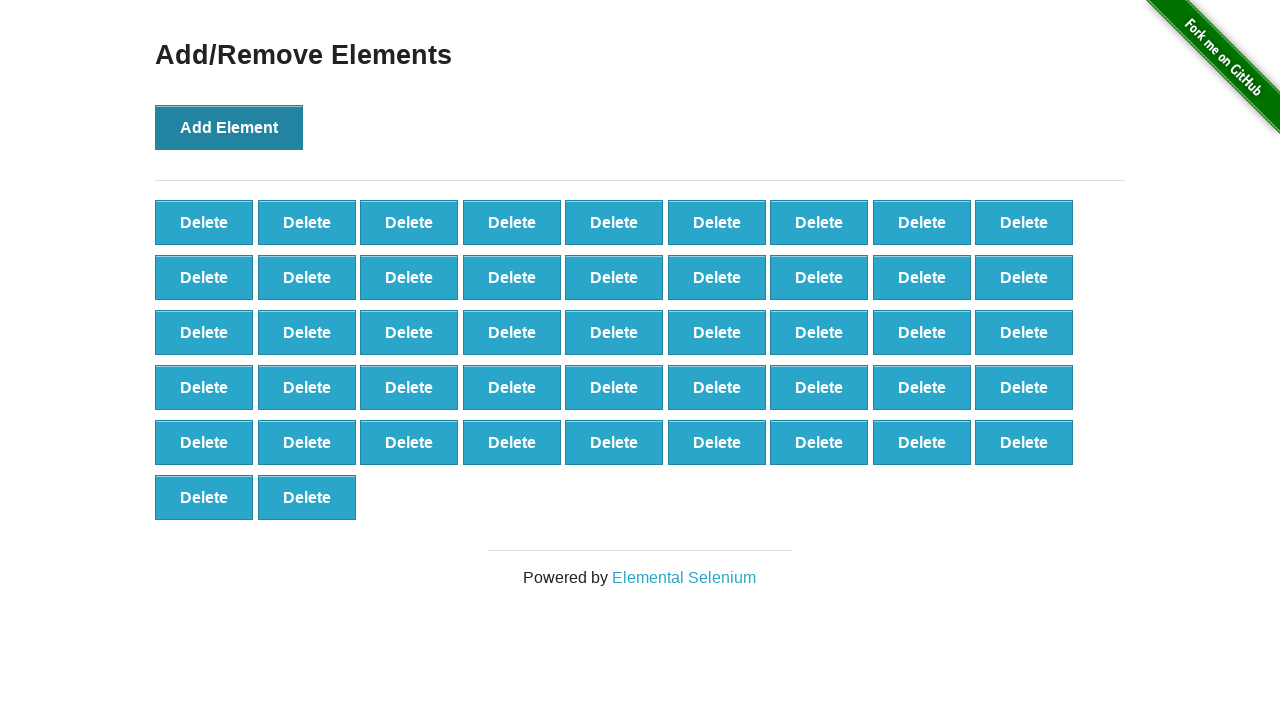

Clicked Add Element button (iteration 48/100) at (229, 127) on button[onclick='addElement()']
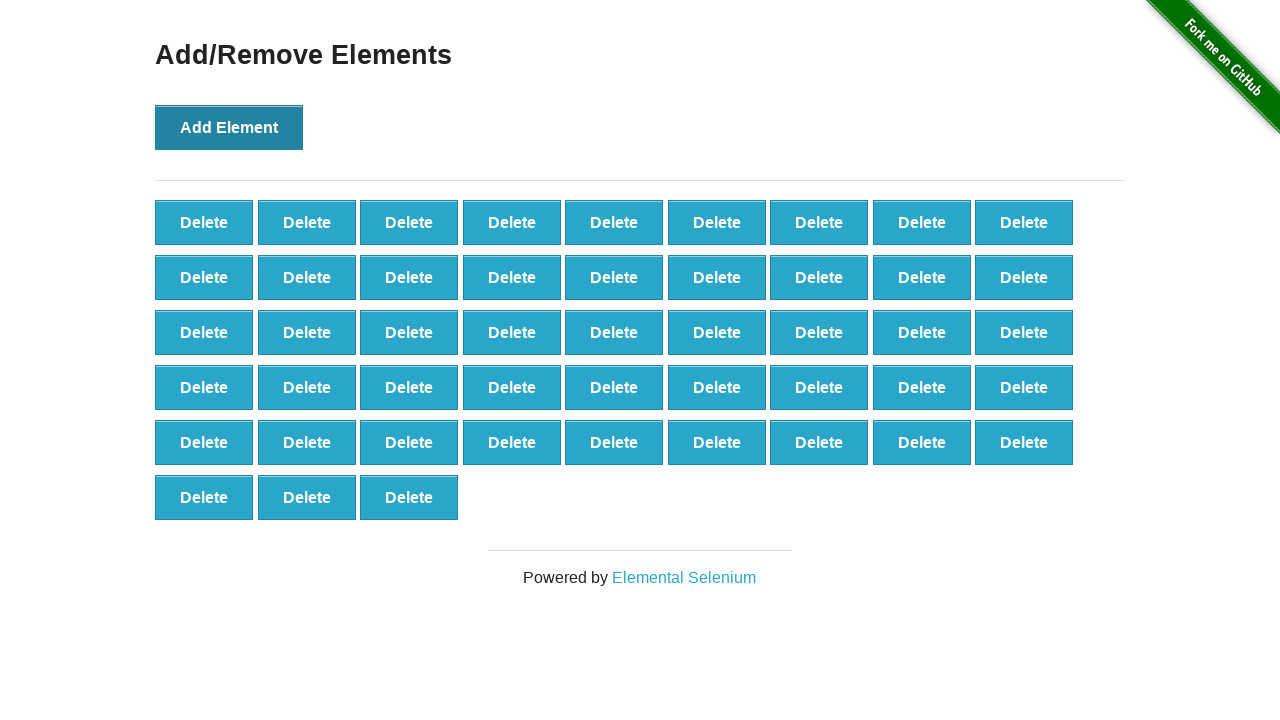

Clicked Add Element button (iteration 49/100) at (229, 127) on button[onclick='addElement()']
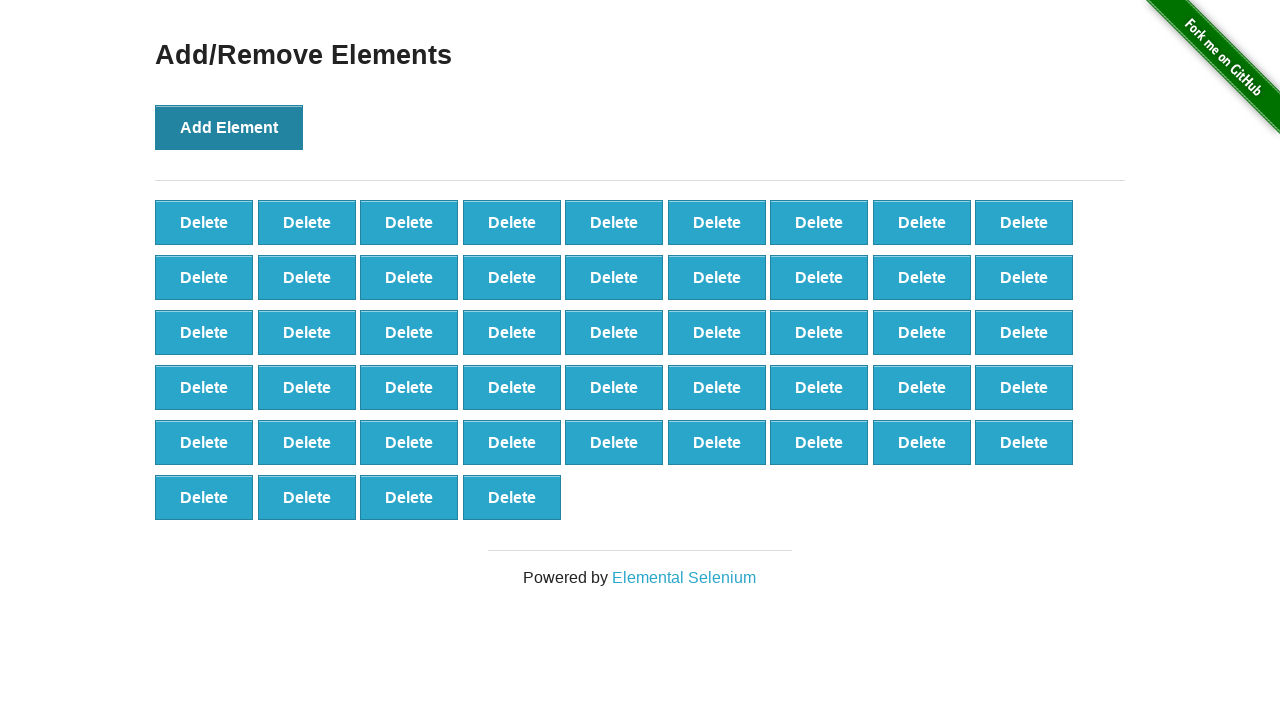

Clicked Add Element button (iteration 50/100) at (229, 127) on button[onclick='addElement()']
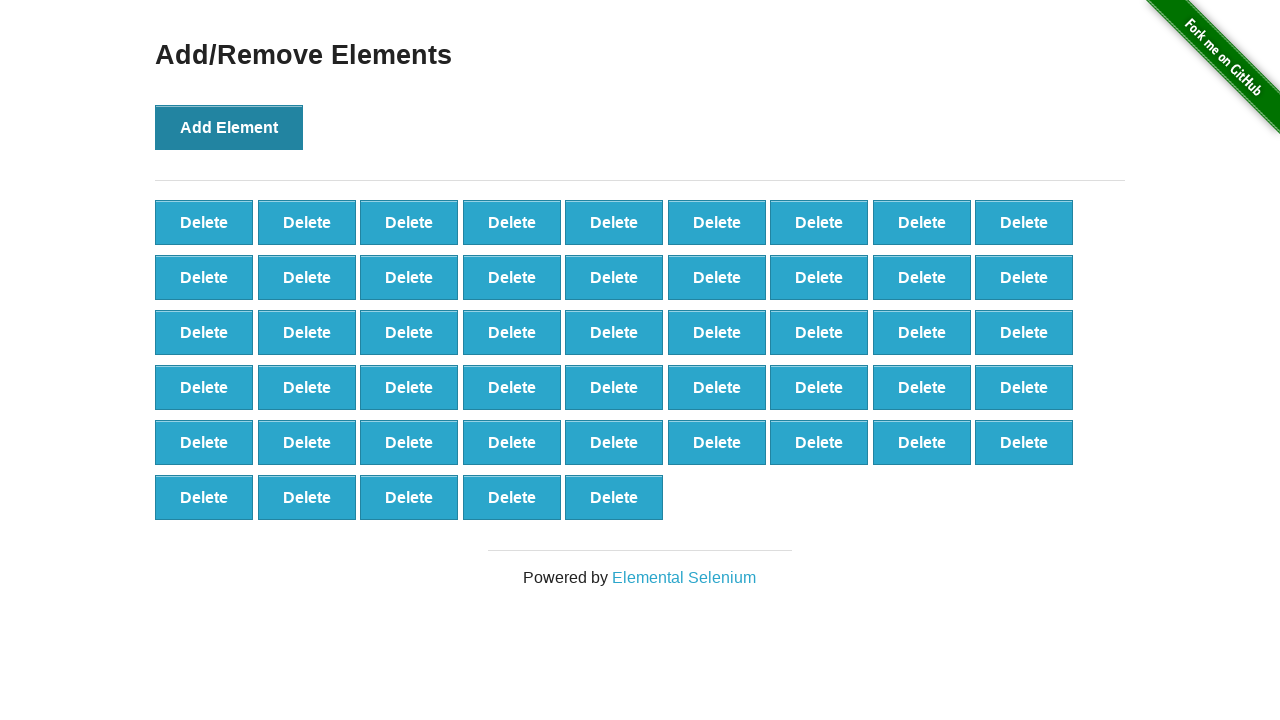

Clicked Add Element button (iteration 51/100) at (229, 127) on button[onclick='addElement()']
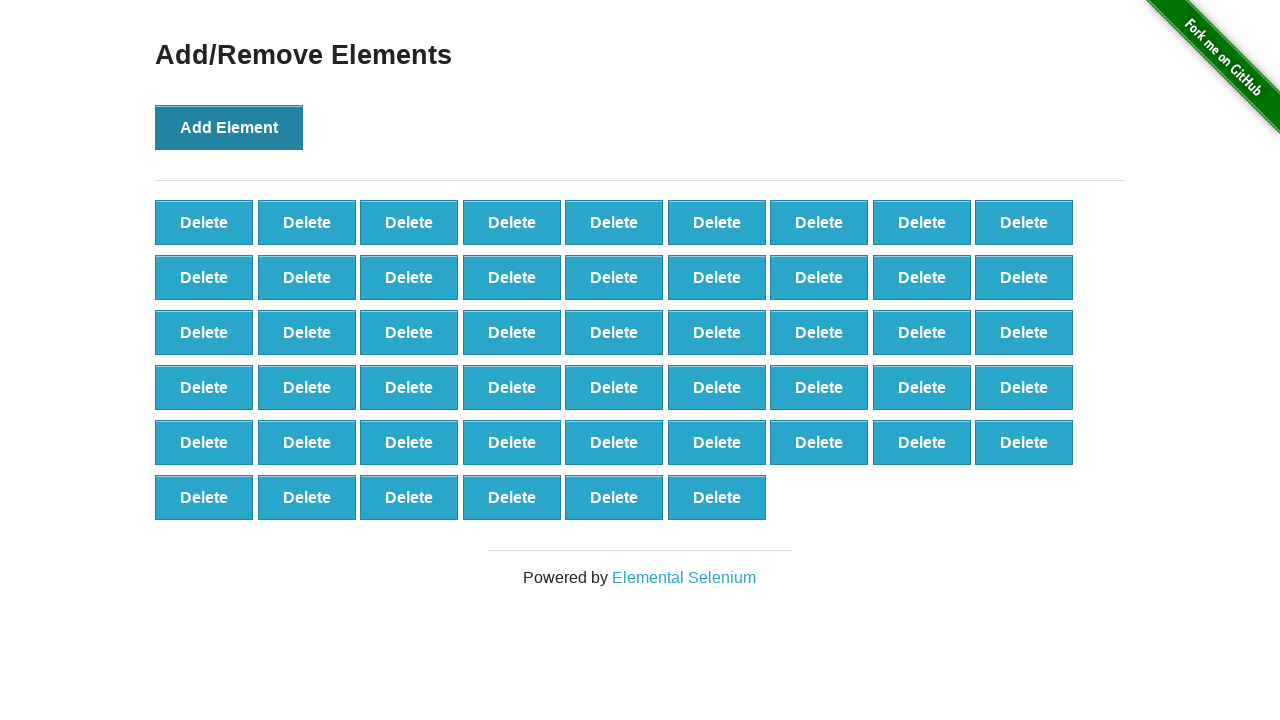

Clicked Add Element button (iteration 52/100) at (229, 127) on button[onclick='addElement()']
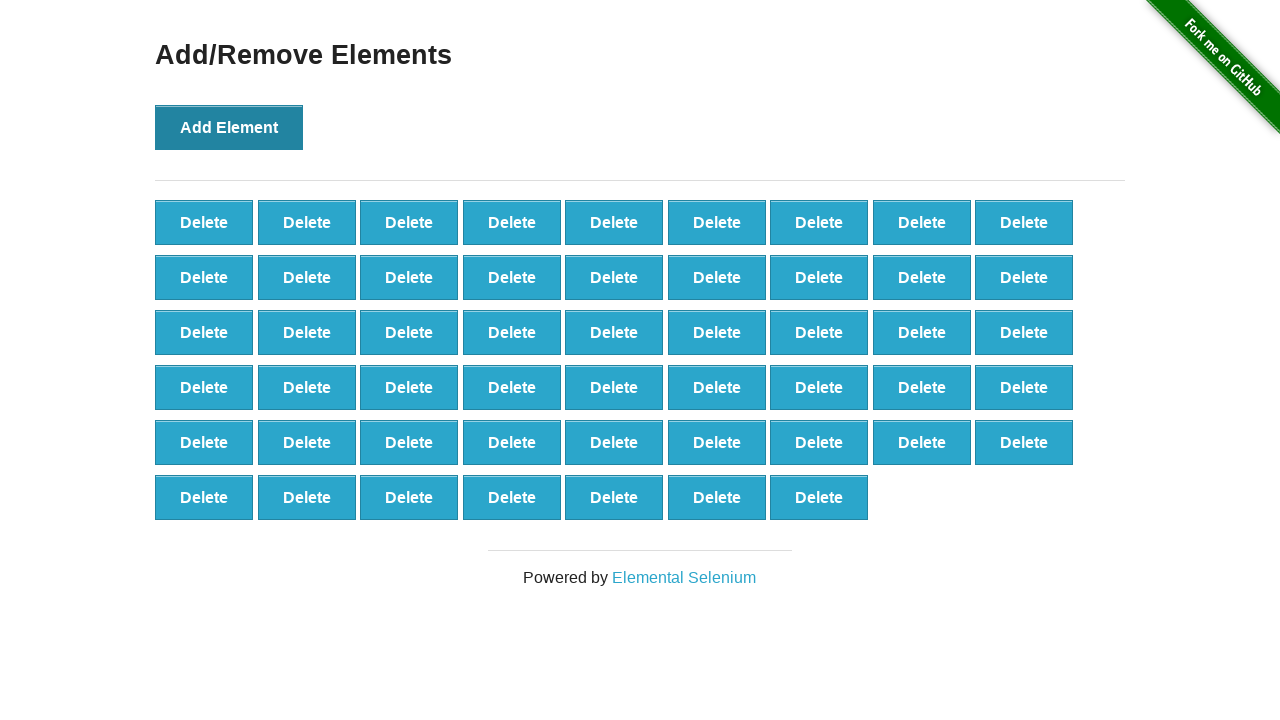

Clicked Add Element button (iteration 53/100) at (229, 127) on button[onclick='addElement()']
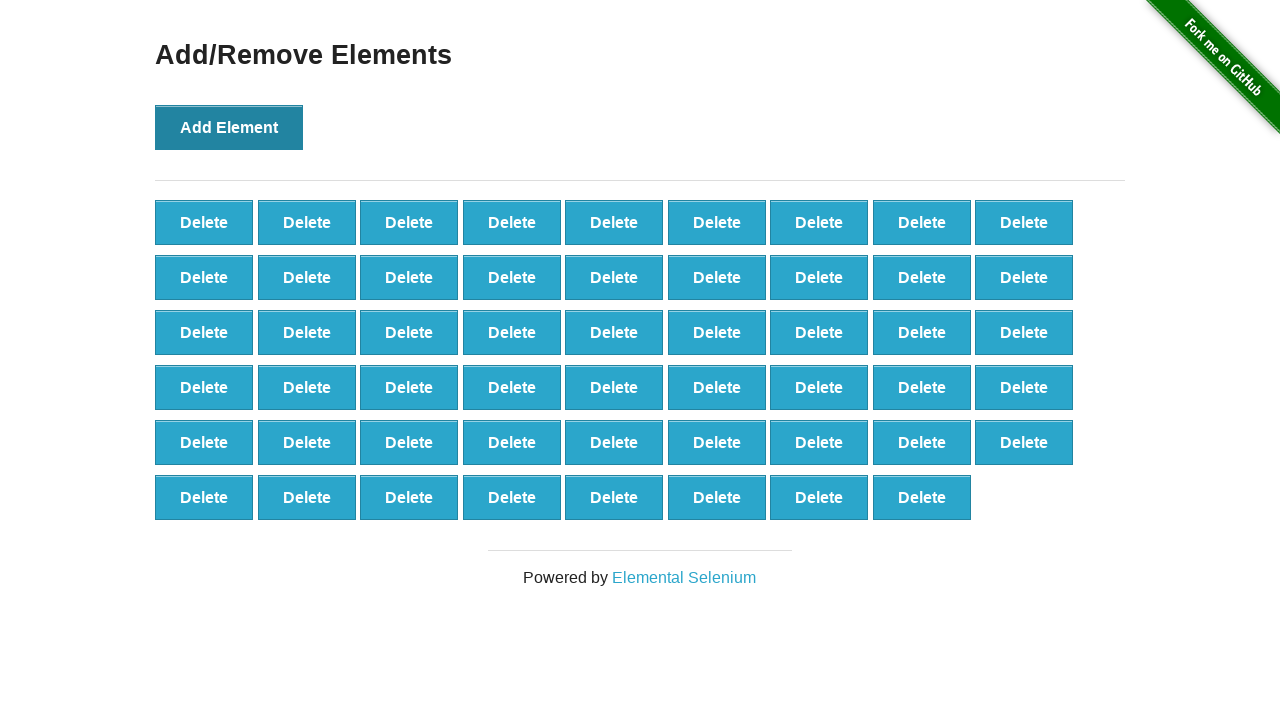

Clicked Add Element button (iteration 54/100) at (229, 127) on button[onclick='addElement()']
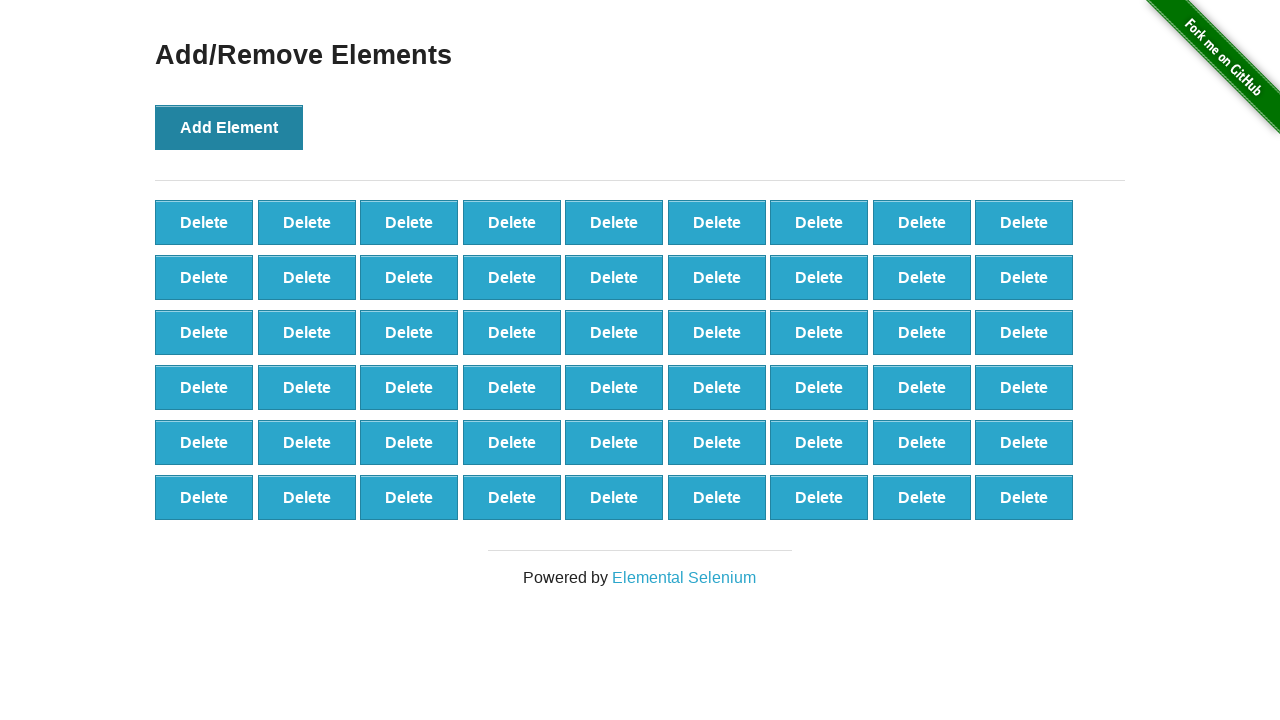

Clicked Add Element button (iteration 55/100) at (229, 127) on button[onclick='addElement()']
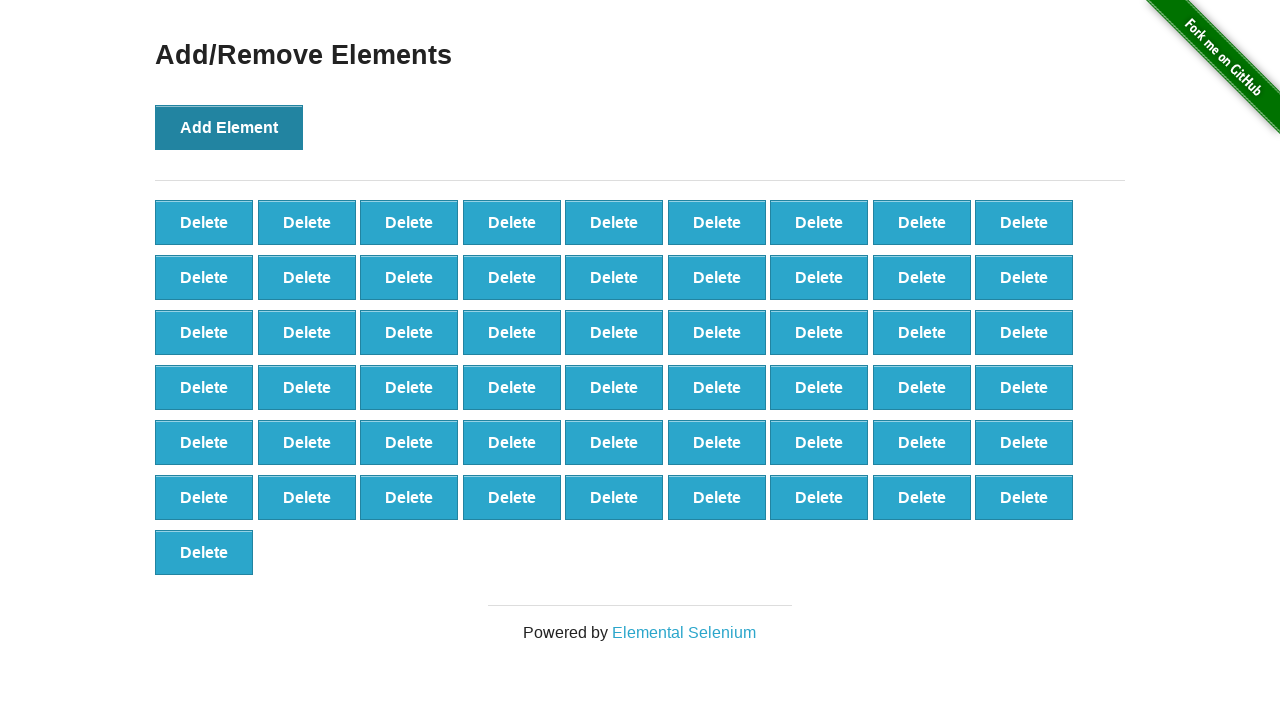

Clicked Add Element button (iteration 56/100) at (229, 127) on button[onclick='addElement()']
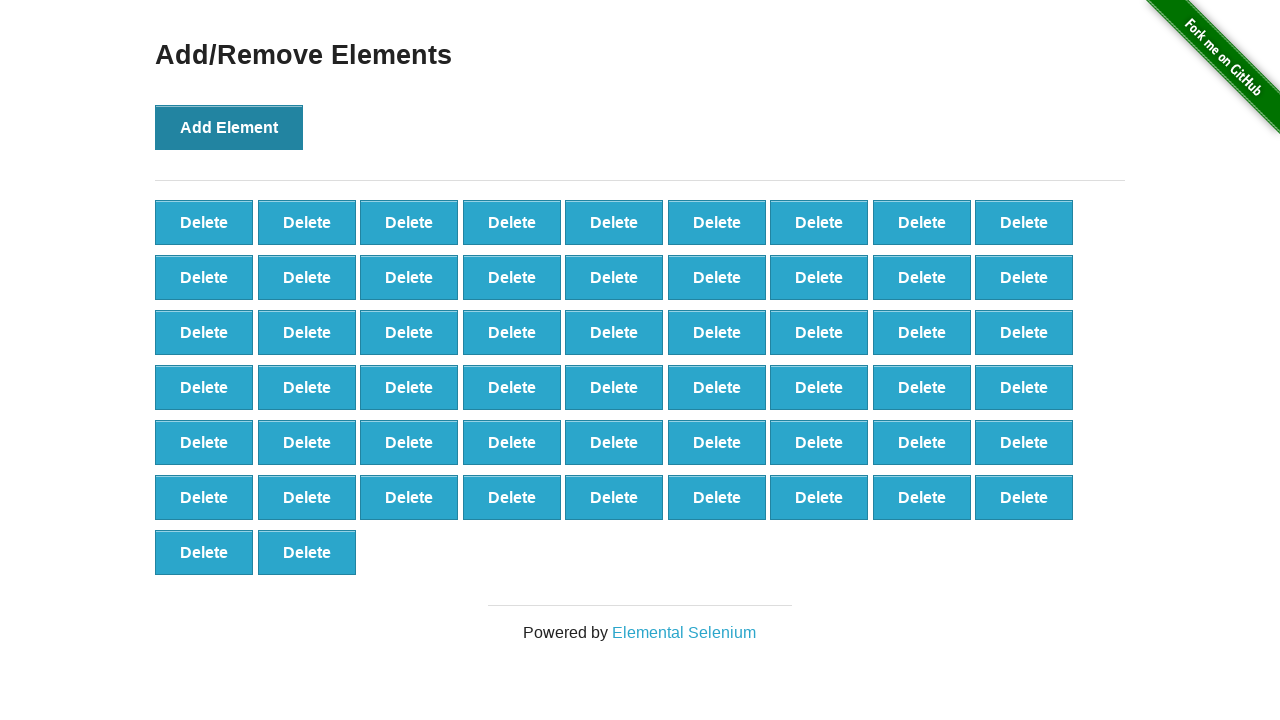

Clicked Add Element button (iteration 57/100) at (229, 127) on button[onclick='addElement()']
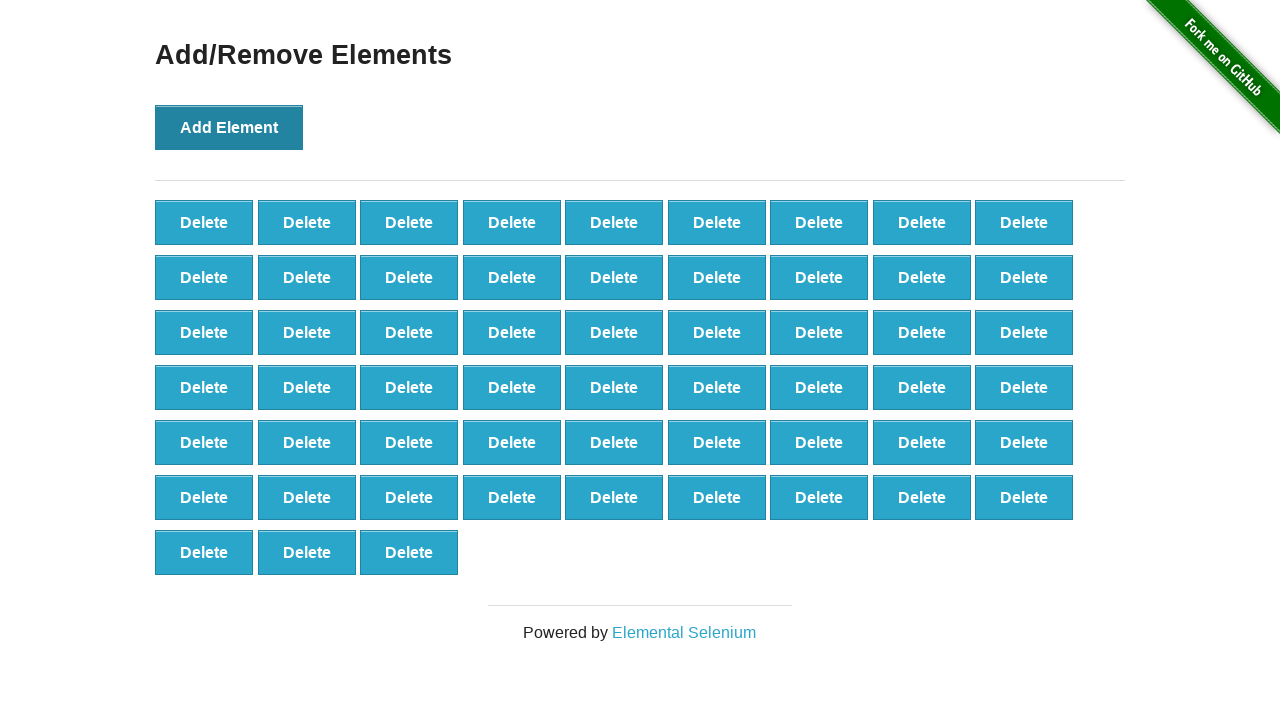

Clicked Add Element button (iteration 58/100) at (229, 127) on button[onclick='addElement()']
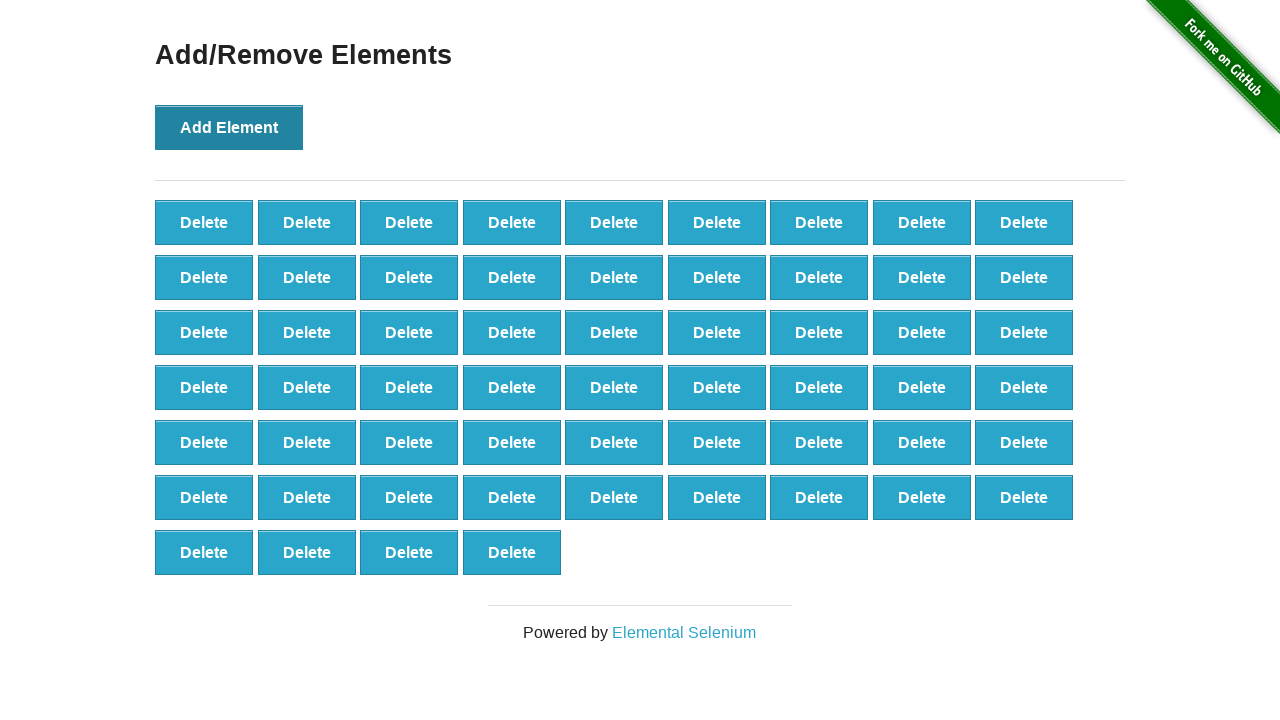

Clicked Add Element button (iteration 59/100) at (229, 127) on button[onclick='addElement()']
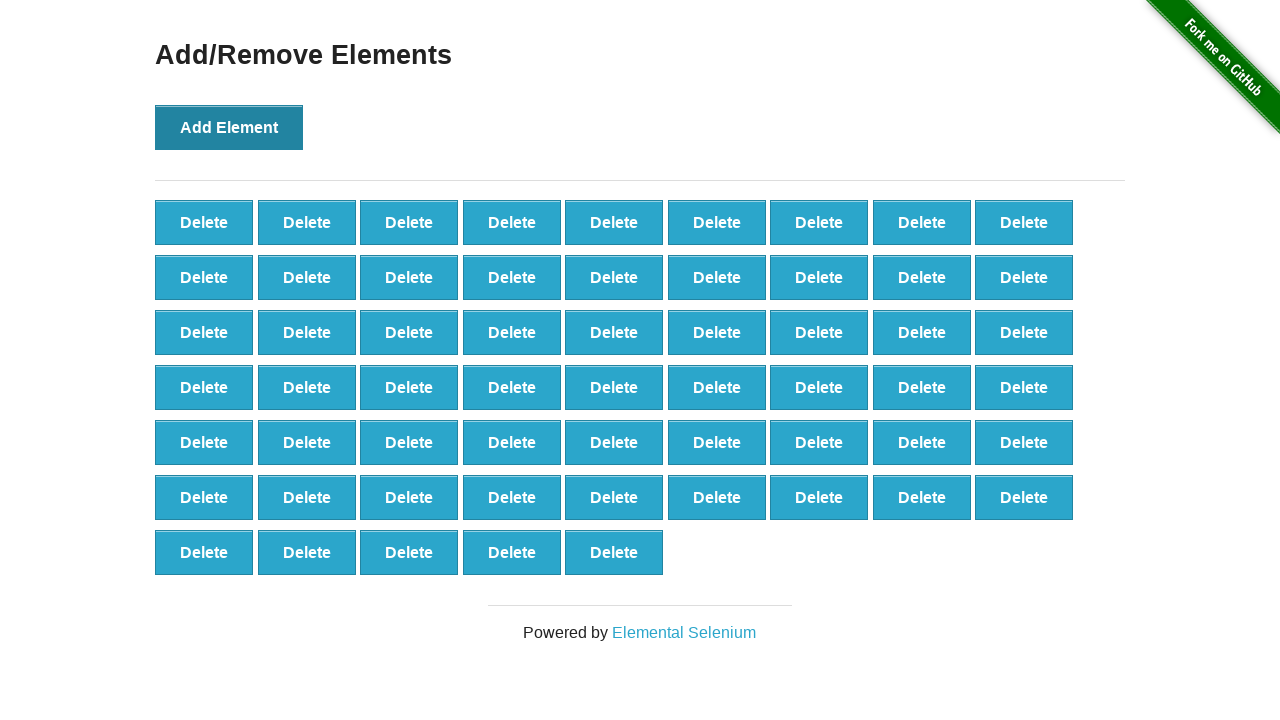

Clicked Add Element button (iteration 60/100) at (229, 127) on button[onclick='addElement()']
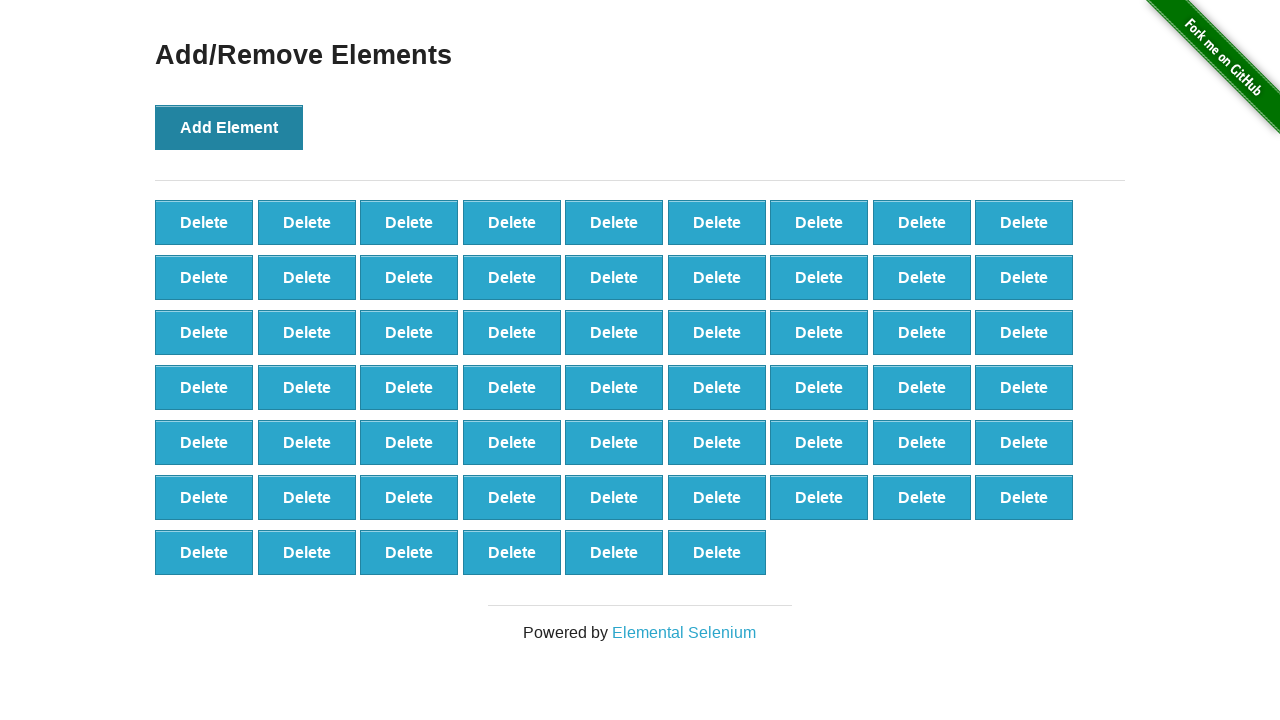

Clicked Add Element button (iteration 61/100) at (229, 127) on button[onclick='addElement()']
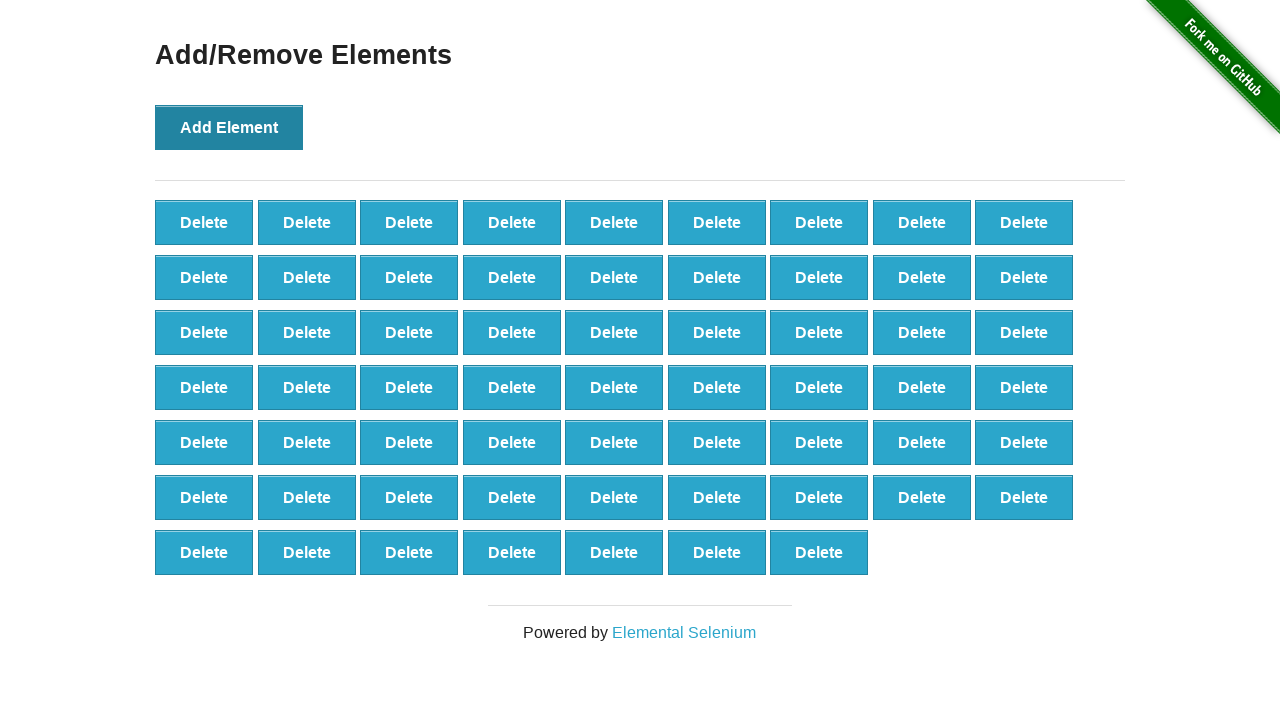

Clicked Add Element button (iteration 62/100) at (229, 127) on button[onclick='addElement()']
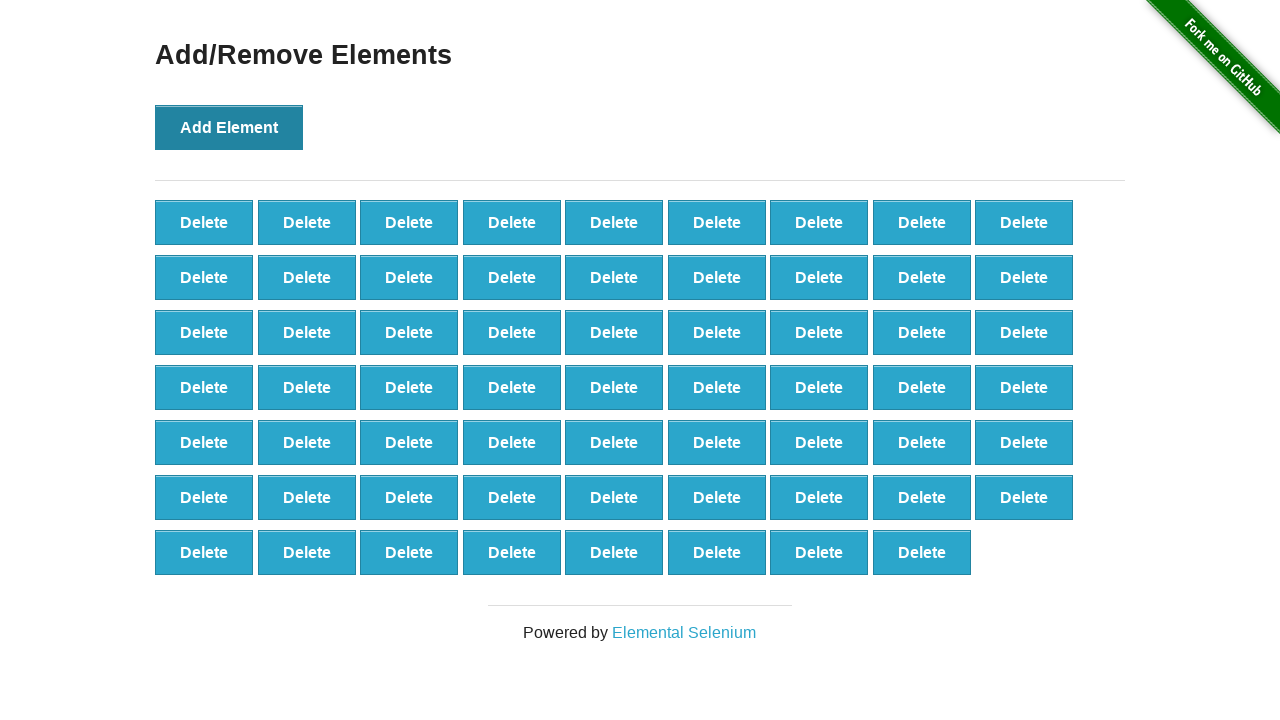

Clicked Add Element button (iteration 63/100) at (229, 127) on button[onclick='addElement()']
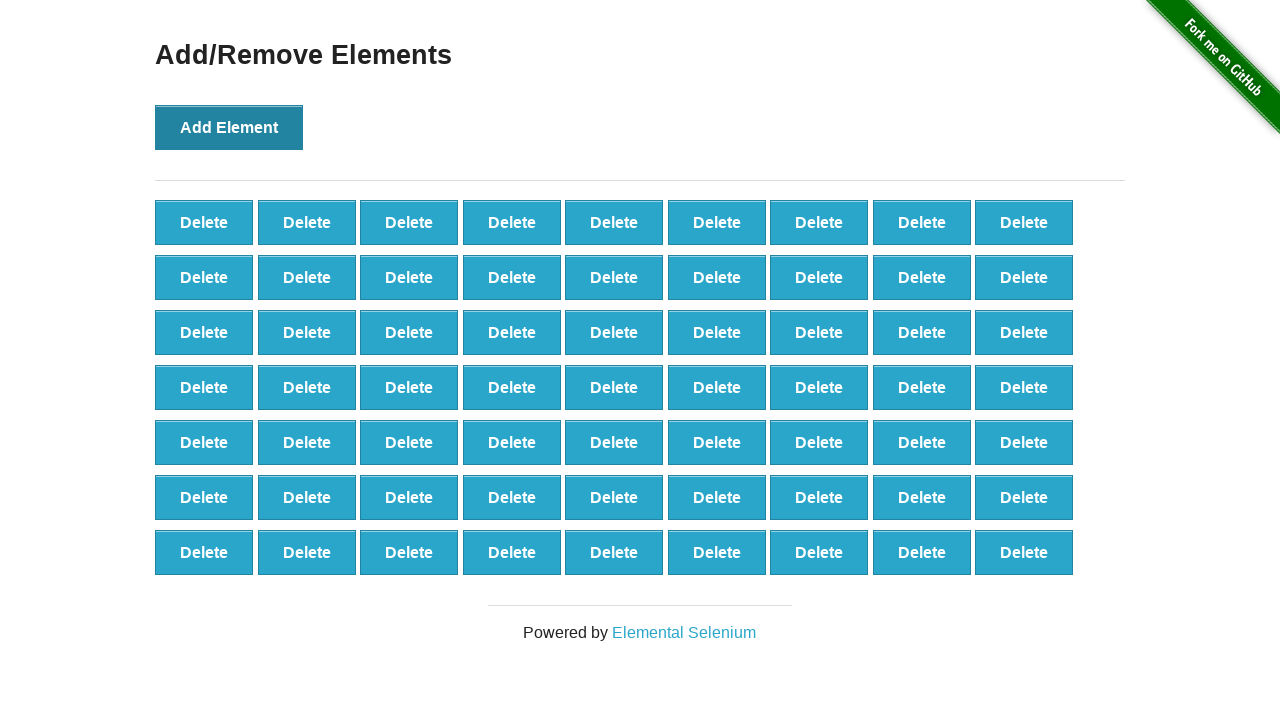

Clicked Add Element button (iteration 64/100) at (229, 127) on button[onclick='addElement()']
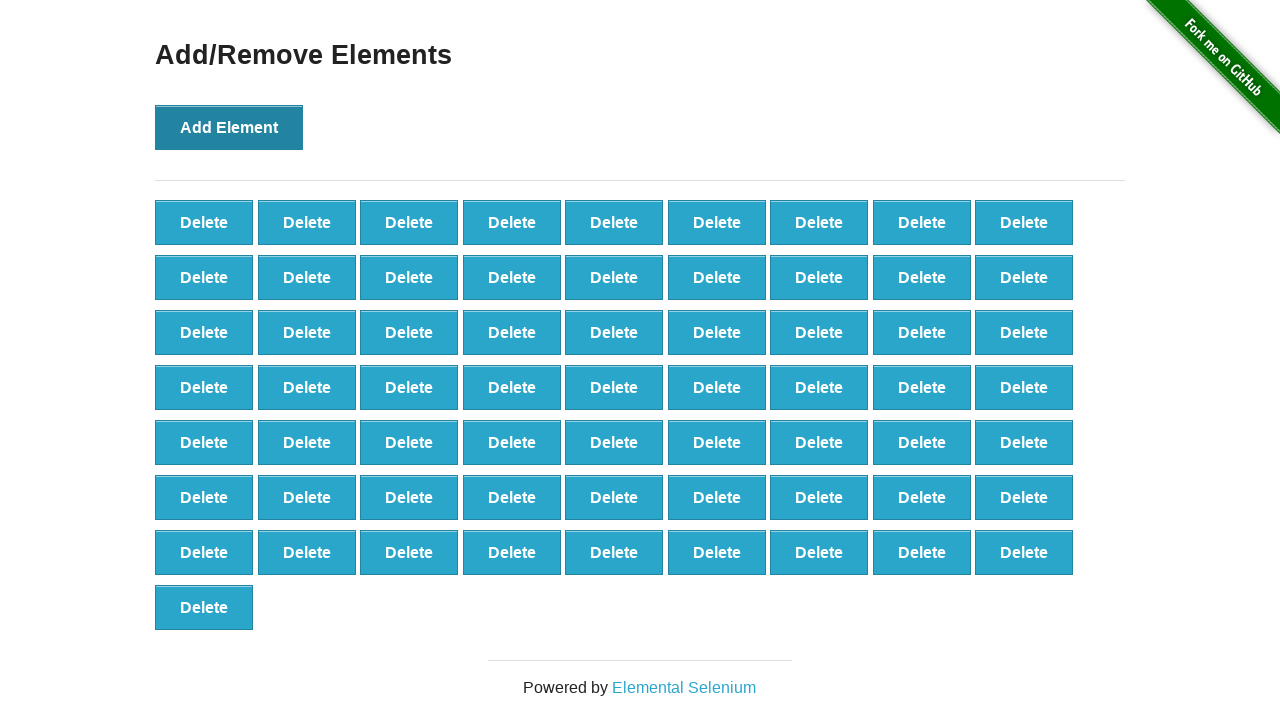

Clicked Add Element button (iteration 65/100) at (229, 127) on button[onclick='addElement()']
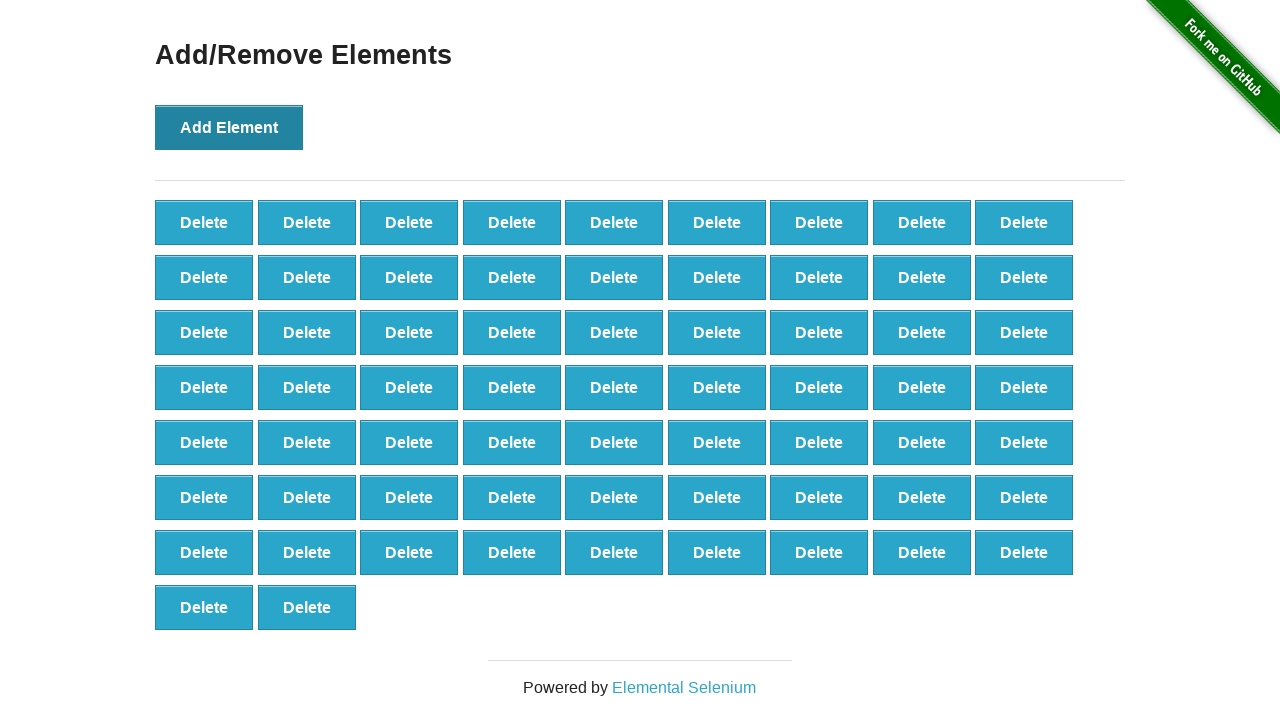

Clicked Add Element button (iteration 66/100) at (229, 127) on button[onclick='addElement()']
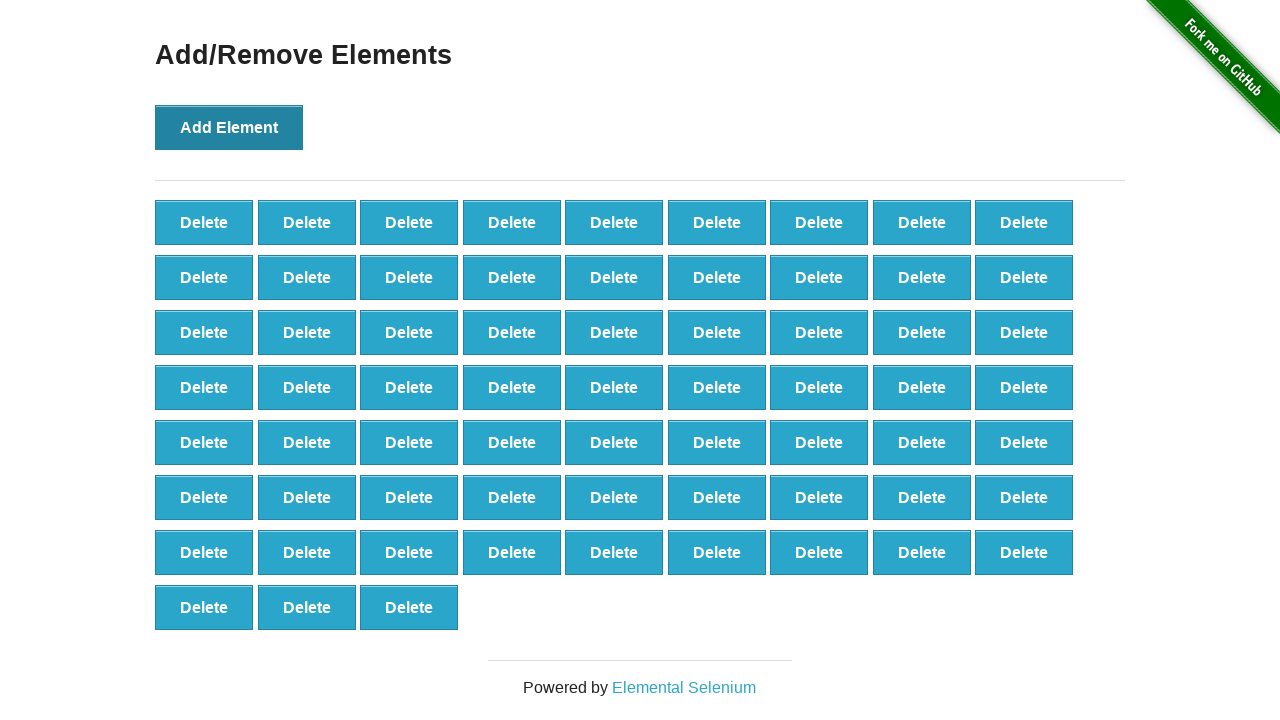

Clicked Add Element button (iteration 67/100) at (229, 127) on button[onclick='addElement()']
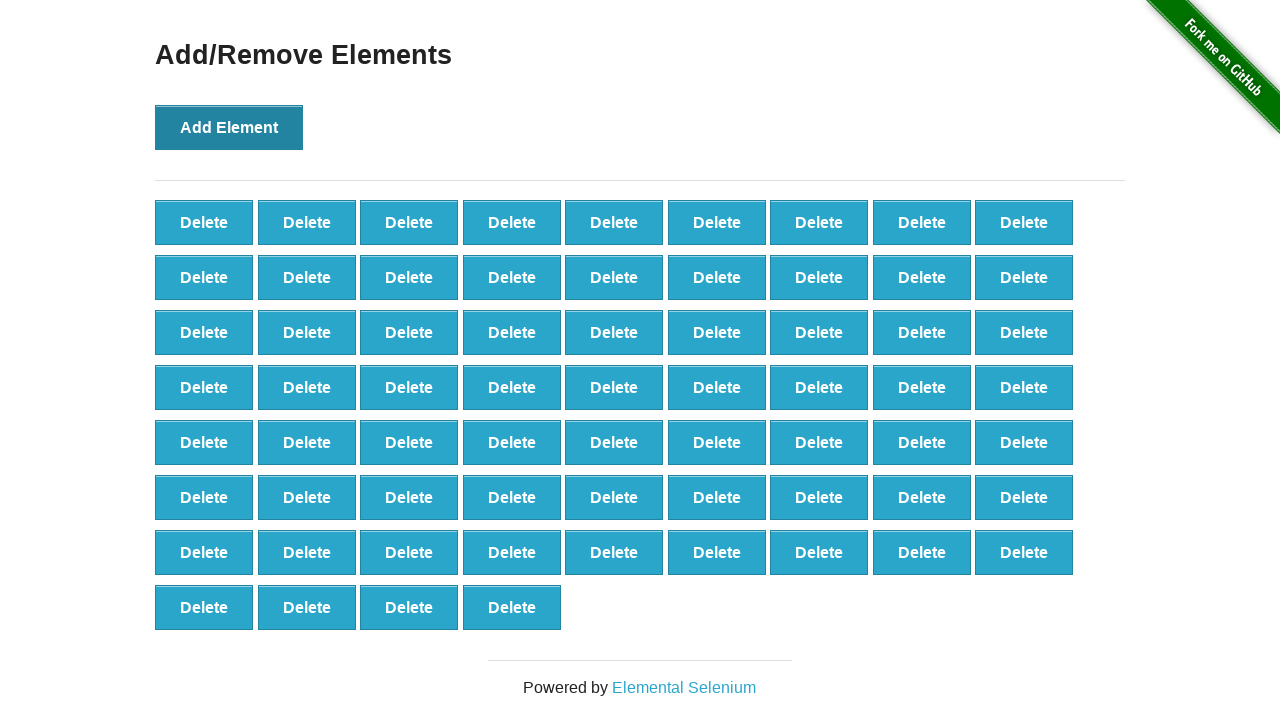

Clicked Add Element button (iteration 68/100) at (229, 127) on button[onclick='addElement()']
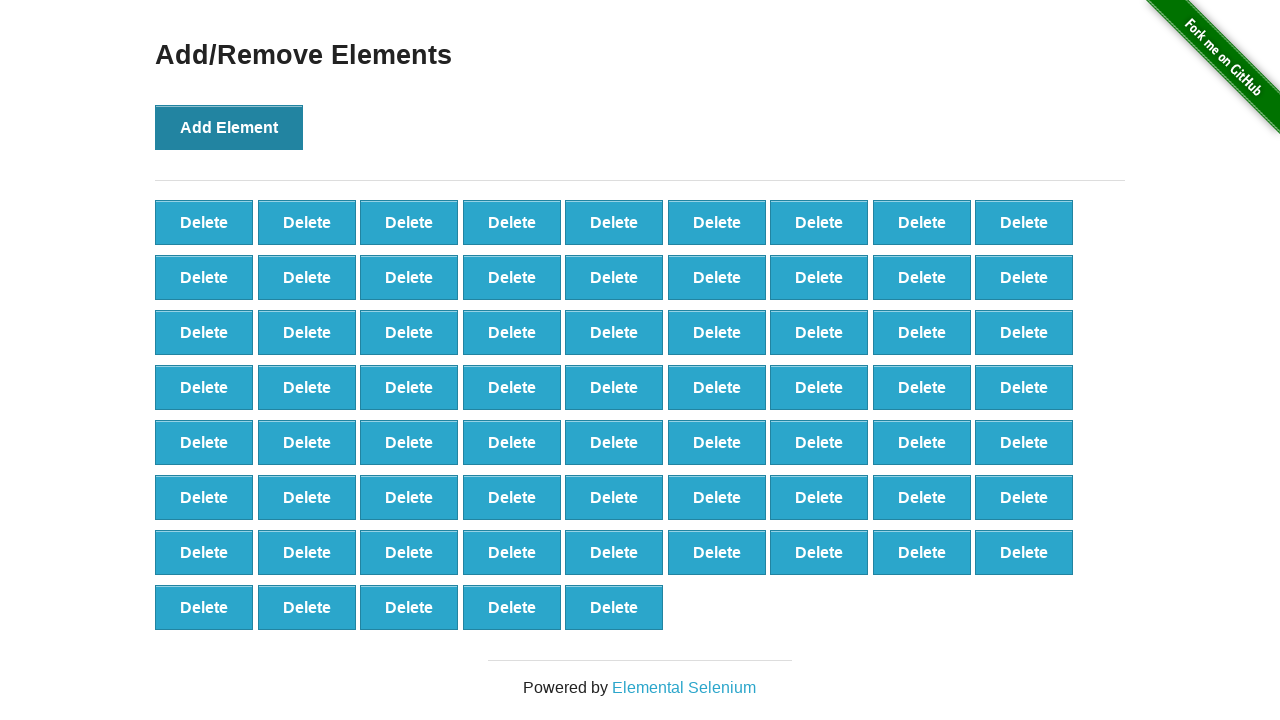

Clicked Add Element button (iteration 69/100) at (229, 127) on button[onclick='addElement()']
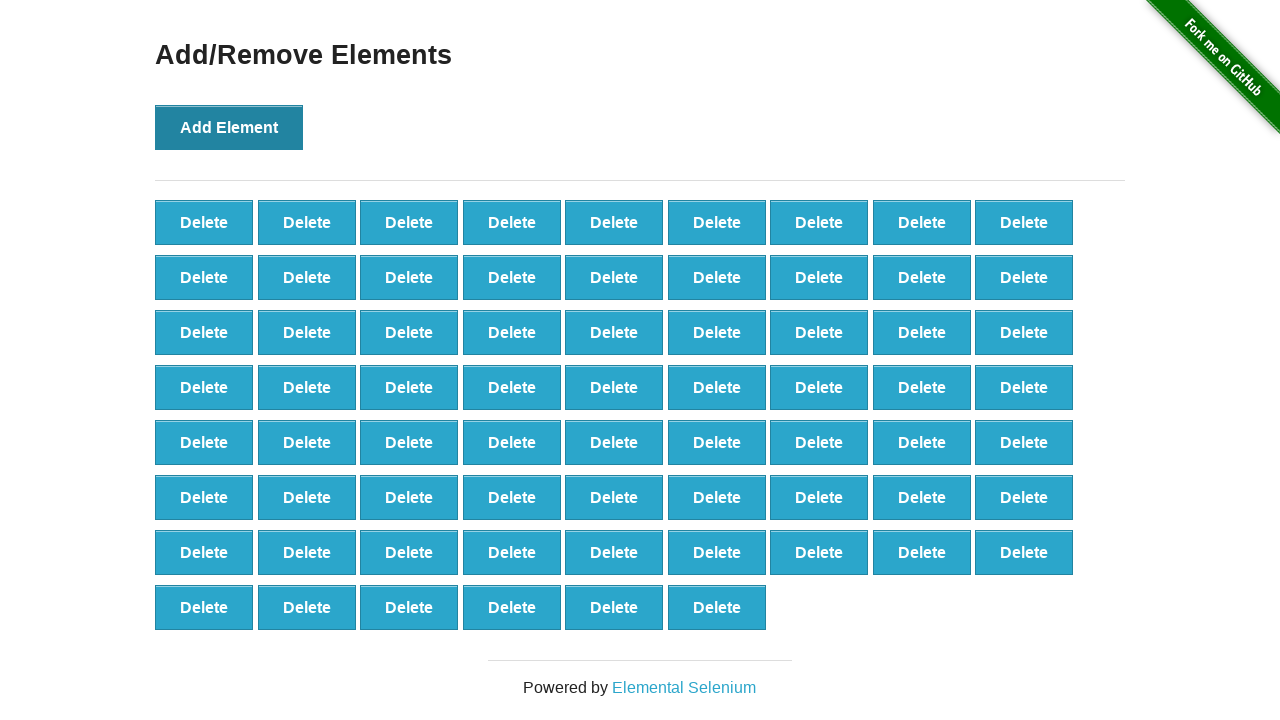

Clicked Add Element button (iteration 70/100) at (229, 127) on button[onclick='addElement()']
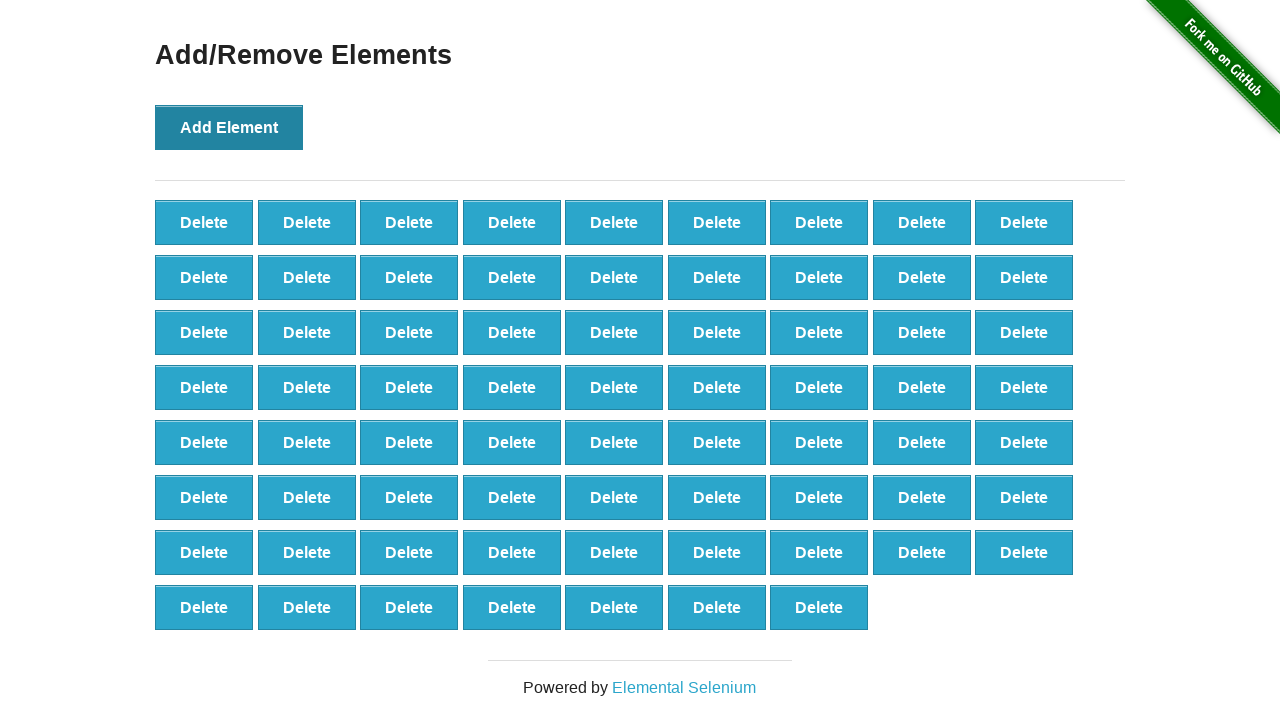

Clicked Add Element button (iteration 71/100) at (229, 127) on button[onclick='addElement()']
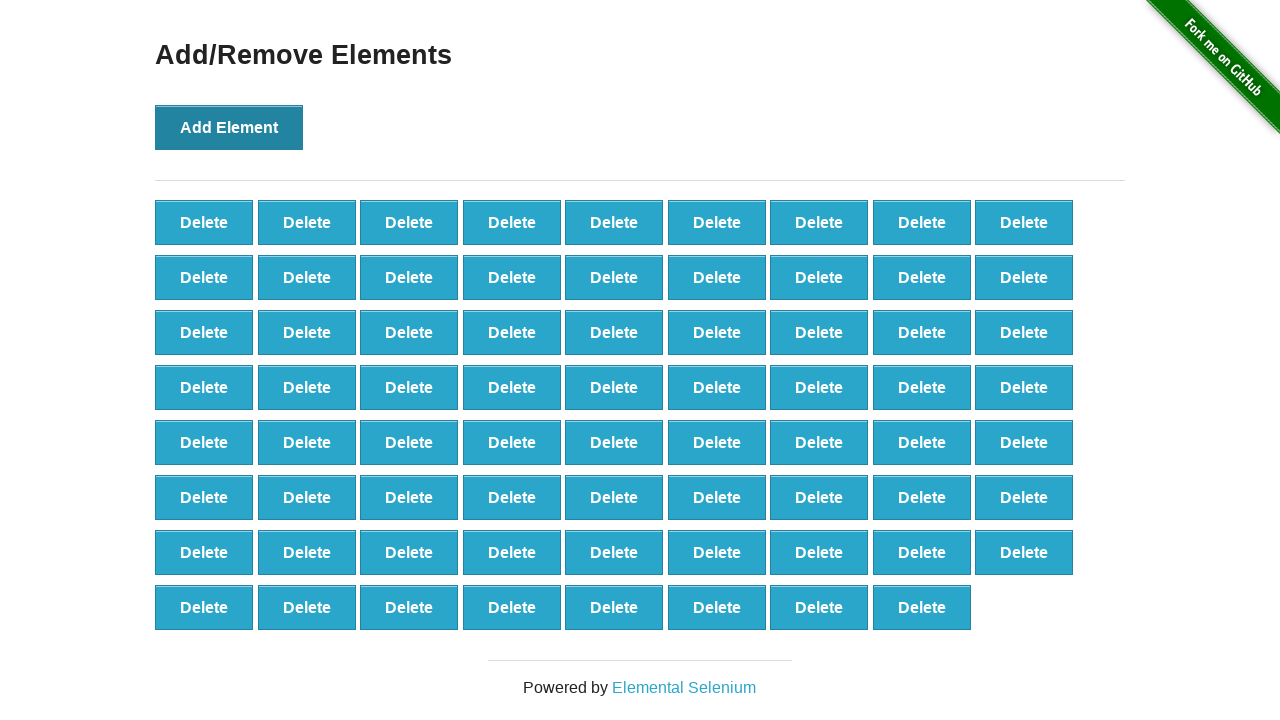

Clicked Add Element button (iteration 72/100) at (229, 127) on button[onclick='addElement()']
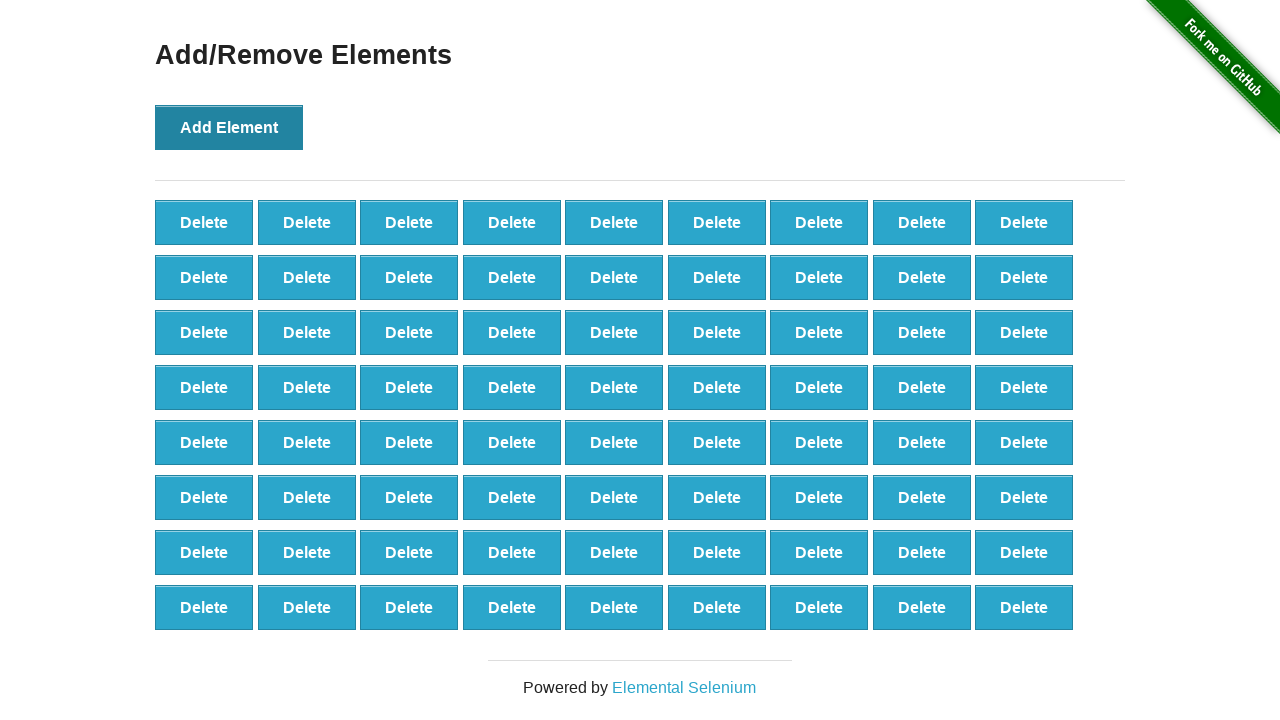

Clicked Add Element button (iteration 73/100) at (229, 127) on button[onclick='addElement()']
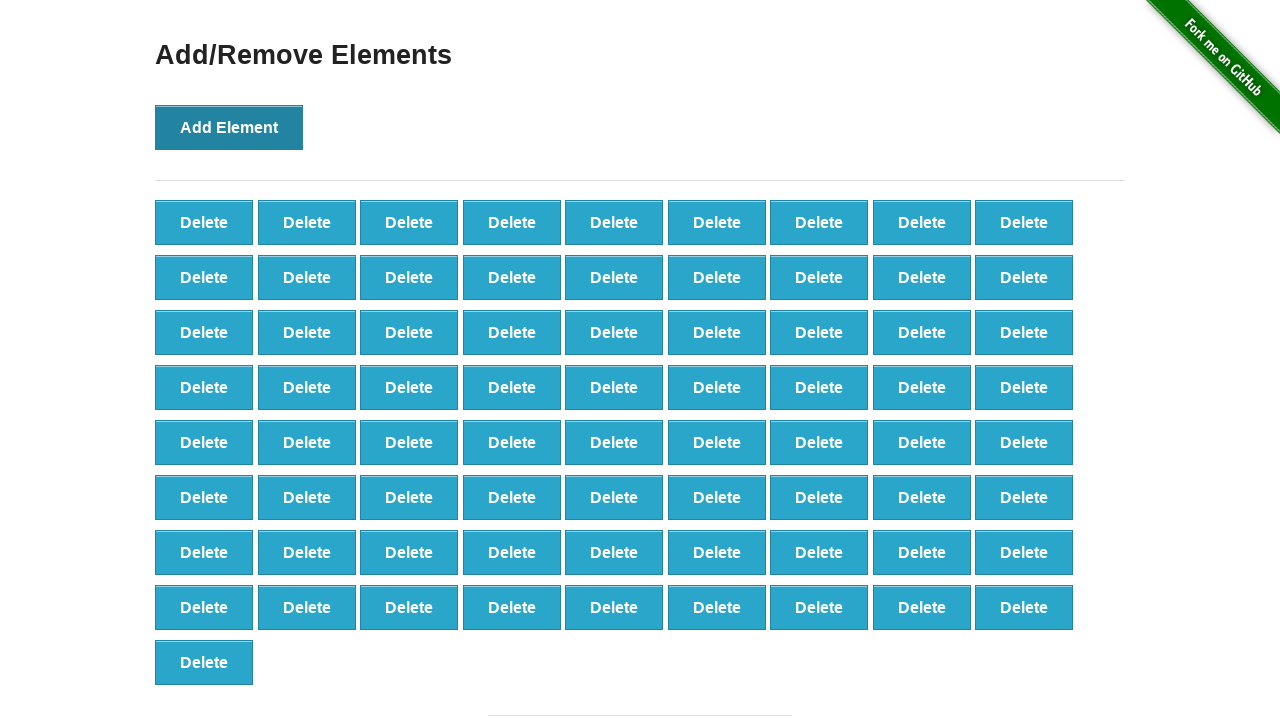

Clicked Add Element button (iteration 74/100) at (229, 127) on button[onclick='addElement()']
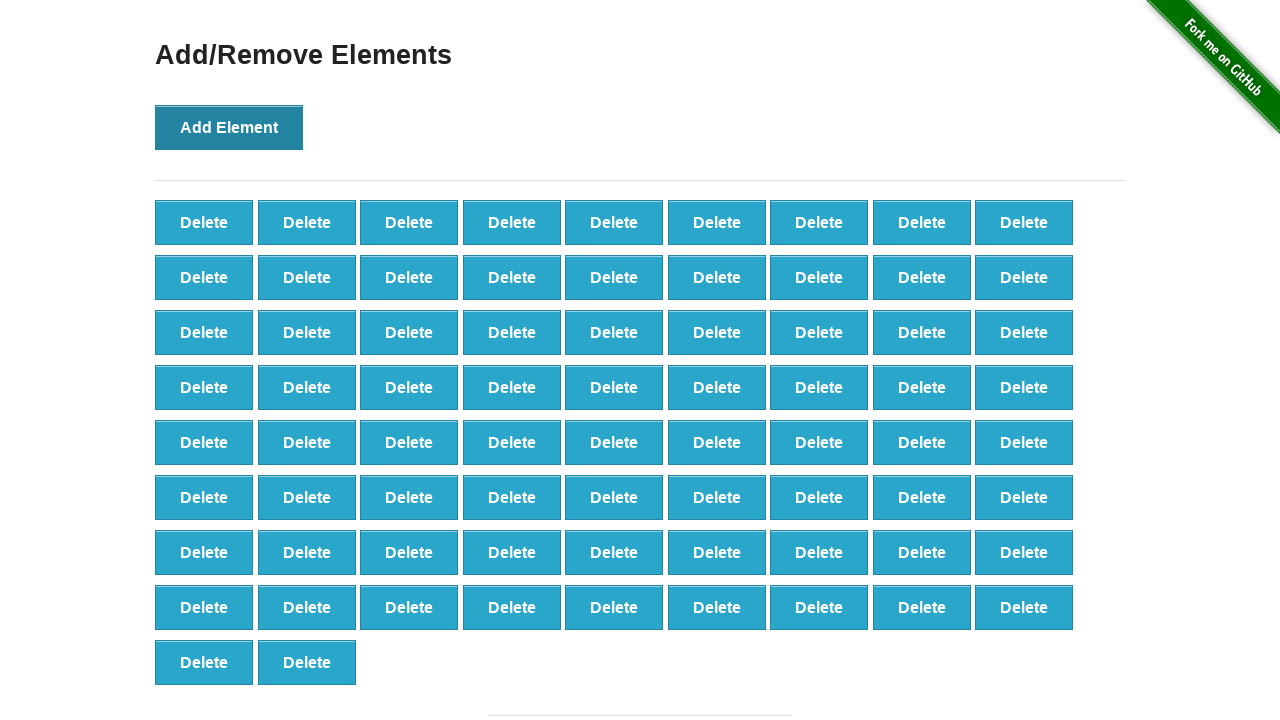

Clicked Add Element button (iteration 75/100) at (229, 127) on button[onclick='addElement()']
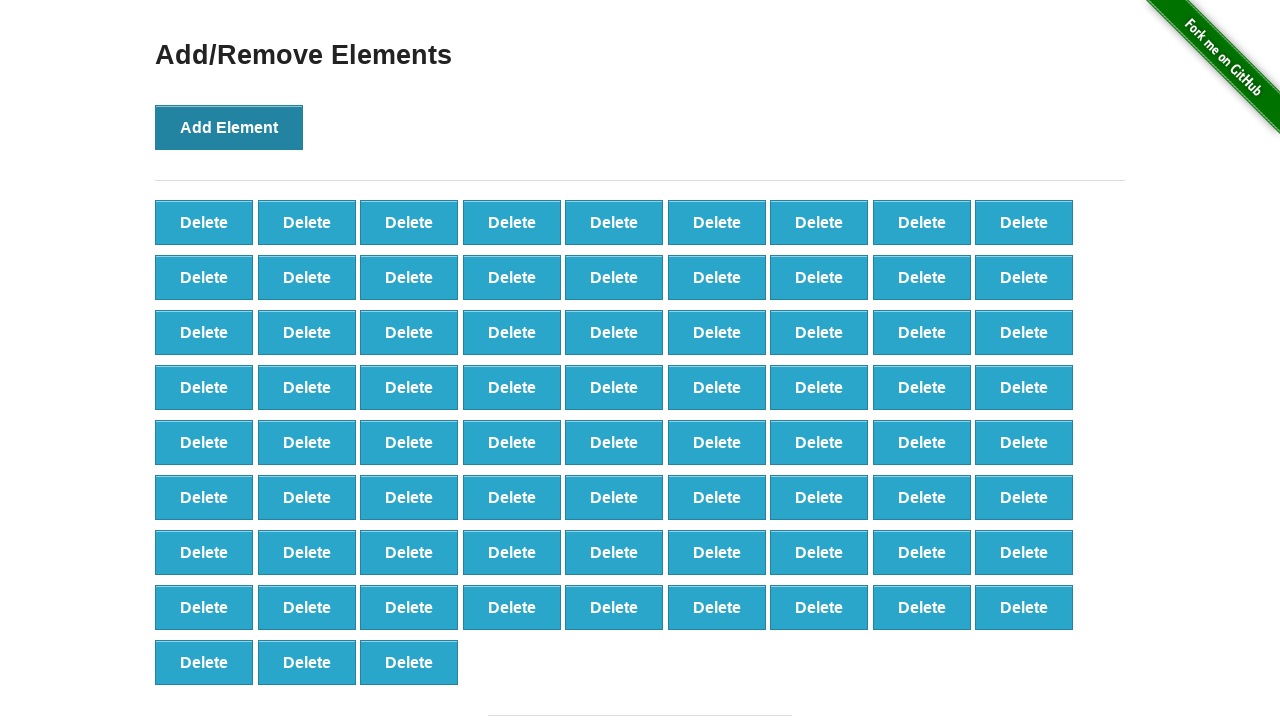

Clicked Add Element button (iteration 76/100) at (229, 127) on button[onclick='addElement()']
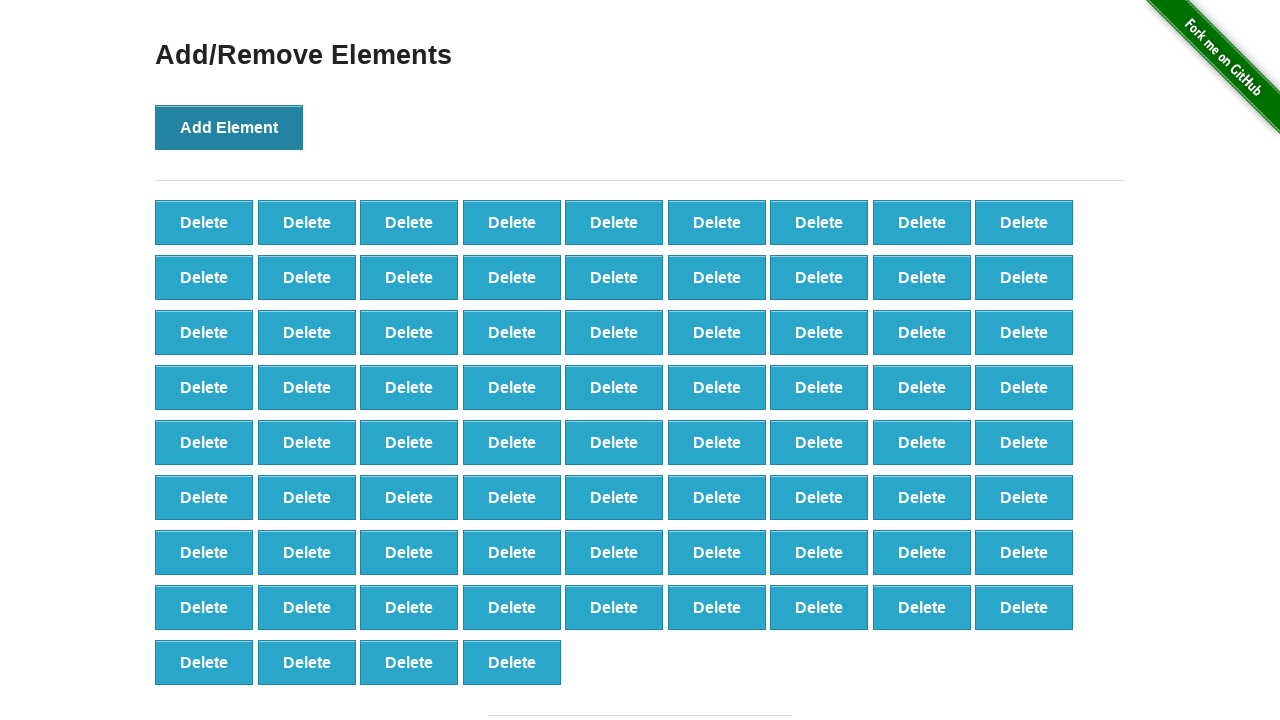

Clicked Add Element button (iteration 77/100) at (229, 127) on button[onclick='addElement()']
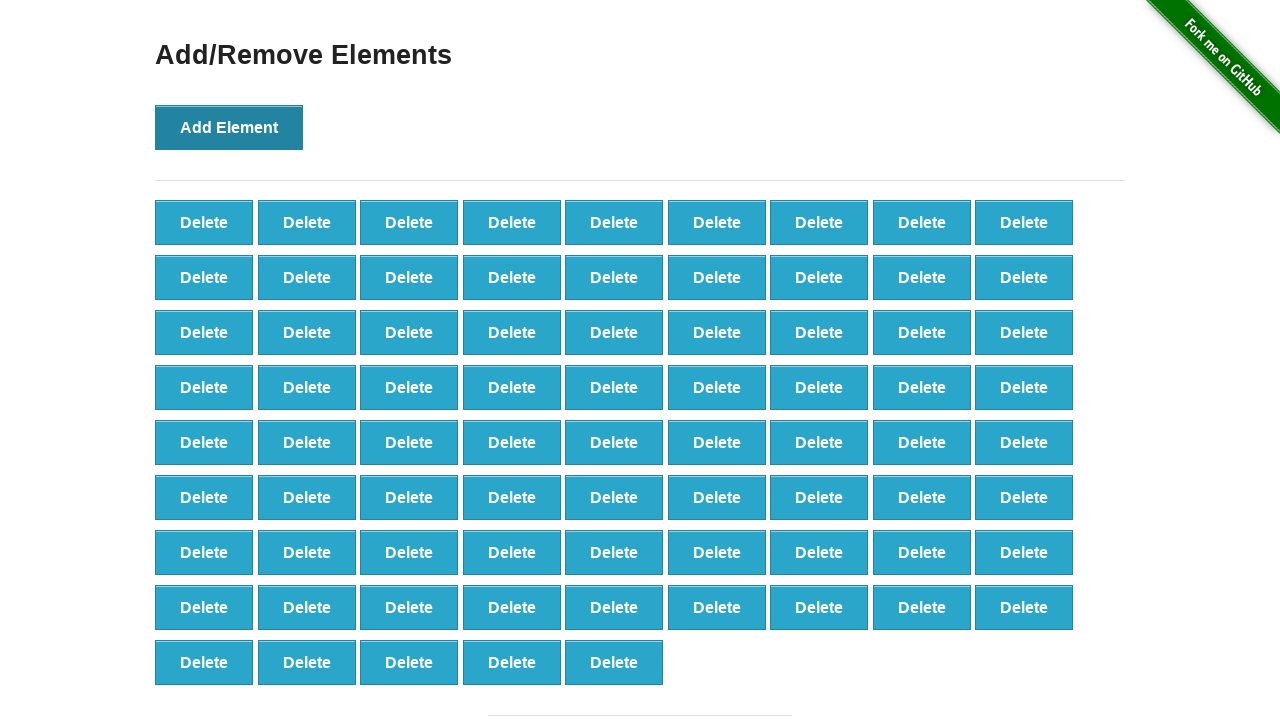

Clicked Add Element button (iteration 78/100) at (229, 127) on button[onclick='addElement()']
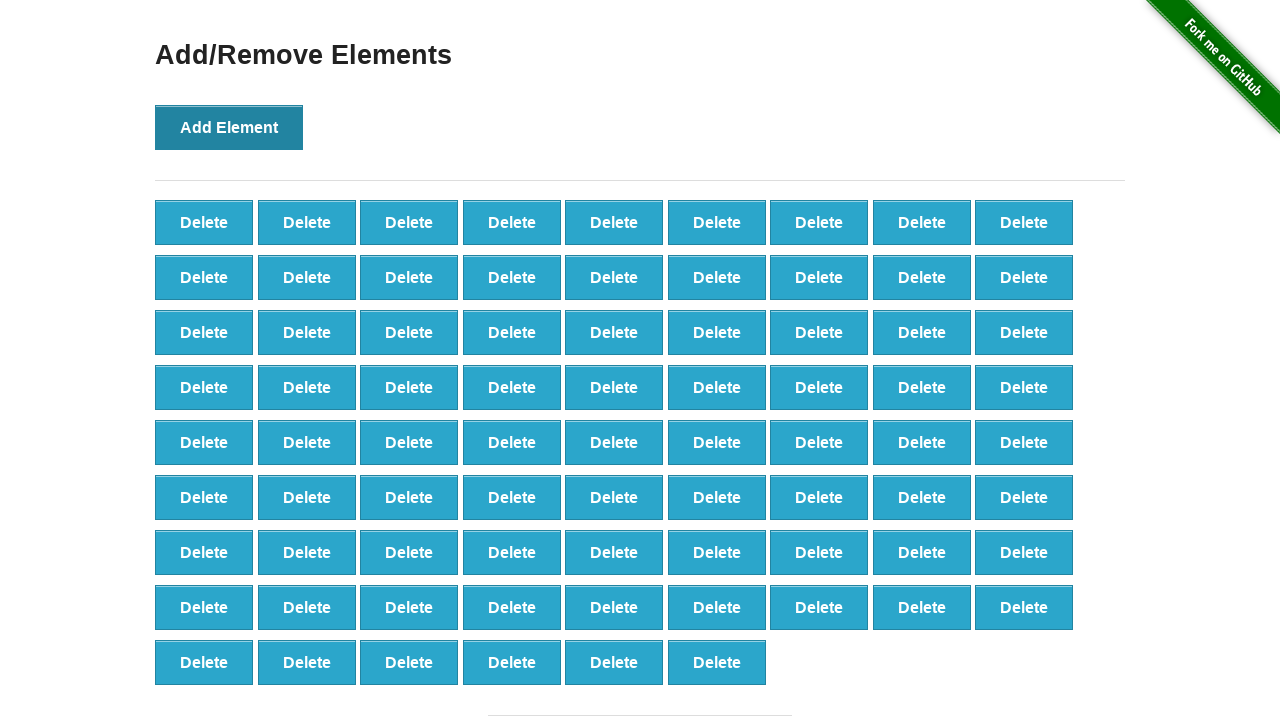

Clicked Add Element button (iteration 79/100) at (229, 127) on button[onclick='addElement()']
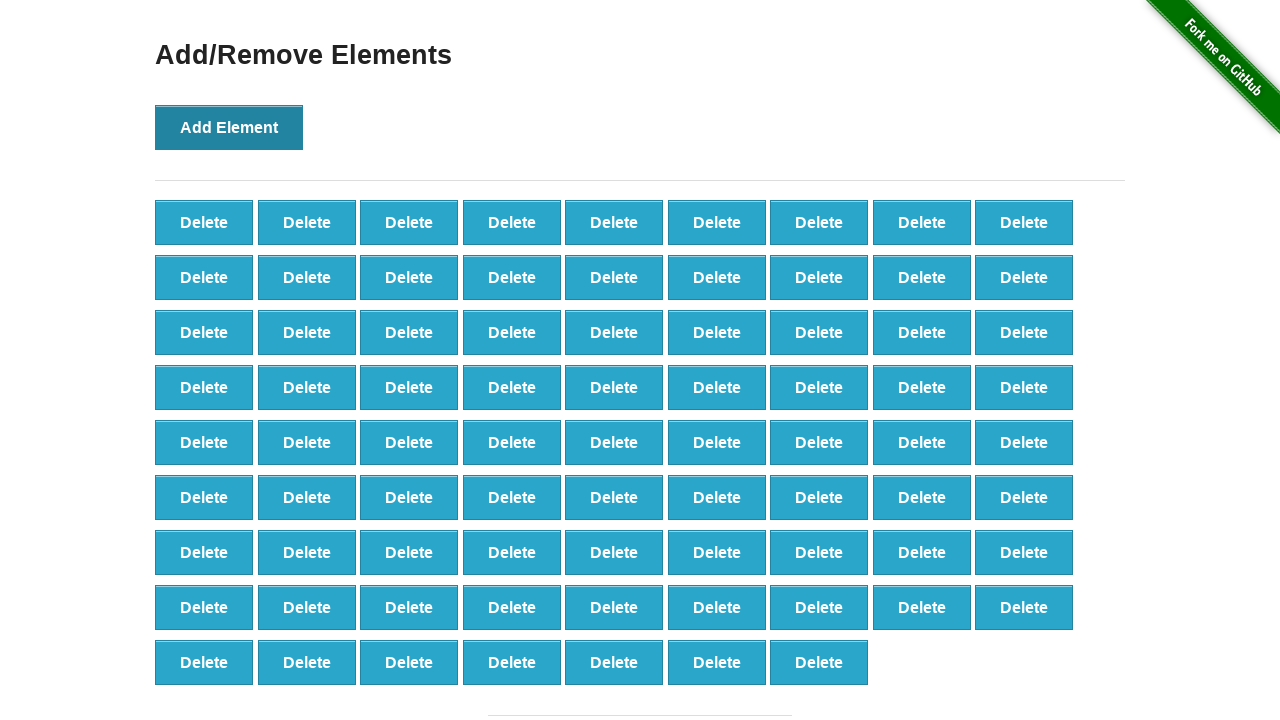

Clicked Add Element button (iteration 80/100) at (229, 127) on button[onclick='addElement()']
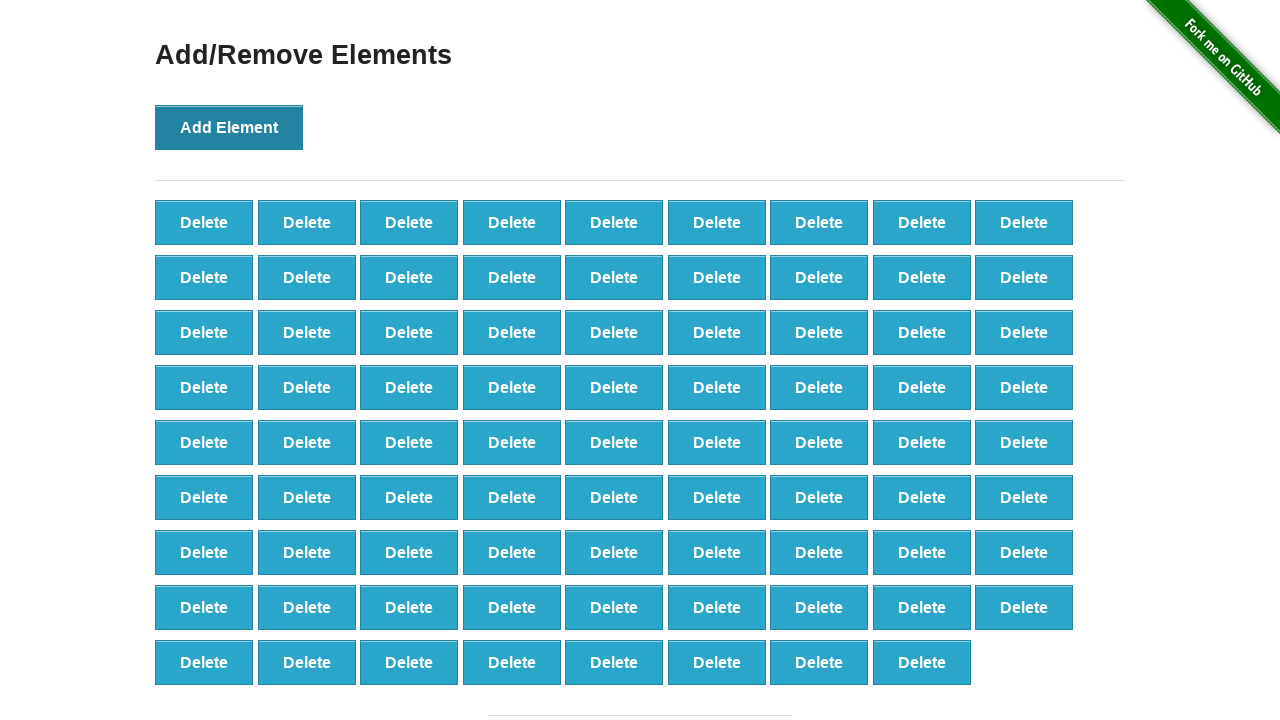

Clicked Add Element button (iteration 81/100) at (229, 127) on button[onclick='addElement()']
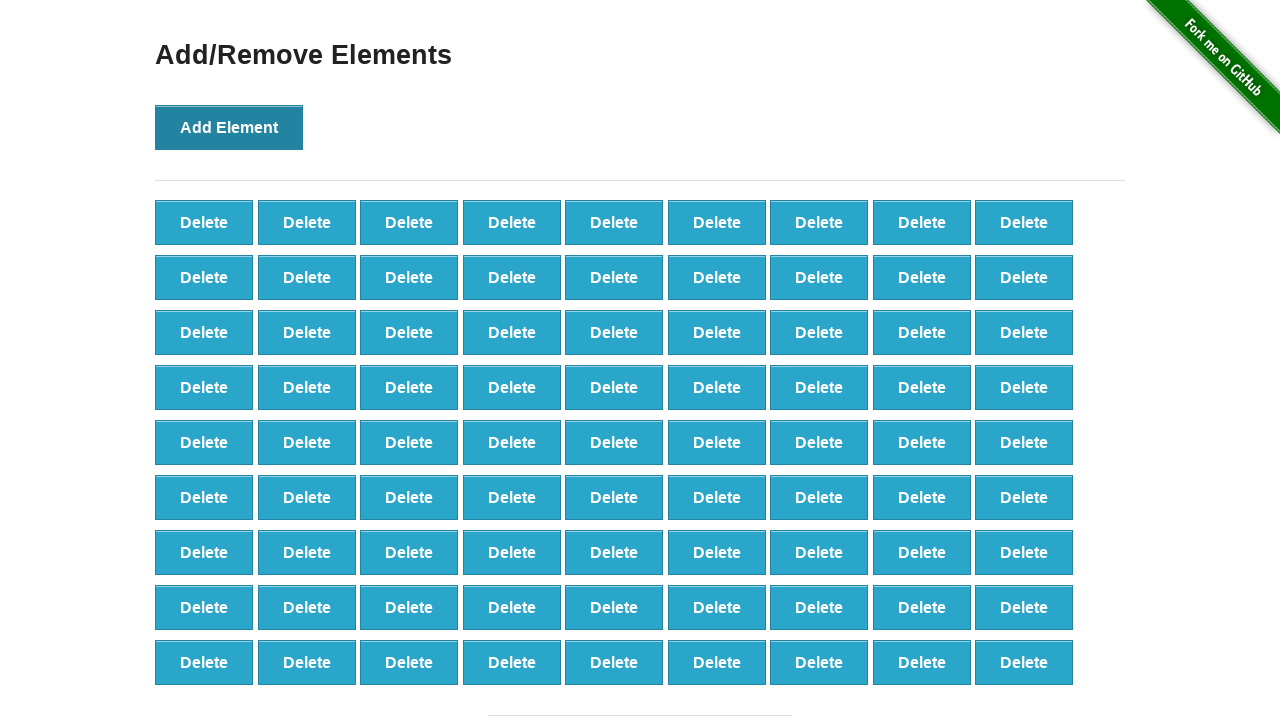

Clicked Add Element button (iteration 82/100) at (229, 127) on button[onclick='addElement()']
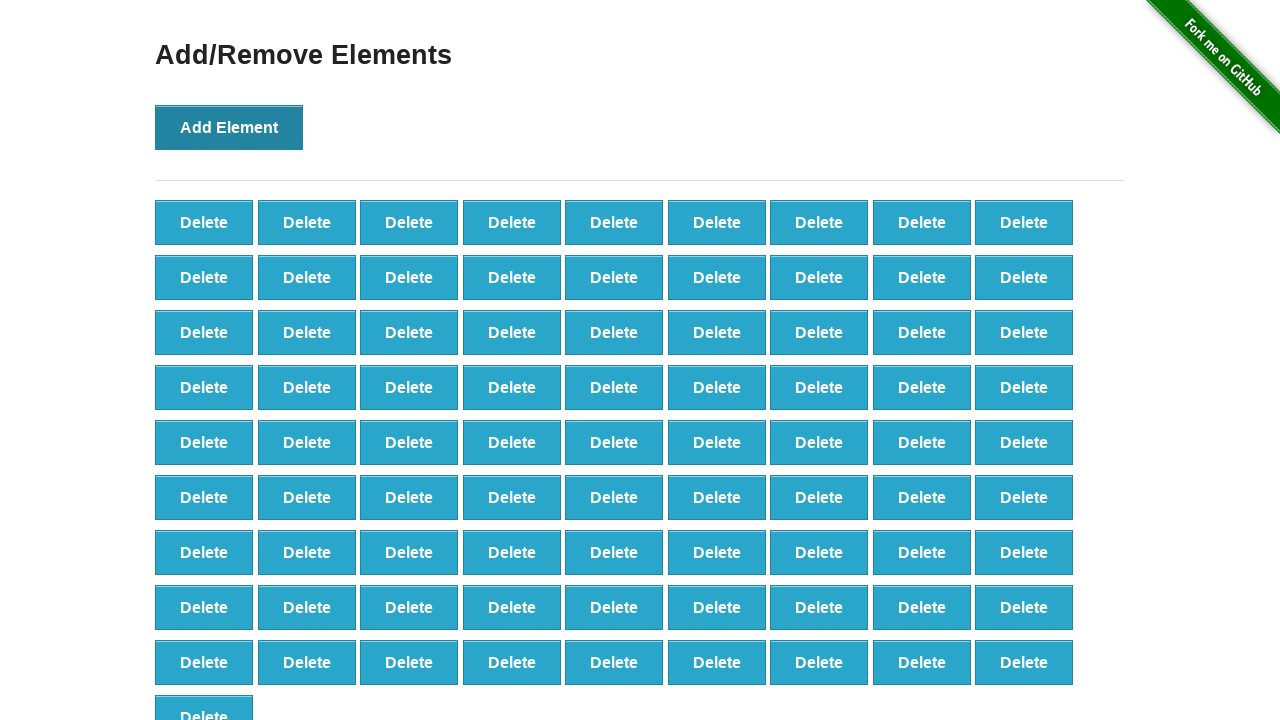

Clicked Add Element button (iteration 83/100) at (229, 127) on button[onclick='addElement()']
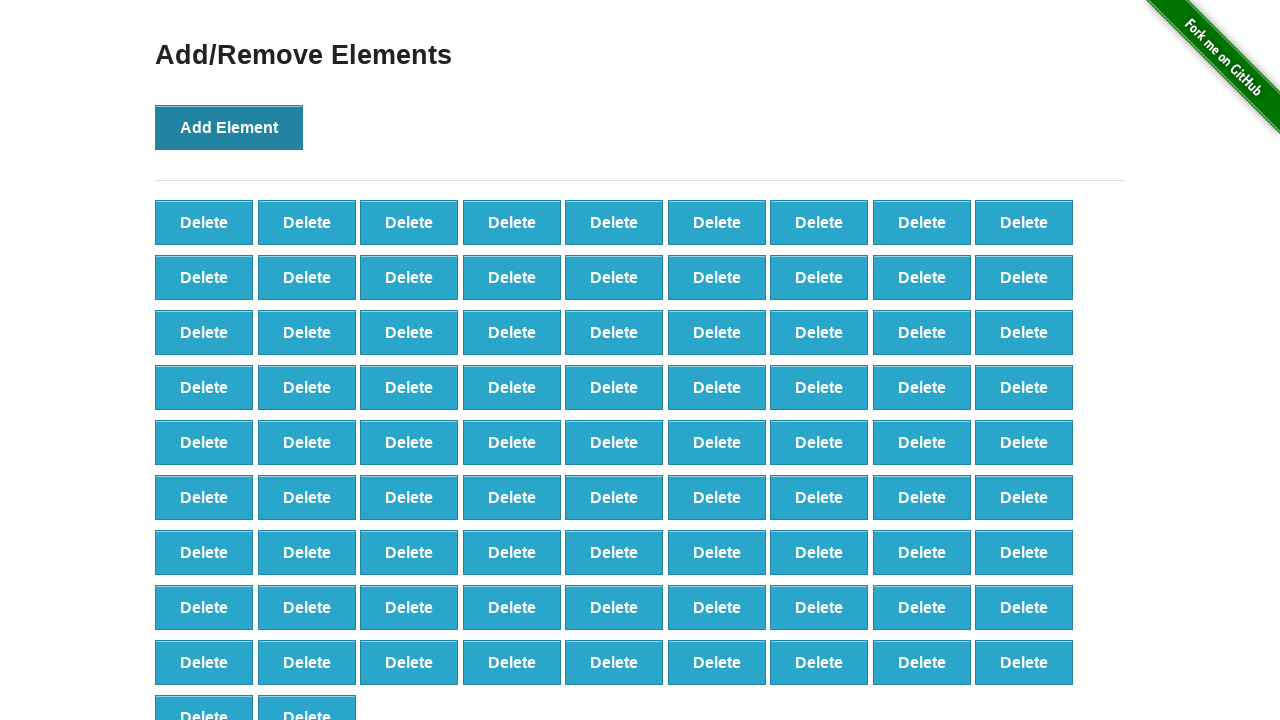

Clicked Add Element button (iteration 84/100) at (229, 127) on button[onclick='addElement()']
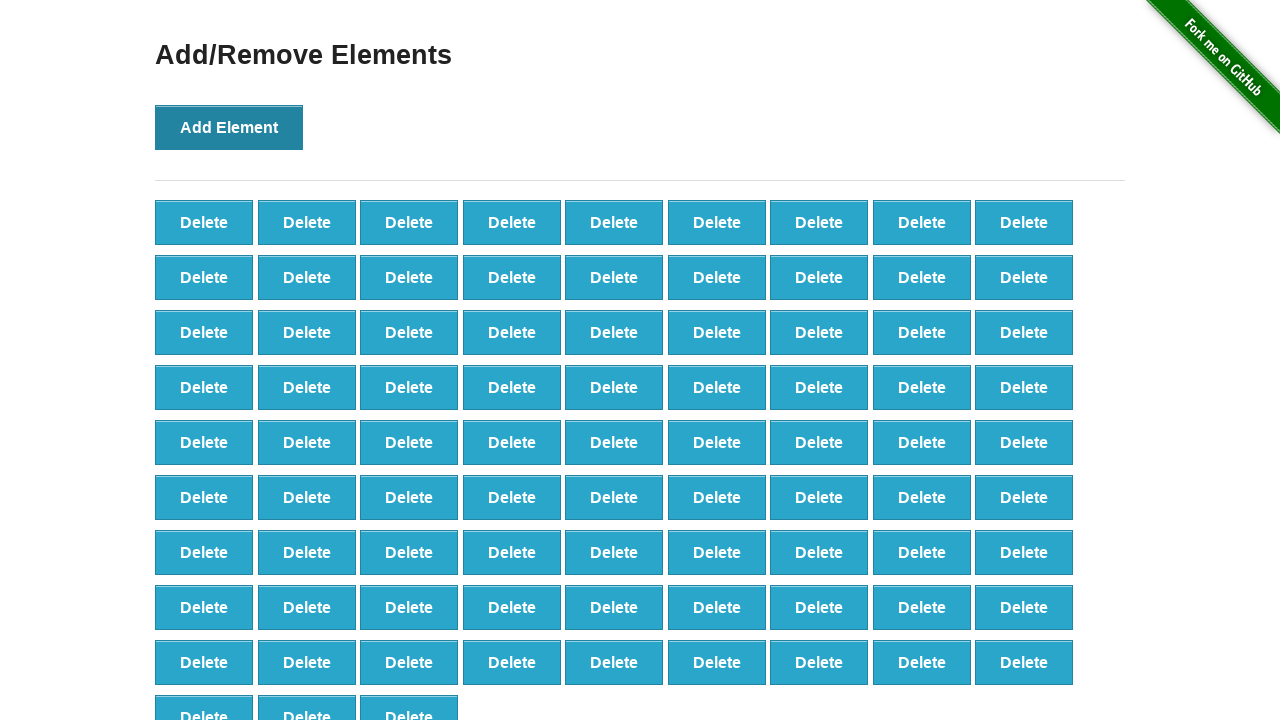

Clicked Add Element button (iteration 85/100) at (229, 127) on button[onclick='addElement()']
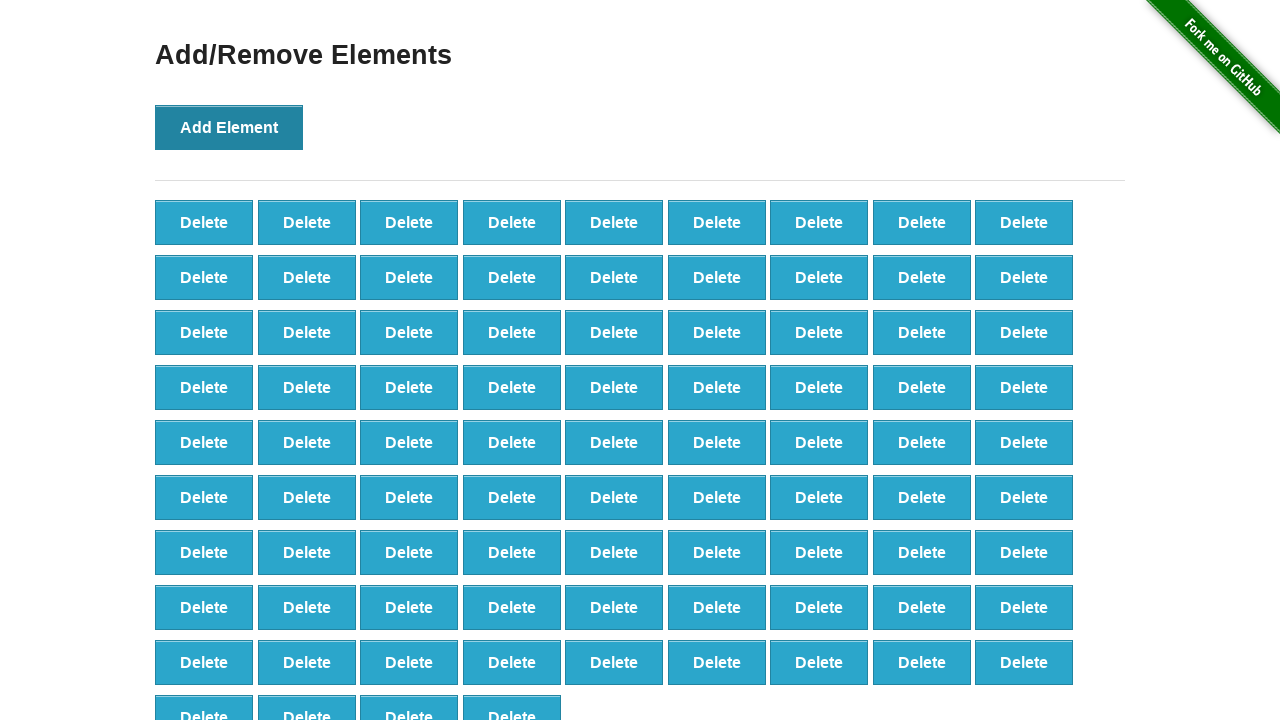

Clicked Add Element button (iteration 86/100) at (229, 127) on button[onclick='addElement()']
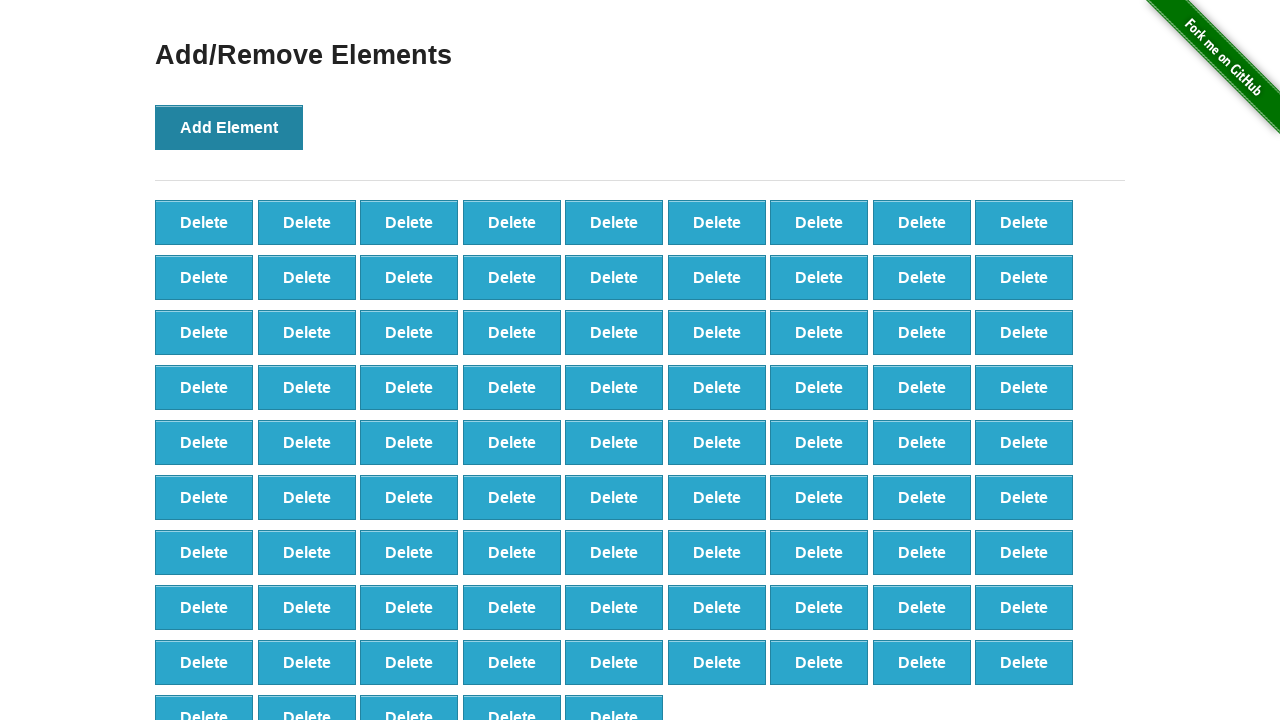

Clicked Add Element button (iteration 87/100) at (229, 127) on button[onclick='addElement()']
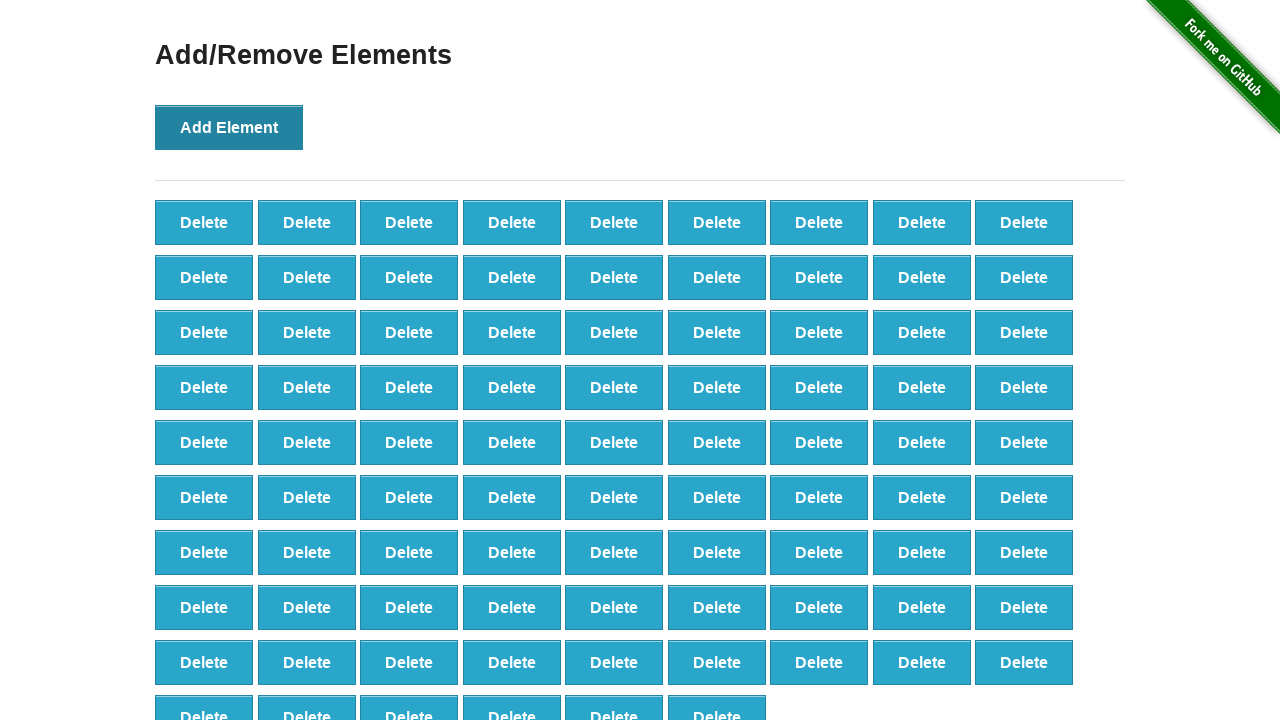

Clicked Add Element button (iteration 88/100) at (229, 127) on button[onclick='addElement()']
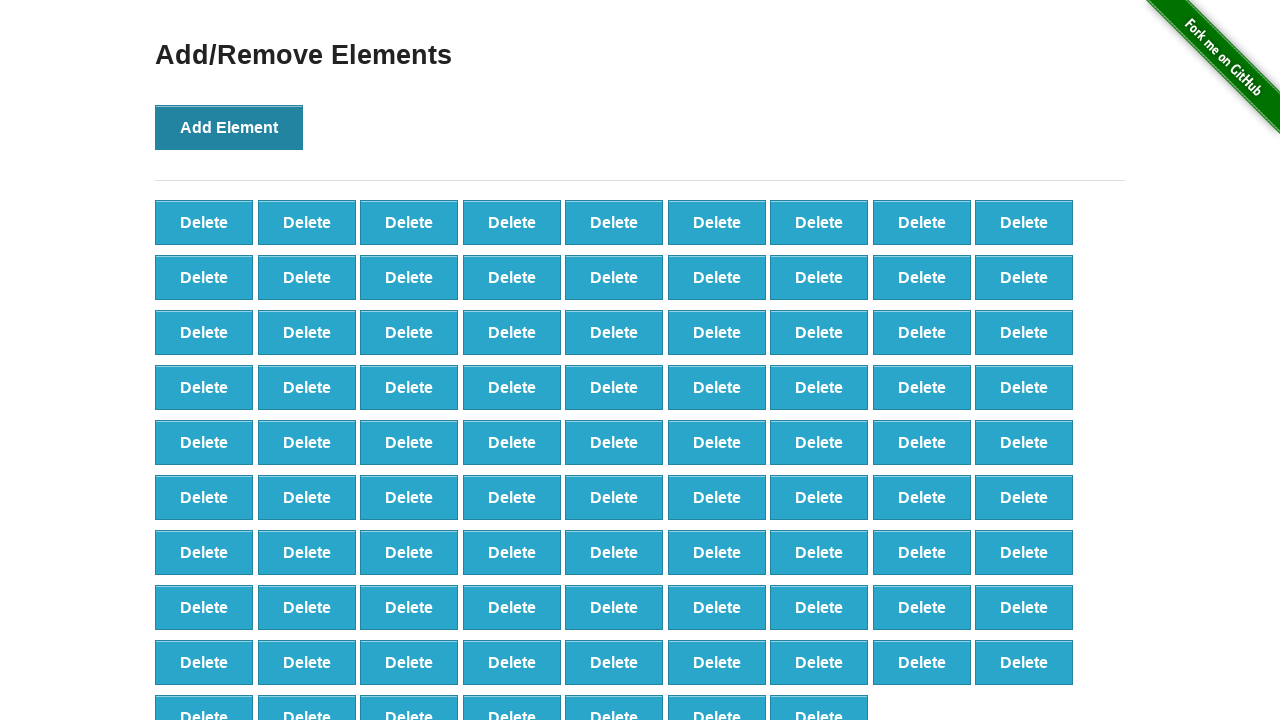

Clicked Add Element button (iteration 89/100) at (229, 127) on button[onclick='addElement()']
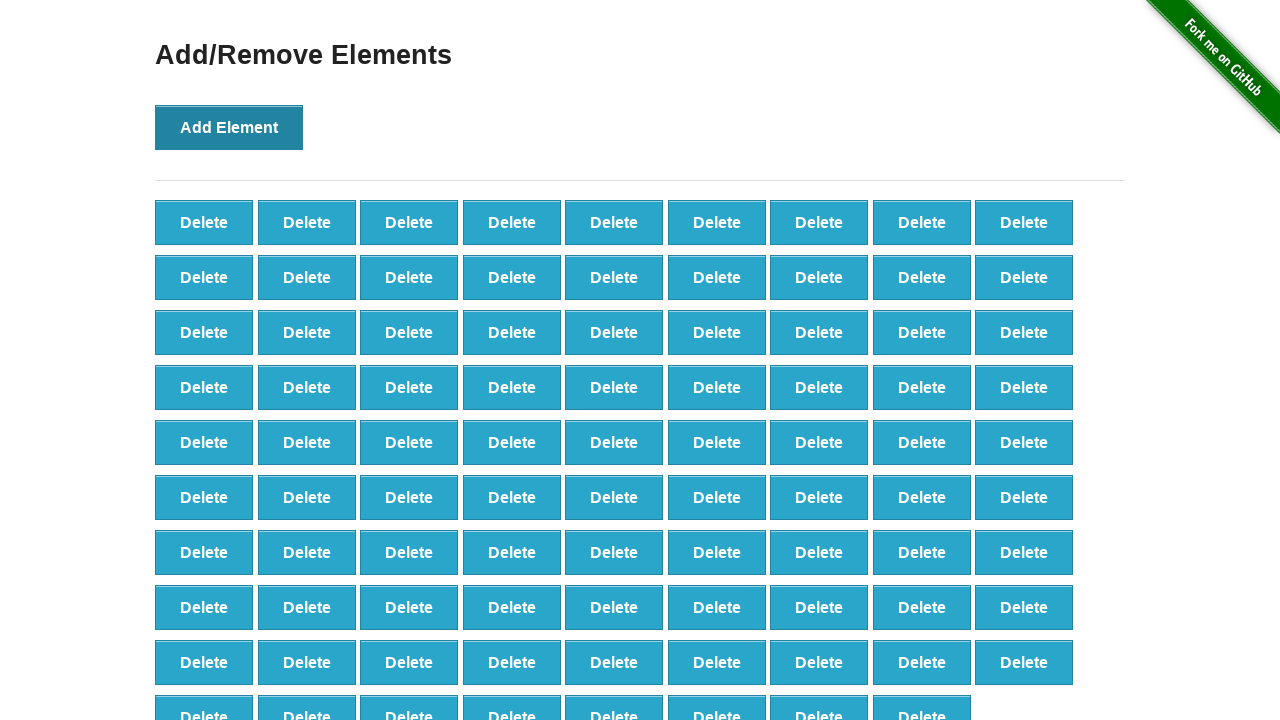

Clicked Add Element button (iteration 90/100) at (229, 127) on button[onclick='addElement()']
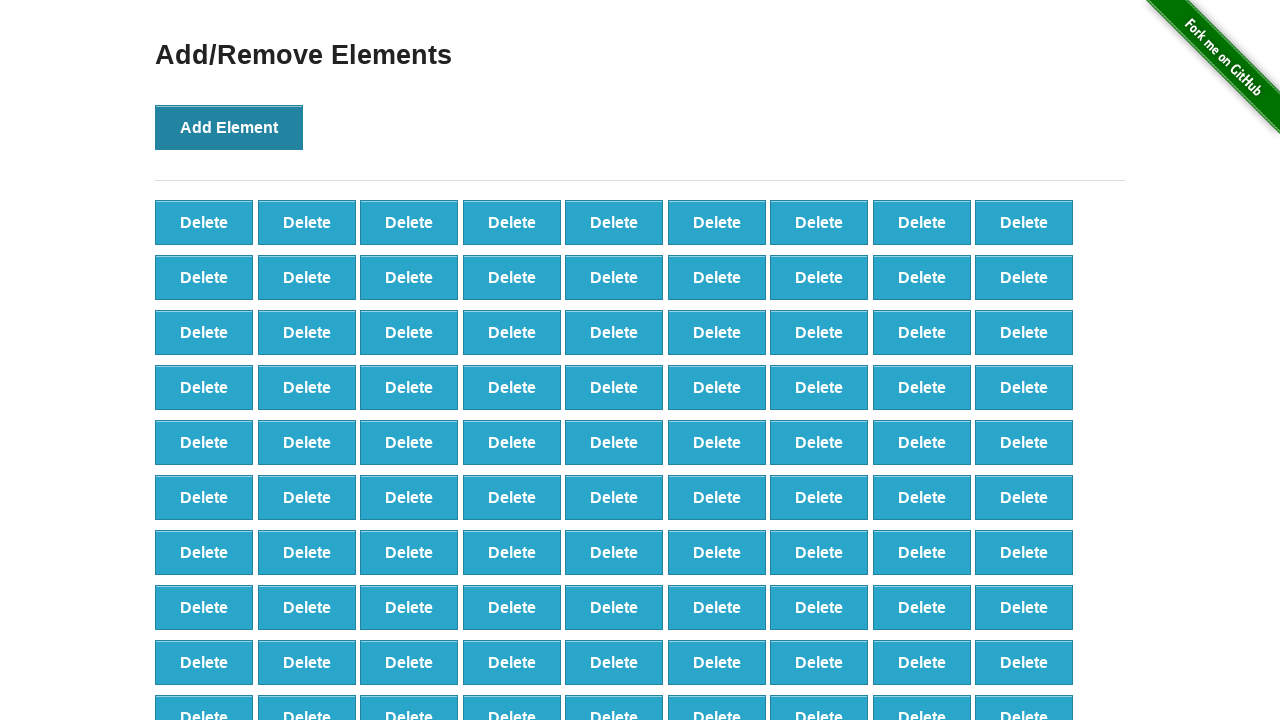

Clicked Add Element button (iteration 91/100) at (229, 127) on button[onclick='addElement()']
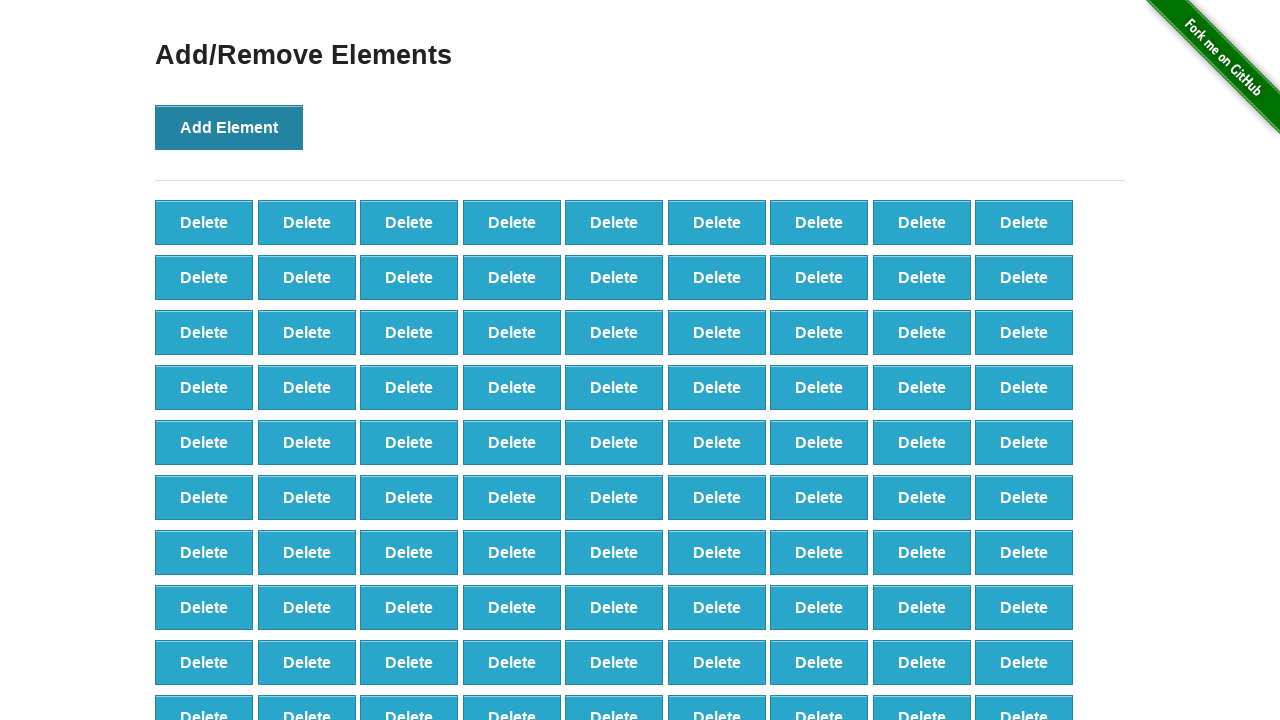

Clicked Add Element button (iteration 92/100) at (229, 127) on button[onclick='addElement()']
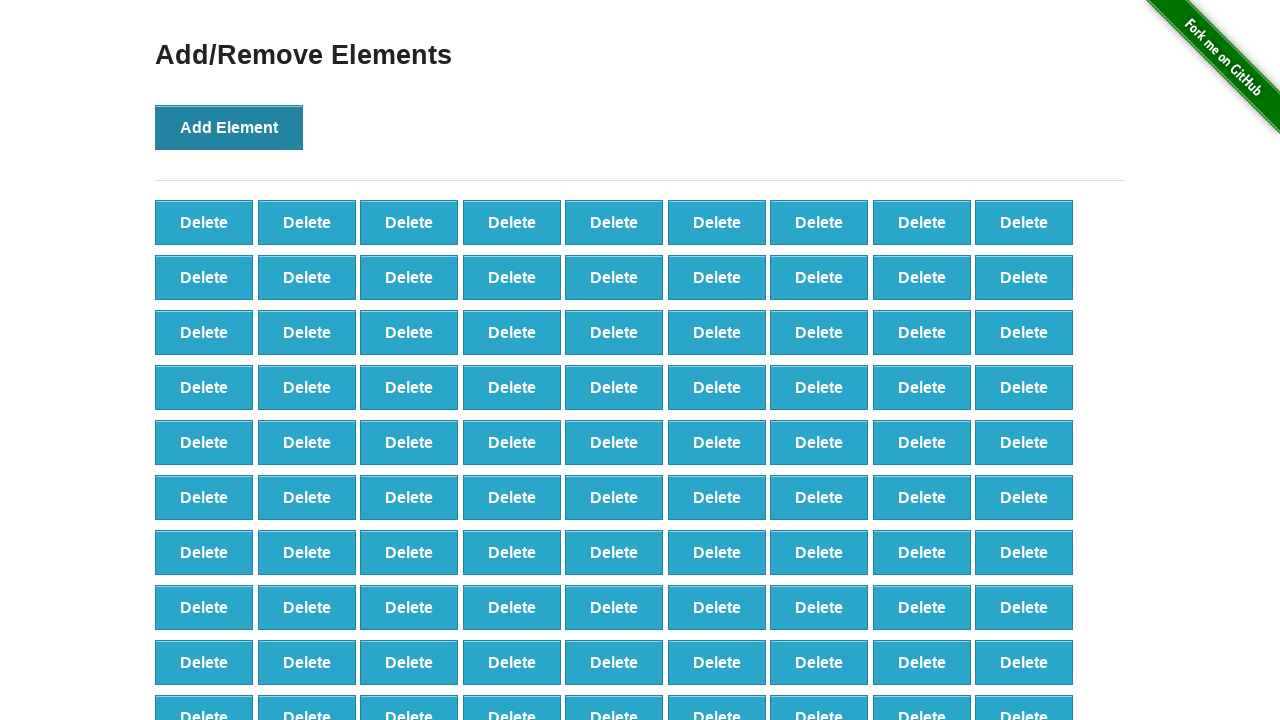

Clicked Add Element button (iteration 93/100) at (229, 127) on button[onclick='addElement()']
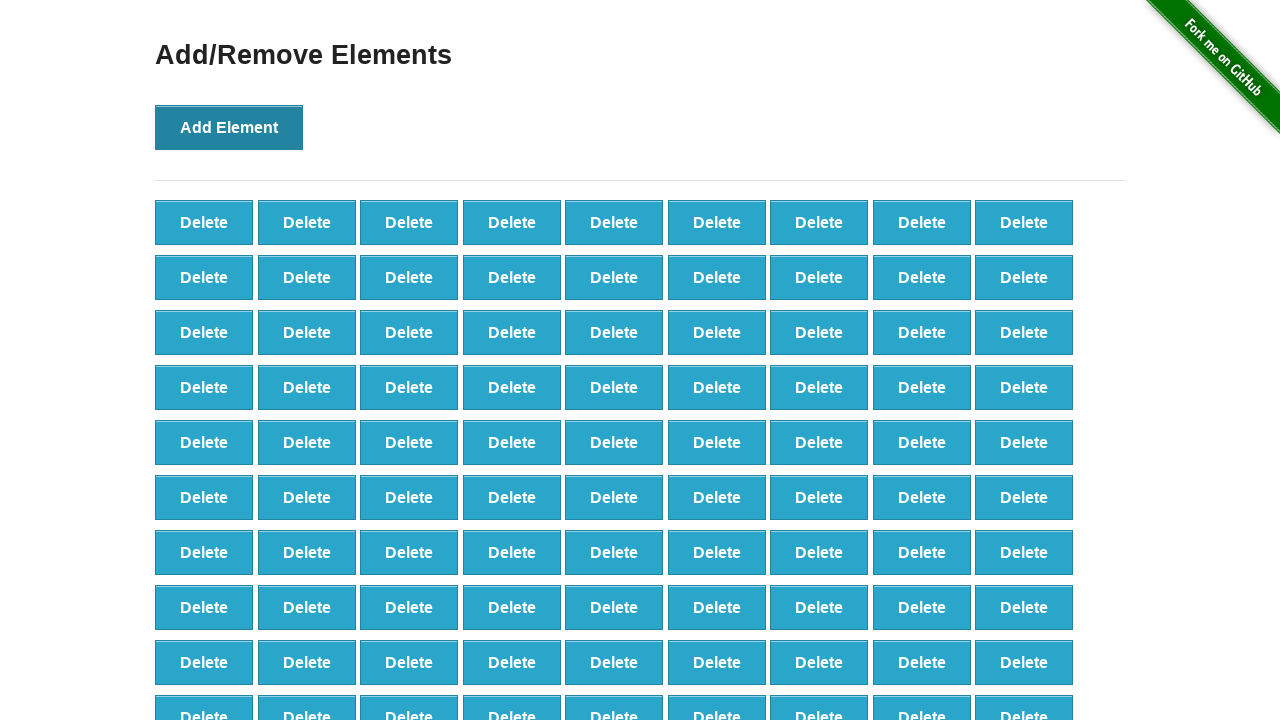

Clicked Add Element button (iteration 94/100) at (229, 127) on button[onclick='addElement()']
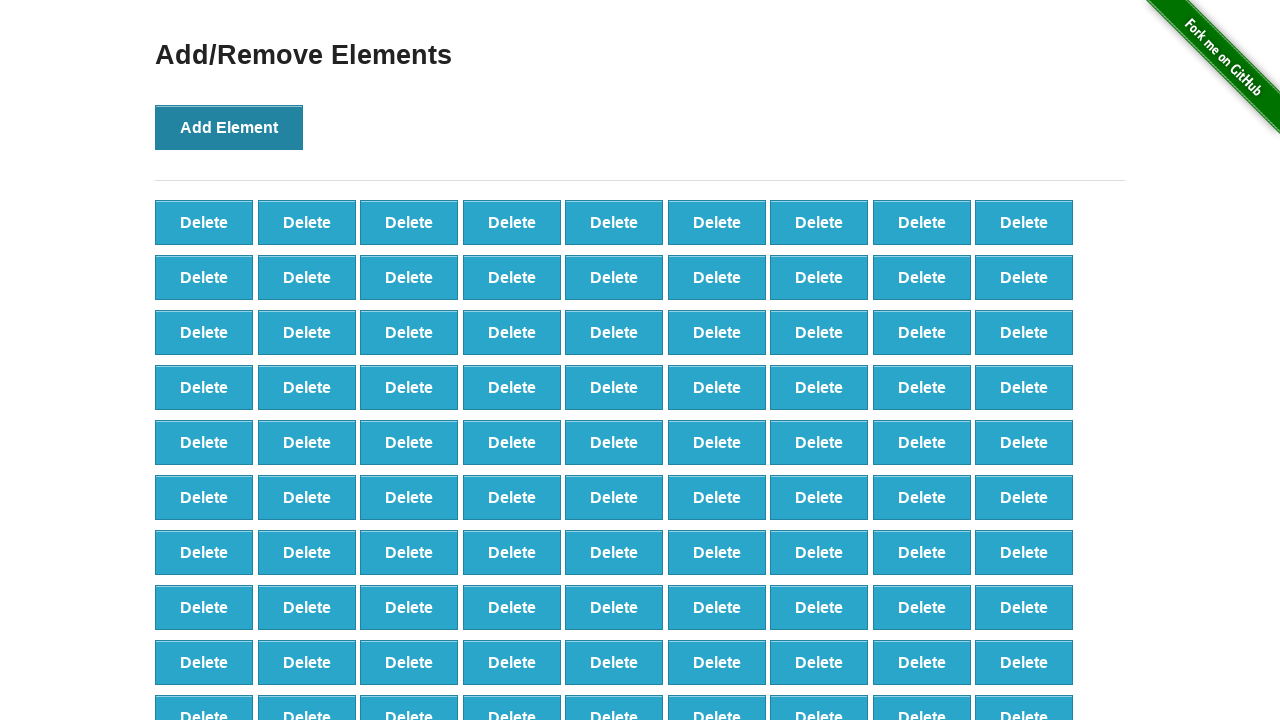

Clicked Add Element button (iteration 95/100) at (229, 127) on button[onclick='addElement()']
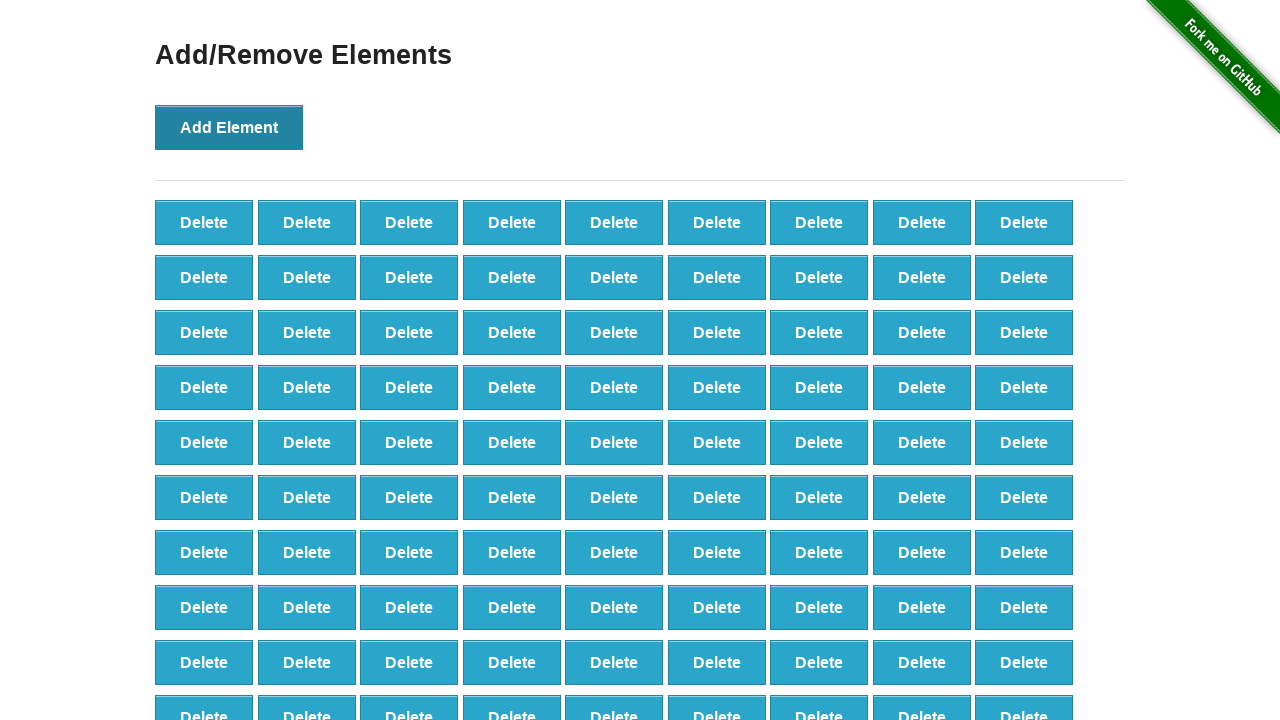

Clicked Add Element button (iteration 96/100) at (229, 127) on button[onclick='addElement()']
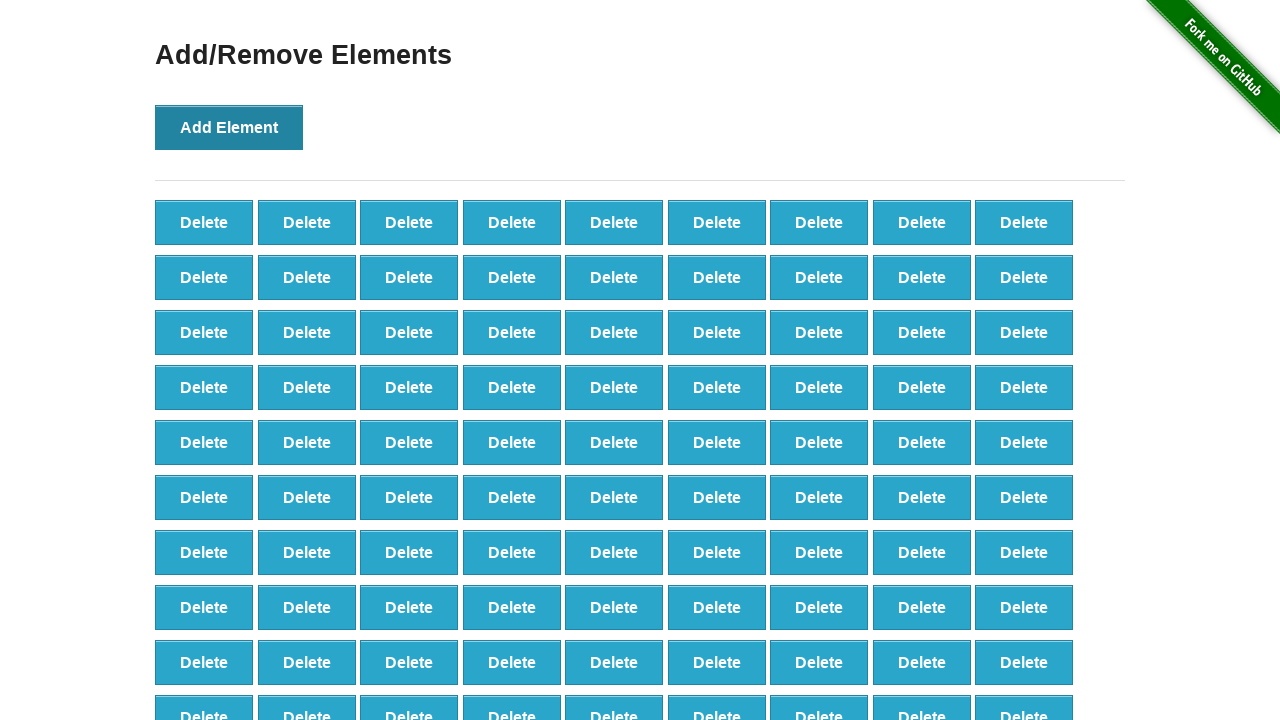

Clicked Add Element button (iteration 97/100) at (229, 127) on button[onclick='addElement()']
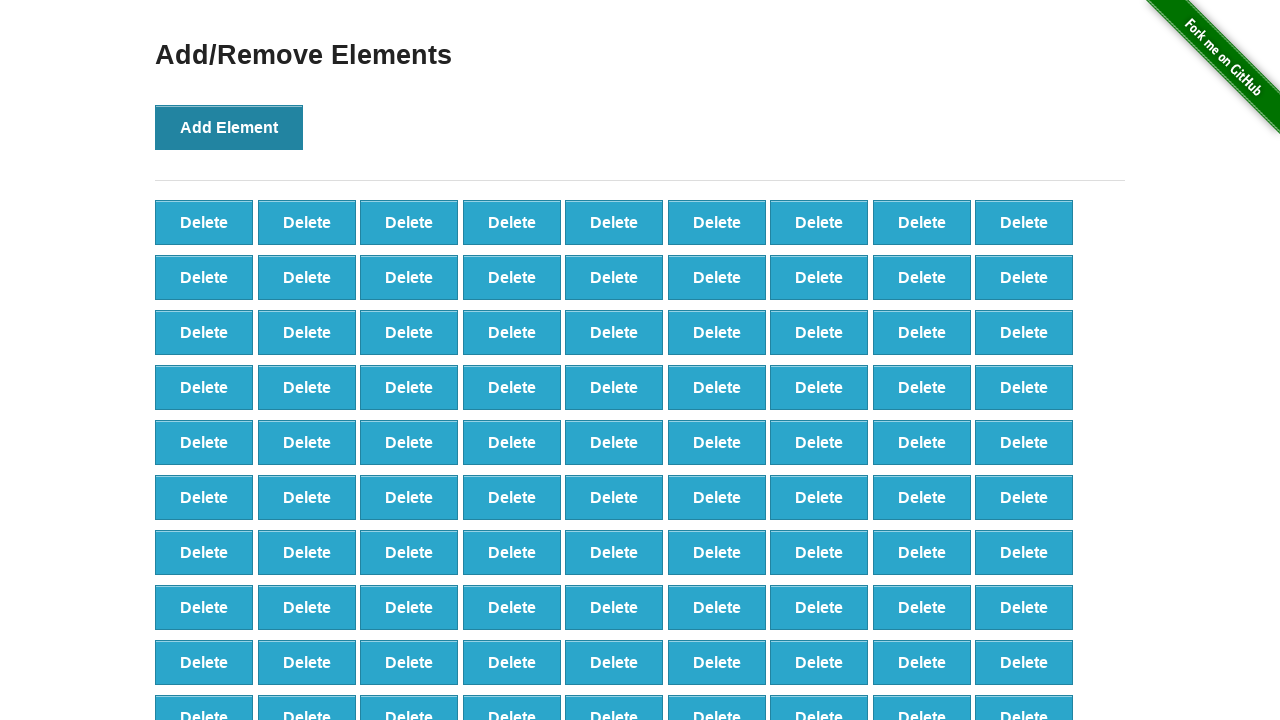

Clicked Add Element button (iteration 98/100) at (229, 127) on button[onclick='addElement()']
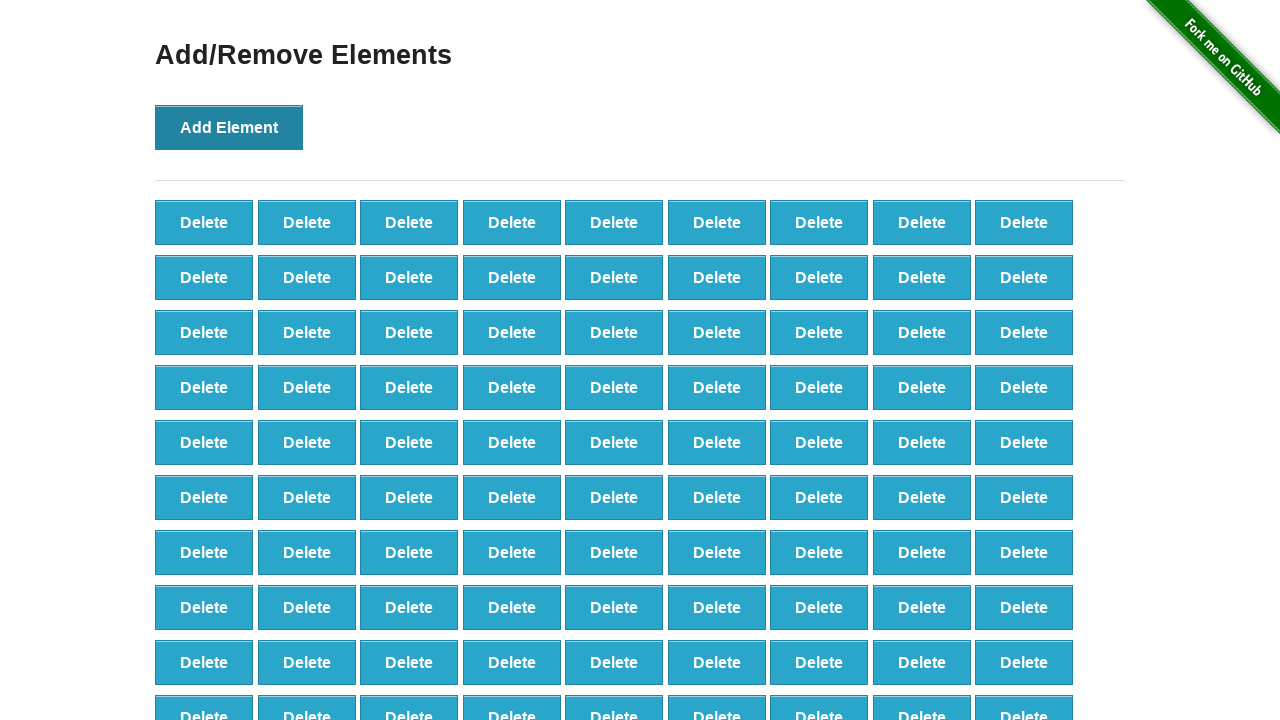

Clicked Add Element button (iteration 99/100) at (229, 127) on button[onclick='addElement()']
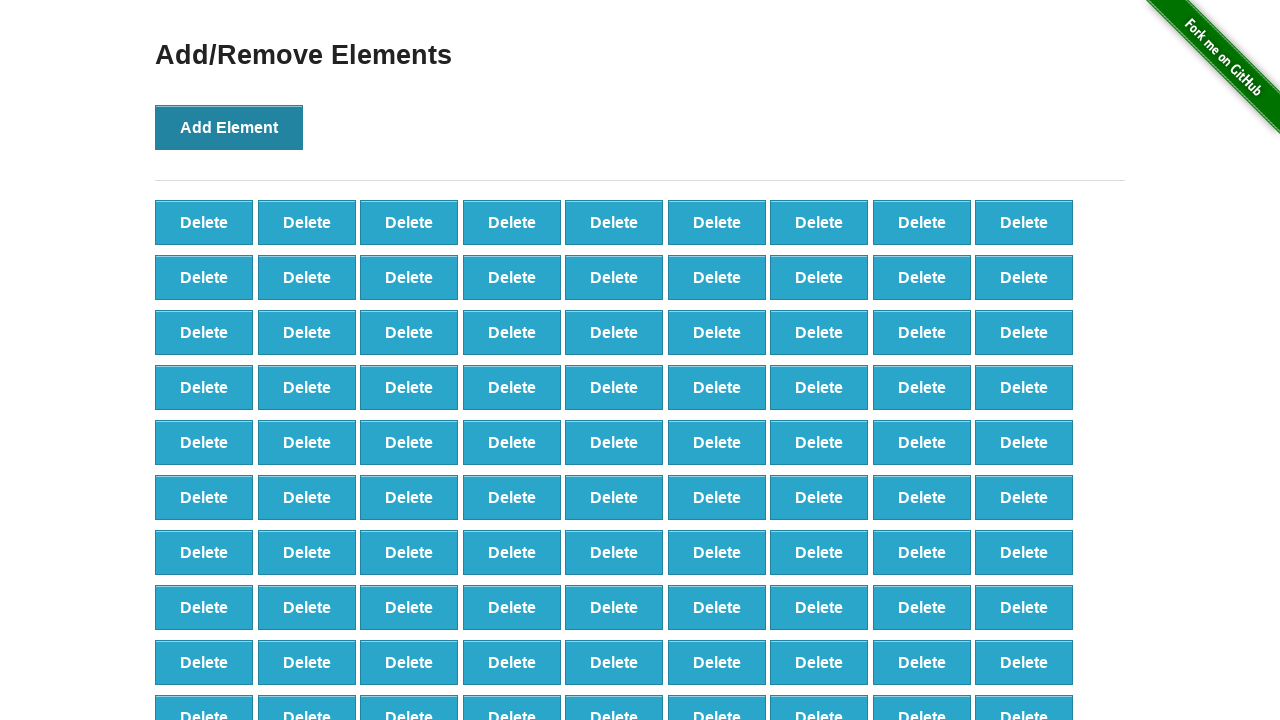

Clicked Add Element button (iteration 100/100) at (229, 127) on button[onclick='addElement()']
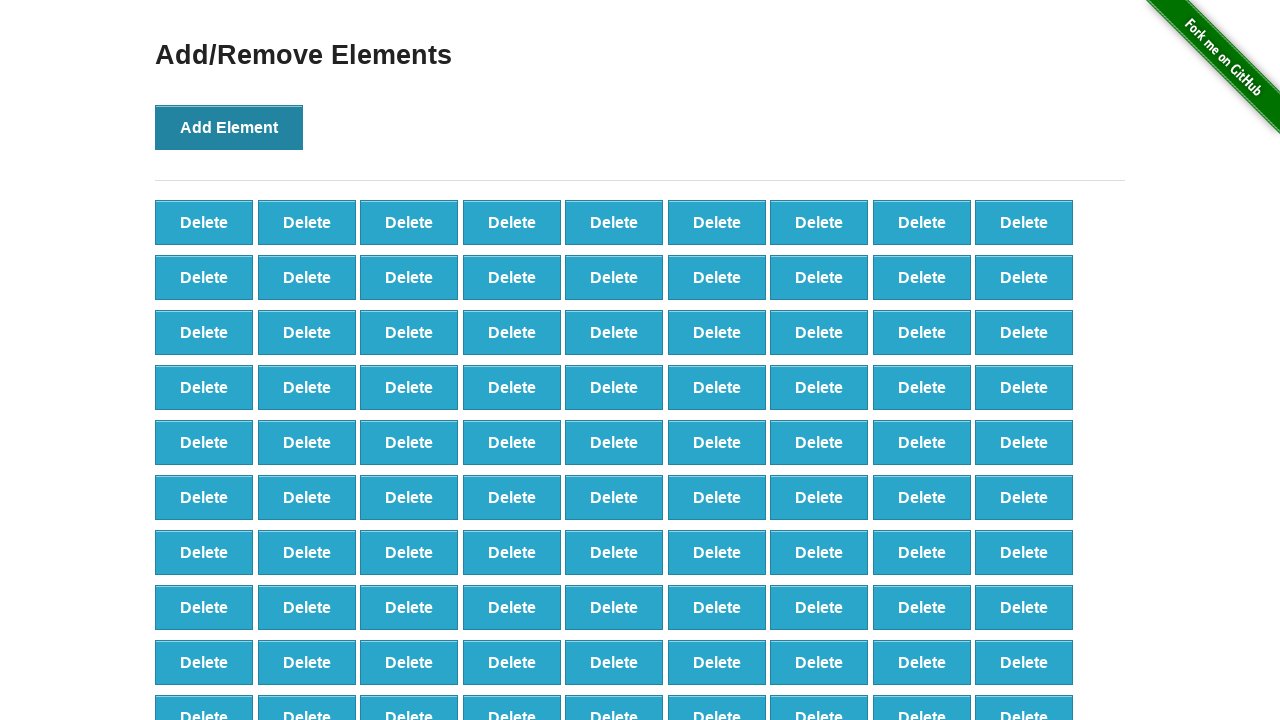

Waited for added elements to appear
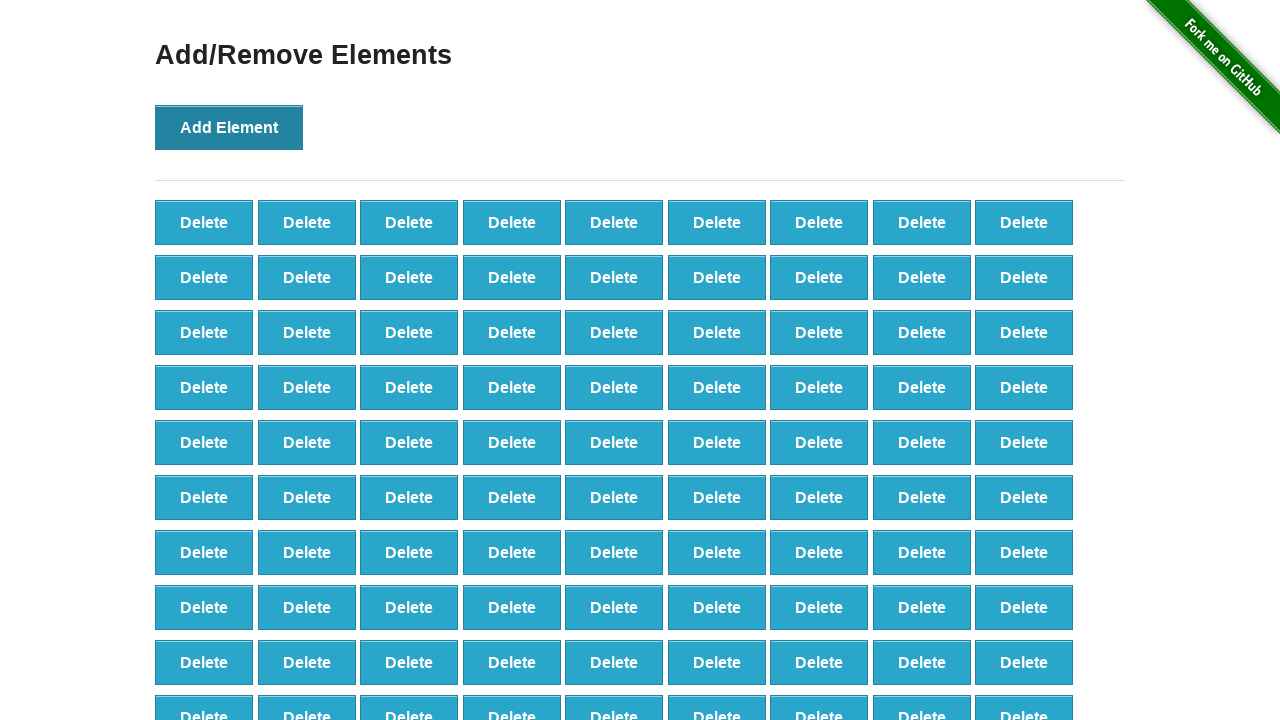

Retrieved all added elements
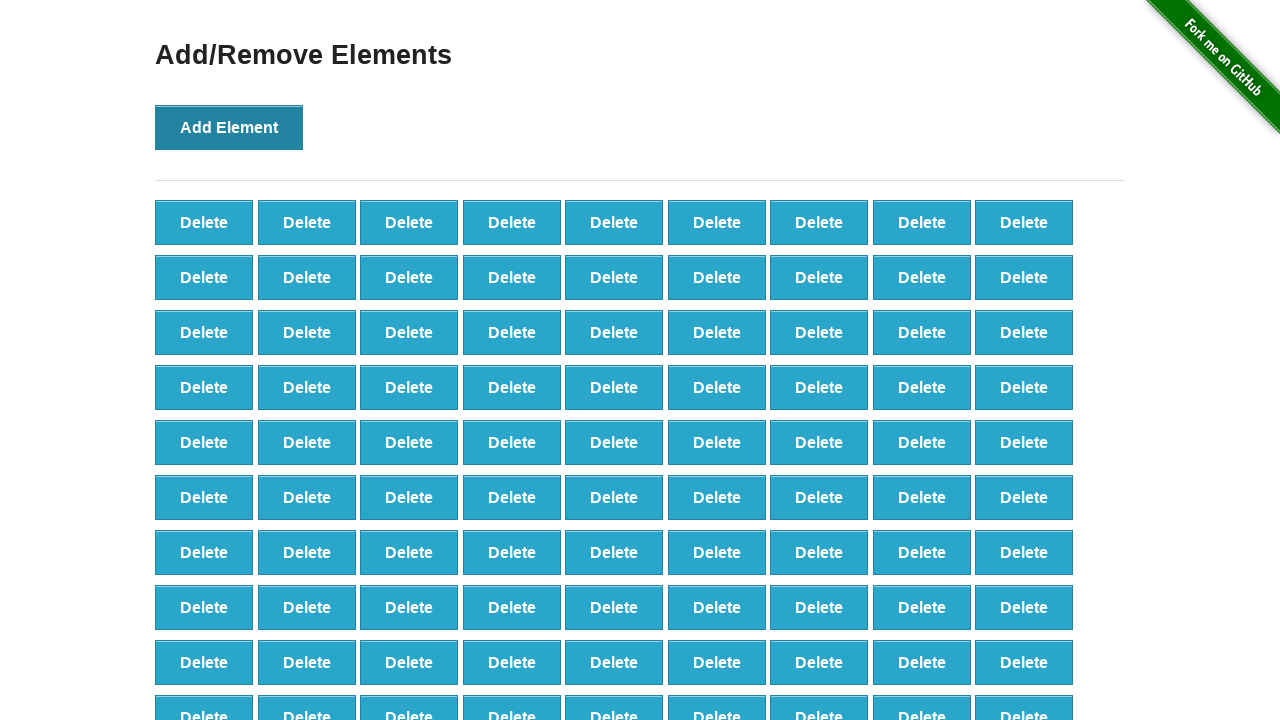

Verified that 100 elements were added successfully
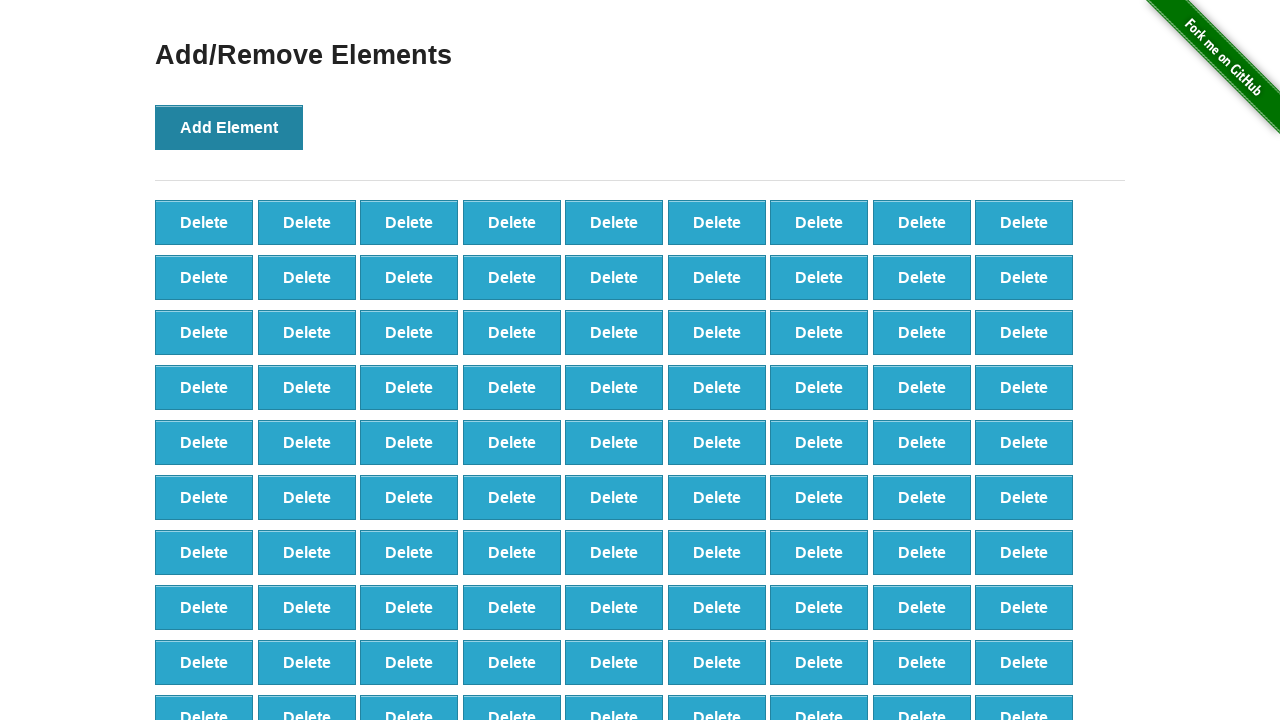

Clicked Delete button (iteration 1/90) at (204, 222) on button[onclick='deleteElement()']
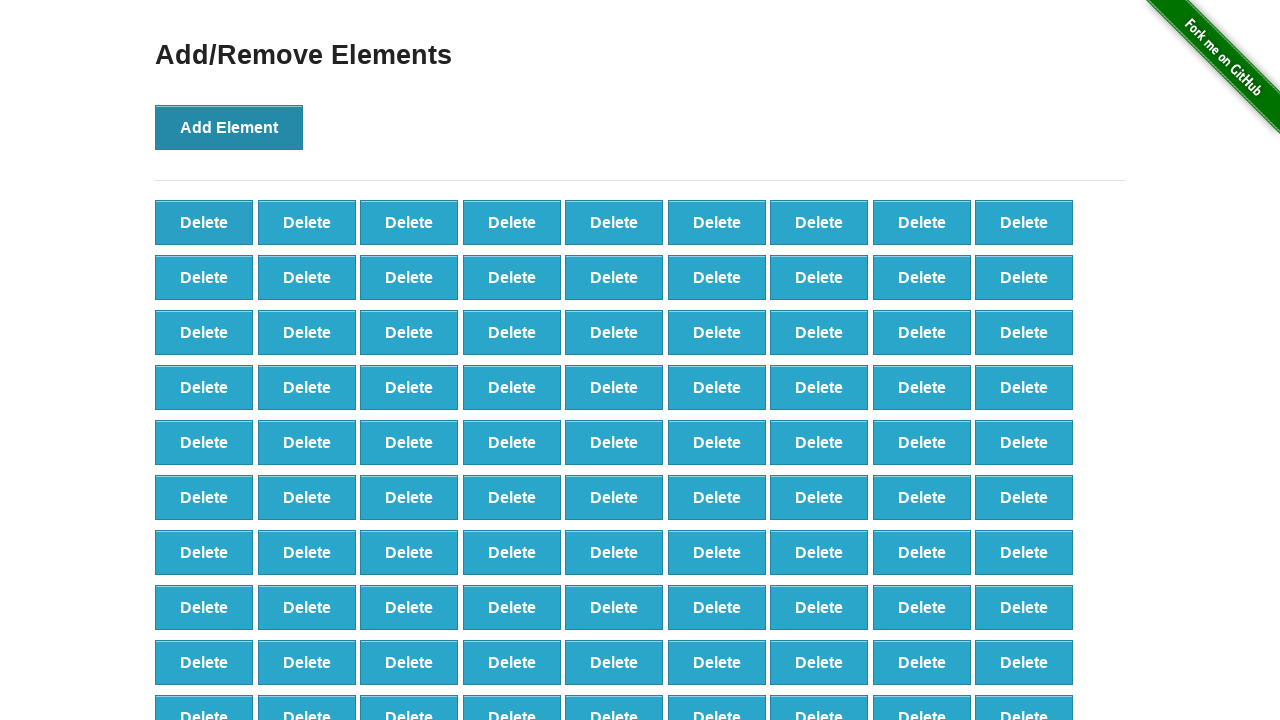

Clicked Delete button (iteration 2/90) at (204, 222) on button[onclick='deleteElement()']
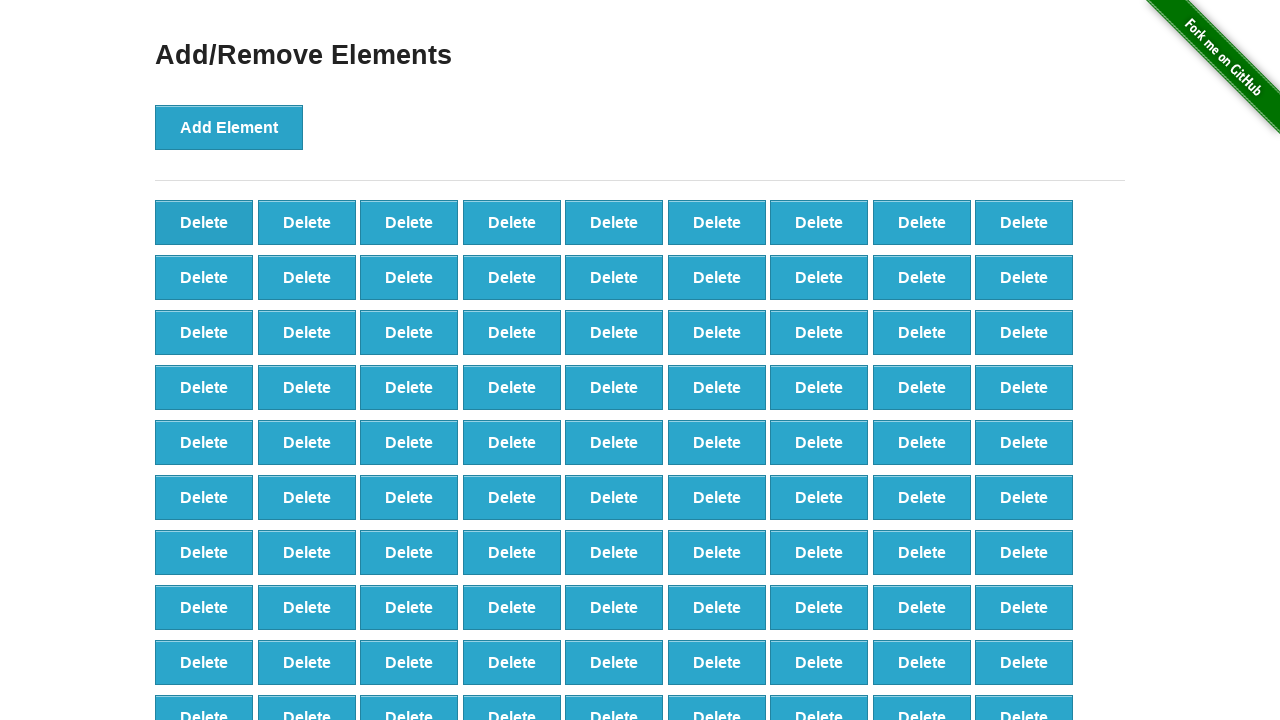

Clicked Delete button (iteration 3/90) at (204, 222) on button[onclick='deleteElement()']
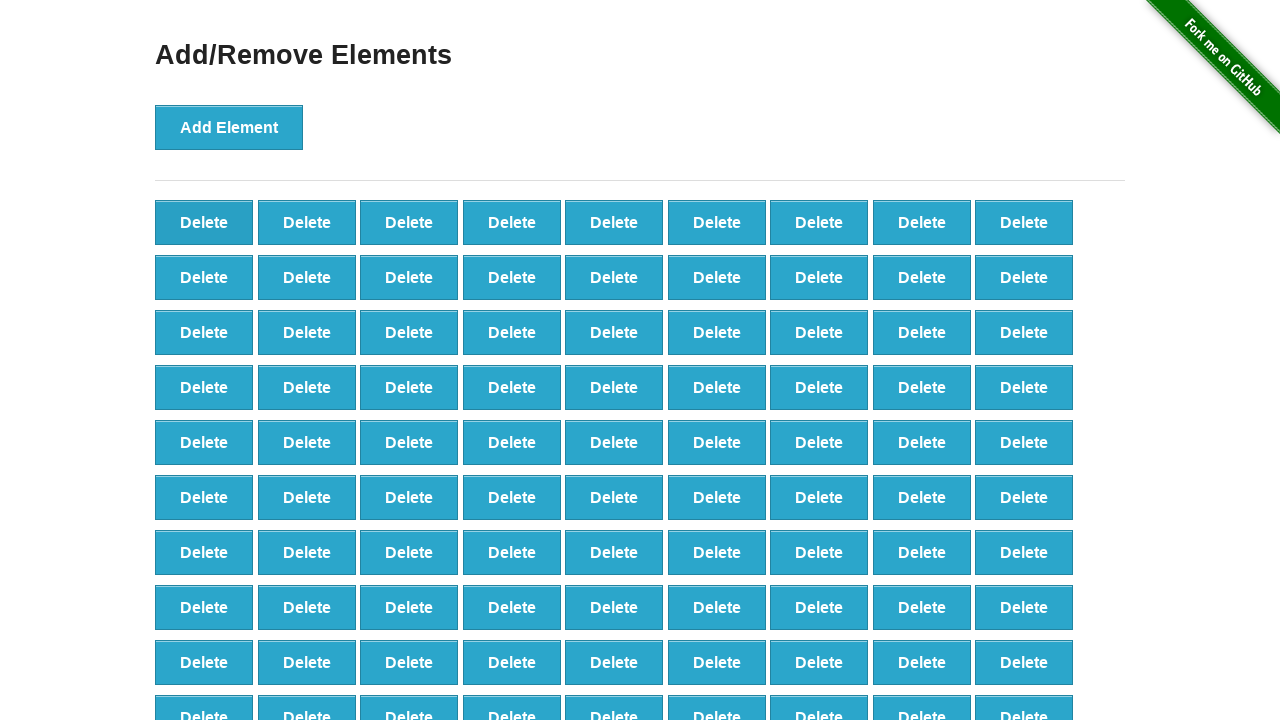

Clicked Delete button (iteration 4/90) at (204, 222) on button[onclick='deleteElement()']
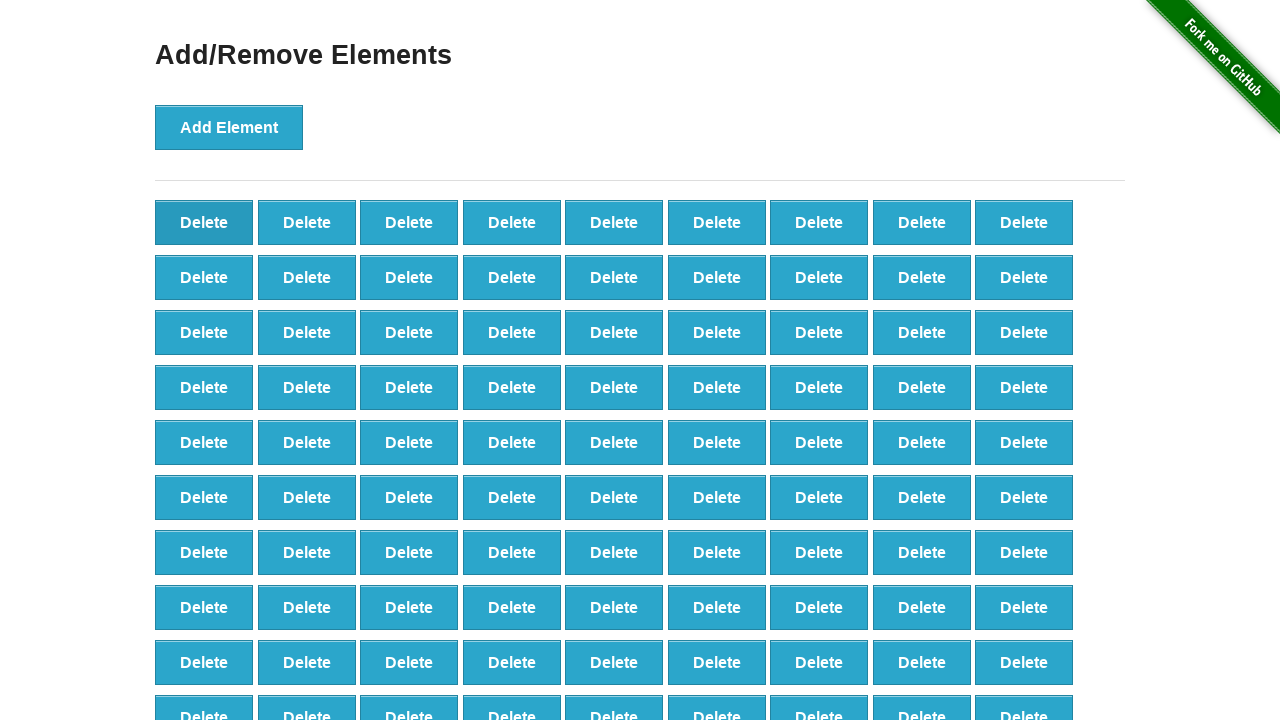

Clicked Delete button (iteration 5/90) at (204, 222) on button[onclick='deleteElement()']
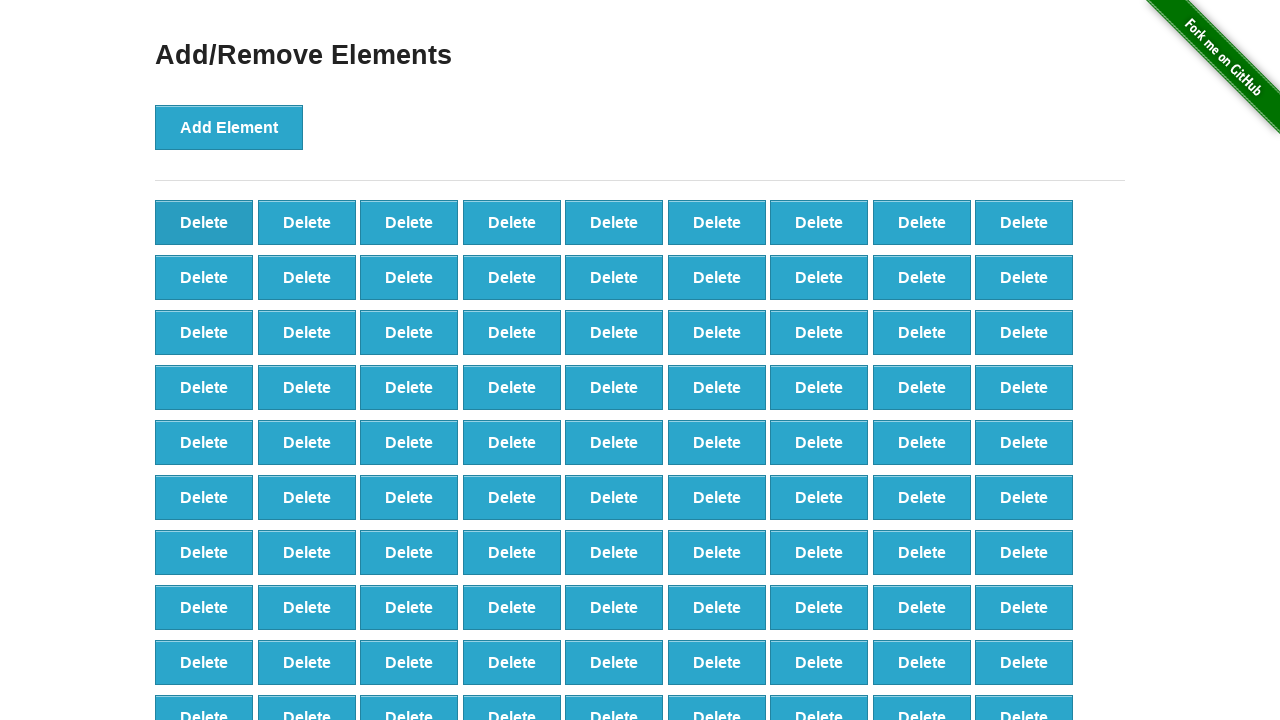

Clicked Delete button (iteration 6/90) at (204, 222) on button[onclick='deleteElement()']
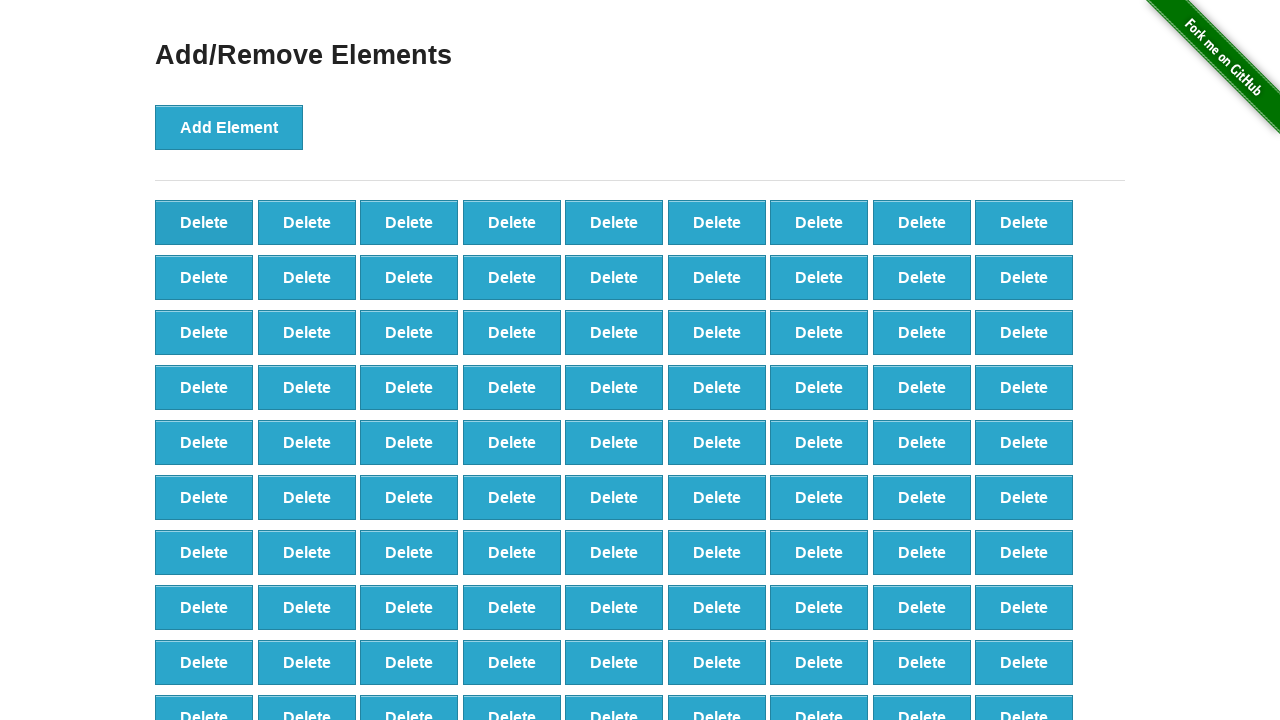

Clicked Delete button (iteration 7/90) at (204, 222) on button[onclick='deleteElement()']
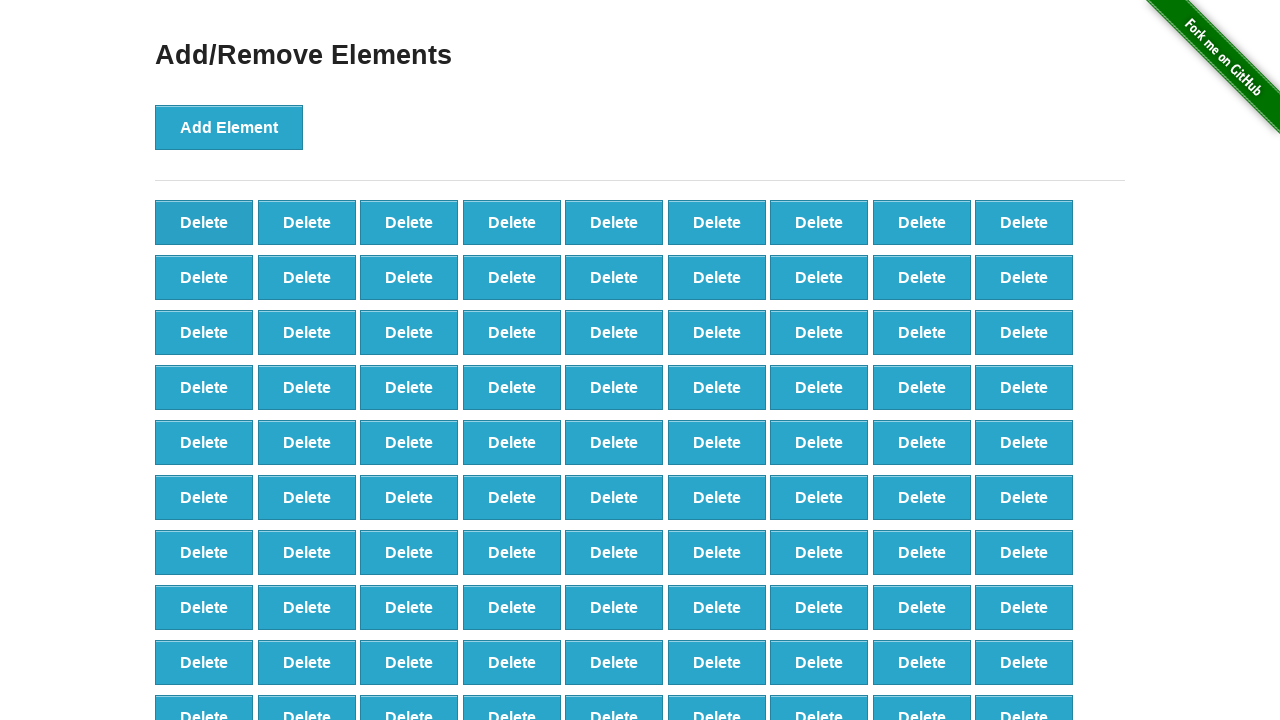

Clicked Delete button (iteration 8/90) at (204, 222) on button[onclick='deleteElement()']
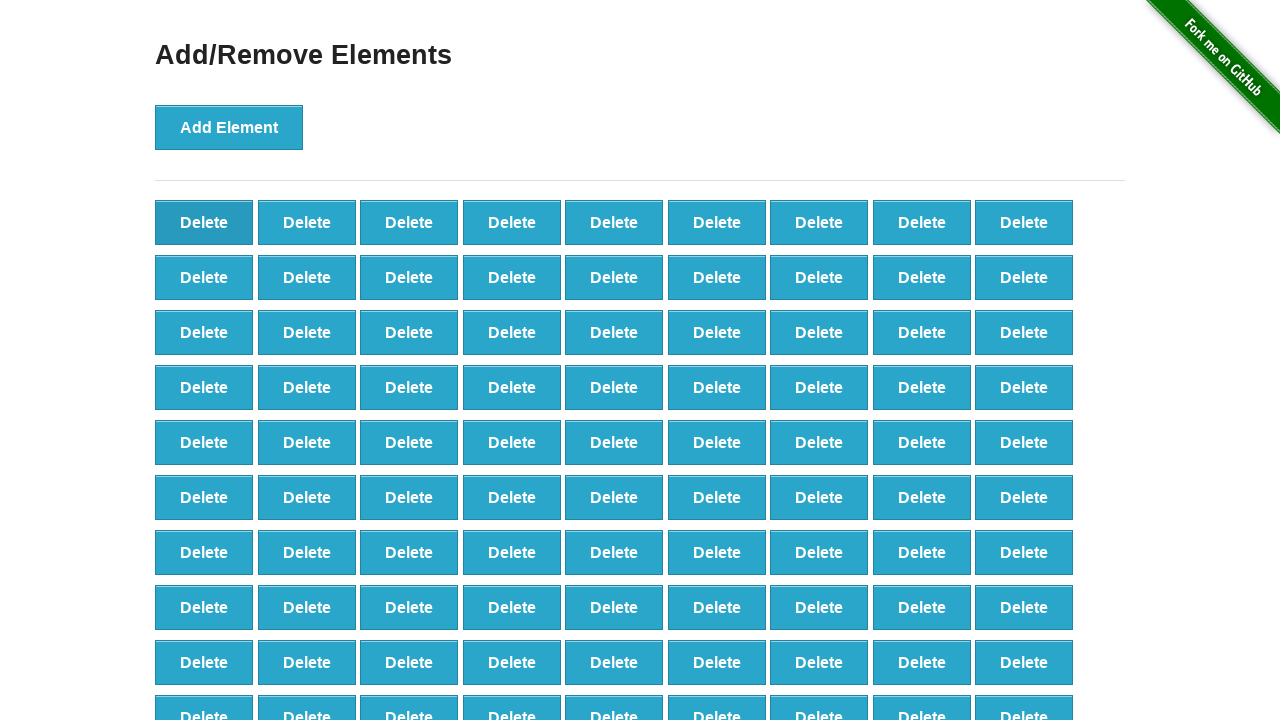

Clicked Delete button (iteration 9/90) at (204, 222) on button[onclick='deleteElement()']
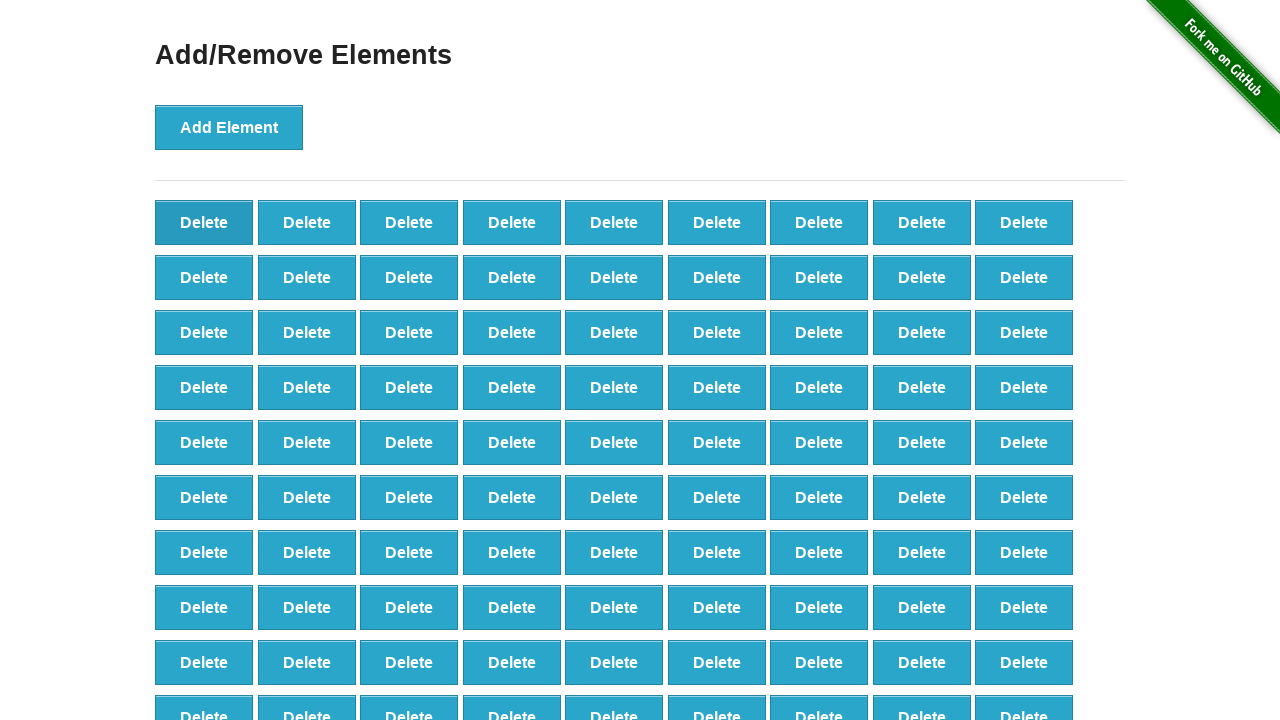

Clicked Delete button (iteration 10/90) at (204, 222) on button[onclick='deleteElement()']
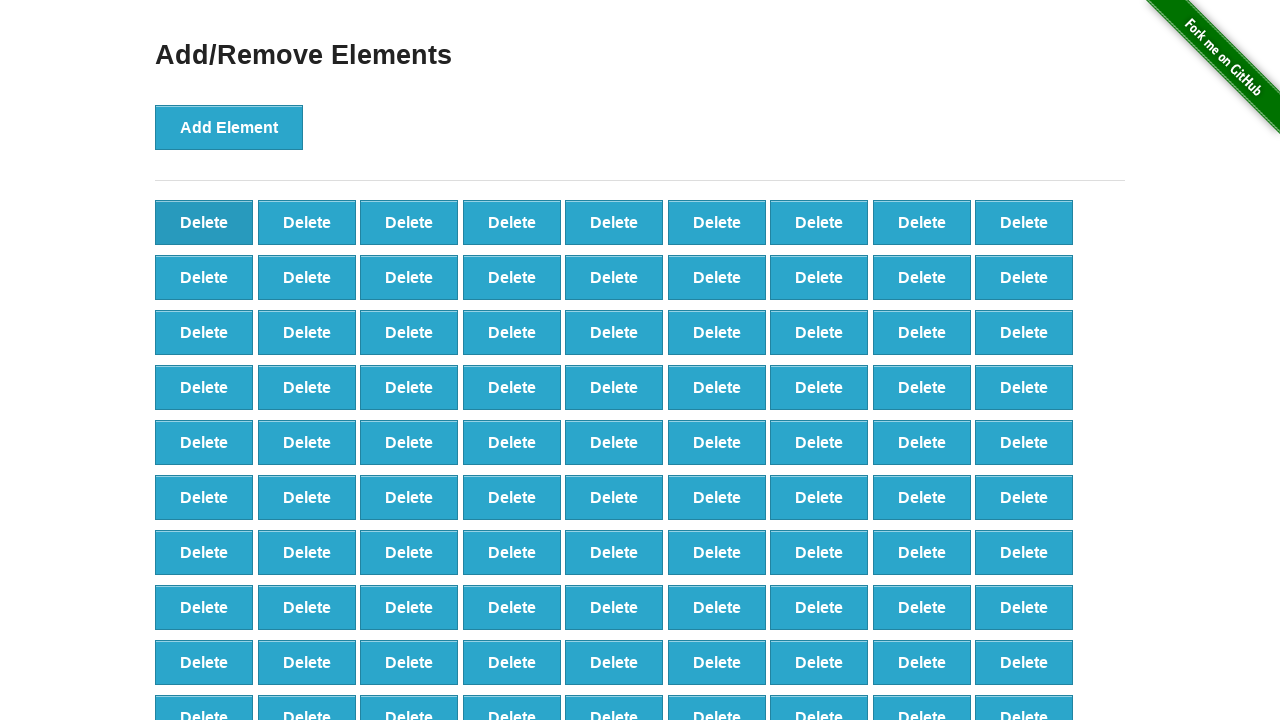

Clicked Delete button (iteration 11/90) at (204, 222) on button[onclick='deleteElement()']
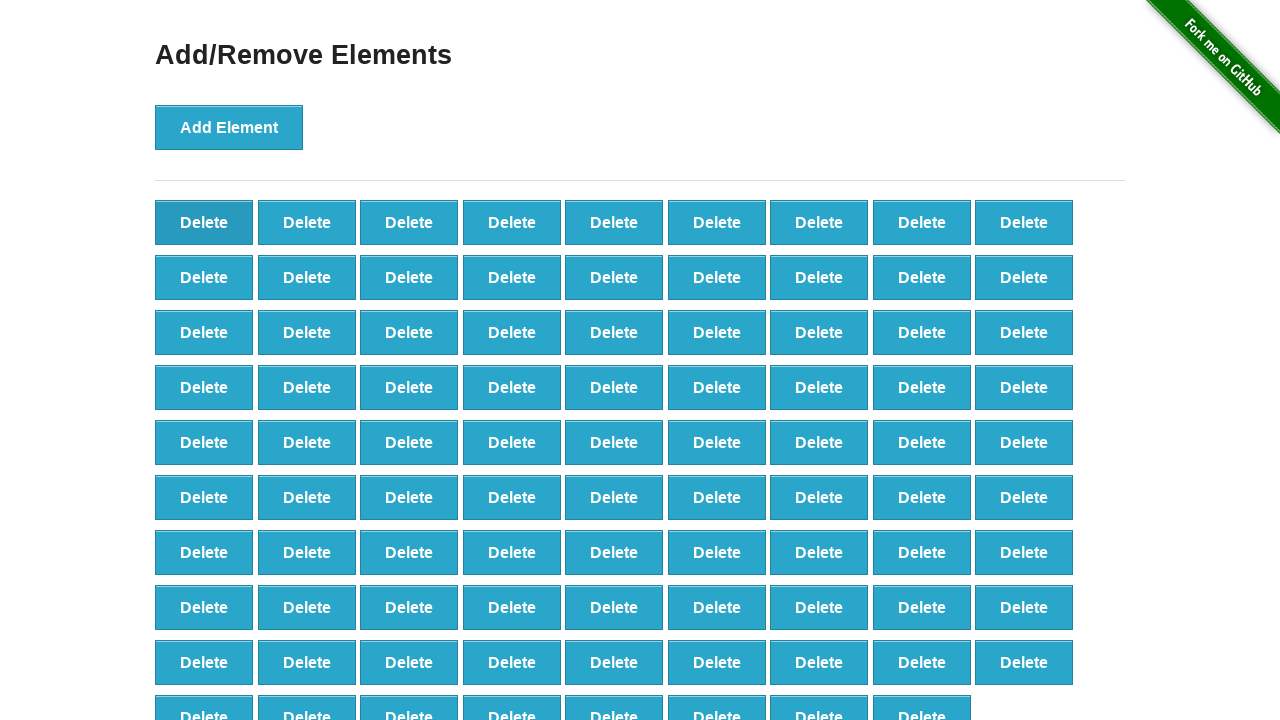

Clicked Delete button (iteration 12/90) at (204, 222) on button[onclick='deleteElement()']
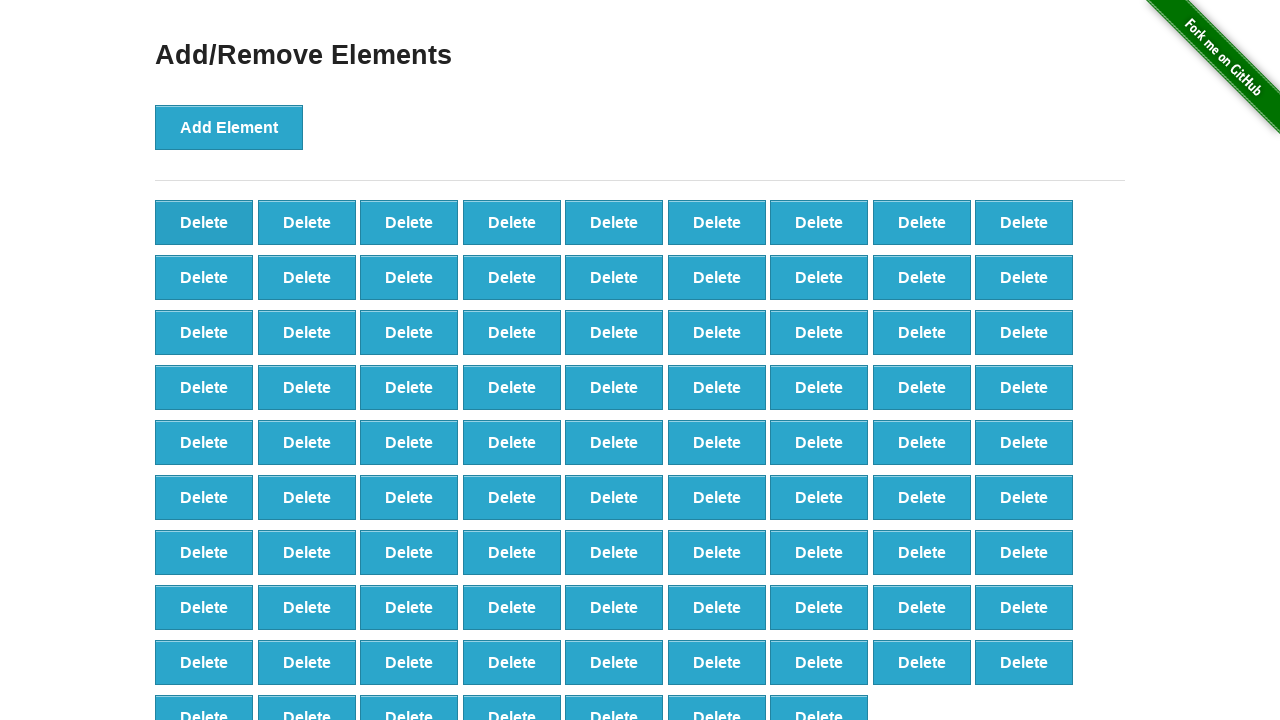

Clicked Delete button (iteration 13/90) at (204, 222) on button[onclick='deleteElement()']
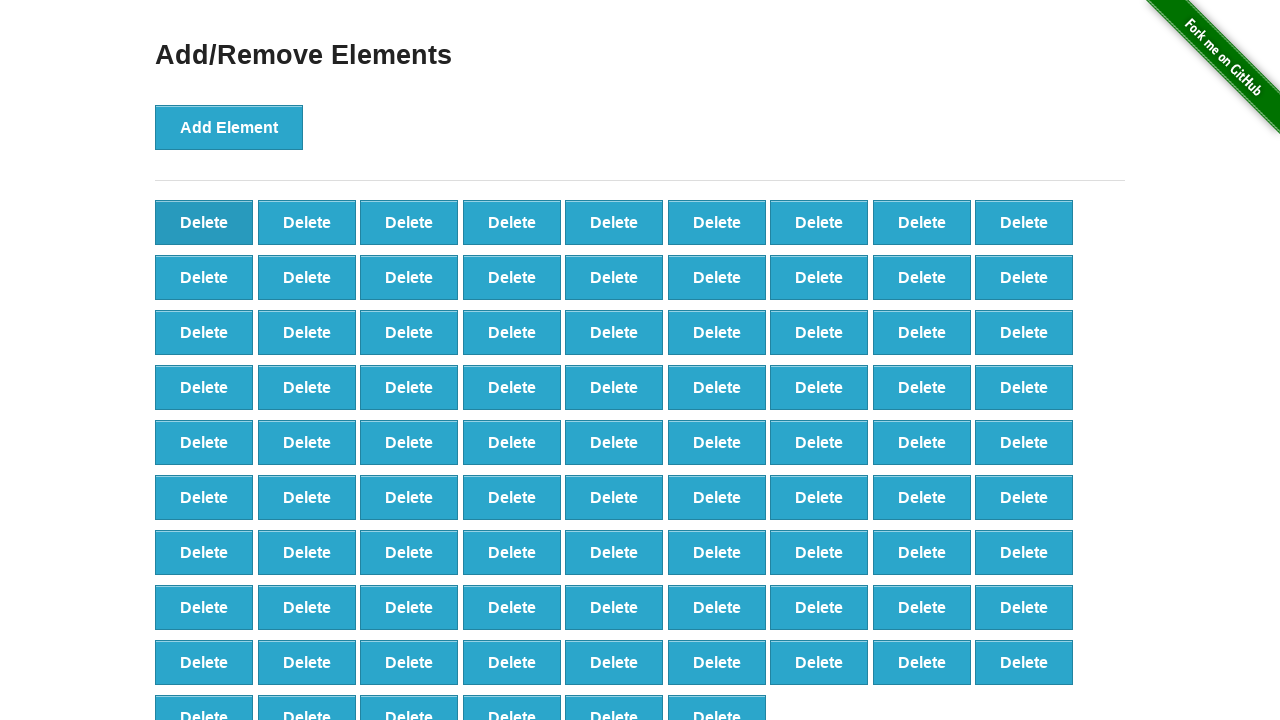

Clicked Delete button (iteration 14/90) at (204, 222) on button[onclick='deleteElement()']
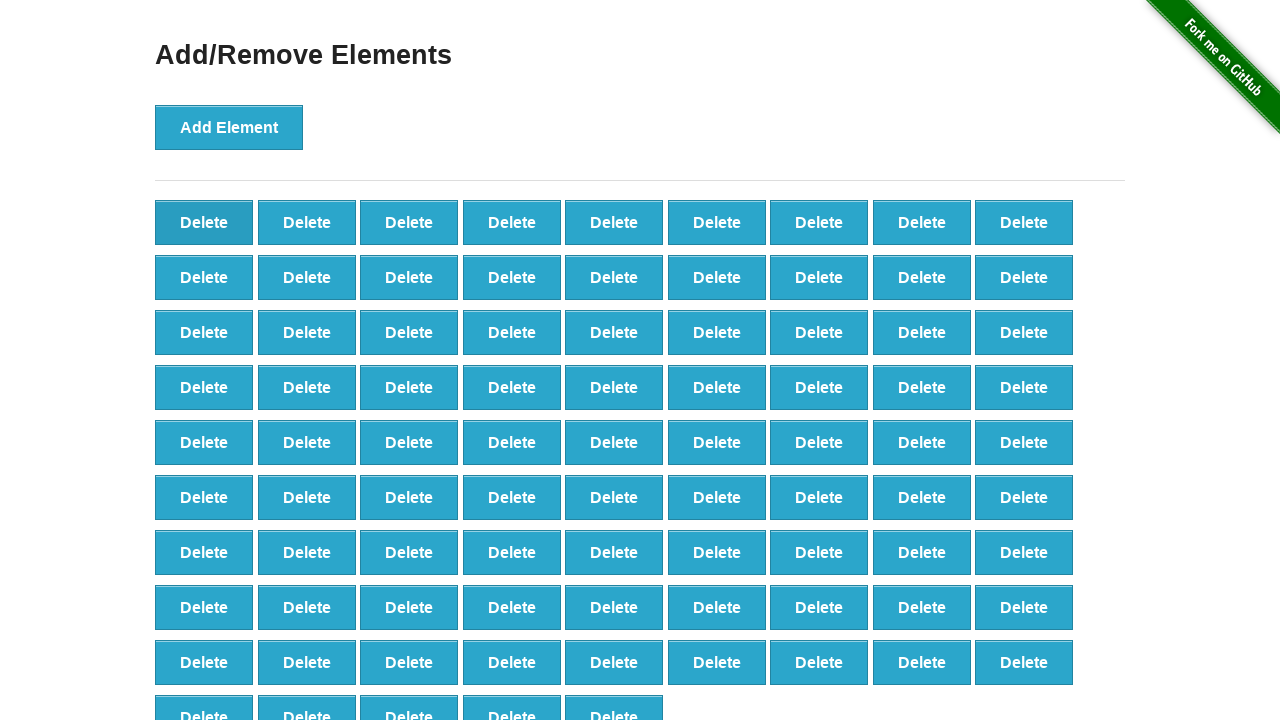

Clicked Delete button (iteration 15/90) at (204, 222) on button[onclick='deleteElement()']
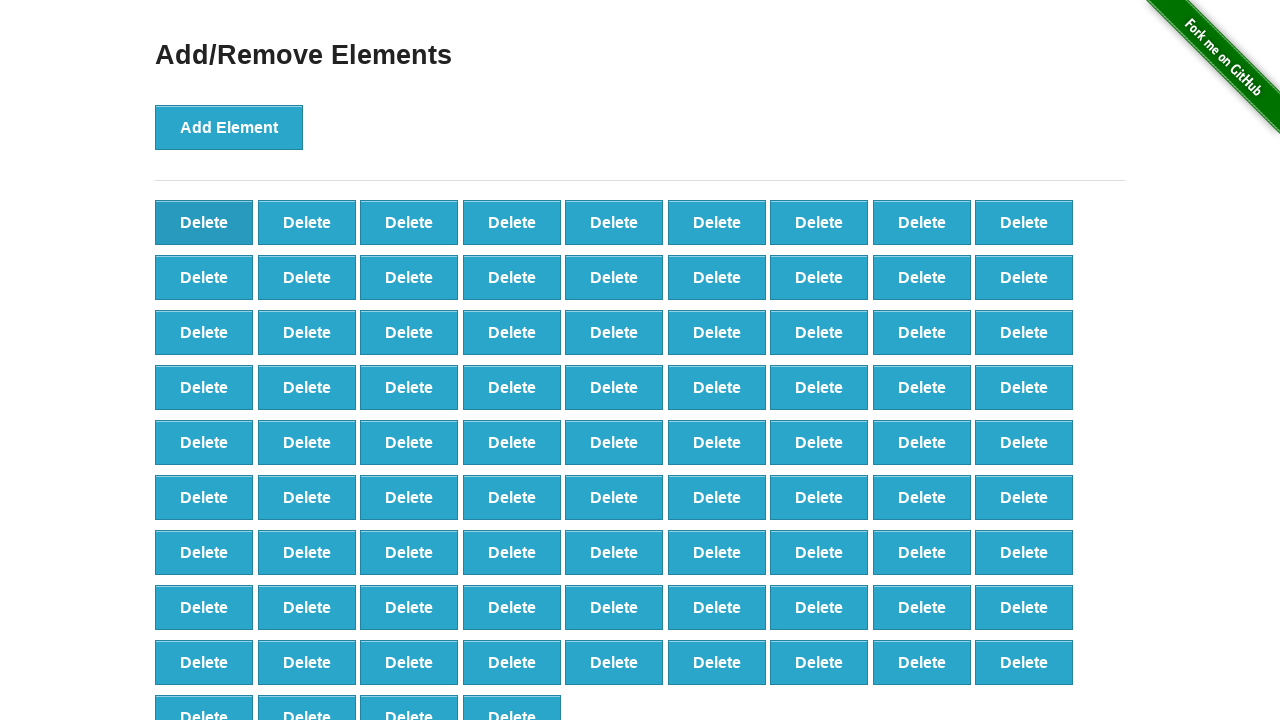

Clicked Delete button (iteration 16/90) at (204, 222) on button[onclick='deleteElement()']
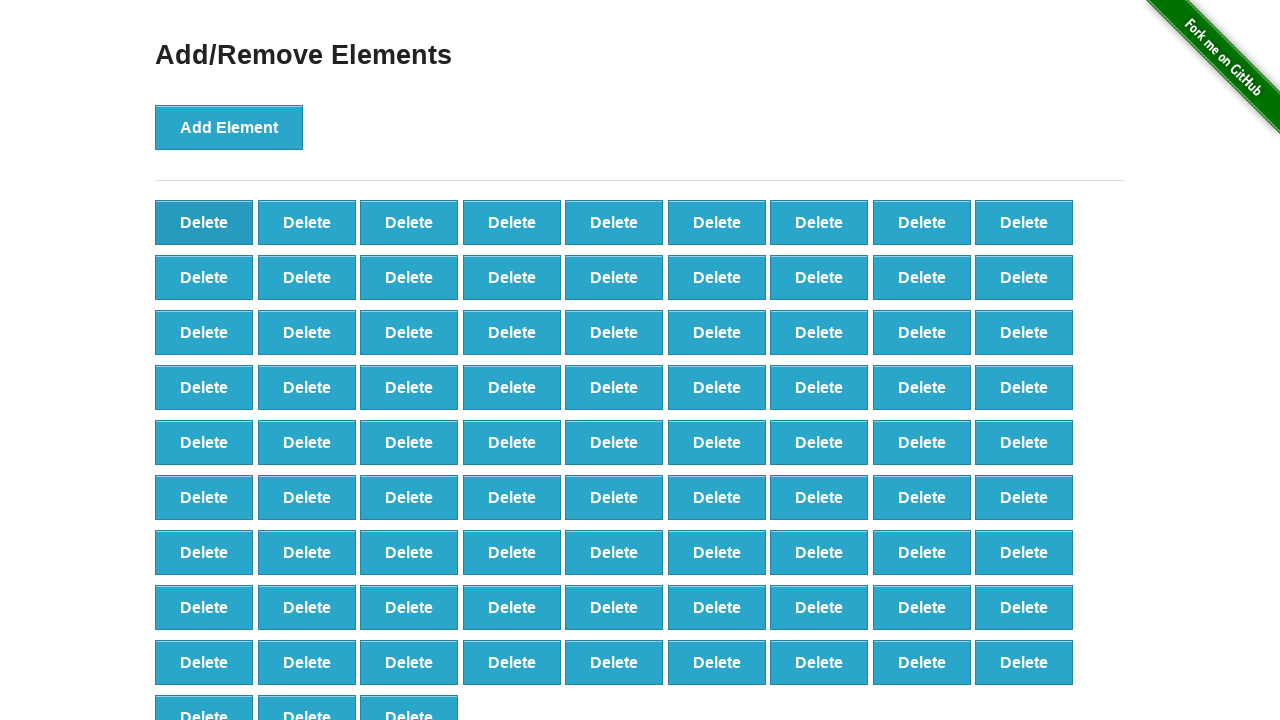

Clicked Delete button (iteration 17/90) at (204, 222) on button[onclick='deleteElement()']
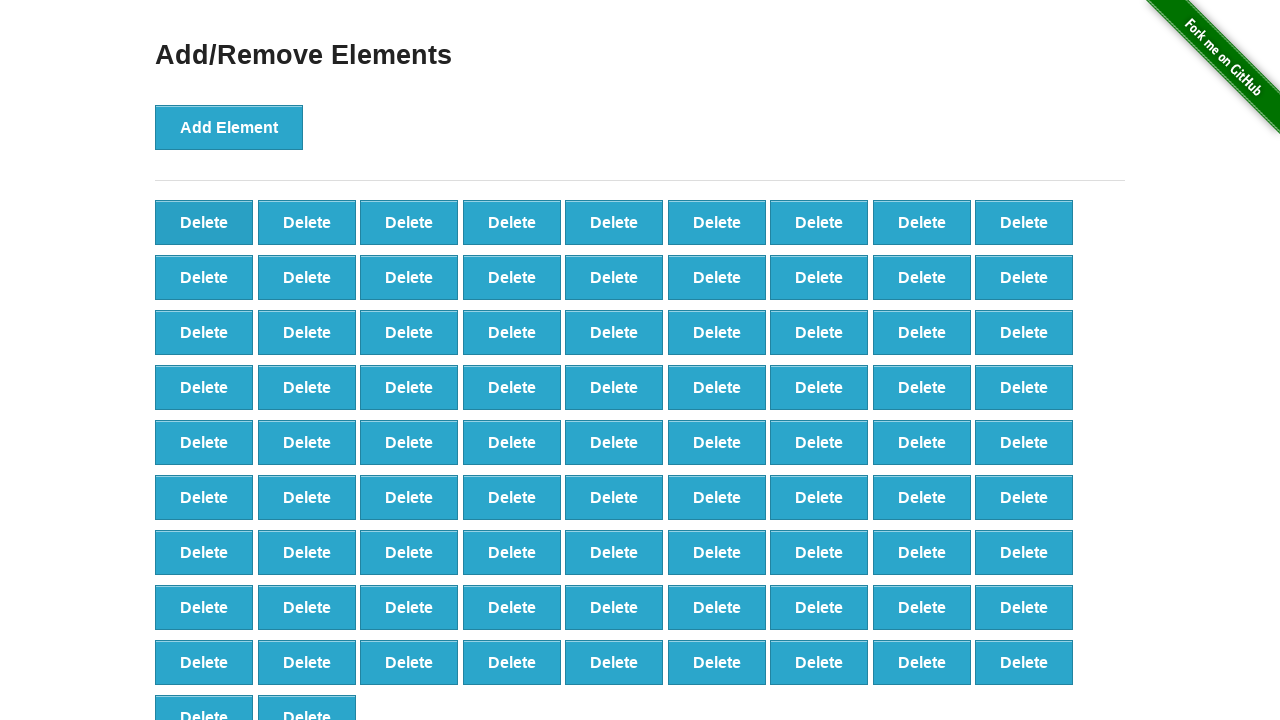

Clicked Delete button (iteration 18/90) at (204, 222) on button[onclick='deleteElement()']
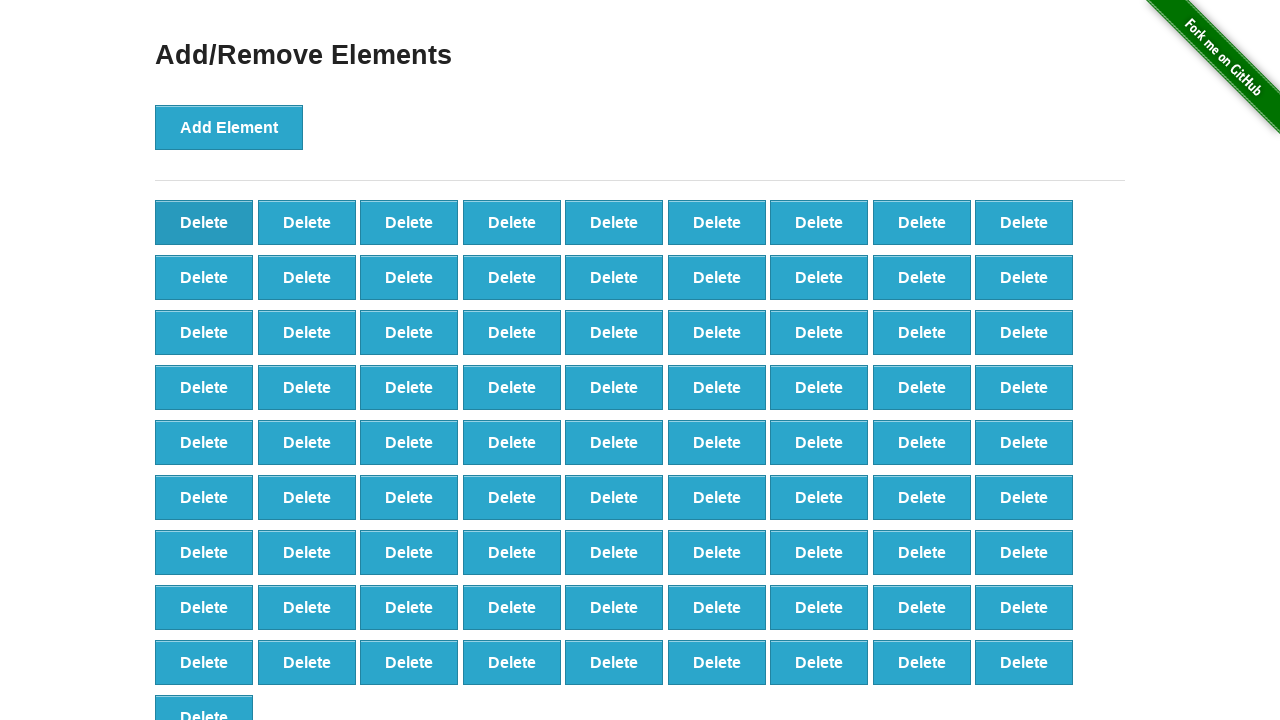

Clicked Delete button (iteration 19/90) at (204, 222) on button[onclick='deleteElement()']
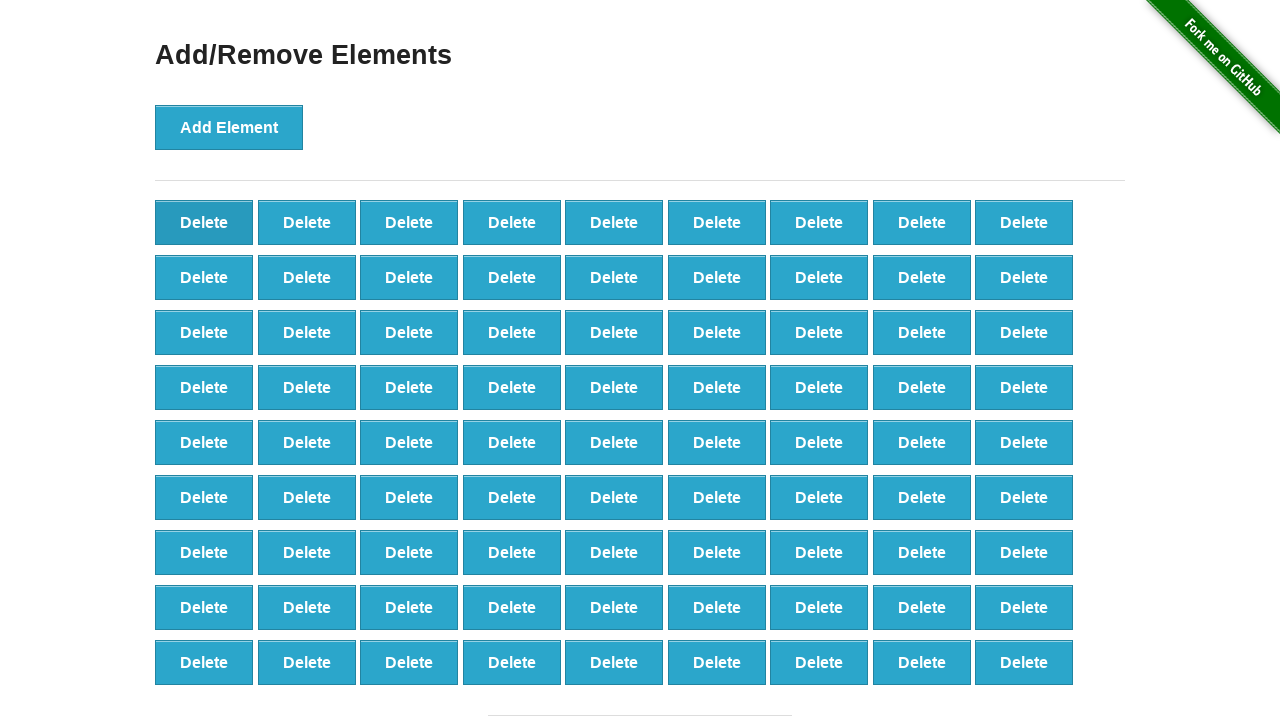

Clicked Delete button (iteration 20/90) at (204, 222) on button[onclick='deleteElement()']
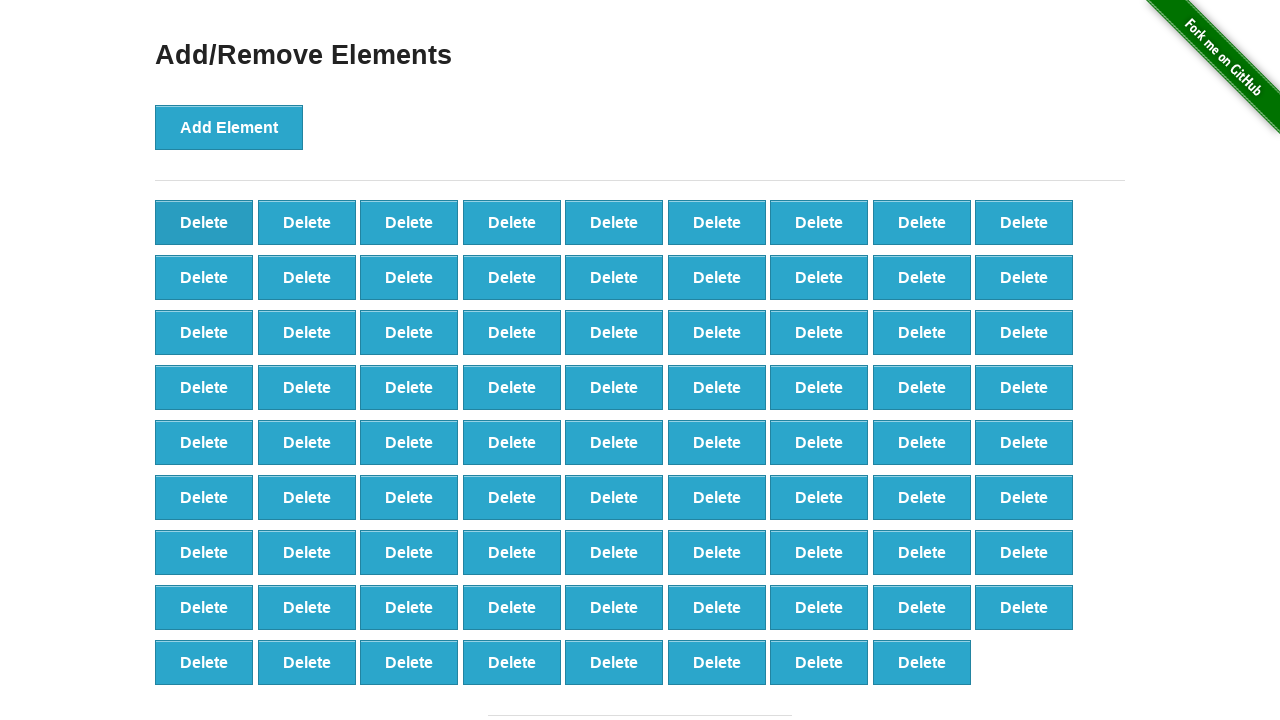

Clicked Delete button (iteration 21/90) at (204, 222) on button[onclick='deleteElement()']
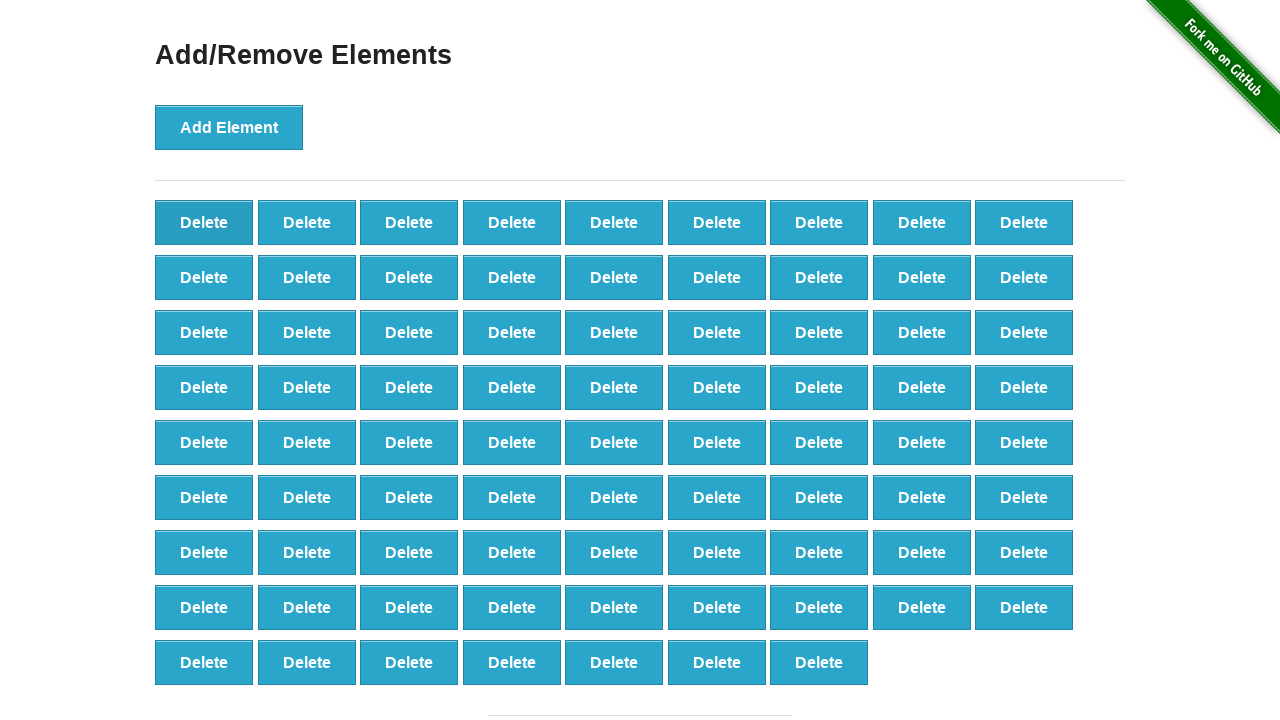

Clicked Delete button (iteration 22/90) at (204, 222) on button[onclick='deleteElement()']
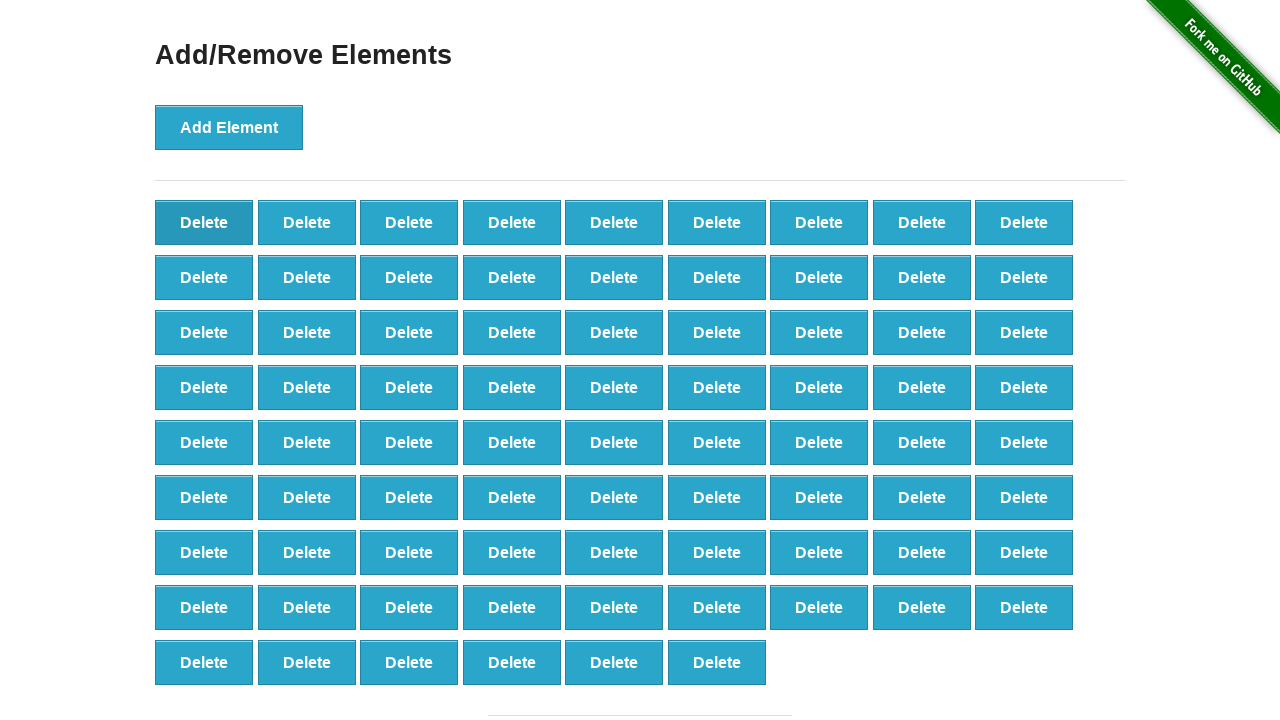

Clicked Delete button (iteration 23/90) at (204, 222) on button[onclick='deleteElement()']
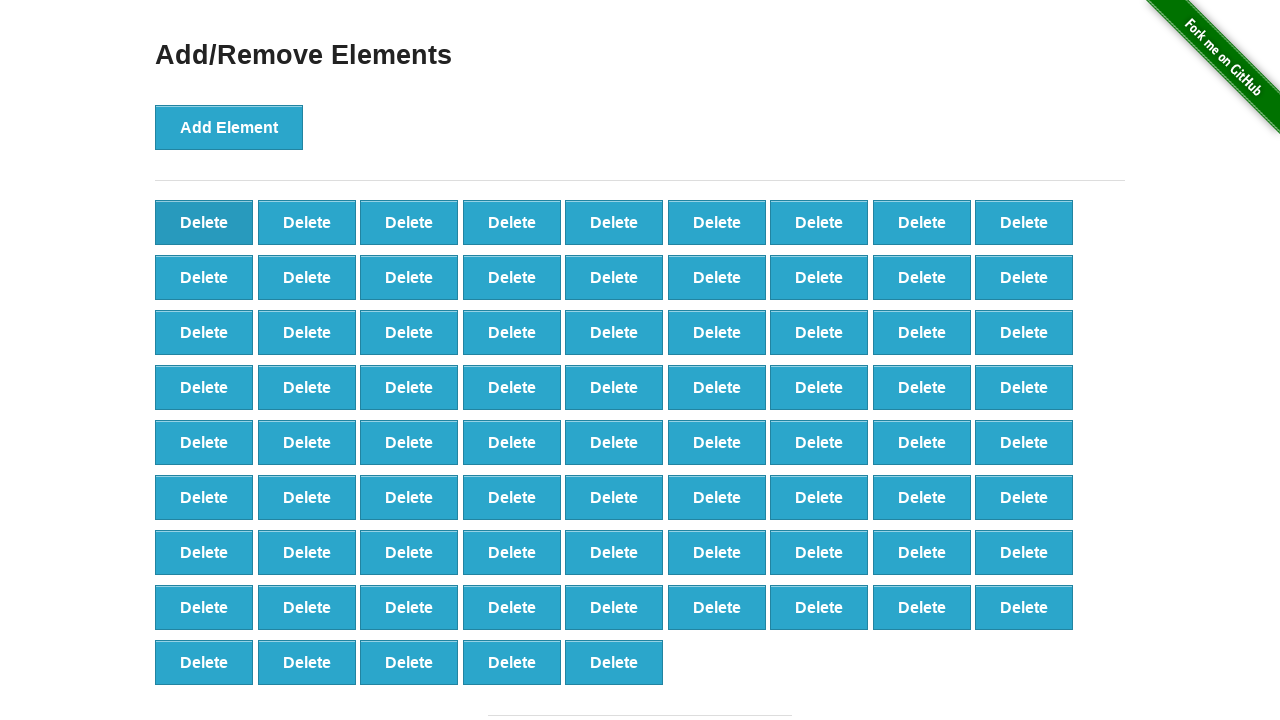

Clicked Delete button (iteration 24/90) at (204, 222) on button[onclick='deleteElement()']
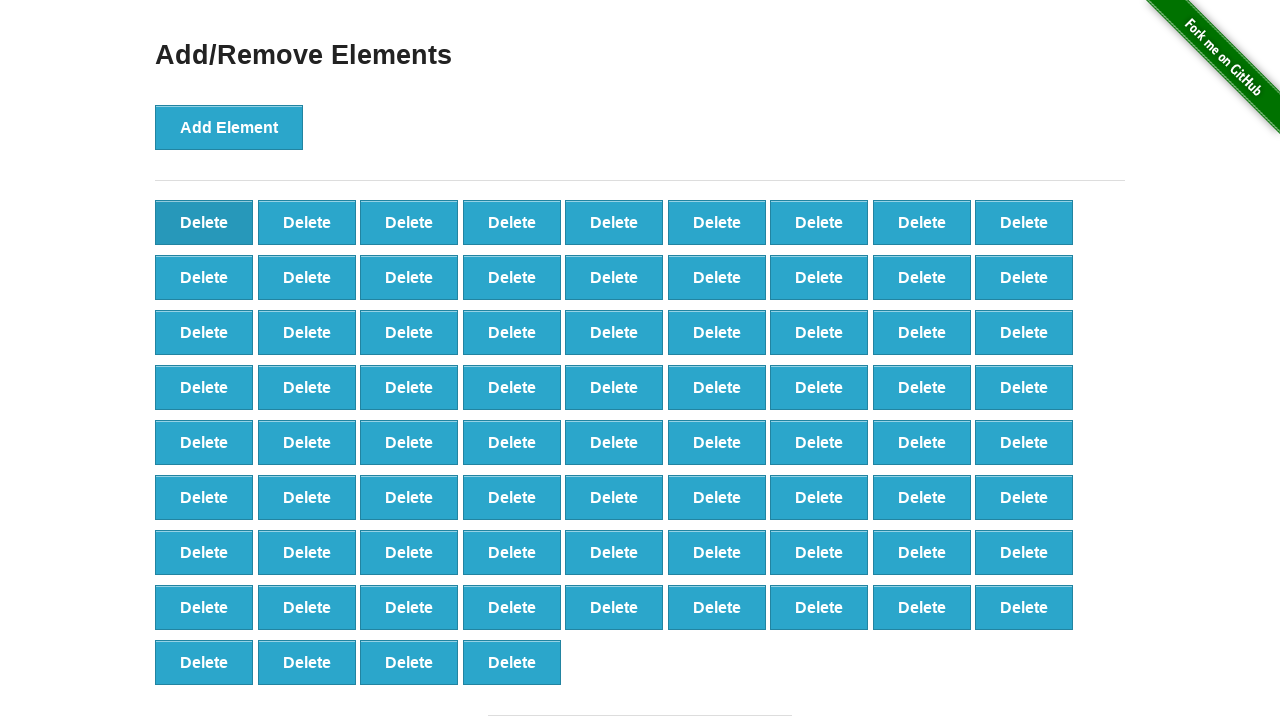

Clicked Delete button (iteration 25/90) at (204, 222) on button[onclick='deleteElement()']
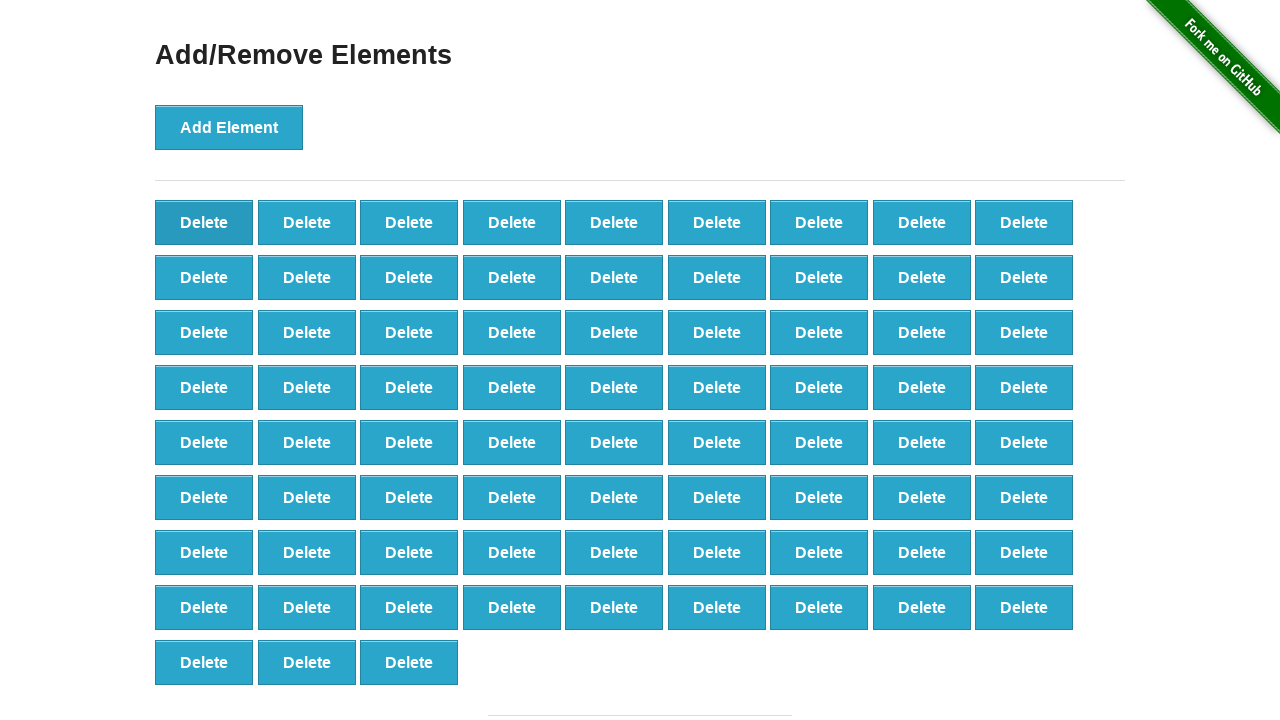

Clicked Delete button (iteration 26/90) at (204, 222) on button[onclick='deleteElement()']
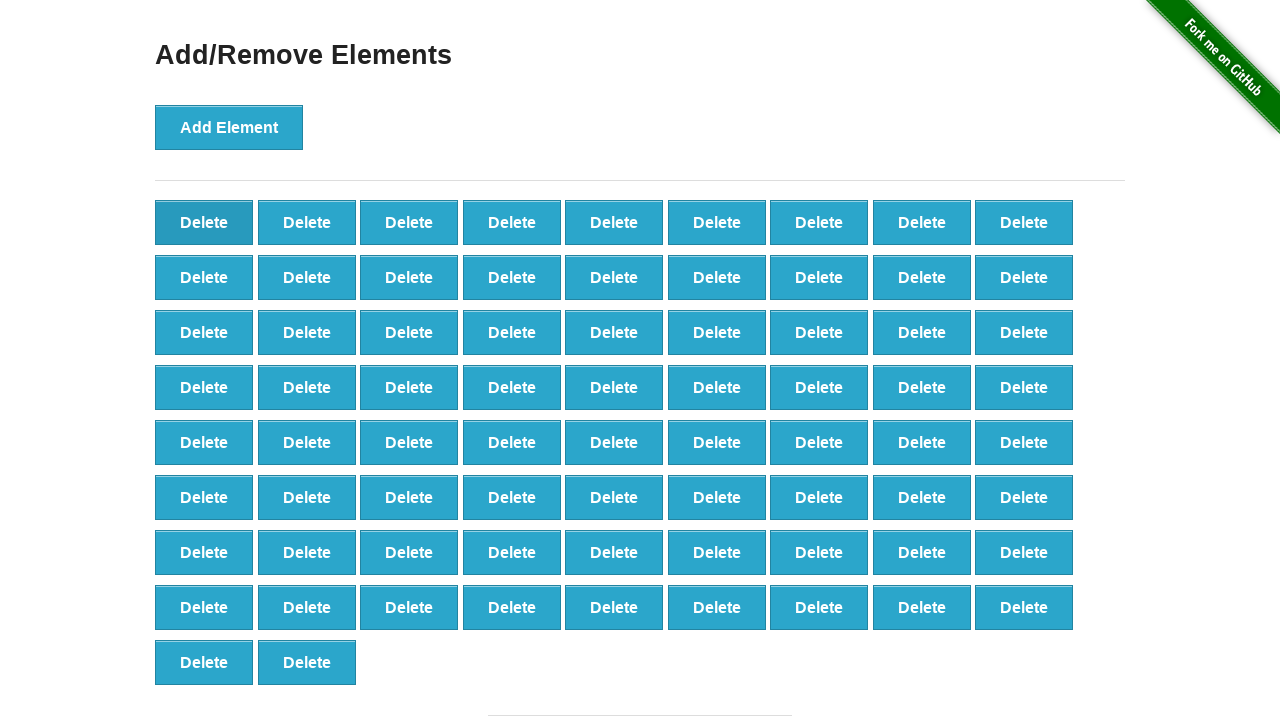

Clicked Delete button (iteration 27/90) at (204, 222) on button[onclick='deleteElement()']
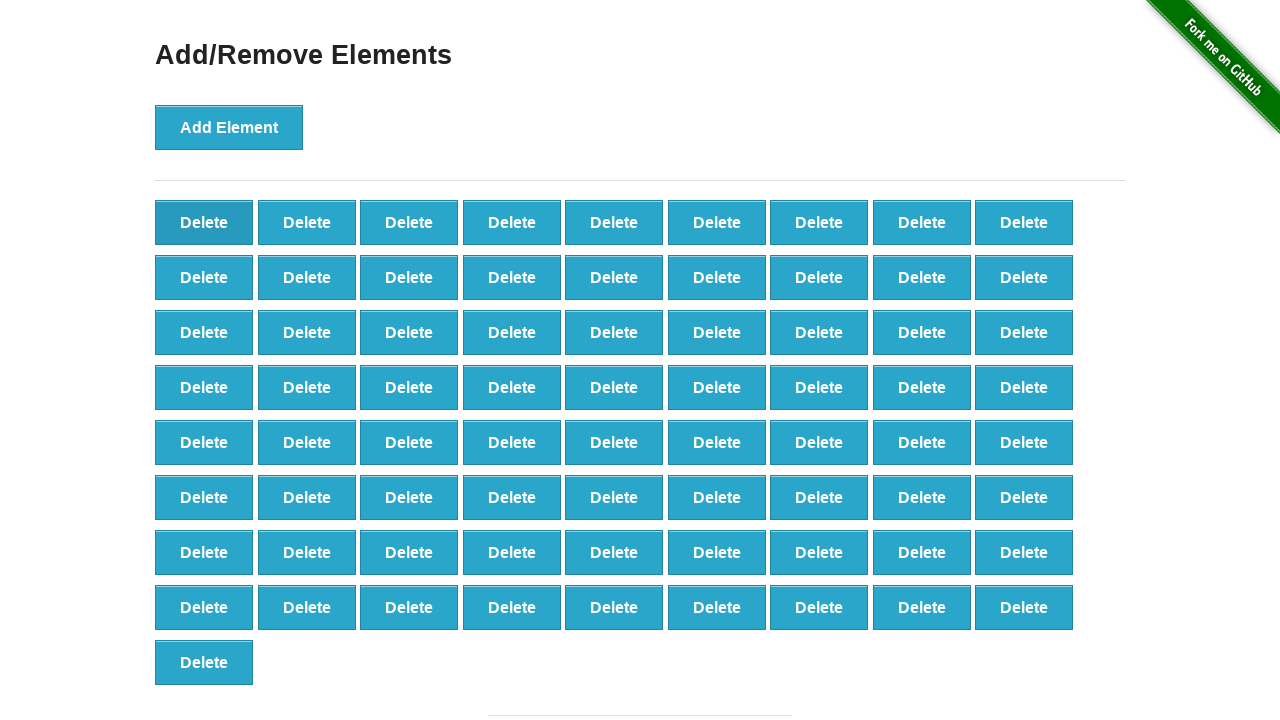

Clicked Delete button (iteration 28/90) at (204, 222) on button[onclick='deleteElement()']
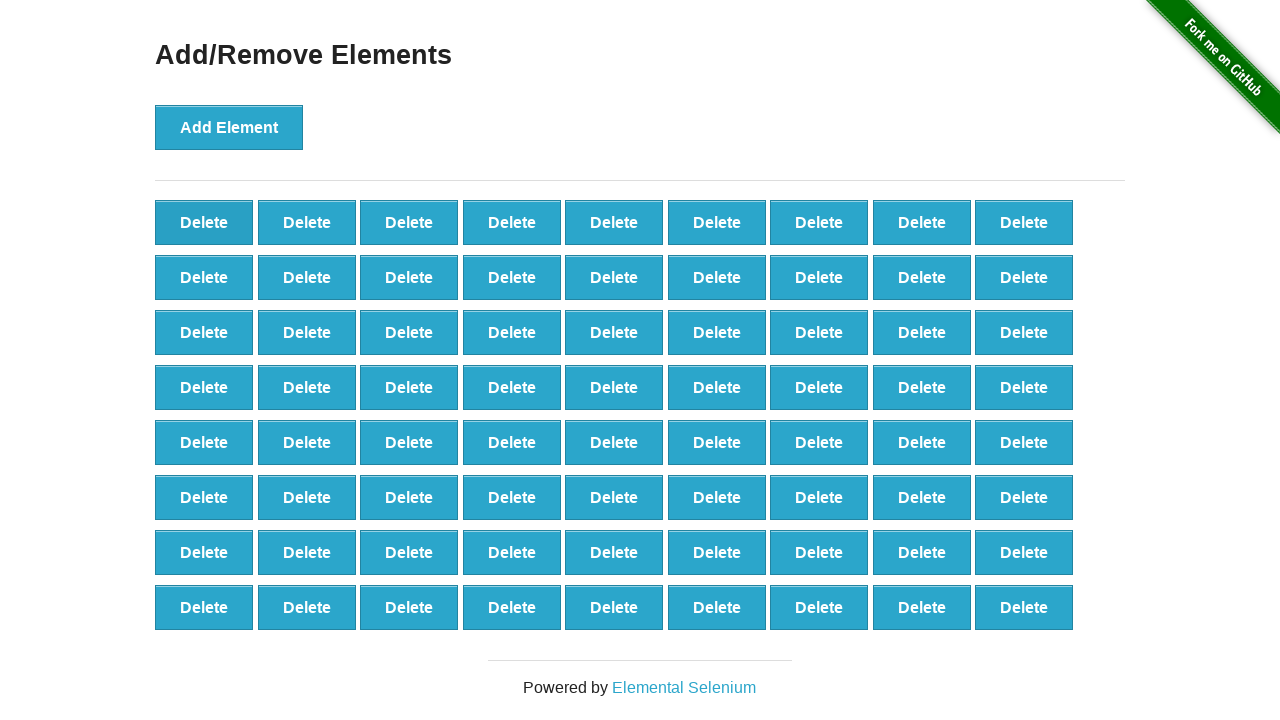

Clicked Delete button (iteration 29/90) at (204, 222) on button[onclick='deleteElement()']
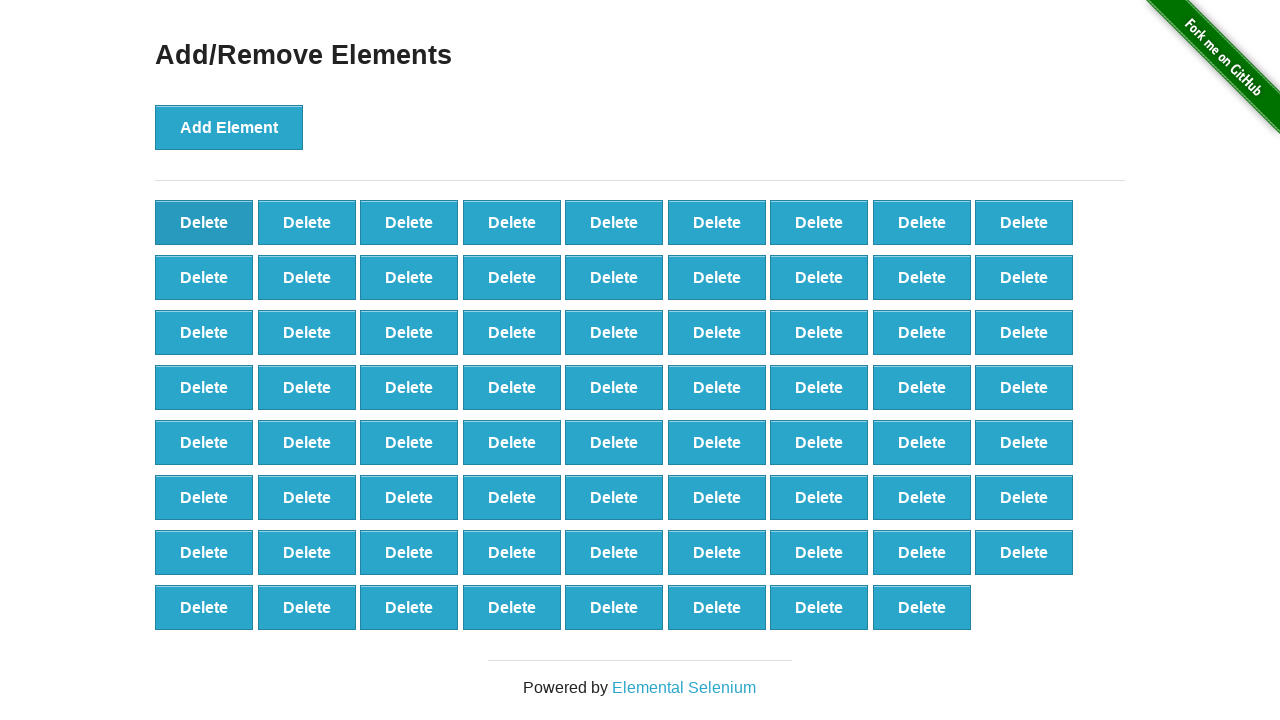

Clicked Delete button (iteration 30/90) at (204, 222) on button[onclick='deleteElement()']
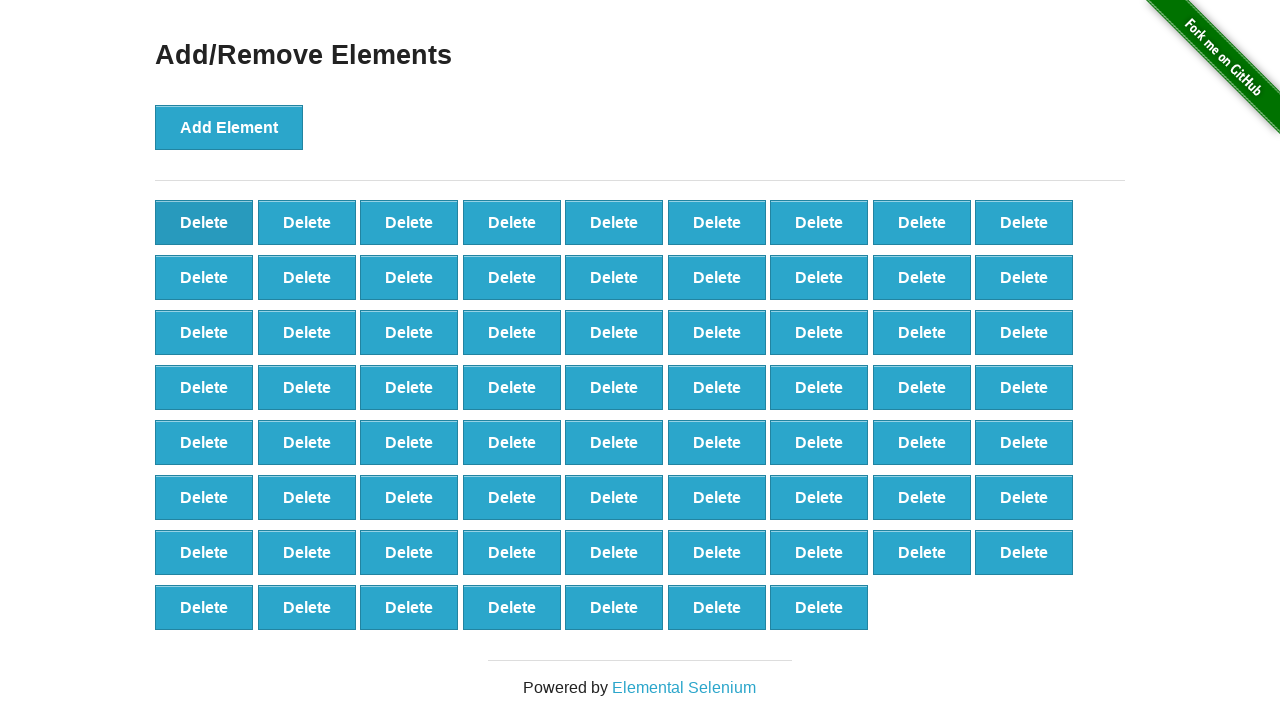

Clicked Delete button (iteration 31/90) at (204, 222) on button[onclick='deleteElement()']
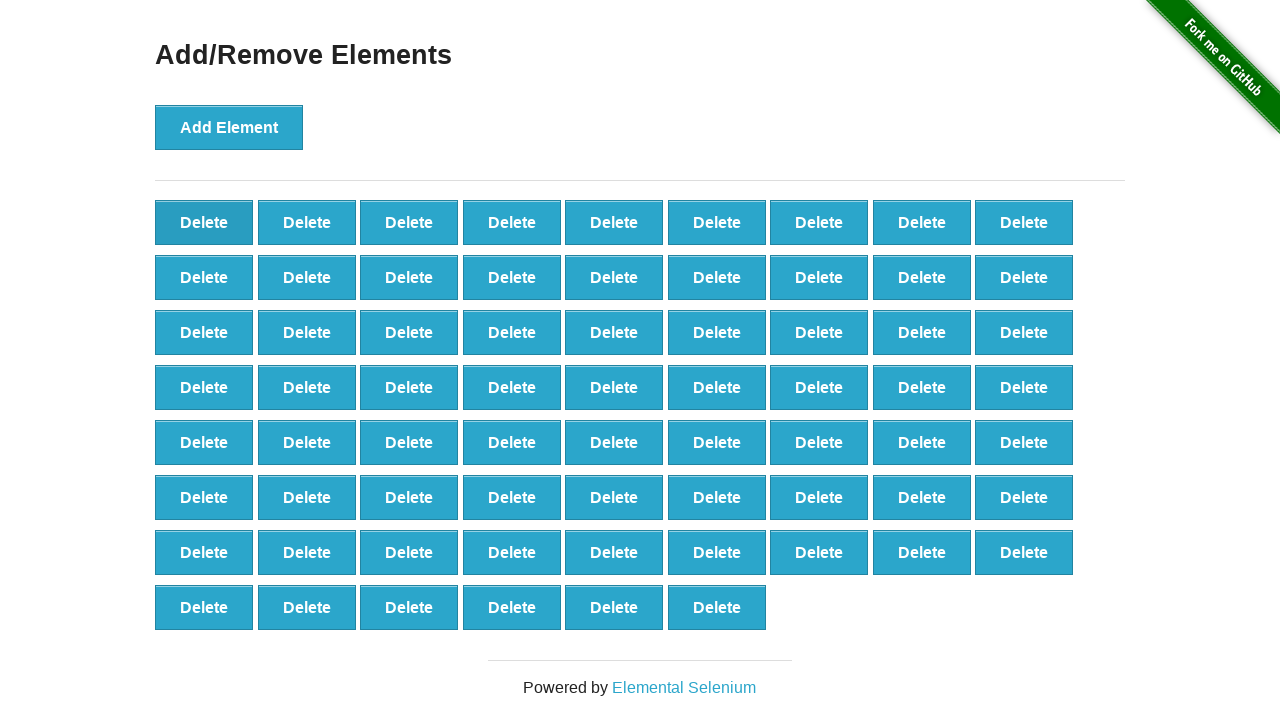

Clicked Delete button (iteration 32/90) at (204, 222) on button[onclick='deleteElement()']
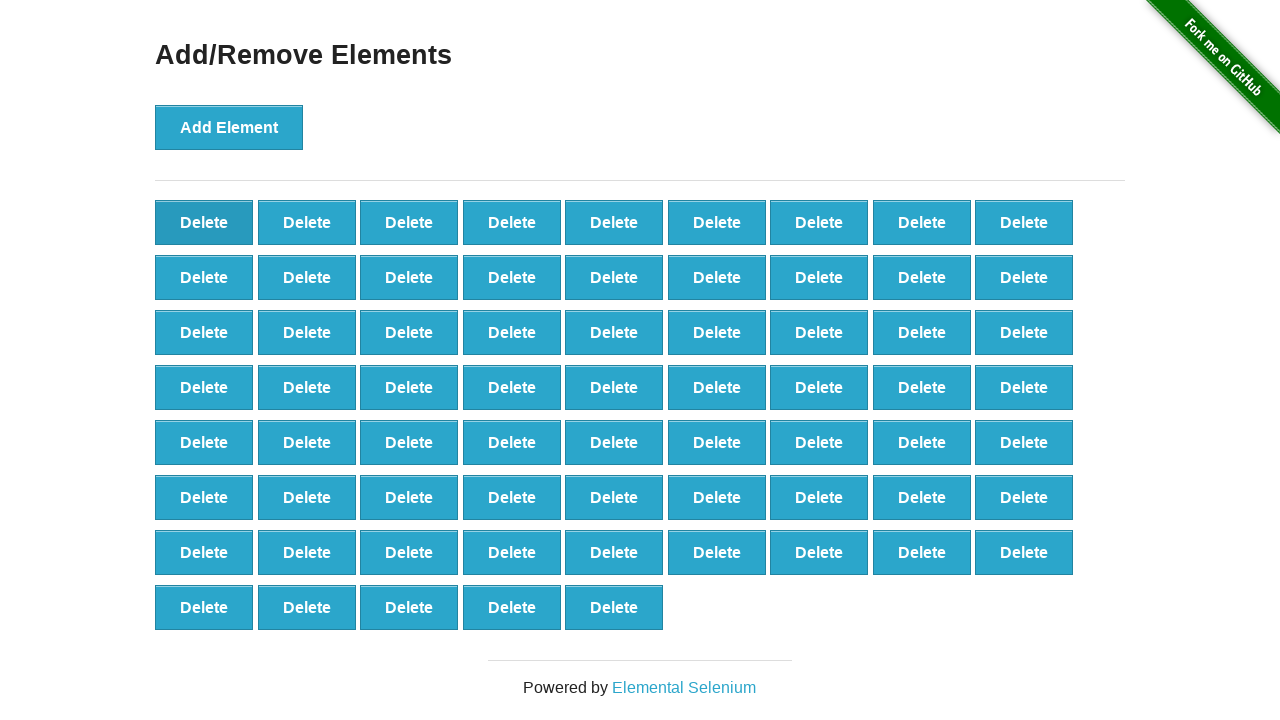

Clicked Delete button (iteration 33/90) at (204, 222) on button[onclick='deleteElement()']
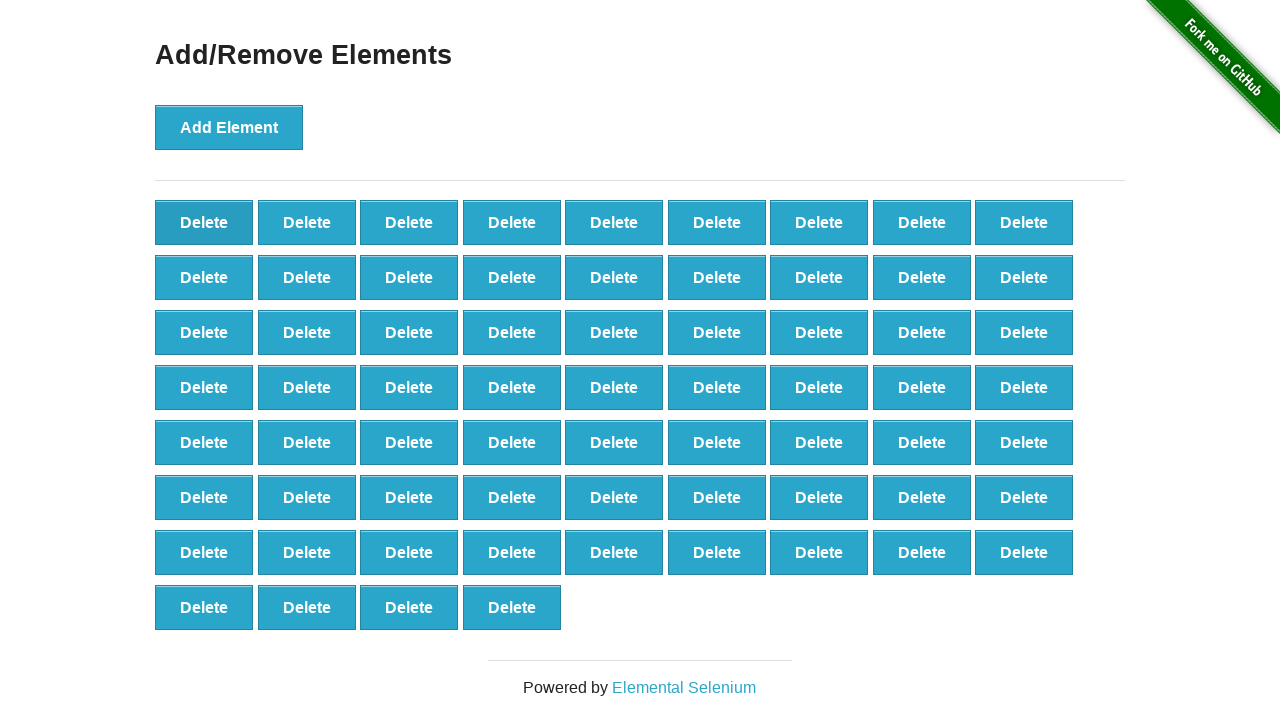

Clicked Delete button (iteration 34/90) at (204, 222) on button[onclick='deleteElement()']
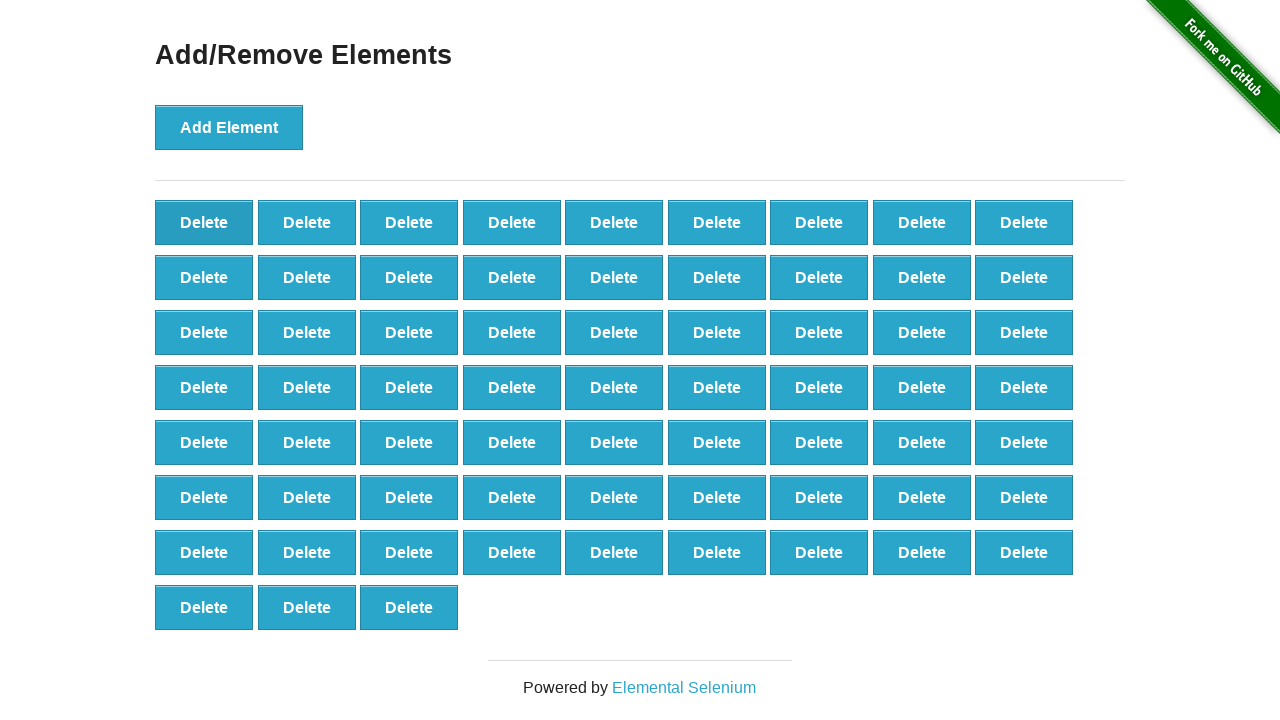

Clicked Delete button (iteration 35/90) at (204, 222) on button[onclick='deleteElement()']
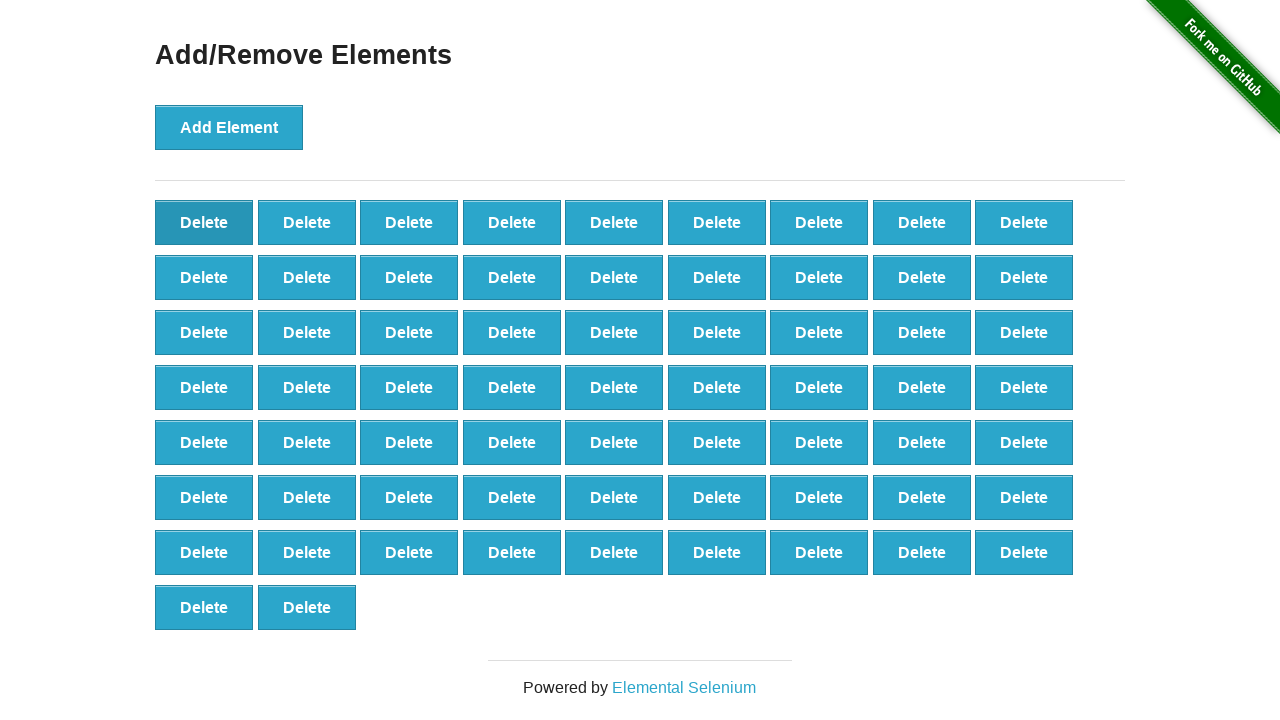

Clicked Delete button (iteration 36/90) at (204, 222) on button[onclick='deleteElement()']
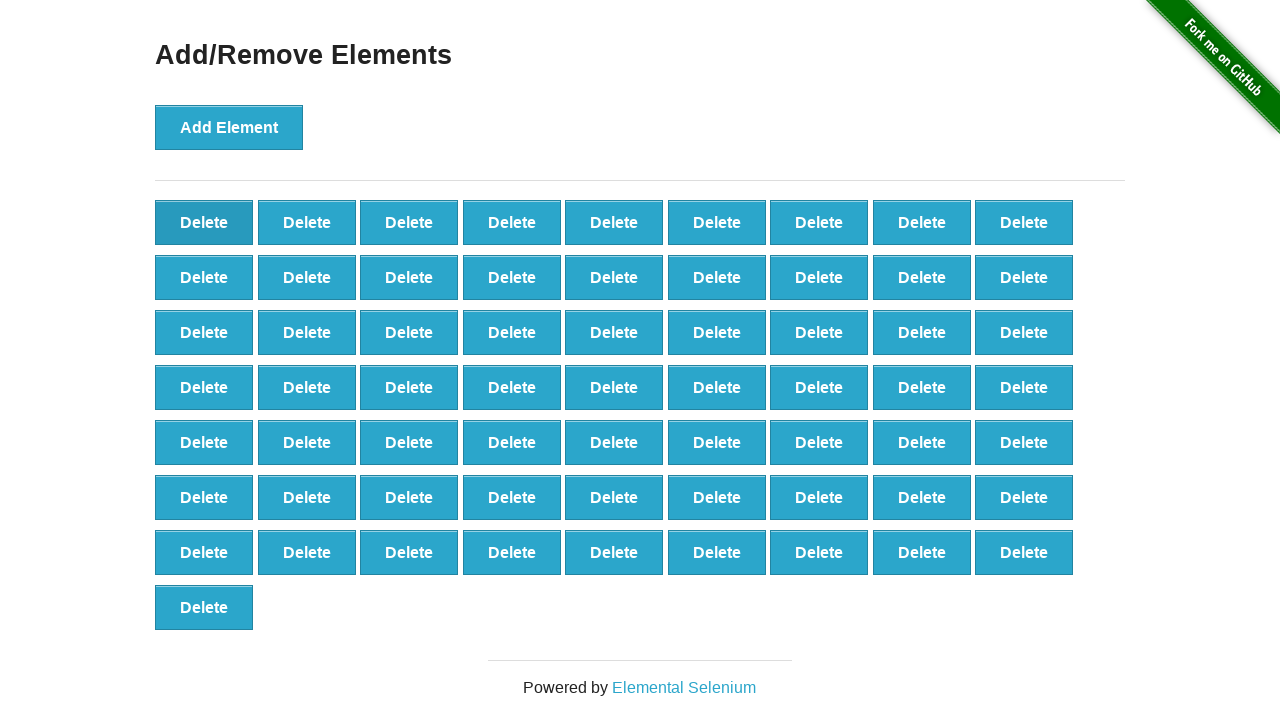

Clicked Delete button (iteration 37/90) at (204, 222) on button[onclick='deleteElement()']
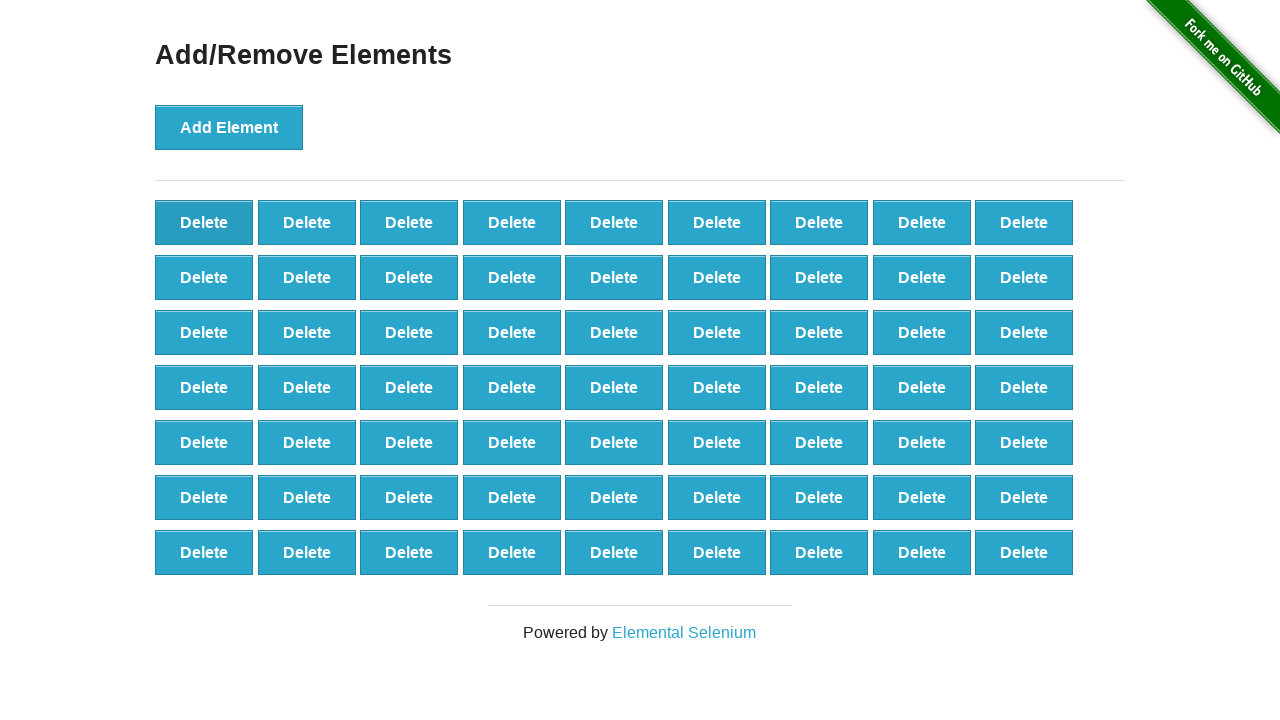

Clicked Delete button (iteration 38/90) at (204, 222) on button[onclick='deleteElement()']
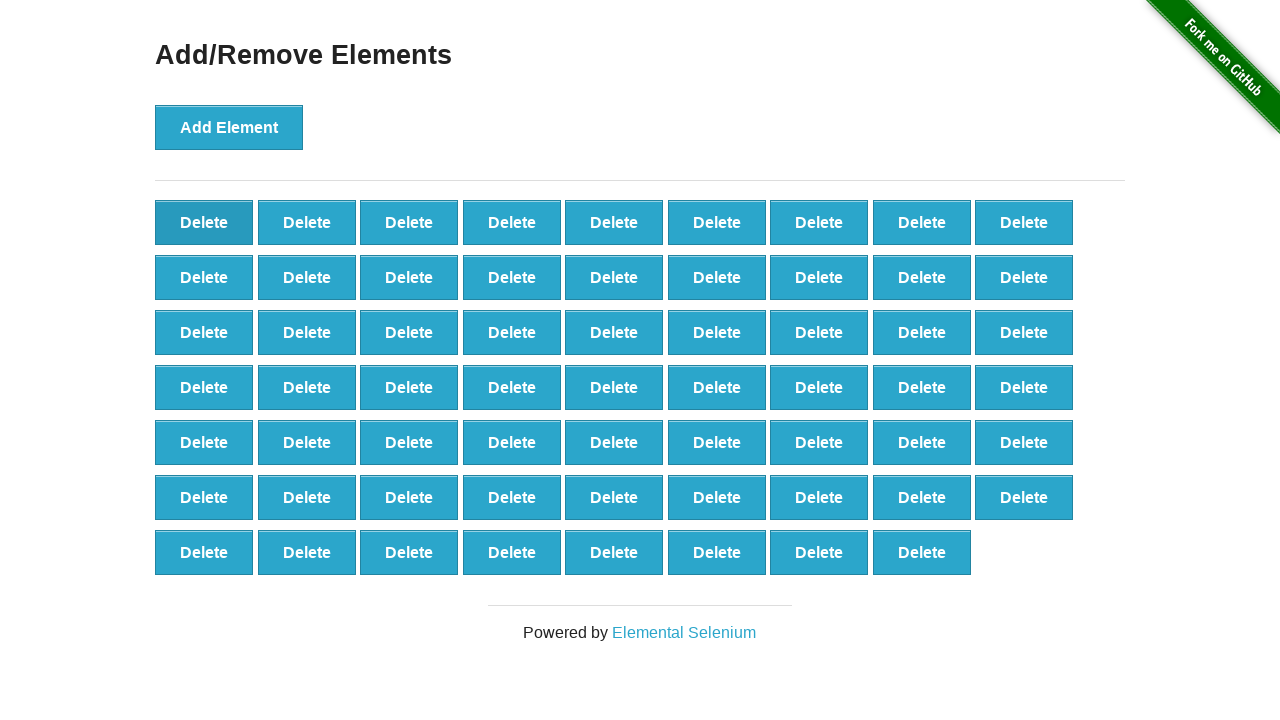

Clicked Delete button (iteration 39/90) at (204, 222) on button[onclick='deleteElement()']
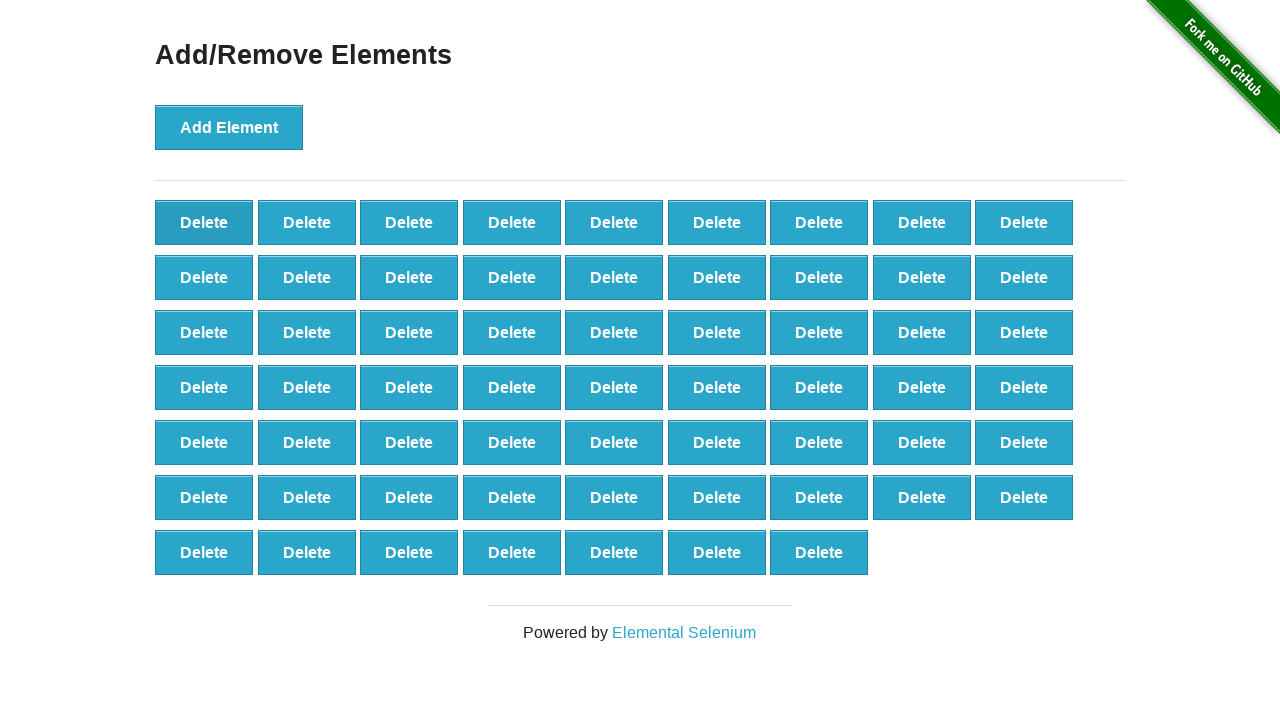

Clicked Delete button (iteration 40/90) at (204, 222) on button[onclick='deleteElement()']
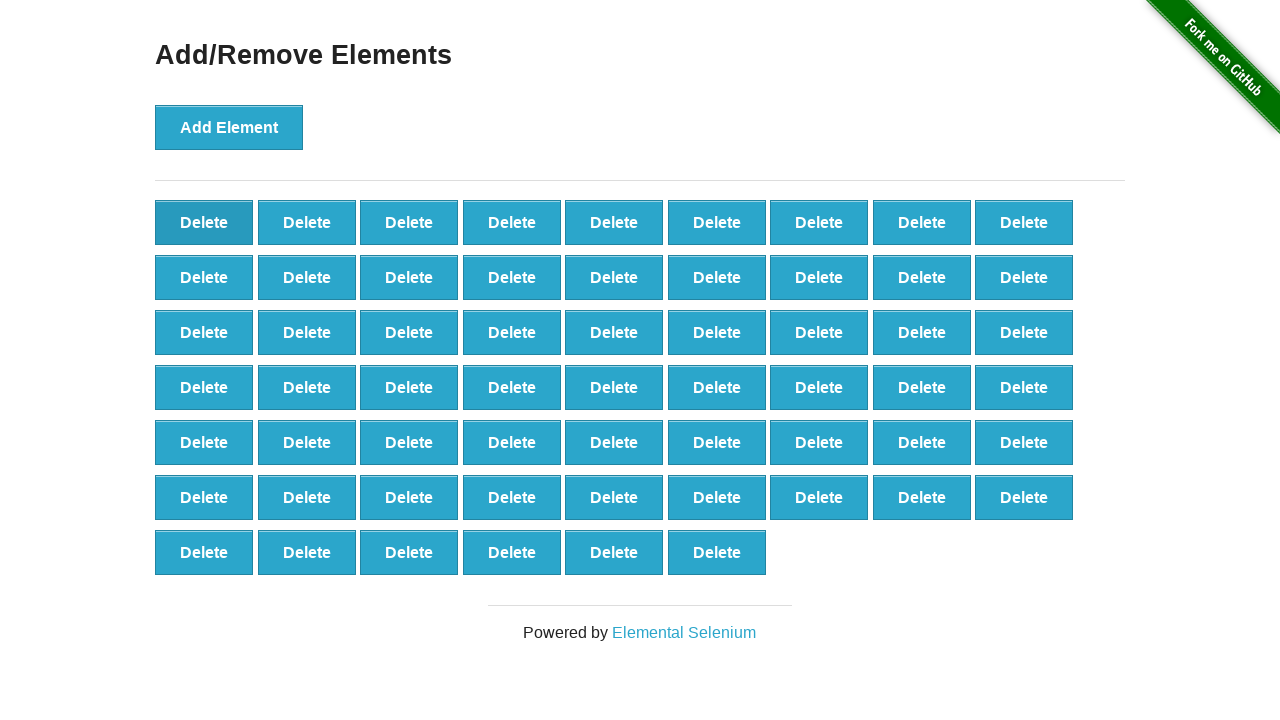

Clicked Delete button (iteration 41/90) at (204, 222) on button[onclick='deleteElement()']
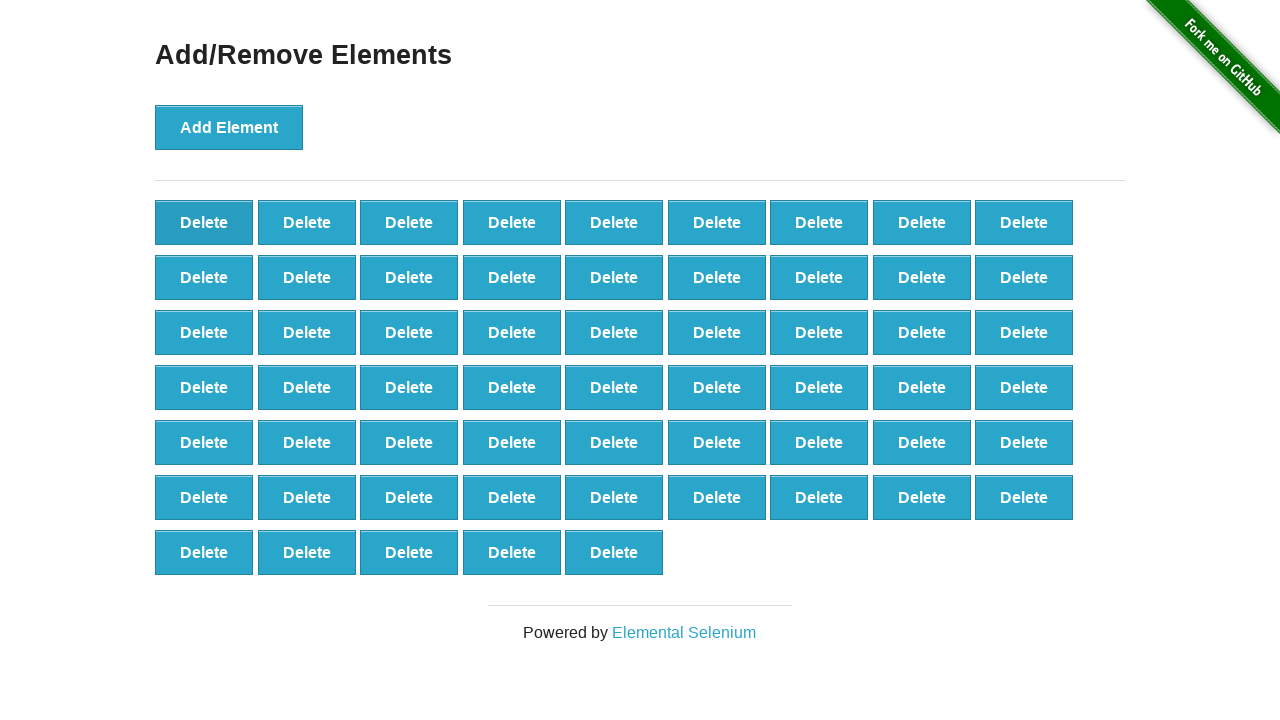

Clicked Delete button (iteration 42/90) at (204, 222) on button[onclick='deleteElement()']
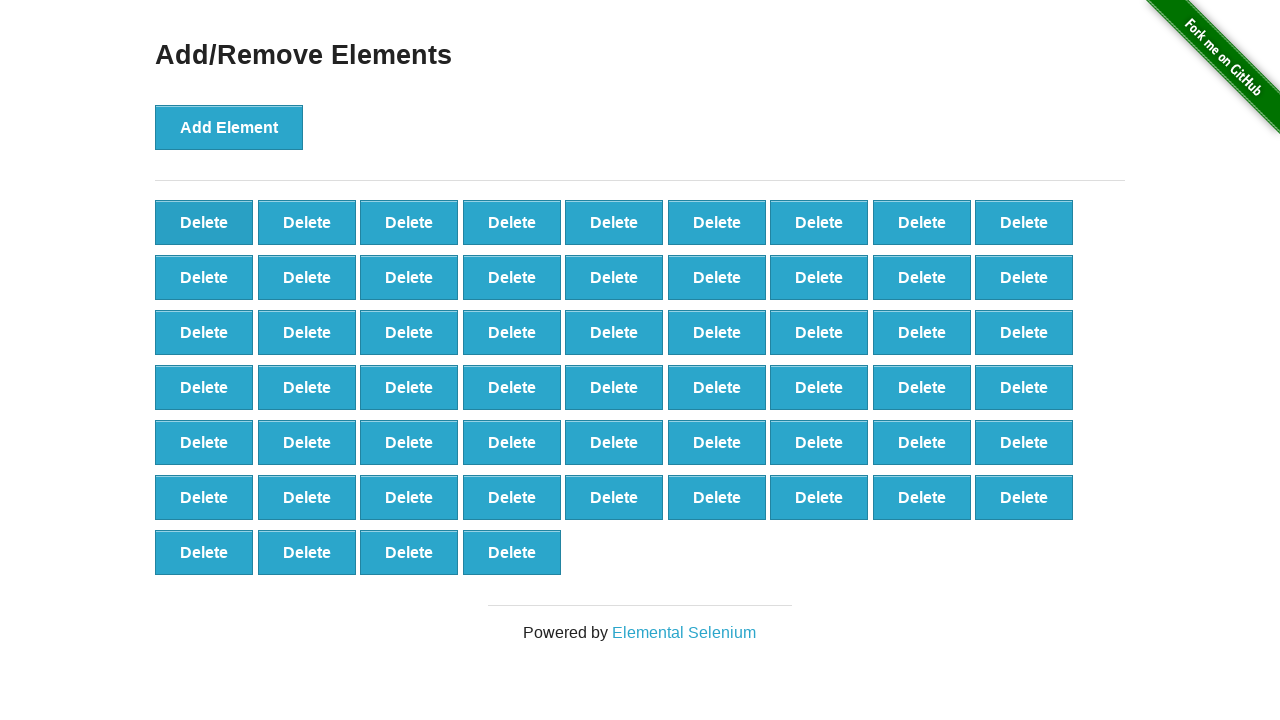

Clicked Delete button (iteration 43/90) at (204, 222) on button[onclick='deleteElement()']
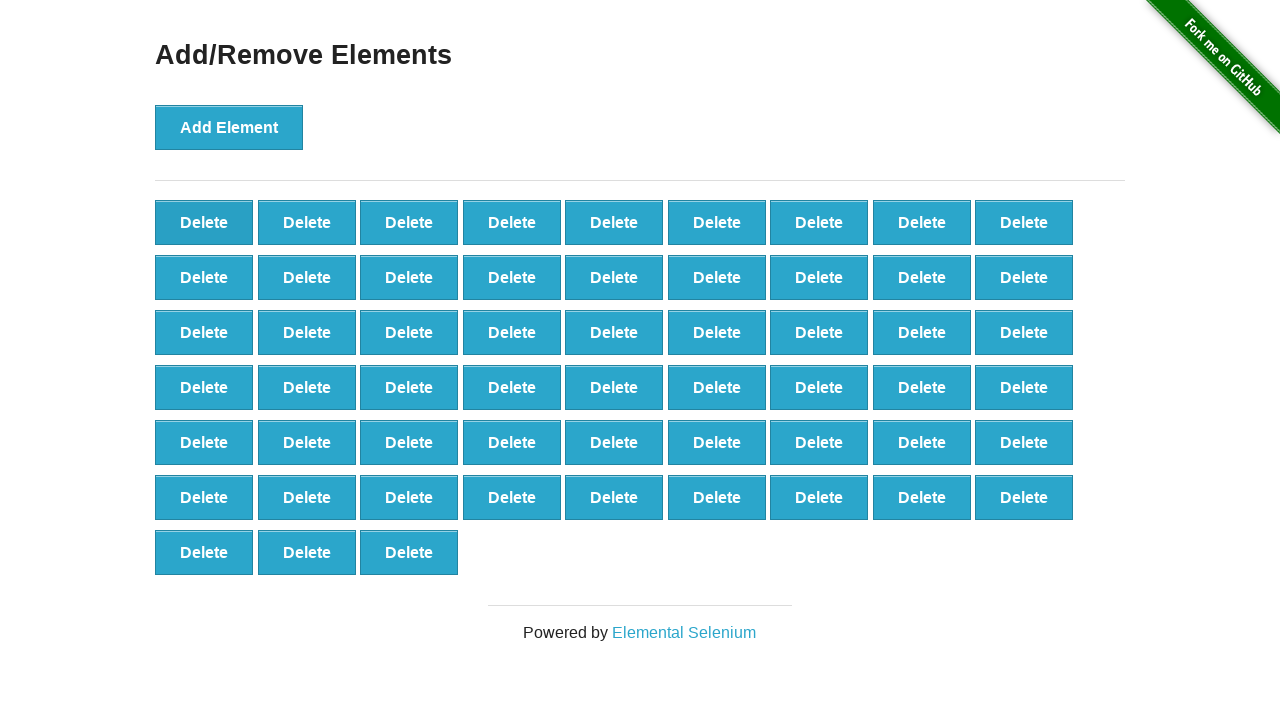

Clicked Delete button (iteration 44/90) at (204, 222) on button[onclick='deleteElement()']
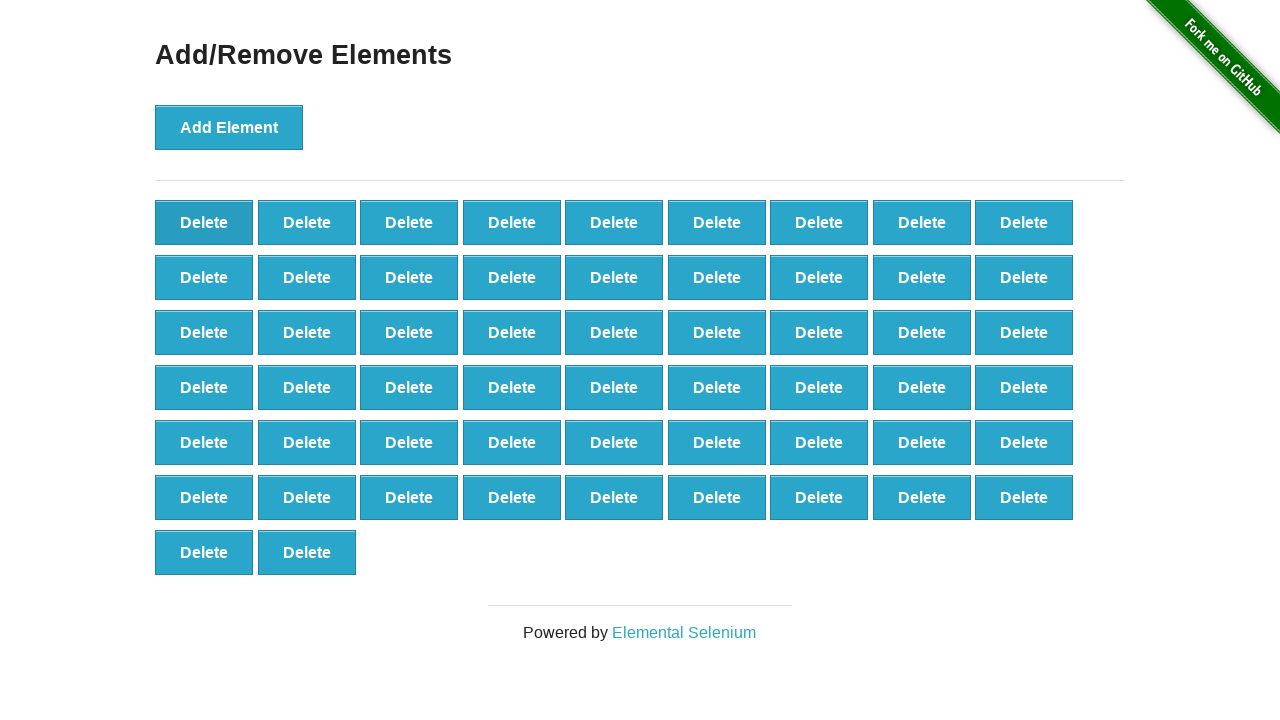

Clicked Delete button (iteration 45/90) at (204, 222) on button[onclick='deleteElement()']
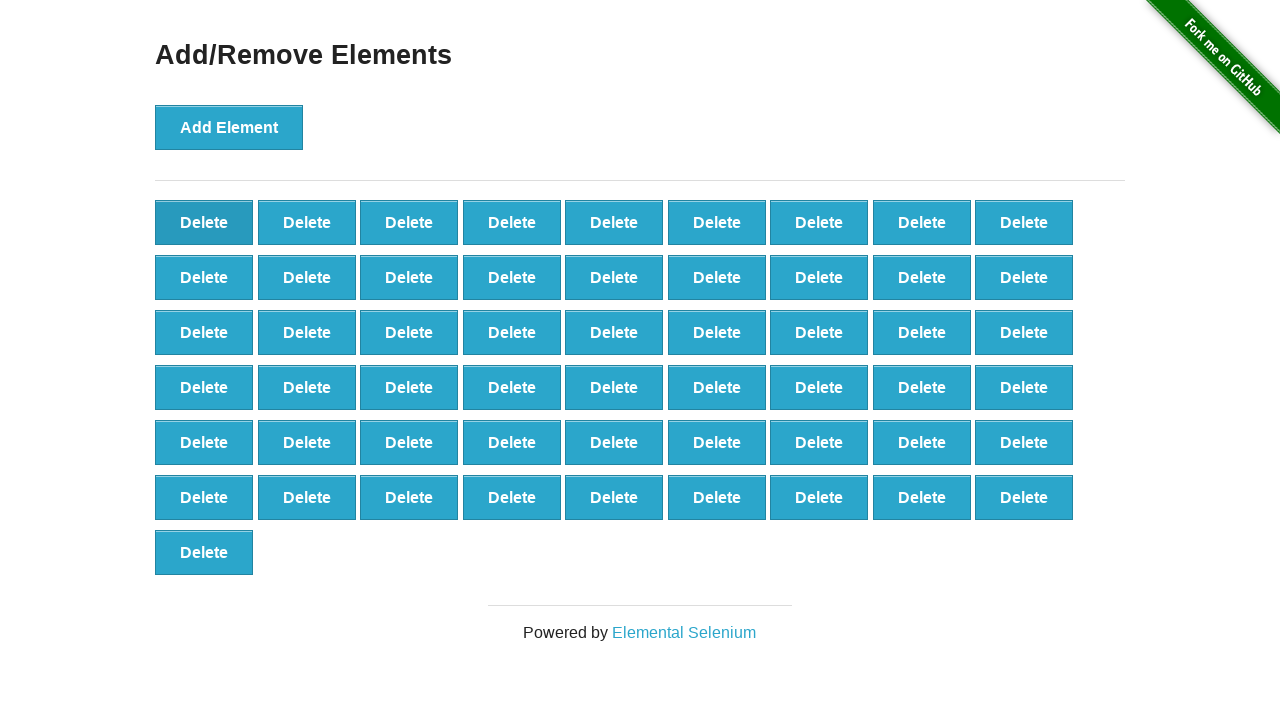

Clicked Delete button (iteration 46/90) at (204, 222) on button[onclick='deleteElement()']
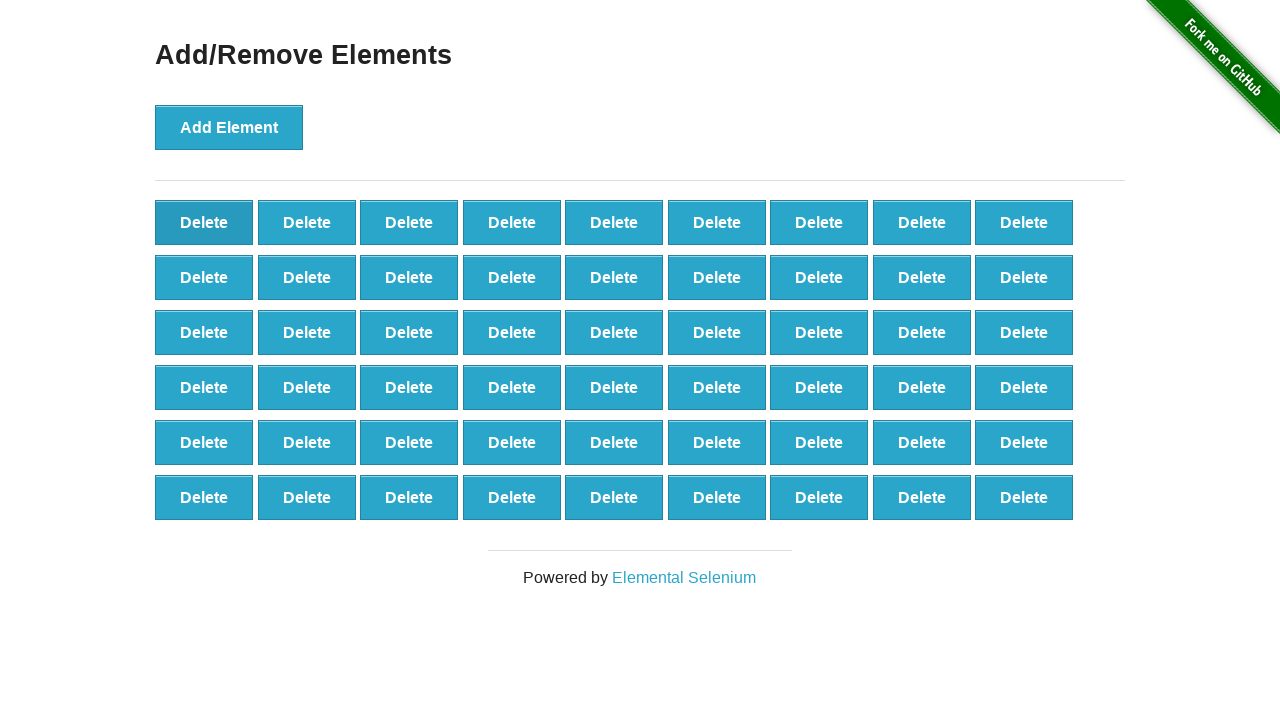

Clicked Delete button (iteration 47/90) at (204, 222) on button[onclick='deleteElement()']
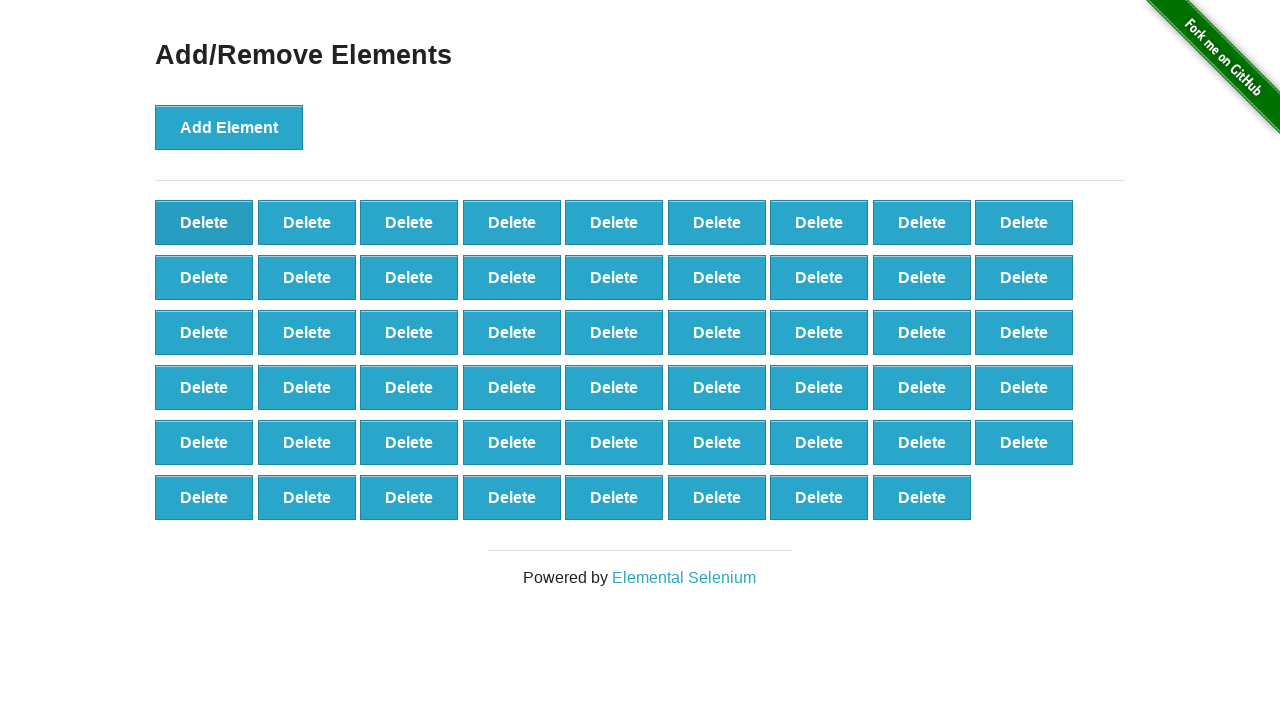

Clicked Delete button (iteration 48/90) at (204, 222) on button[onclick='deleteElement()']
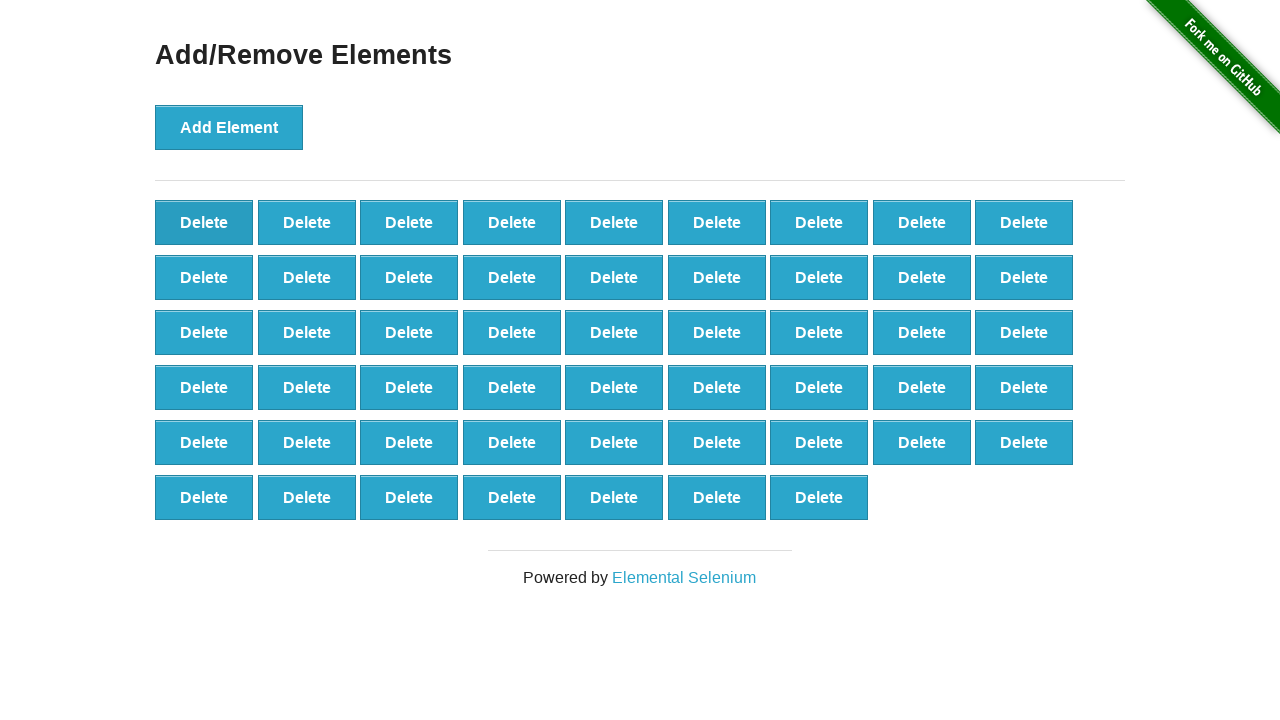

Clicked Delete button (iteration 49/90) at (204, 222) on button[onclick='deleteElement()']
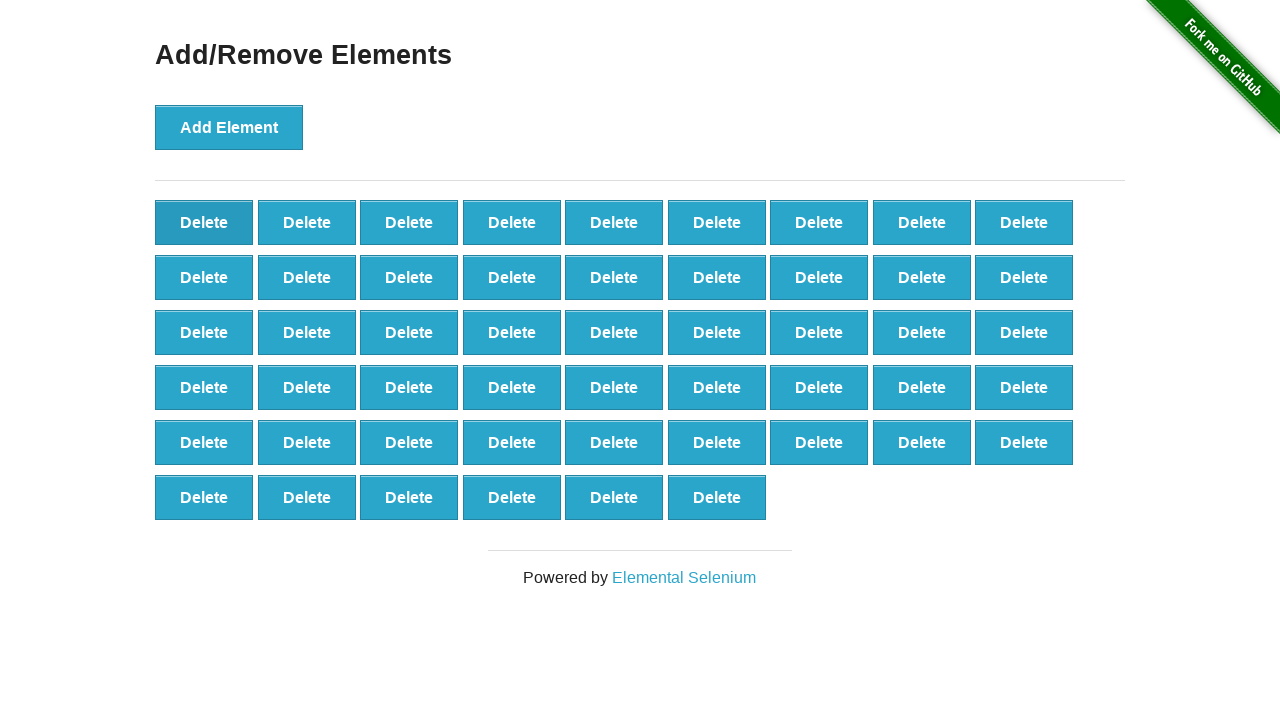

Clicked Delete button (iteration 50/90) at (204, 222) on button[onclick='deleteElement()']
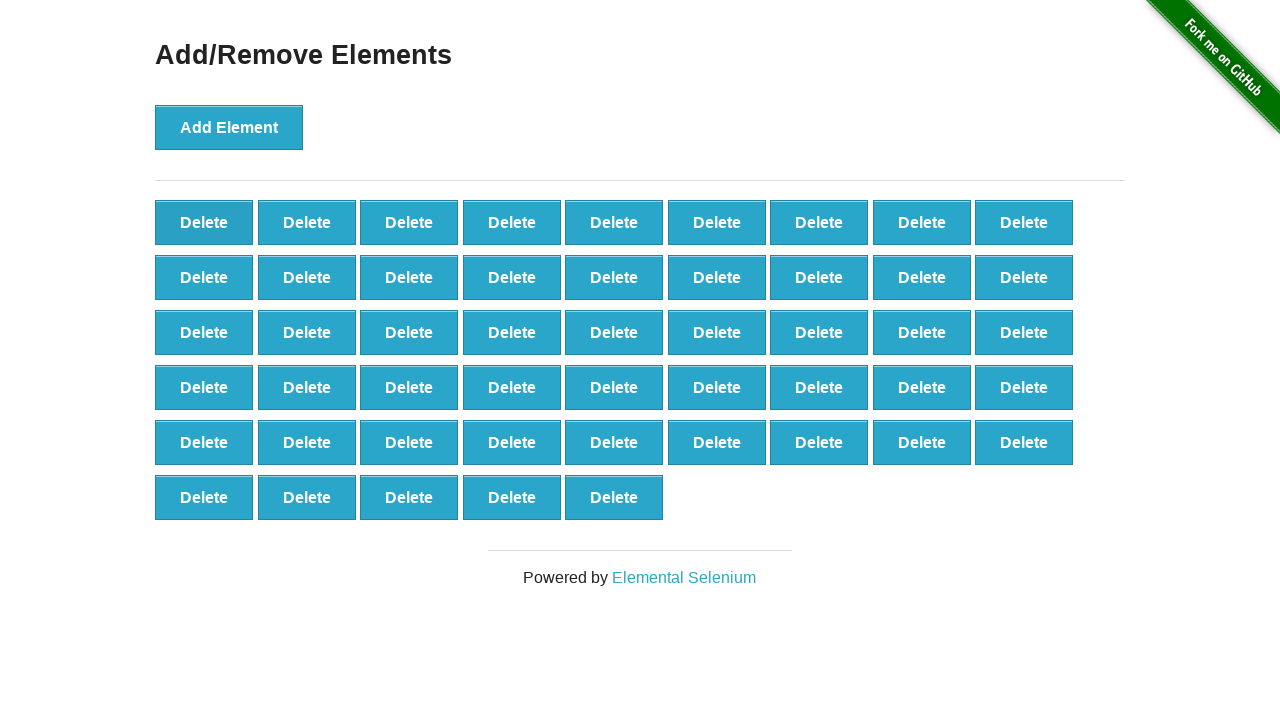

Clicked Delete button (iteration 51/90) at (204, 222) on button[onclick='deleteElement()']
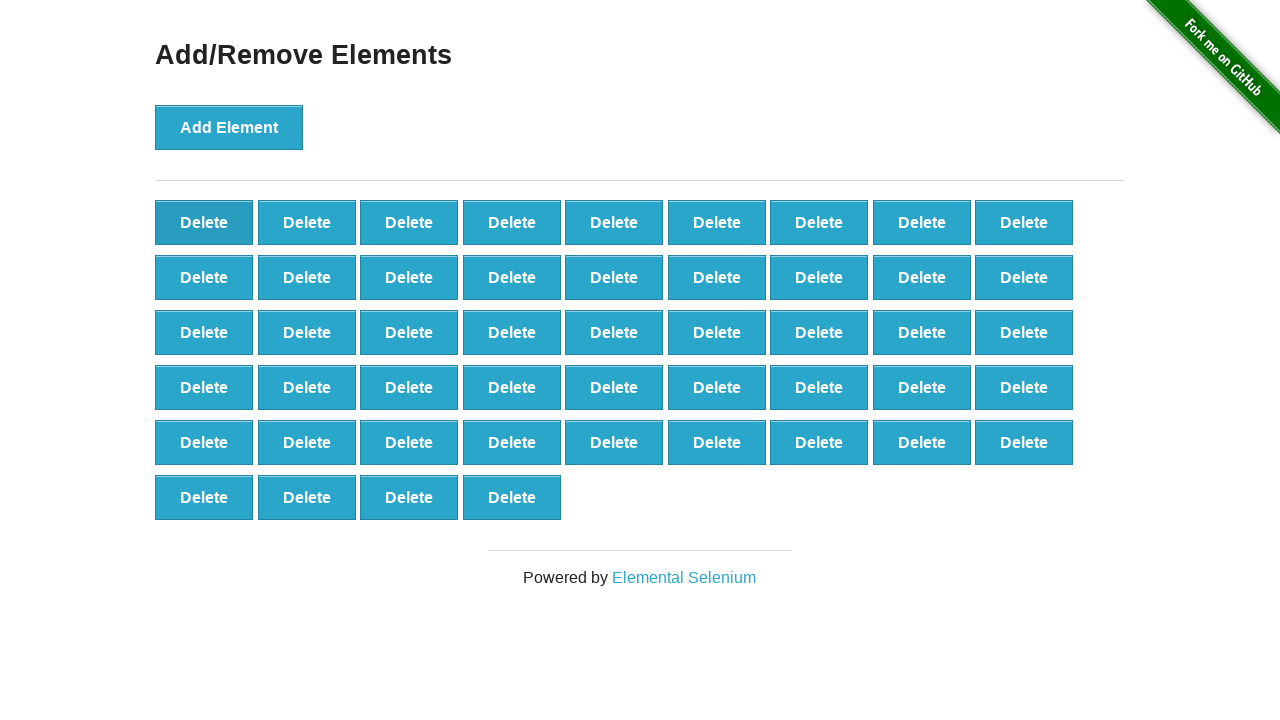

Clicked Delete button (iteration 52/90) at (204, 222) on button[onclick='deleteElement()']
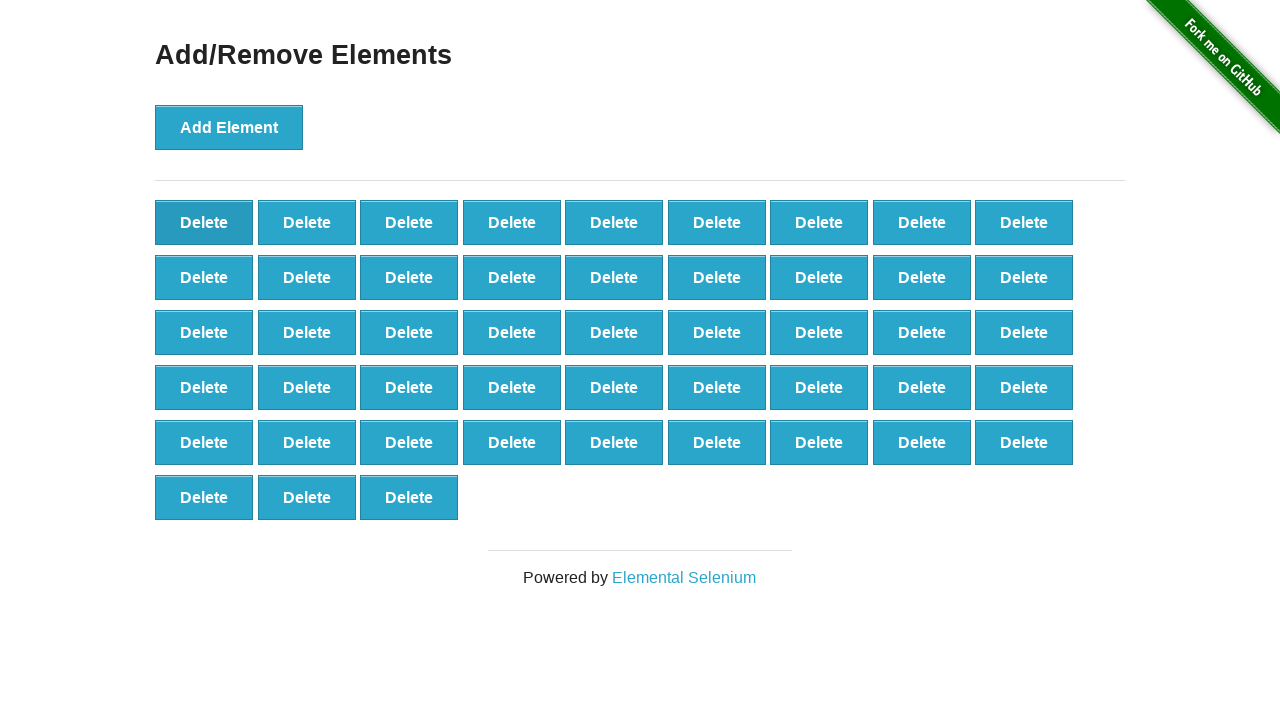

Clicked Delete button (iteration 53/90) at (204, 222) on button[onclick='deleteElement()']
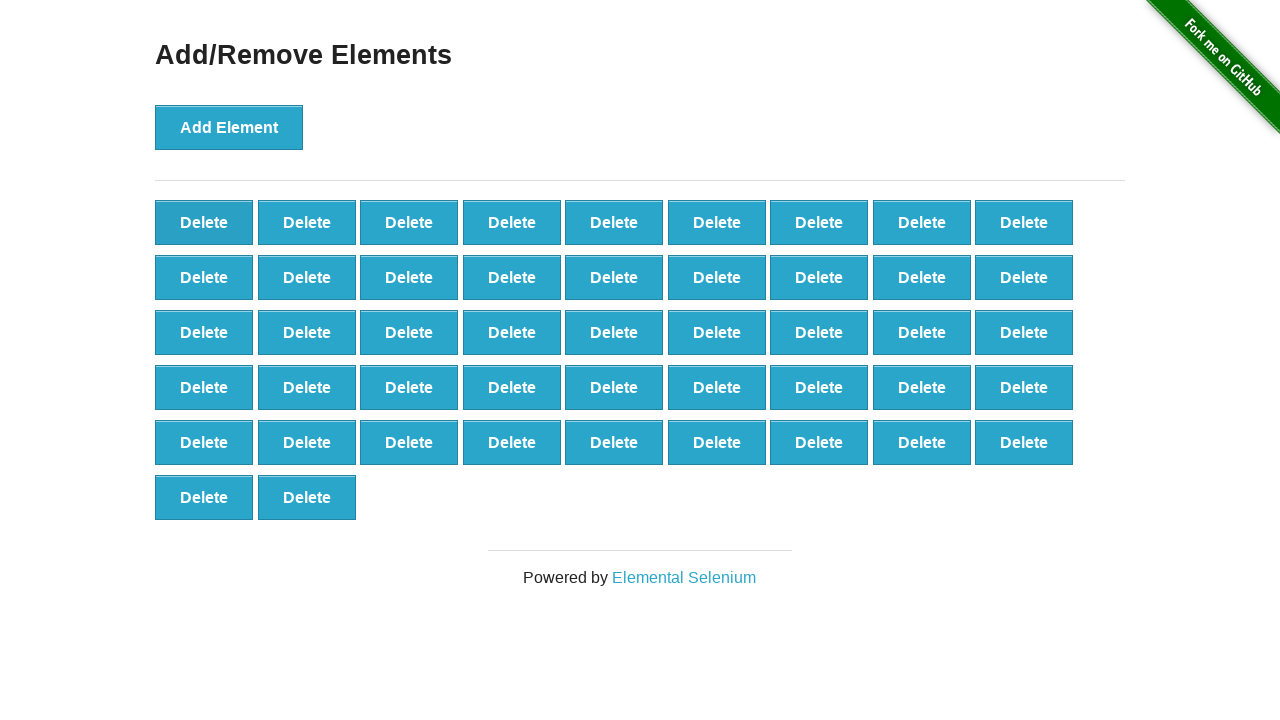

Clicked Delete button (iteration 54/90) at (204, 222) on button[onclick='deleteElement()']
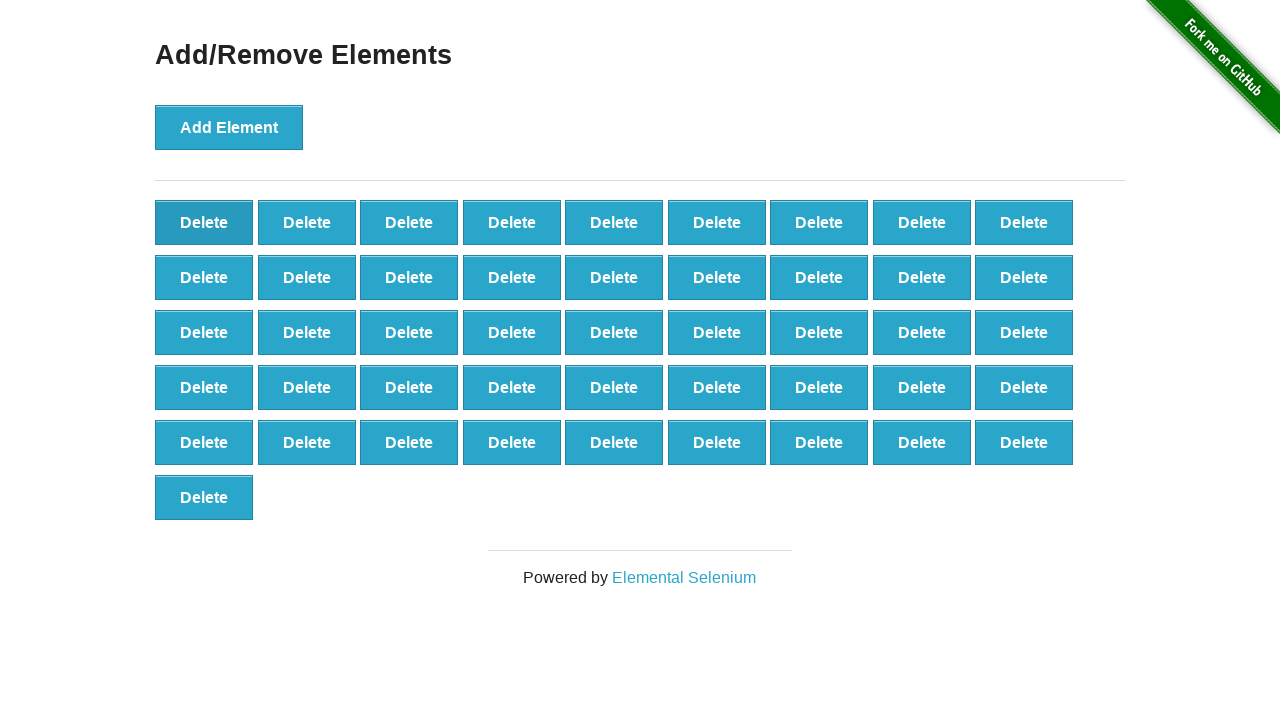

Clicked Delete button (iteration 55/90) at (204, 222) on button[onclick='deleteElement()']
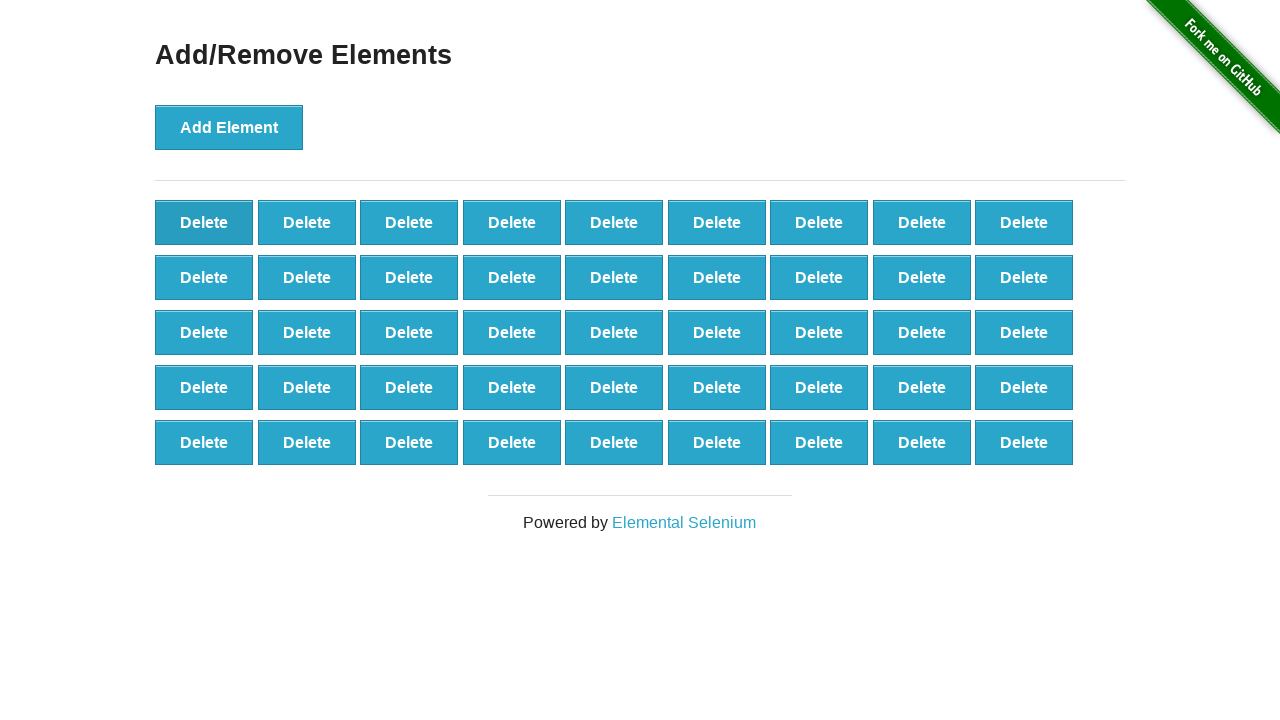

Clicked Delete button (iteration 56/90) at (204, 222) on button[onclick='deleteElement()']
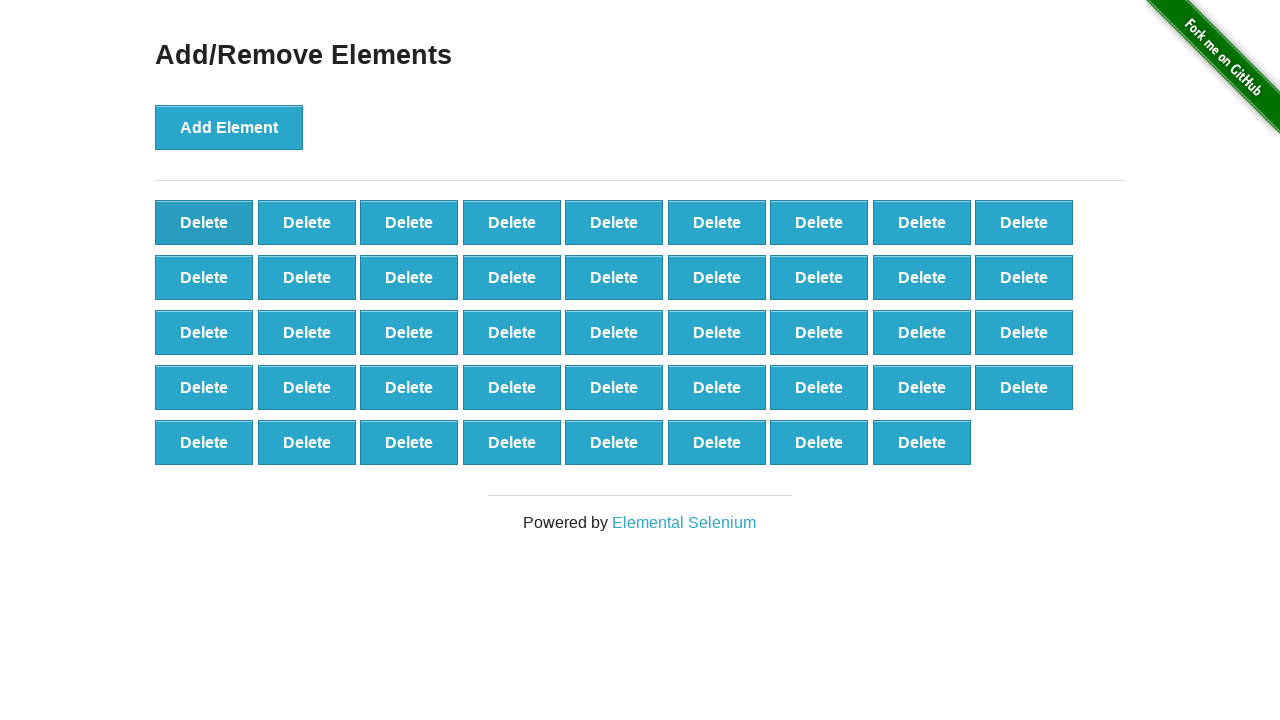

Clicked Delete button (iteration 57/90) at (204, 222) on button[onclick='deleteElement()']
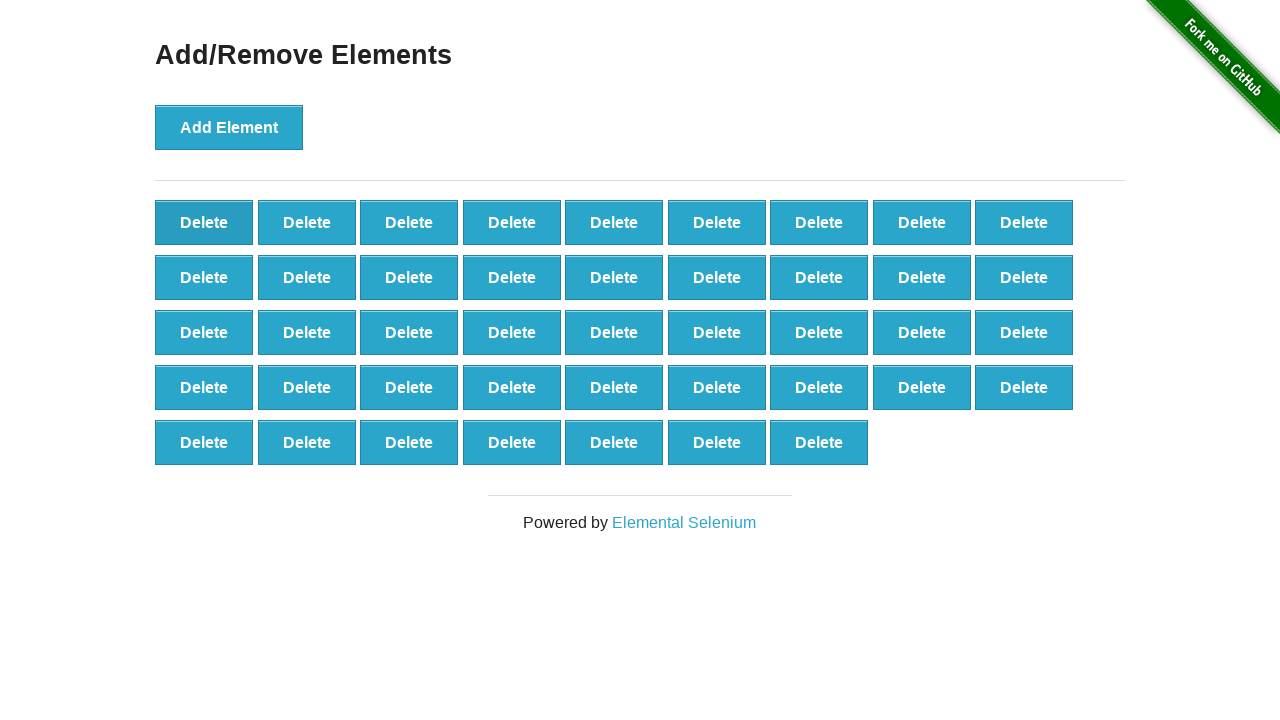

Clicked Delete button (iteration 58/90) at (204, 222) on button[onclick='deleteElement()']
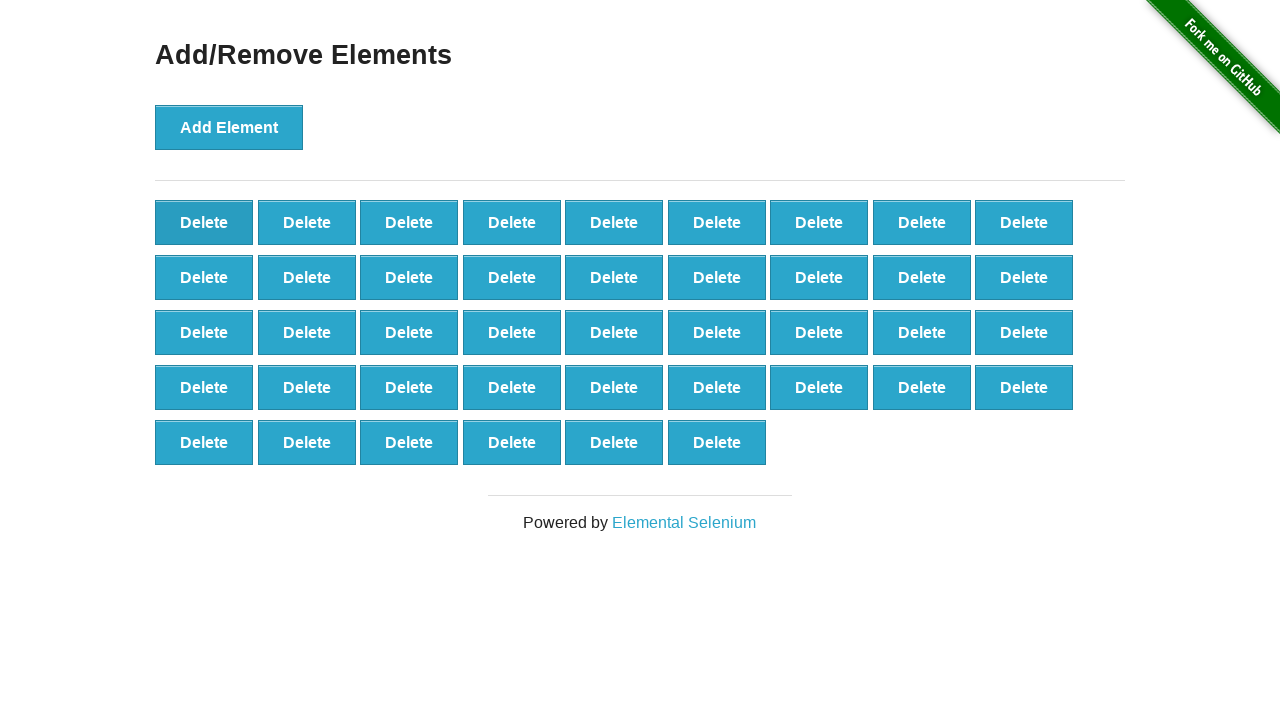

Clicked Delete button (iteration 59/90) at (204, 222) on button[onclick='deleteElement()']
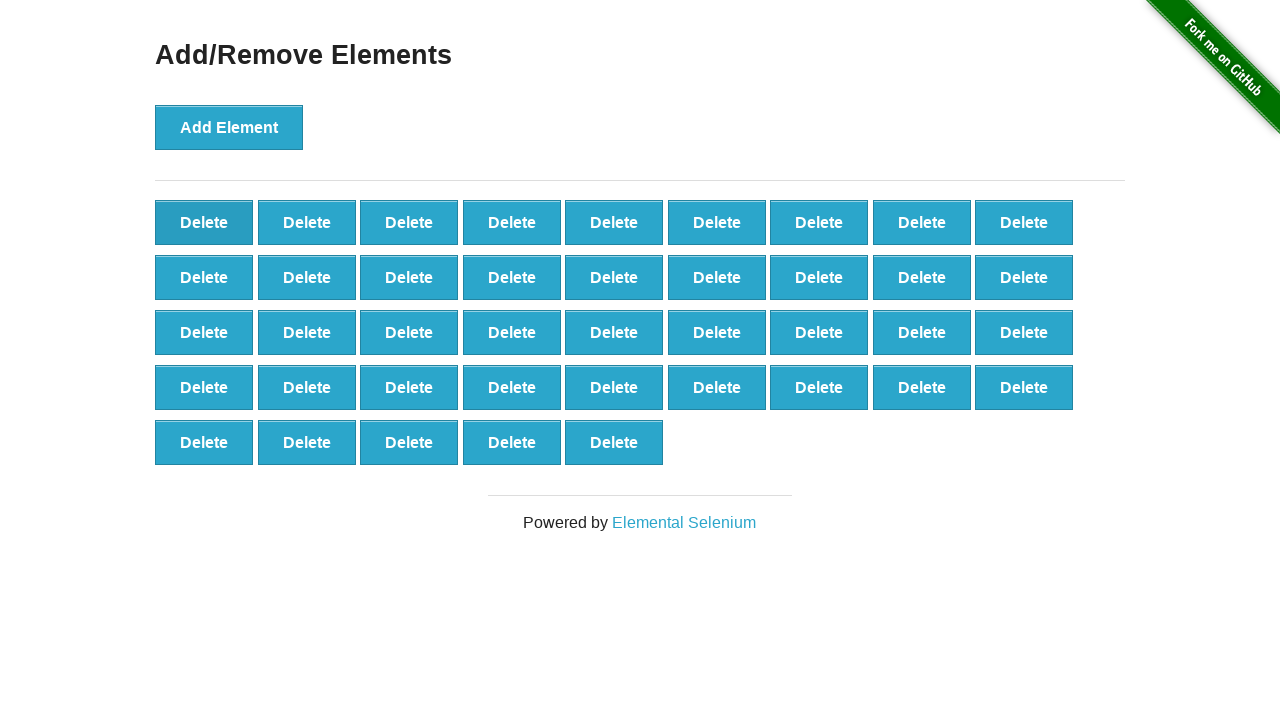

Clicked Delete button (iteration 60/90) at (204, 222) on button[onclick='deleteElement()']
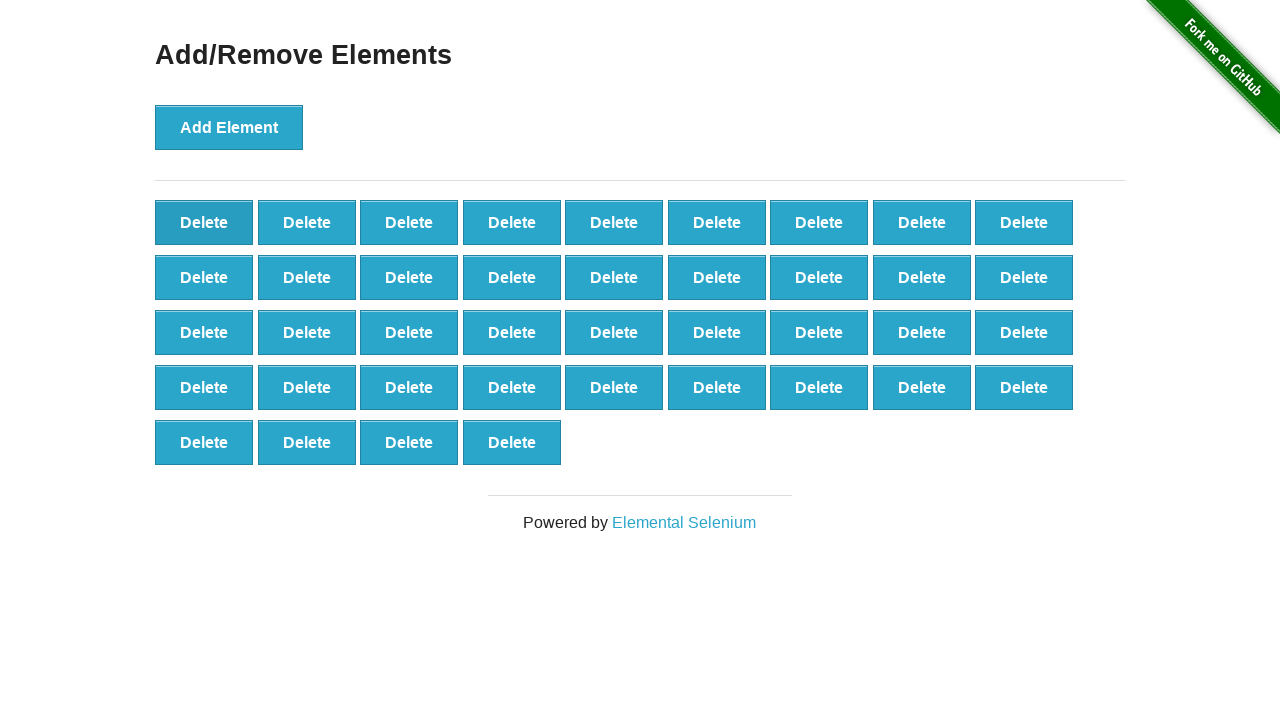

Clicked Delete button (iteration 61/90) at (204, 222) on button[onclick='deleteElement()']
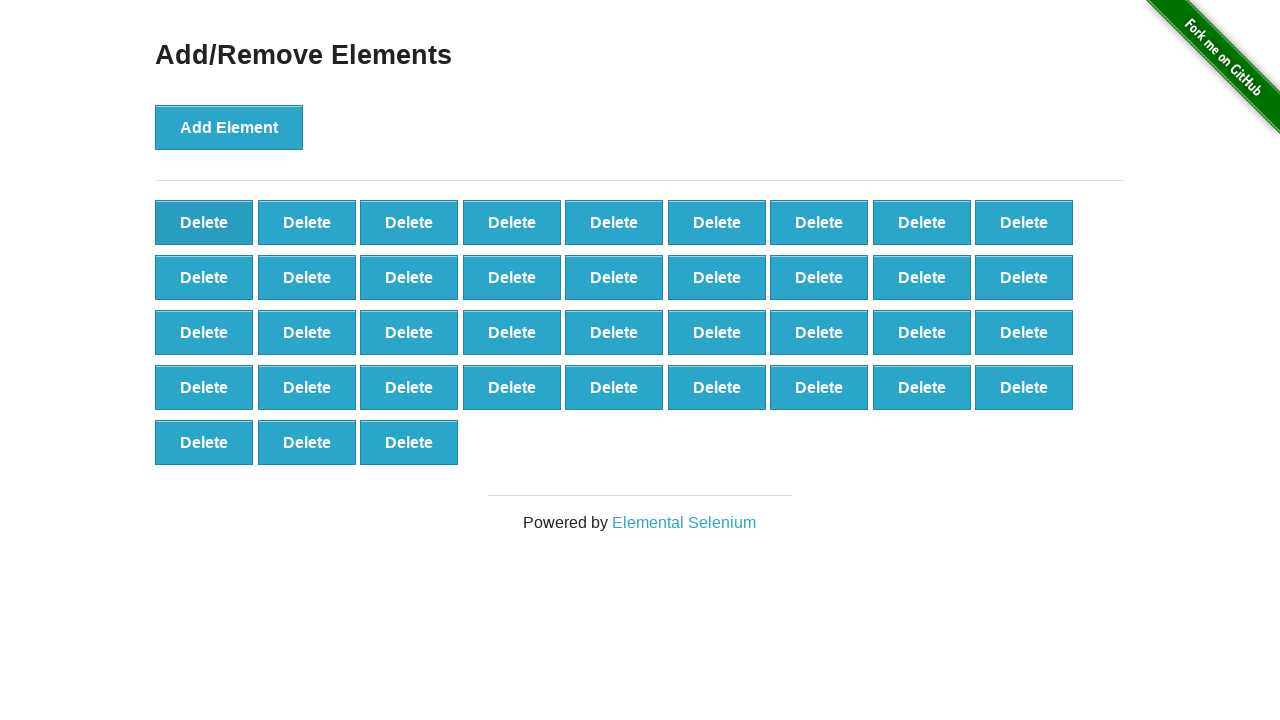

Clicked Delete button (iteration 62/90) at (204, 222) on button[onclick='deleteElement()']
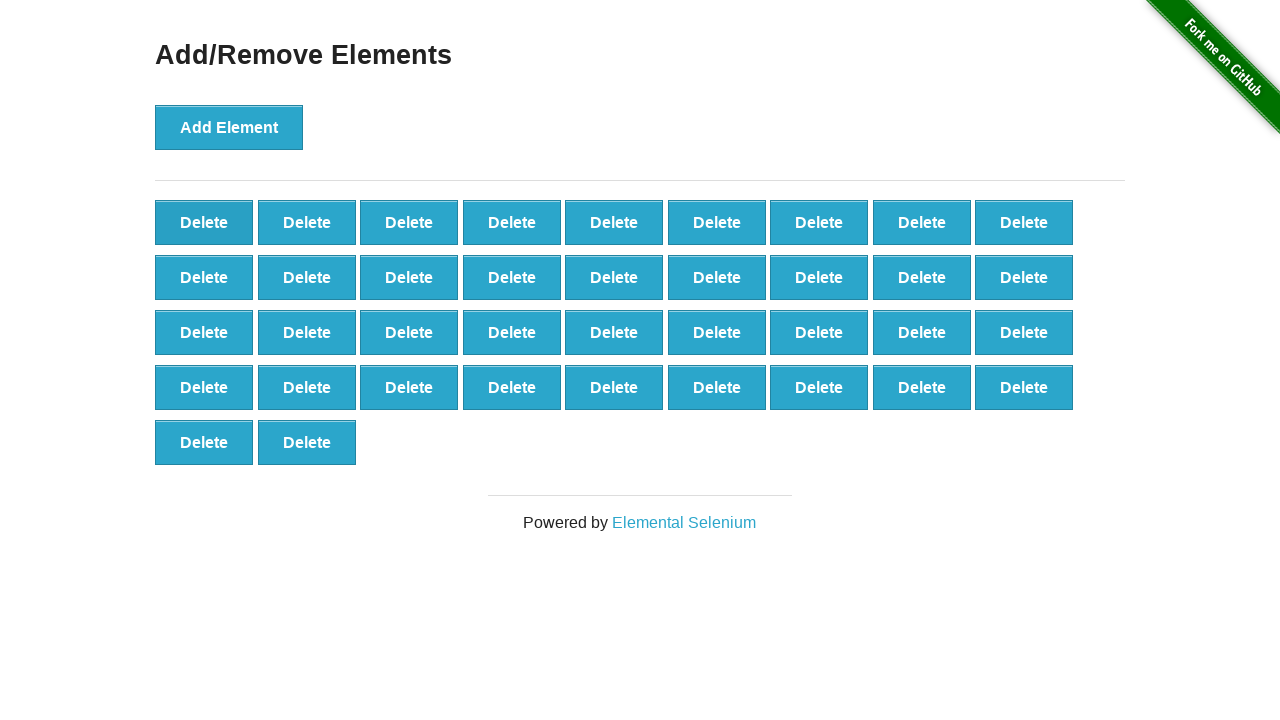

Clicked Delete button (iteration 63/90) at (204, 222) on button[onclick='deleteElement()']
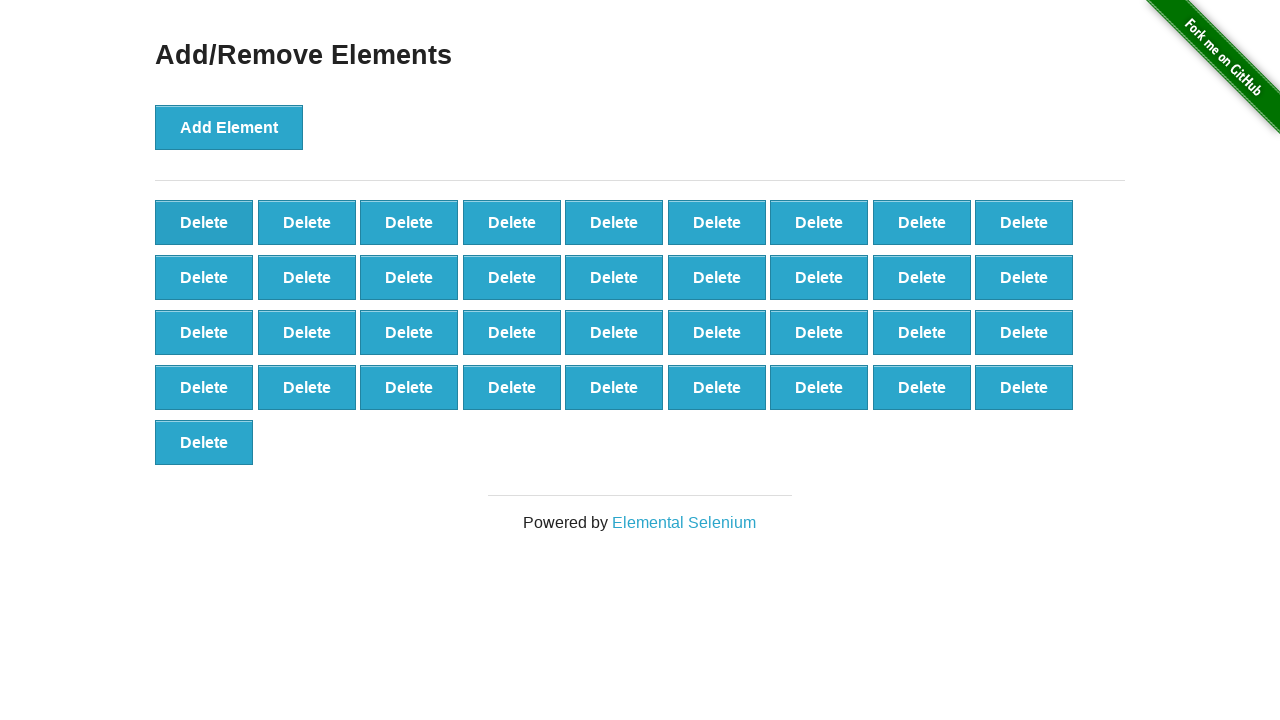

Clicked Delete button (iteration 64/90) at (204, 222) on button[onclick='deleteElement()']
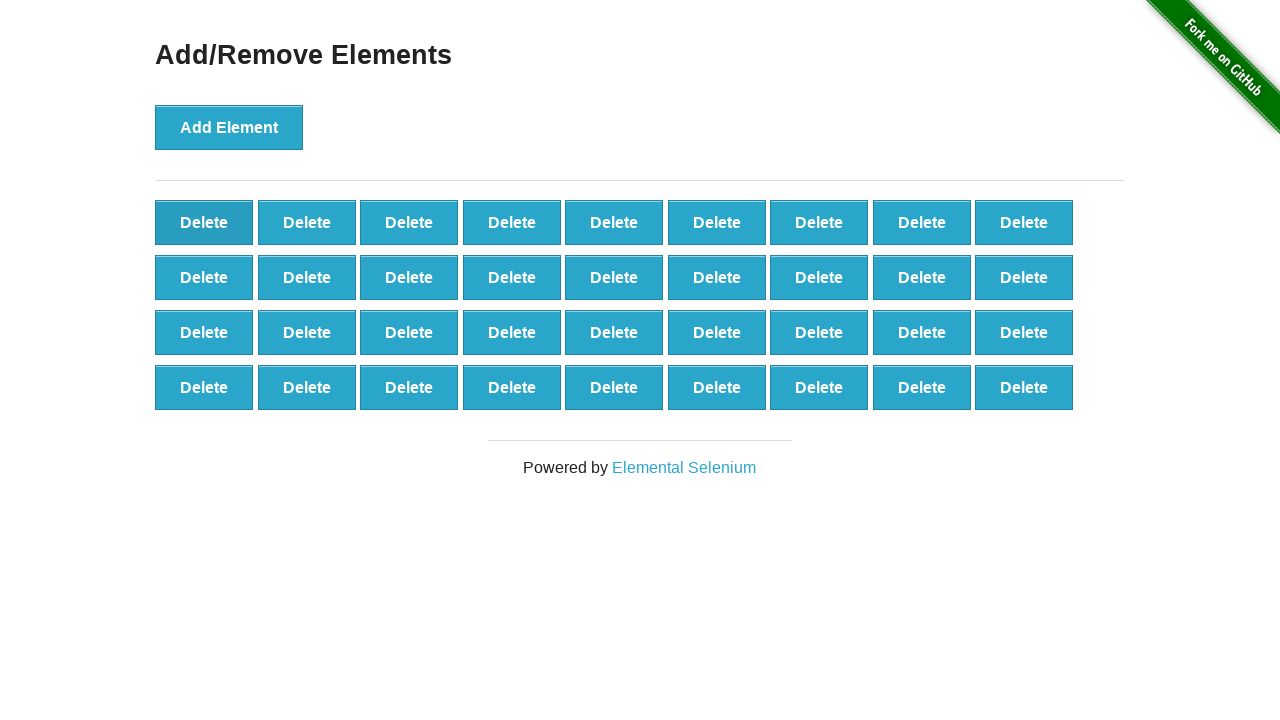

Clicked Delete button (iteration 65/90) at (204, 222) on button[onclick='deleteElement()']
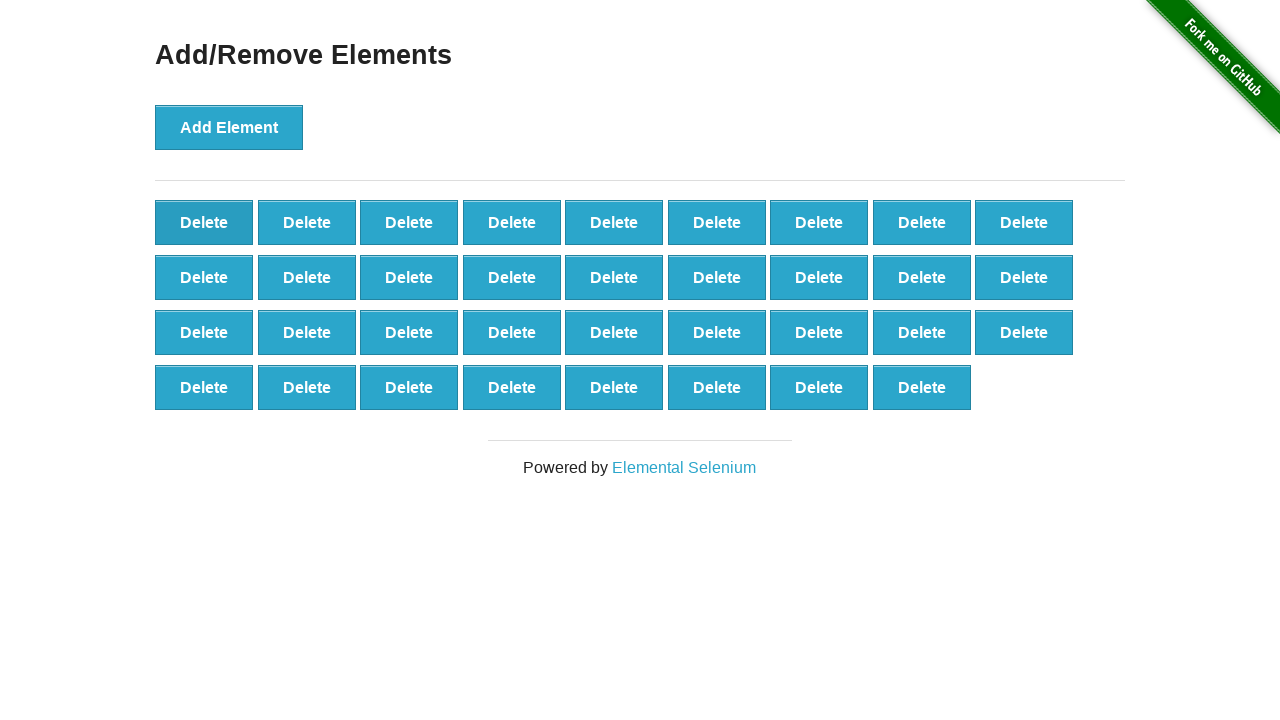

Clicked Delete button (iteration 66/90) at (204, 222) on button[onclick='deleteElement()']
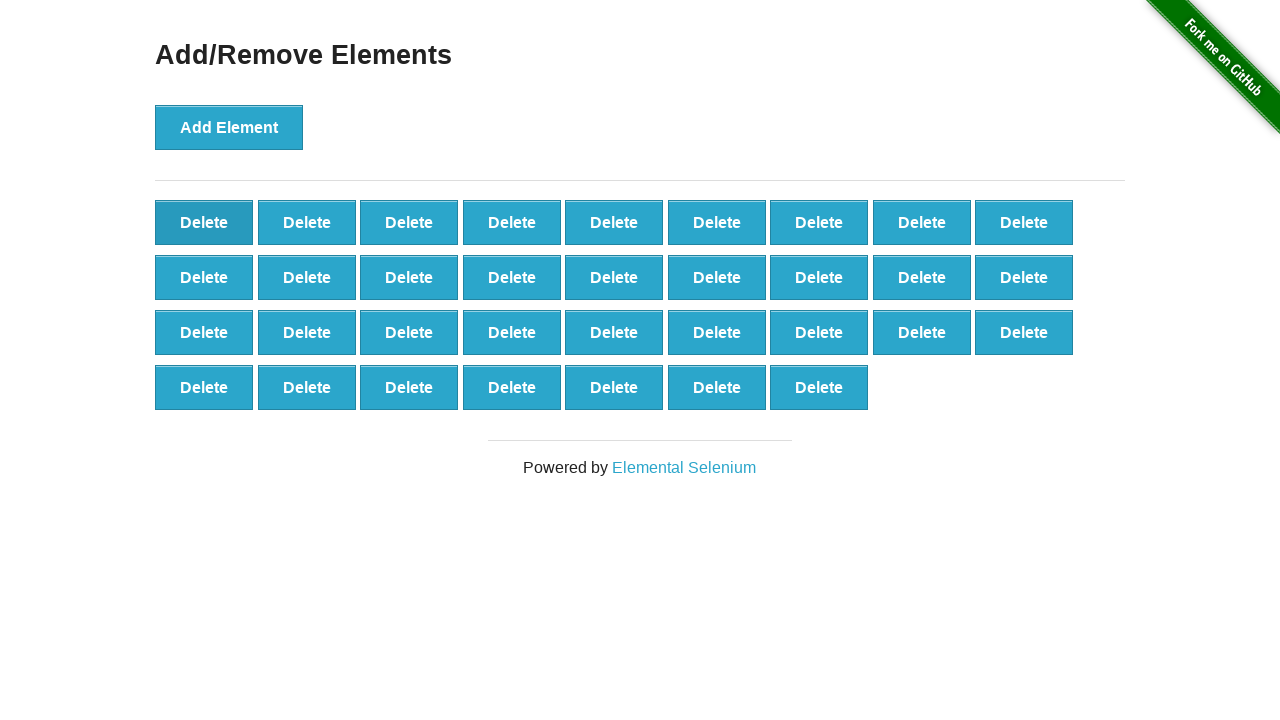

Clicked Delete button (iteration 67/90) at (204, 222) on button[onclick='deleteElement()']
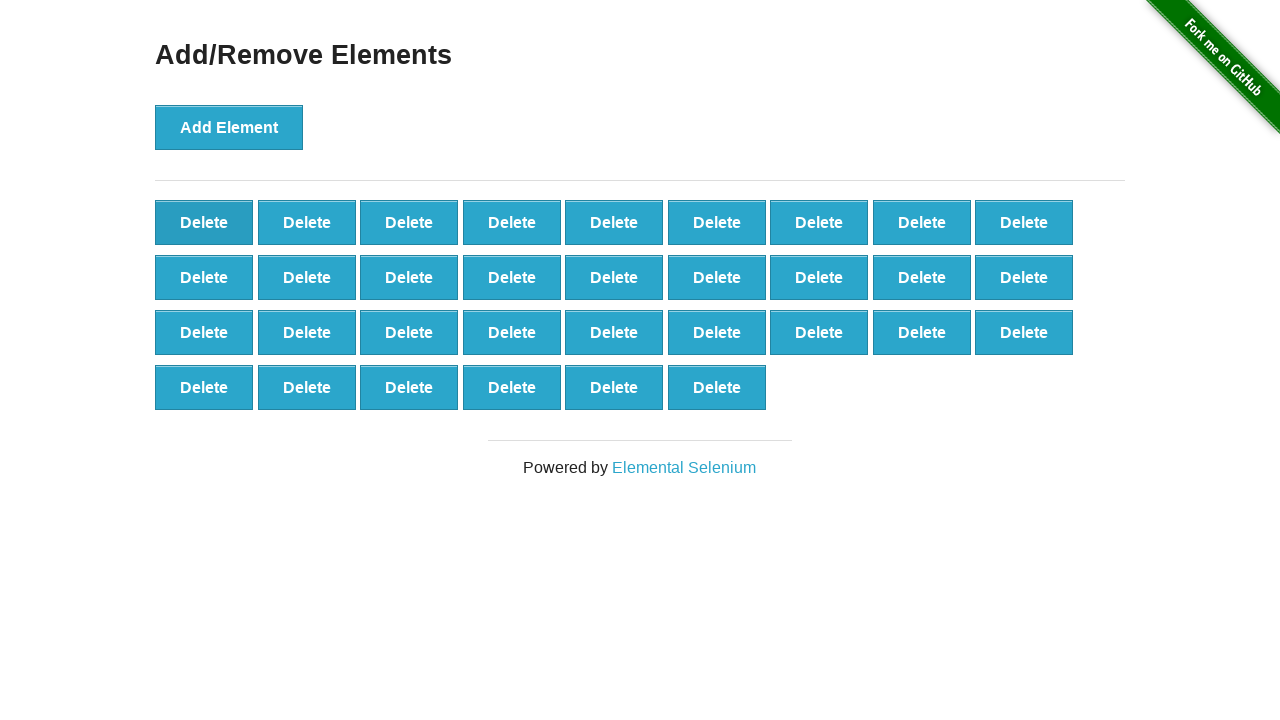

Clicked Delete button (iteration 68/90) at (204, 222) on button[onclick='deleteElement()']
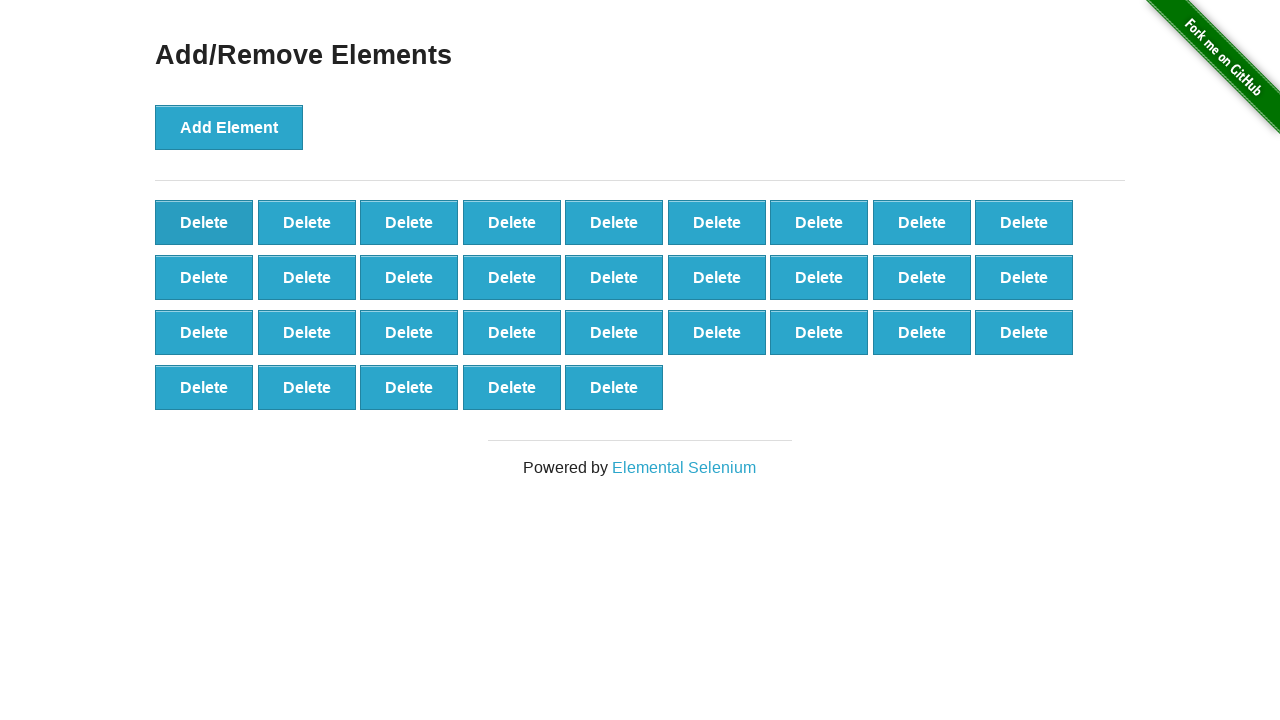

Clicked Delete button (iteration 69/90) at (204, 222) on button[onclick='deleteElement()']
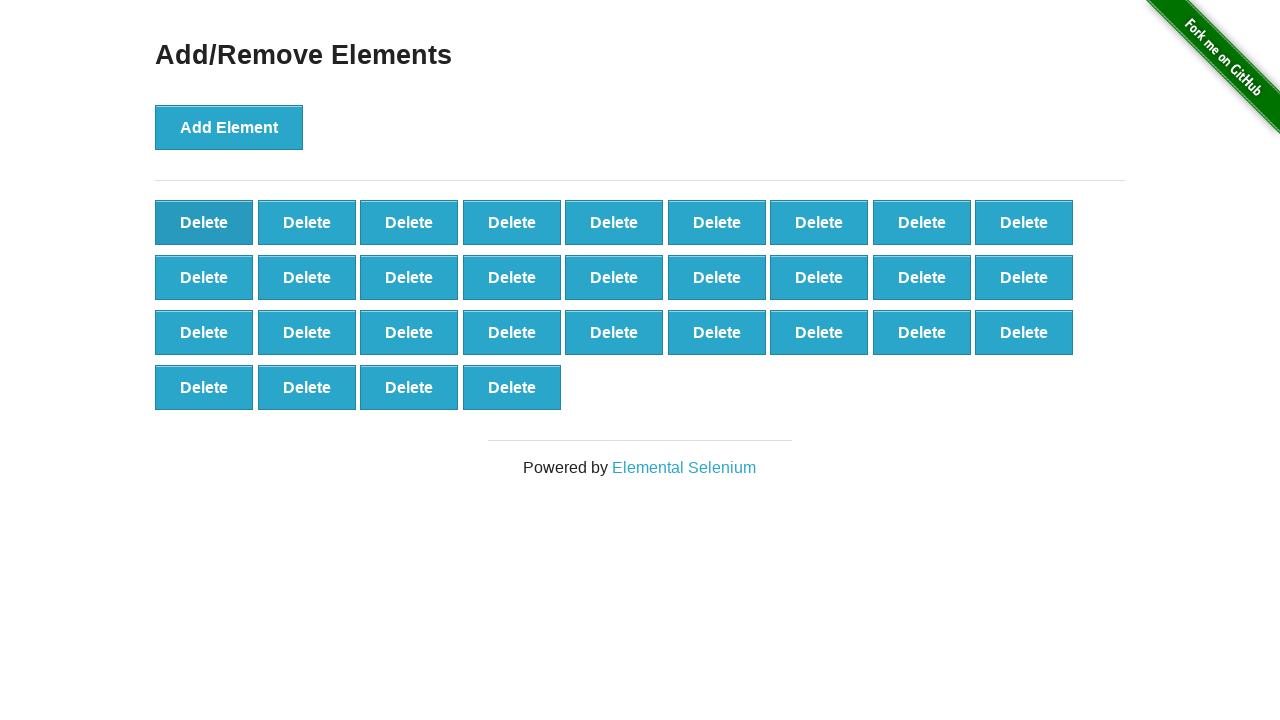

Clicked Delete button (iteration 70/90) at (204, 222) on button[onclick='deleteElement()']
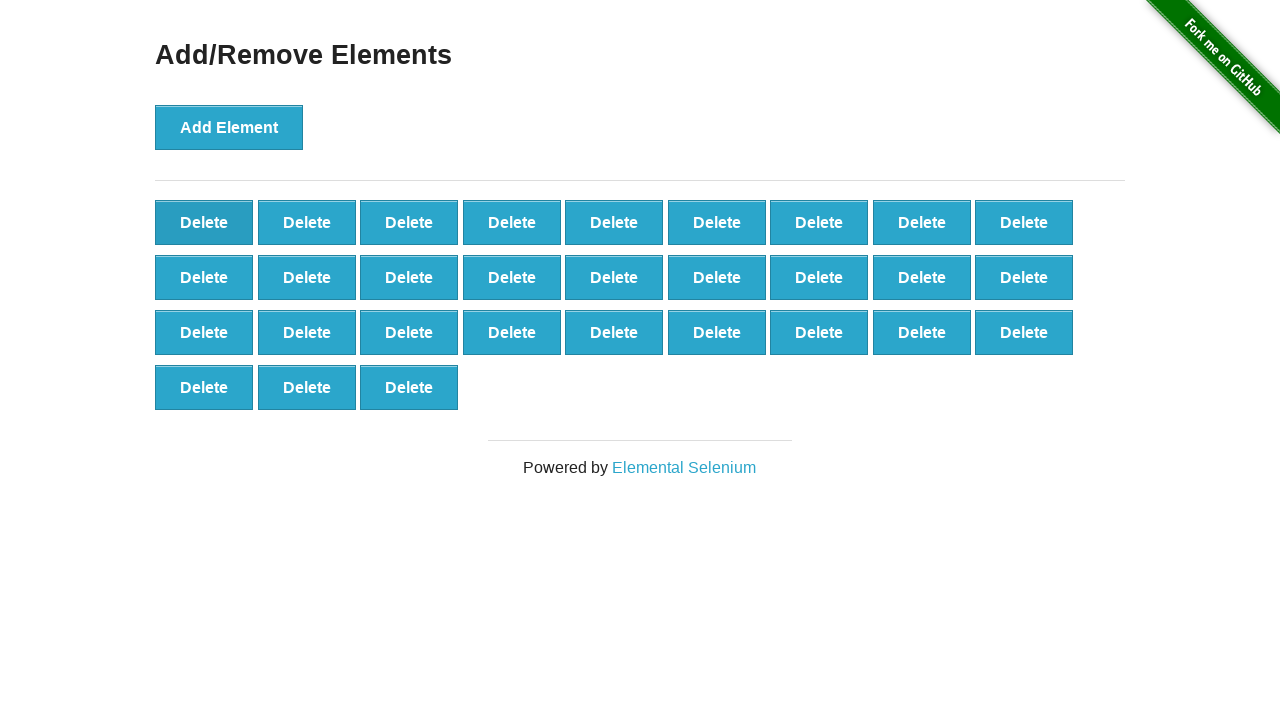

Clicked Delete button (iteration 71/90) at (204, 222) on button[onclick='deleteElement()']
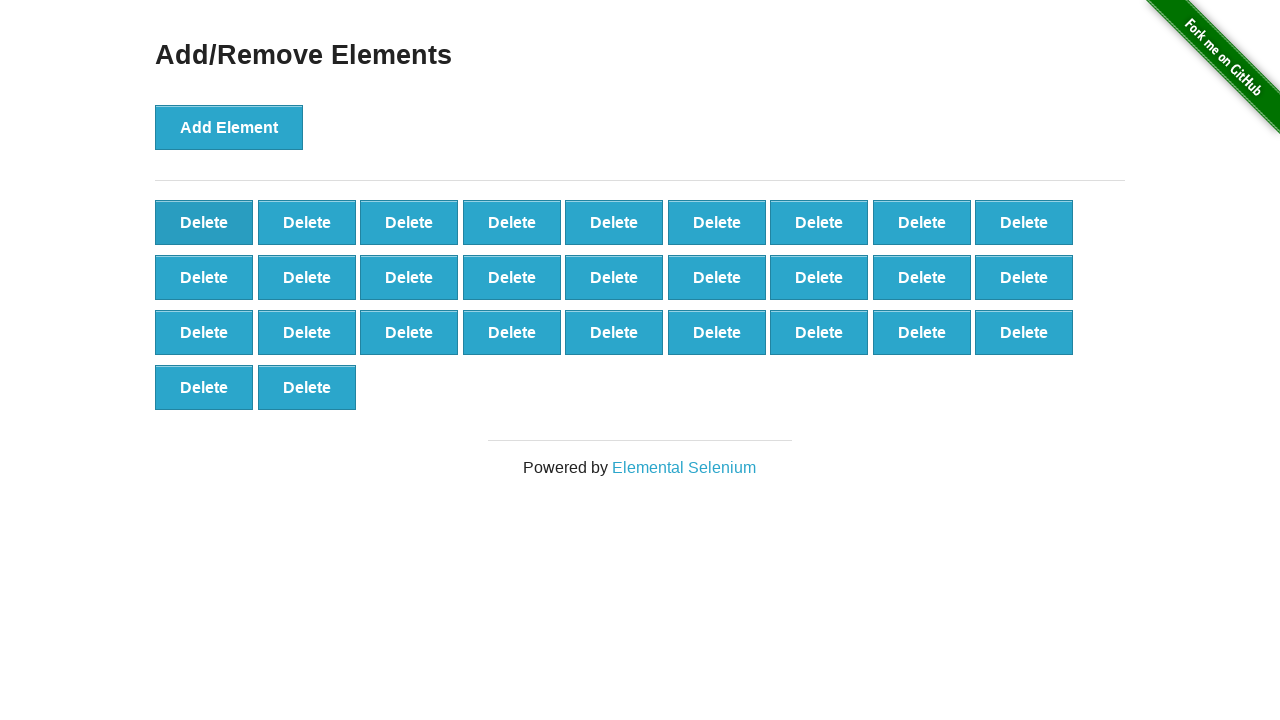

Clicked Delete button (iteration 72/90) at (204, 222) on button[onclick='deleteElement()']
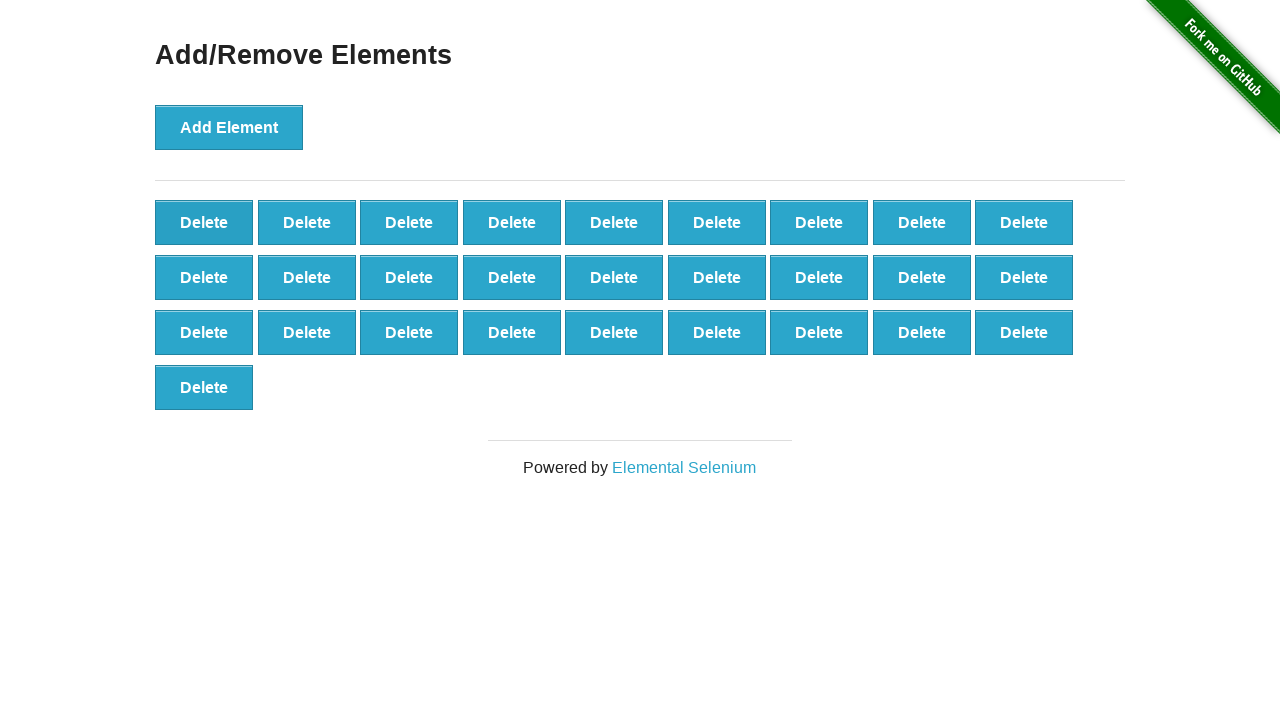

Clicked Delete button (iteration 73/90) at (204, 222) on button[onclick='deleteElement()']
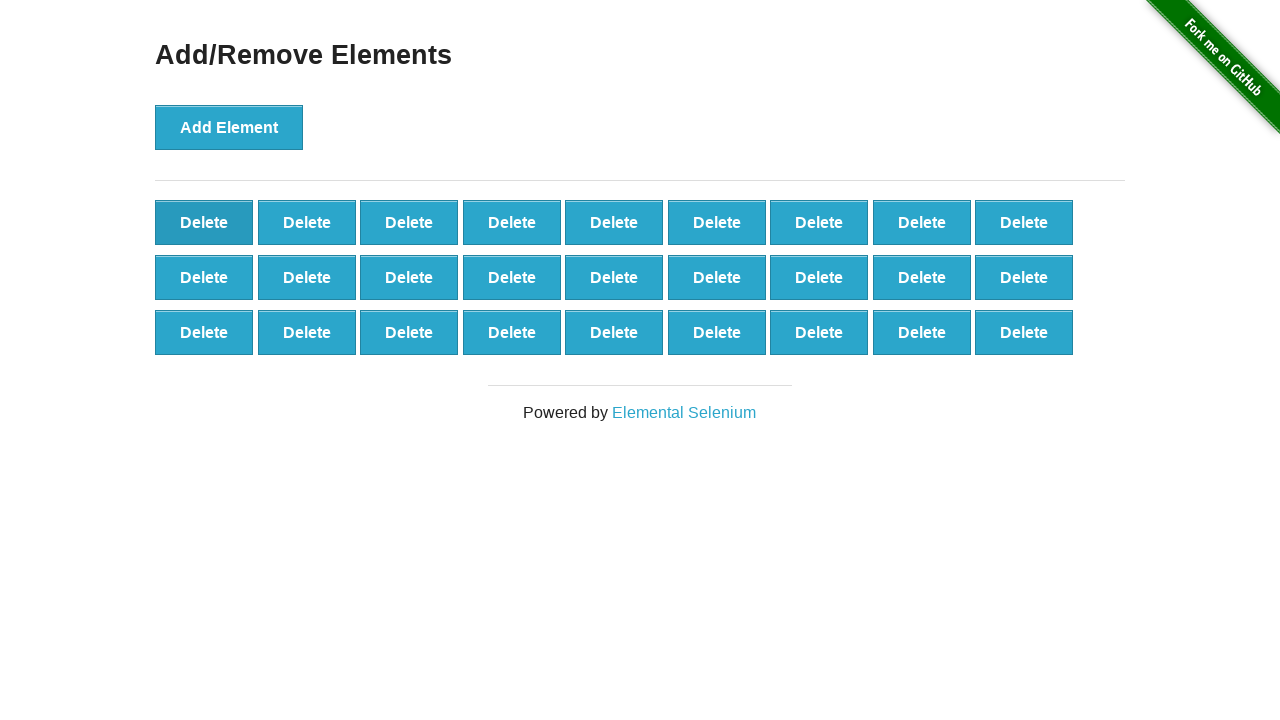

Clicked Delete button (iteration 74/90) at (204, 222) on button[onclick='deleteElement()']
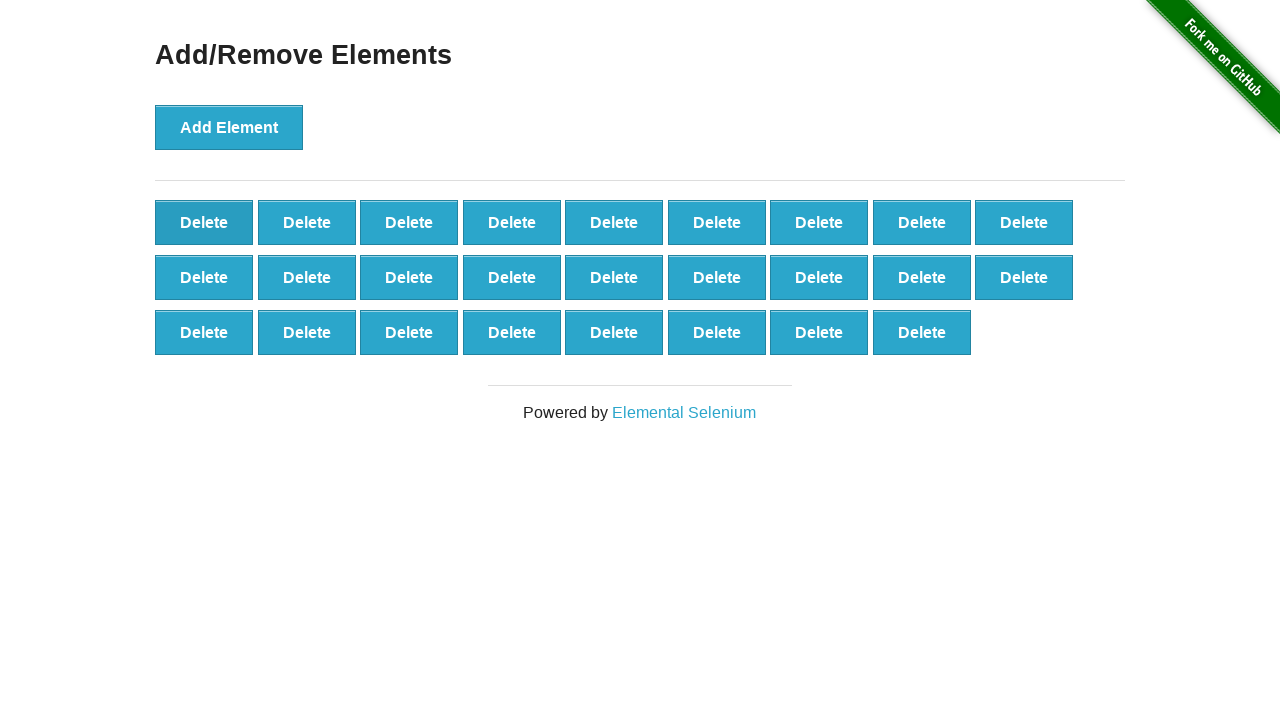

Clicked Delete button (iteration 75/90) at (204, 222) on button[onclick='deleteElement()']
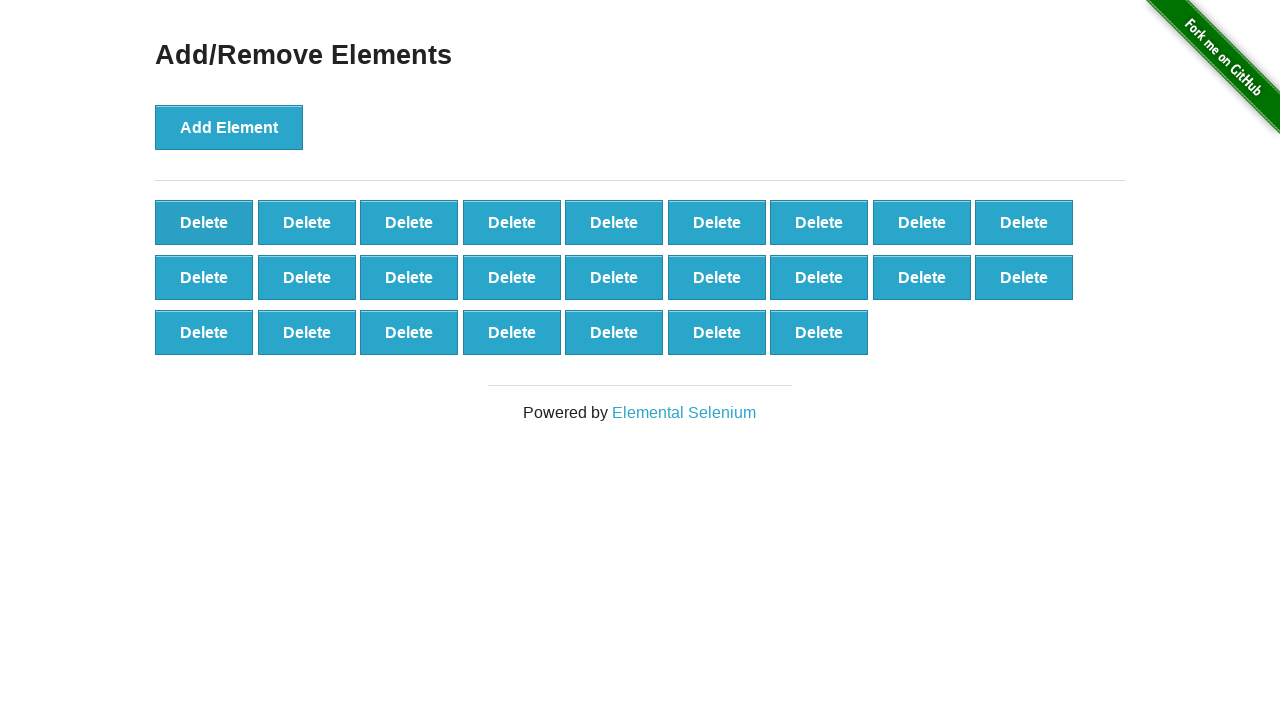

Clicked Delete button (iteration 76/90) at (204, 222) on button[onclick='deleteElement()']
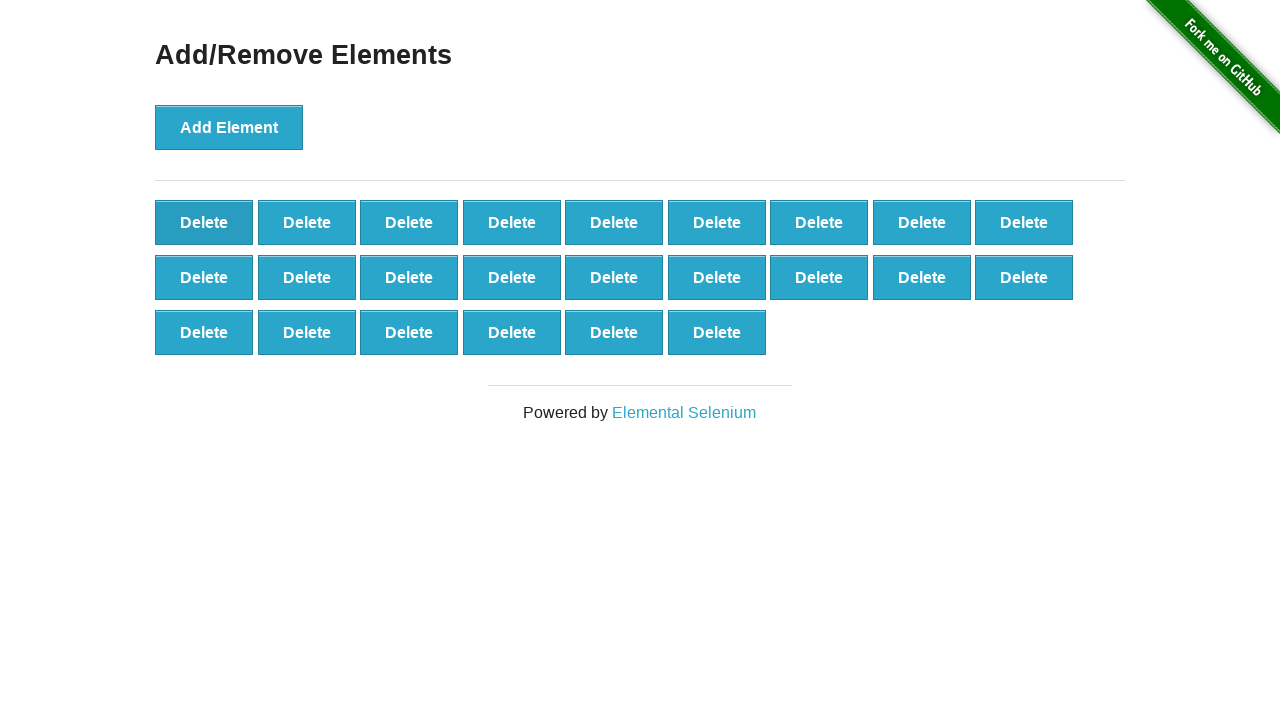

Clicked Delete button (iteration 77/90) at (204, 222) on button[onclick='deleteElement()']
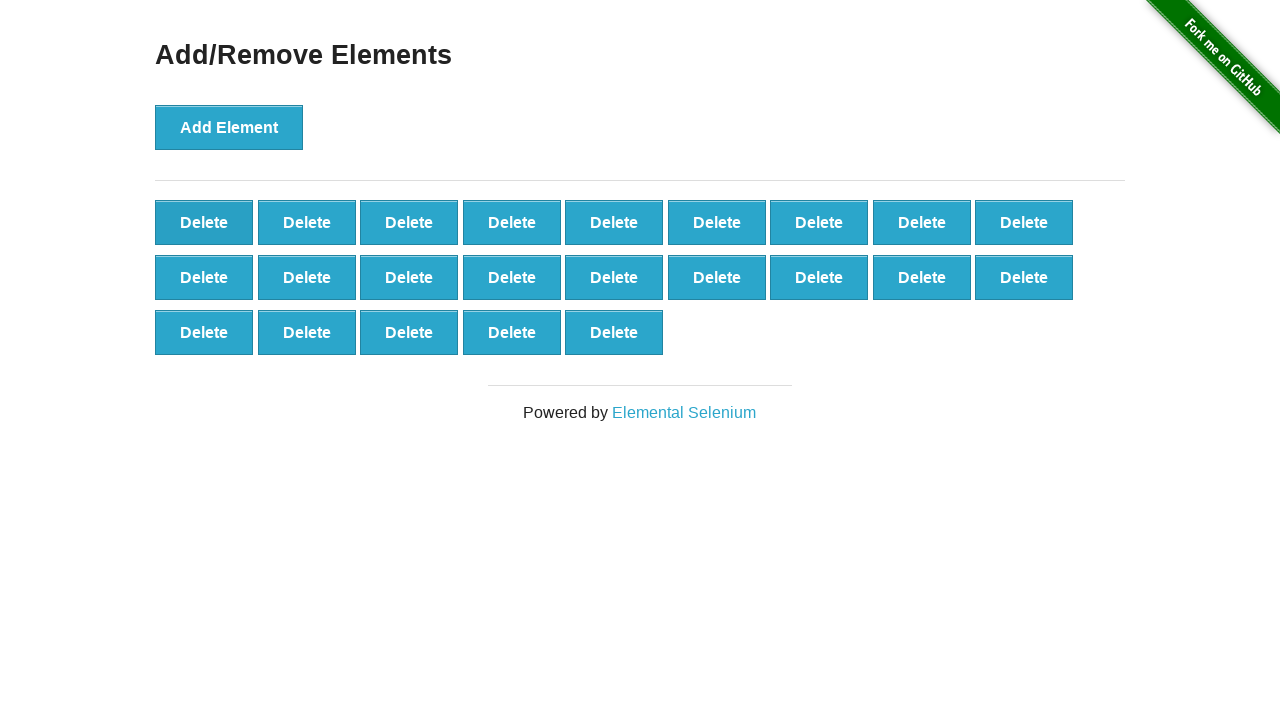

Clicked Delete button (iteration 78/90) at (204, 222) on button[onclick='deleteElement()']
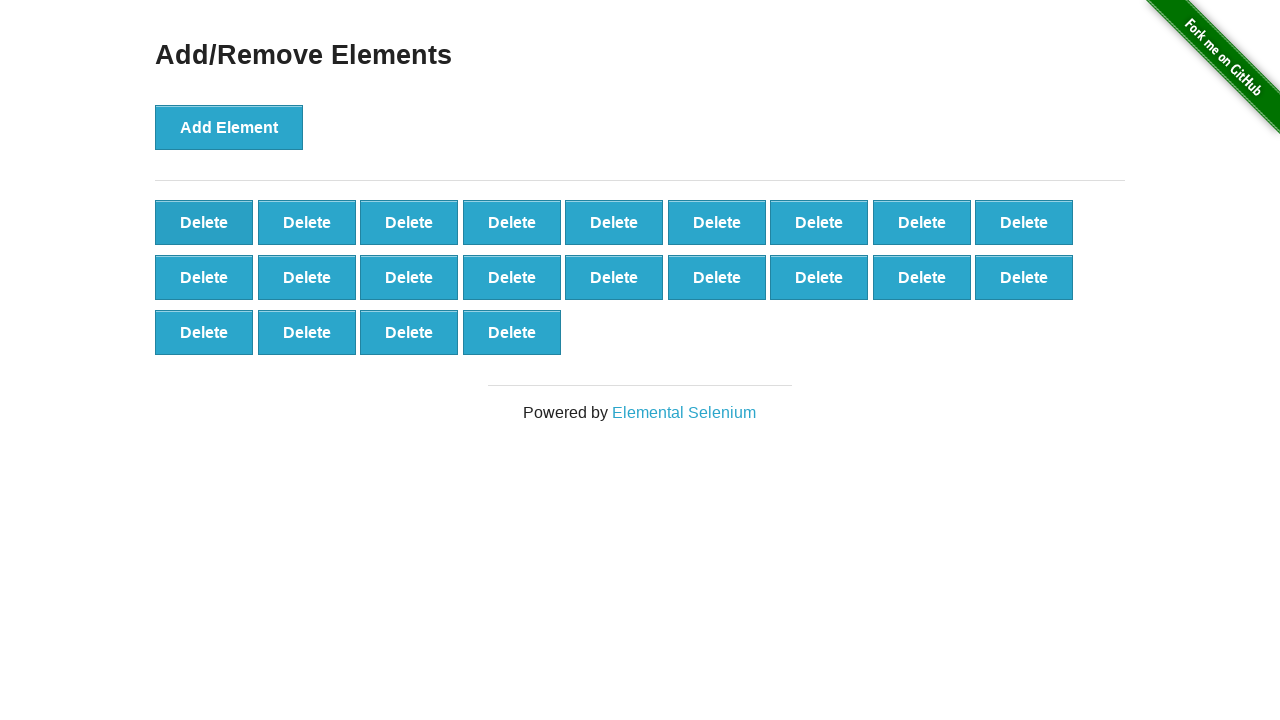

Clicked Delete button (iteration 79/90) at (204, 222) on button[onclick='deleteElement()']
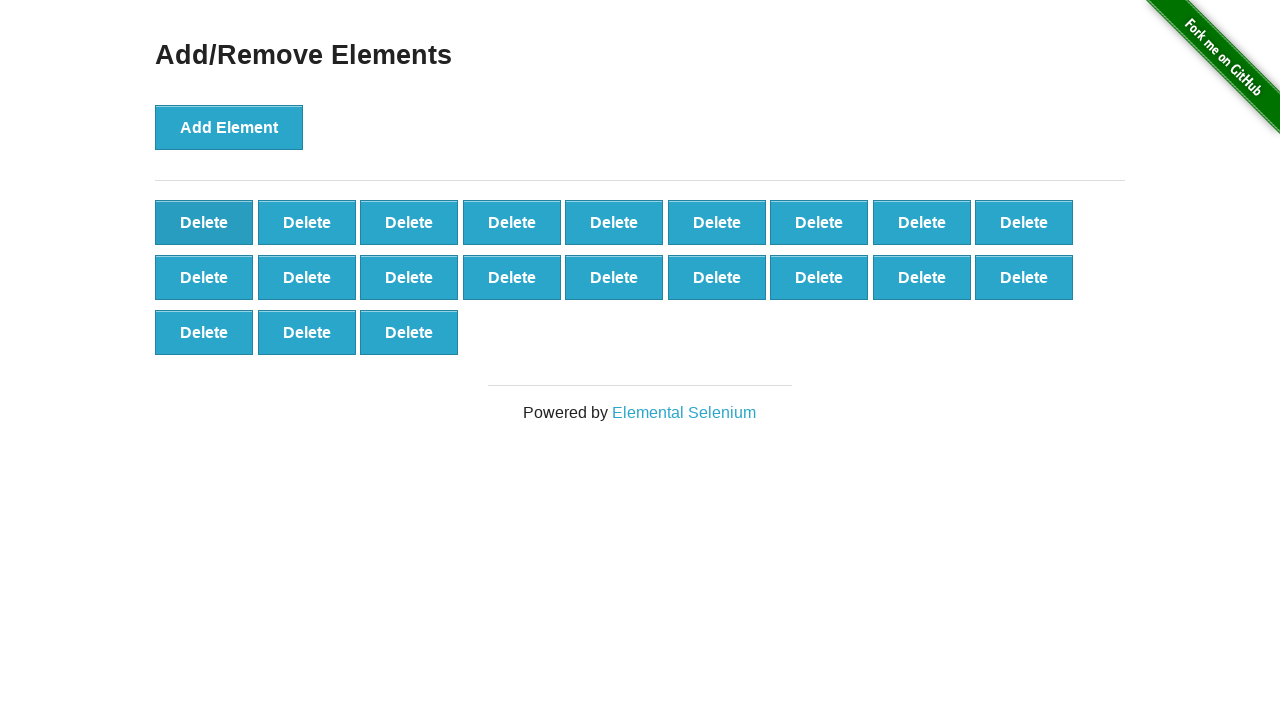

Clicked Delete button (iteration 80/90) at (204, 222) on button[onclick='deleteElement()']
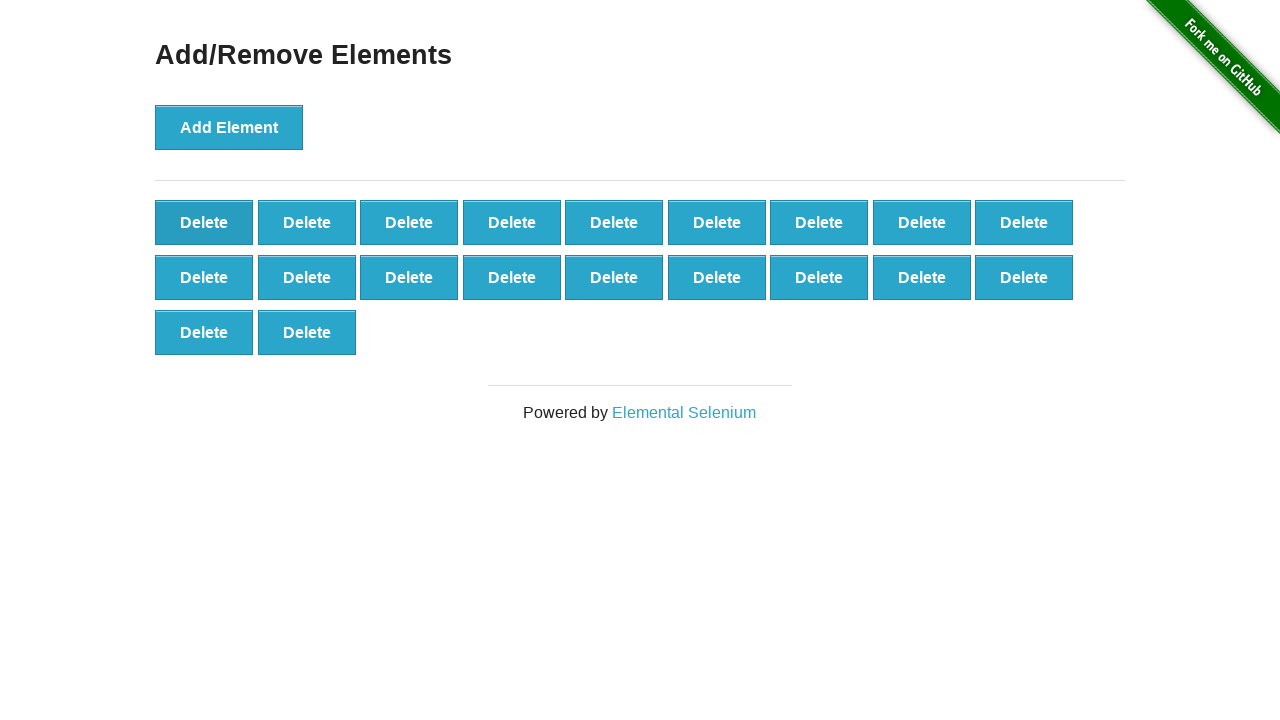

Clicked Delete button (iteration 81/90) at (204, 222) on button[onclick='deleteElement()']
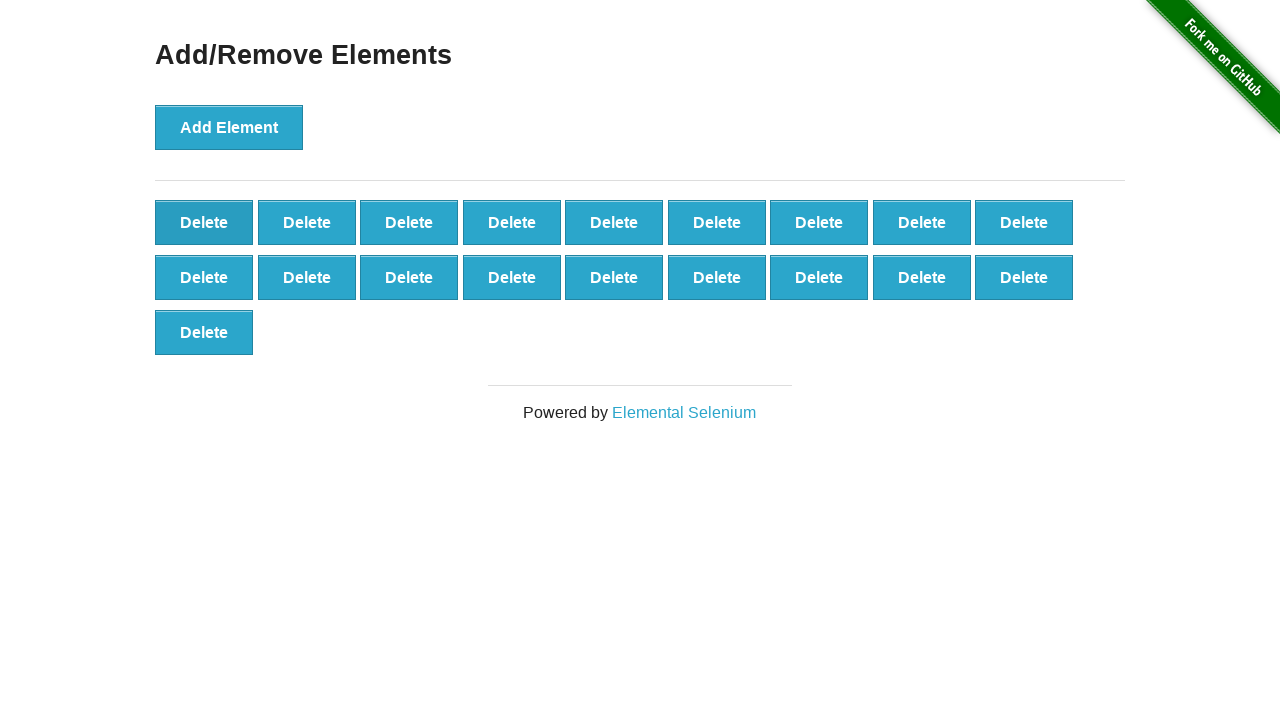

Clicked Delete button (iteration 82/90) at (204, 222) on button[onclick='deleteElement()']
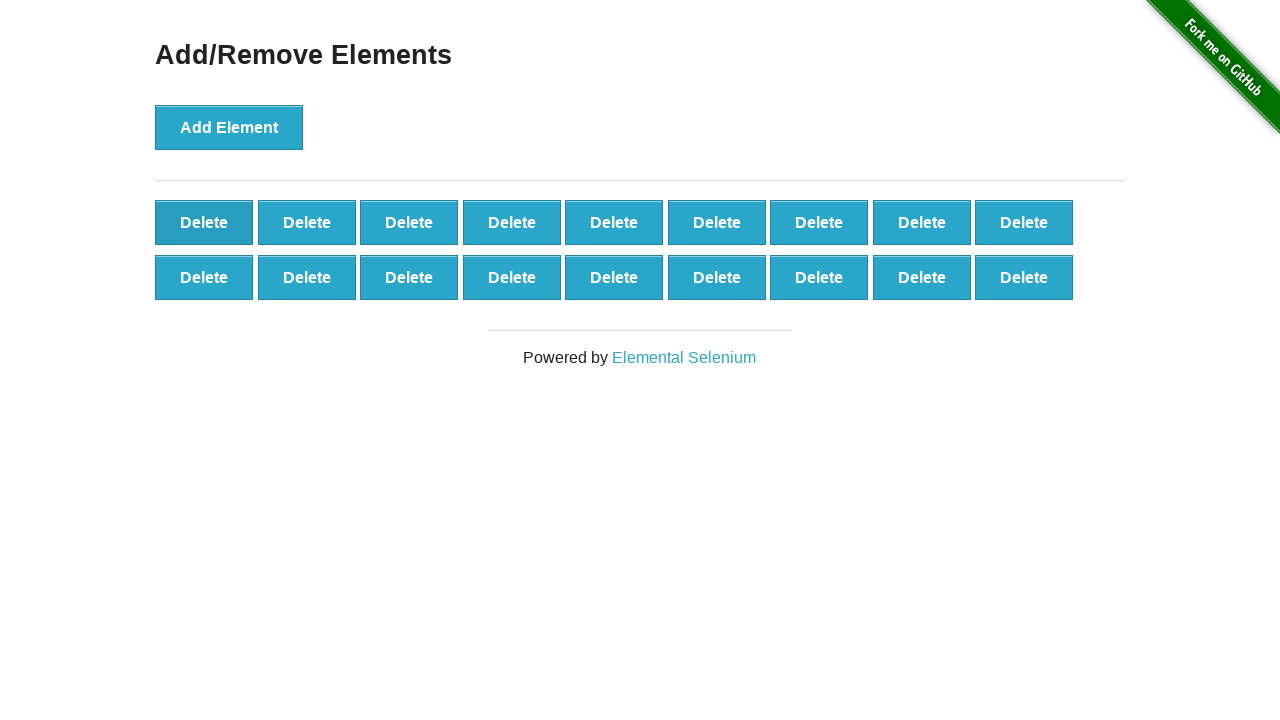

Clicked Delete button (iteration 83/90) at (204, 222) on button[onclick='deleteElement()']
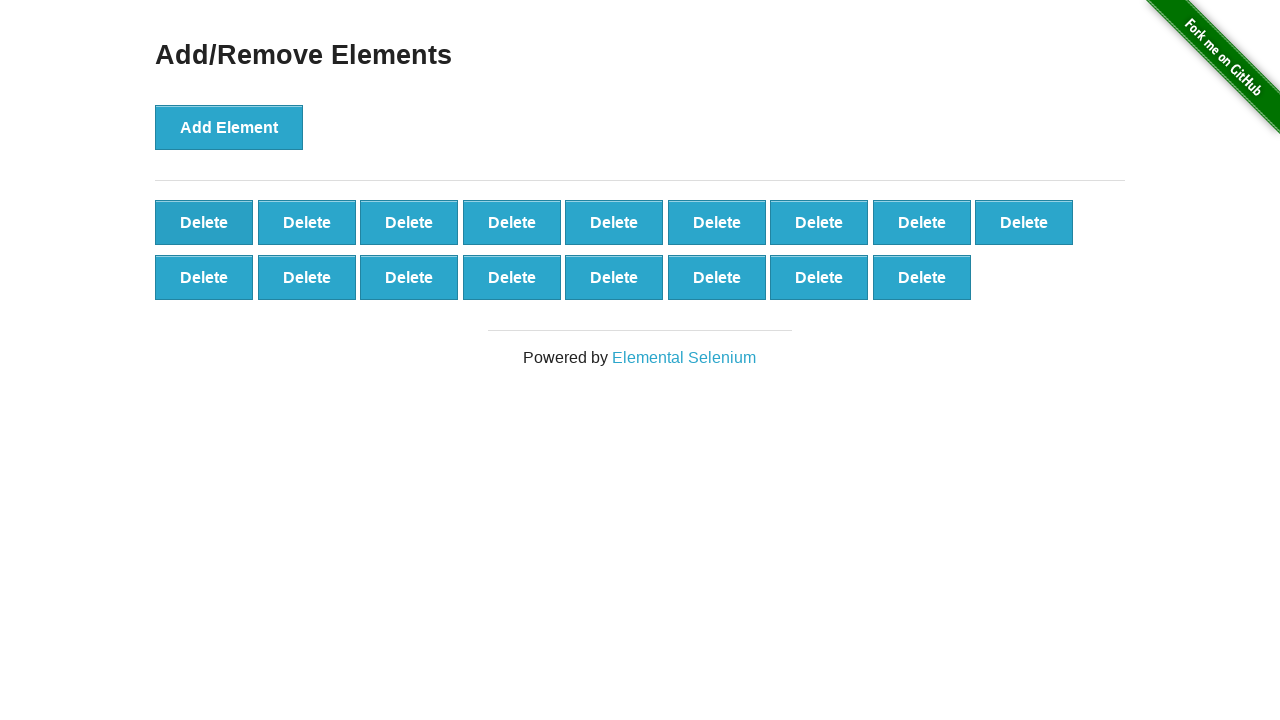

Clicked Delete button (iteration 84/90) at (204, 222) on button[onclick='deleteElement()']
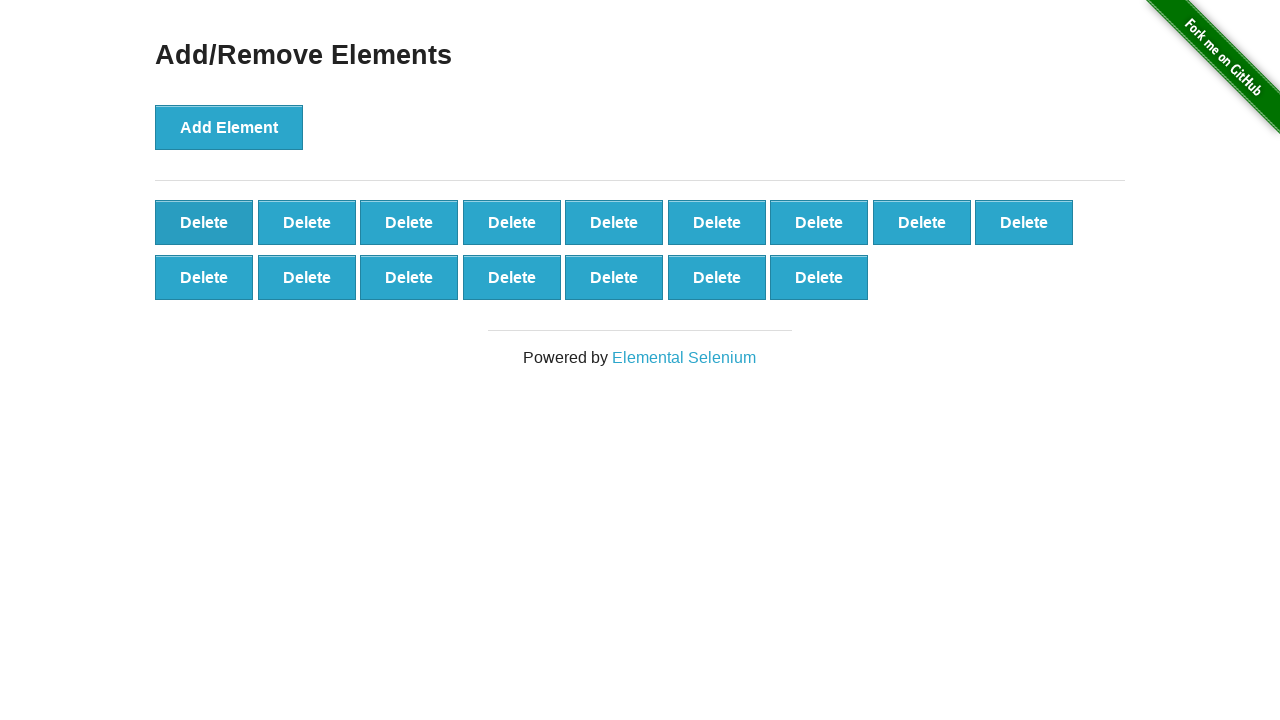

Clicked Delete button (iteration 85/90) at (204, 222) on button[onclick='deleteElement()']
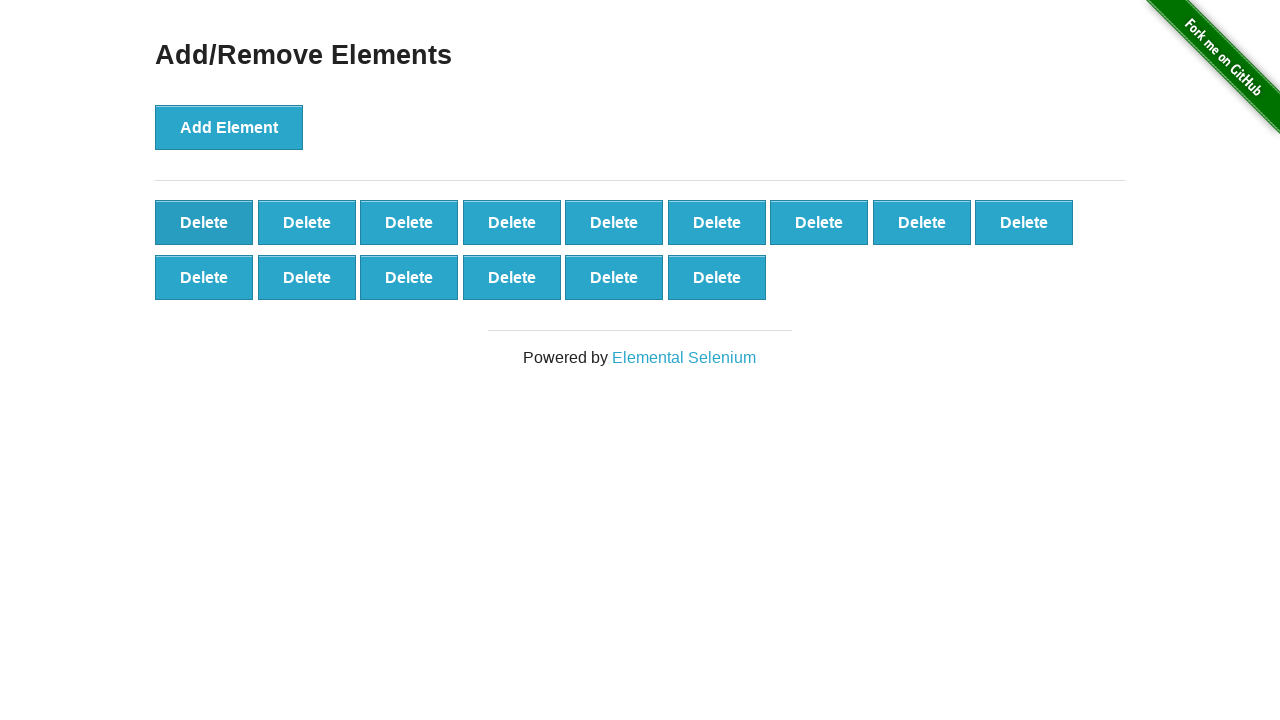

Clicked Delete button (iteration 86/90) at (204, 222) on button[onclick='deleteElement()']
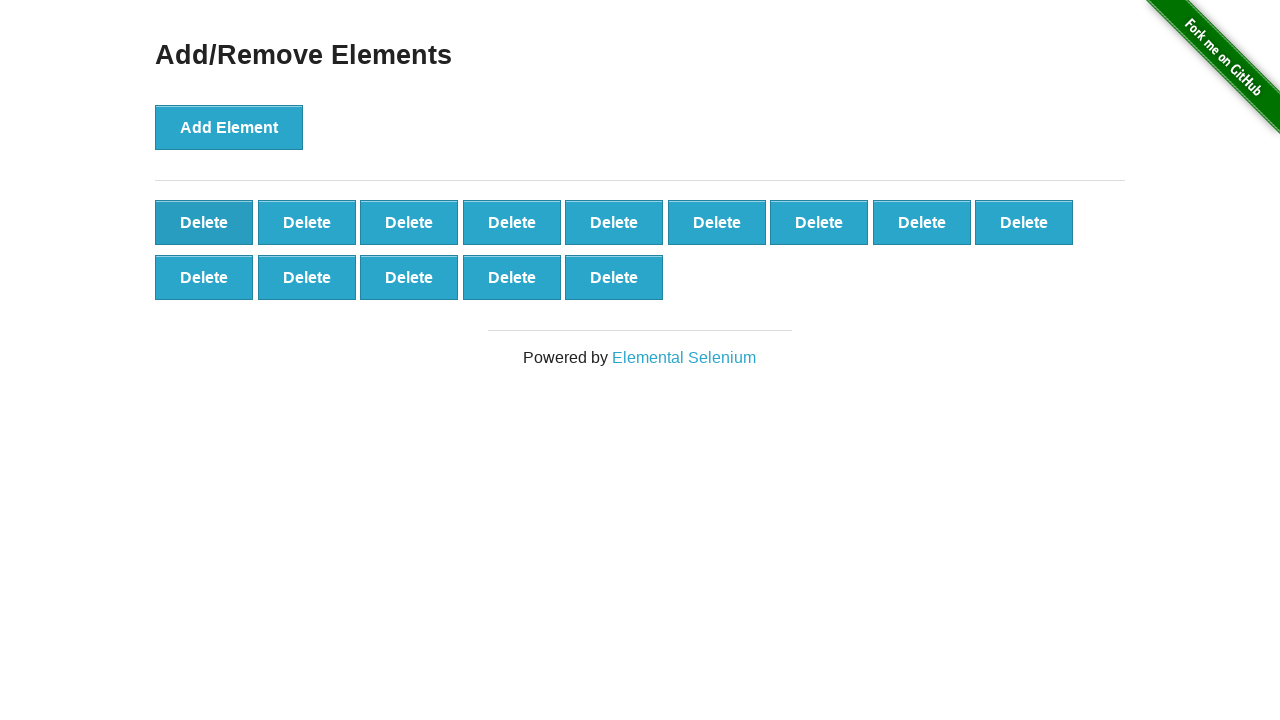

Clicked Delete button (iteration 87/90) at (204, 222) on button[onclick='deleteElement()']
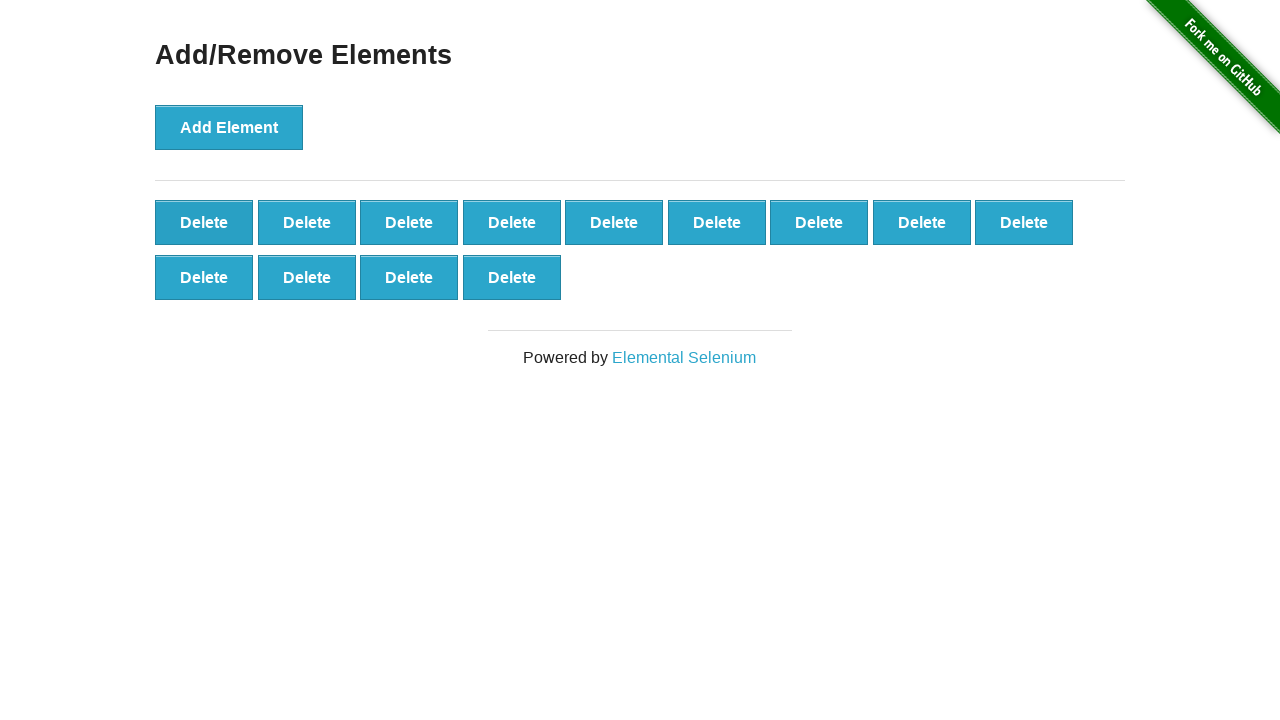

Clicked Delete button (iteration 88/90) at (204, 222) on button[onclick='deleteElement()']
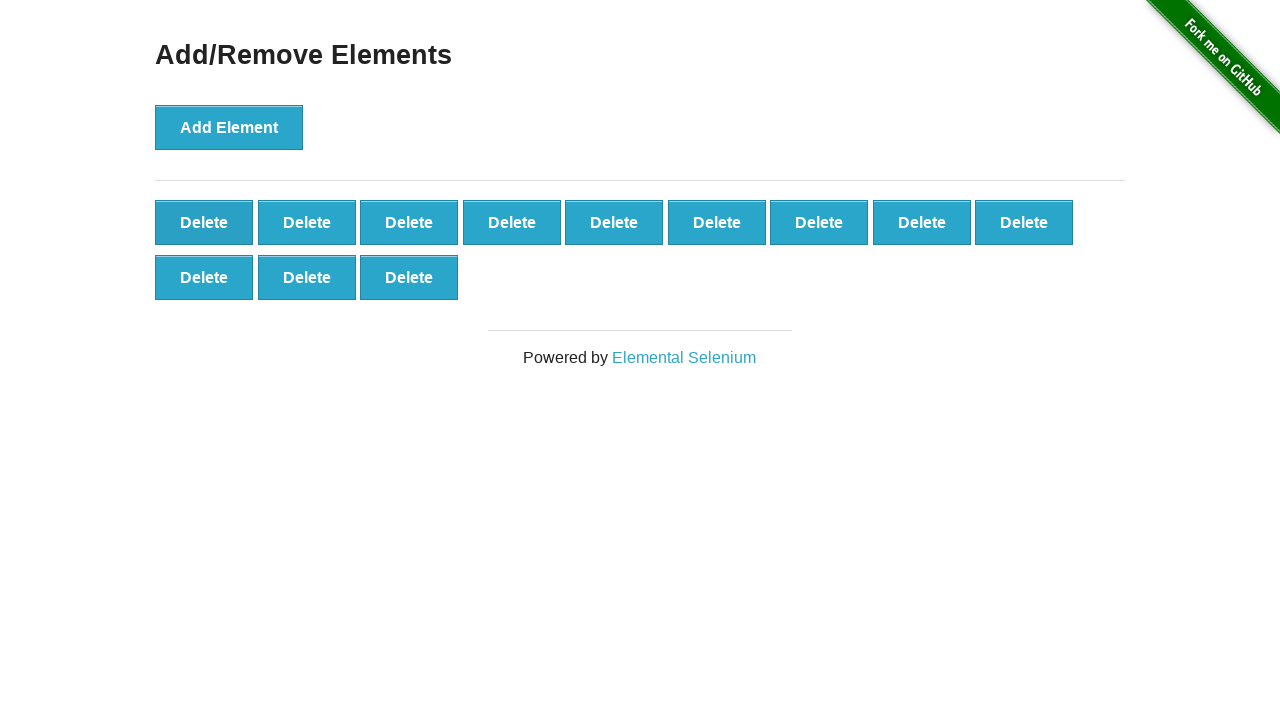

Clicked Delete button (iteration 89/90) at (204, 222) on button[onclick='deleteElement()']
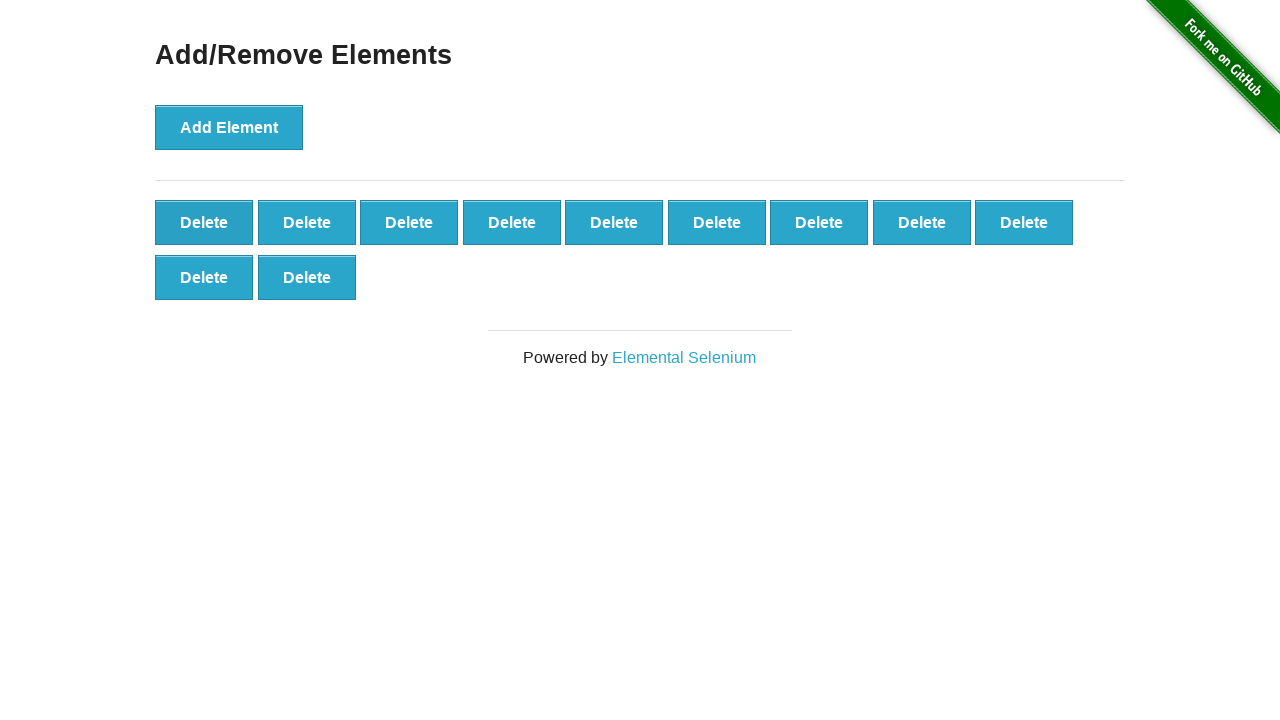

Clicked Delete button (iteration 90/90) at (204, 222) on button[onclick='deleteElement()']
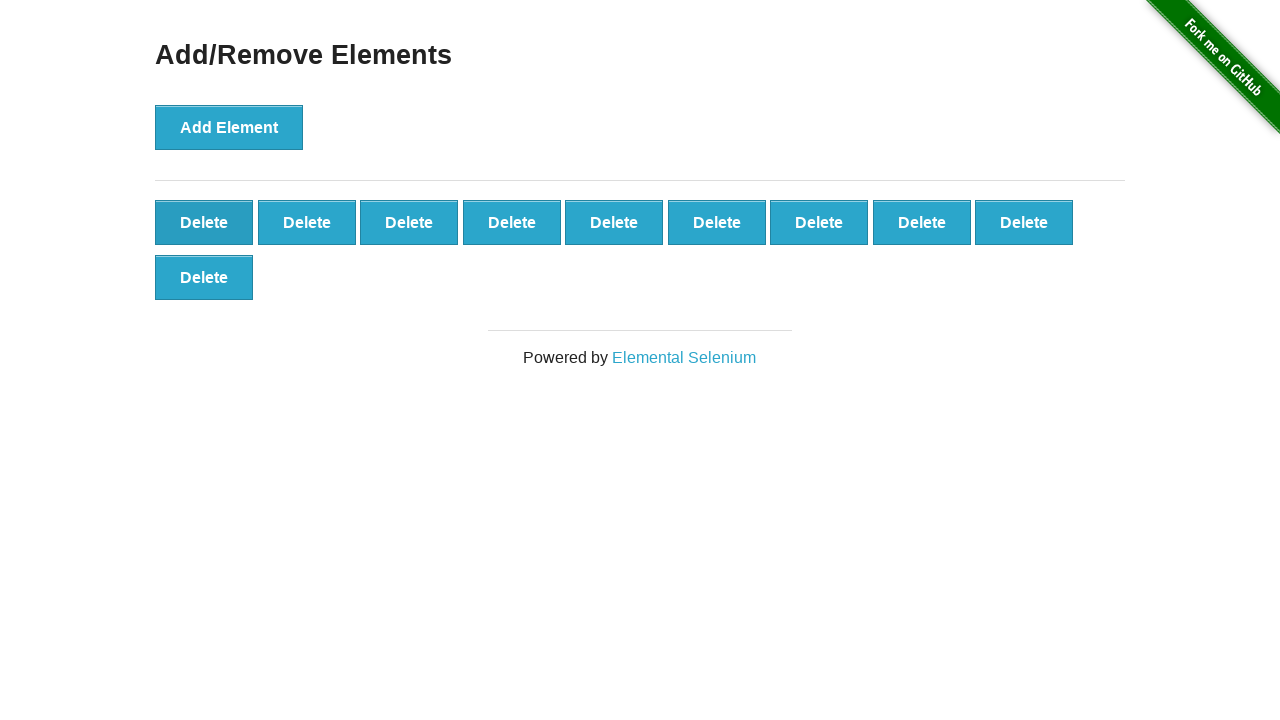

Retrieved remaining elements after deletion
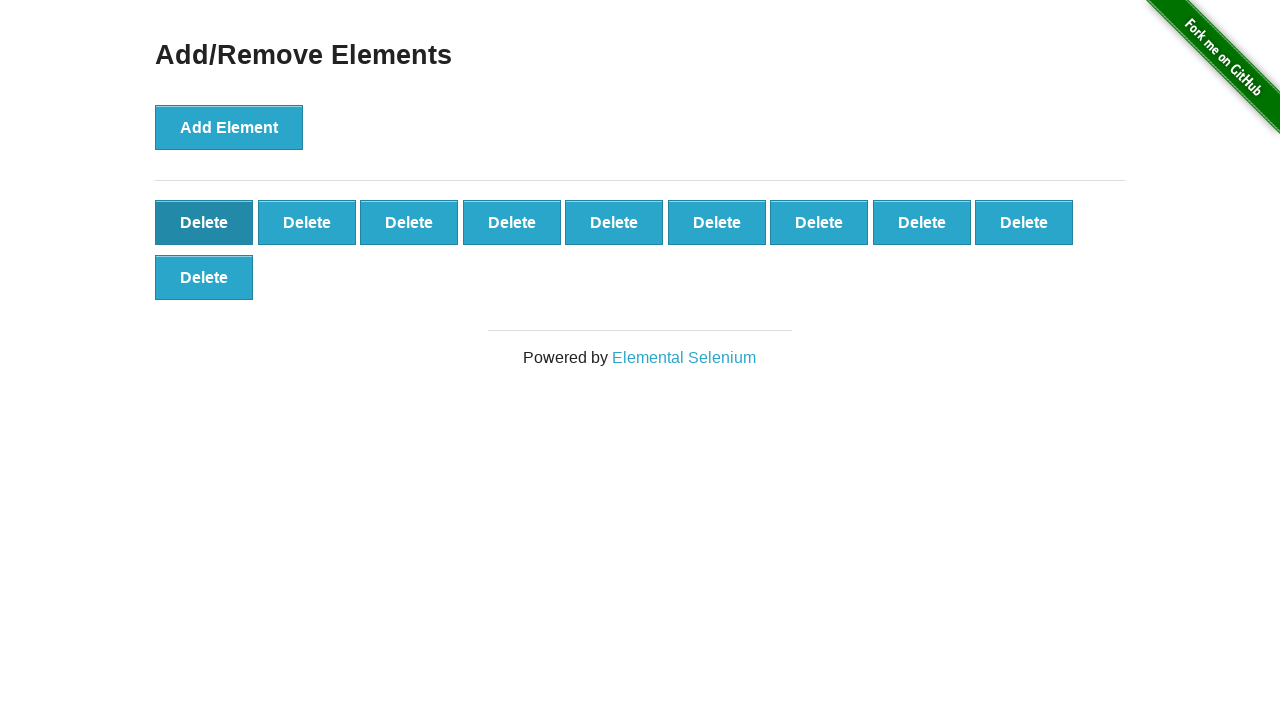

Verified that exactly 10 elements remain after 90 deletions
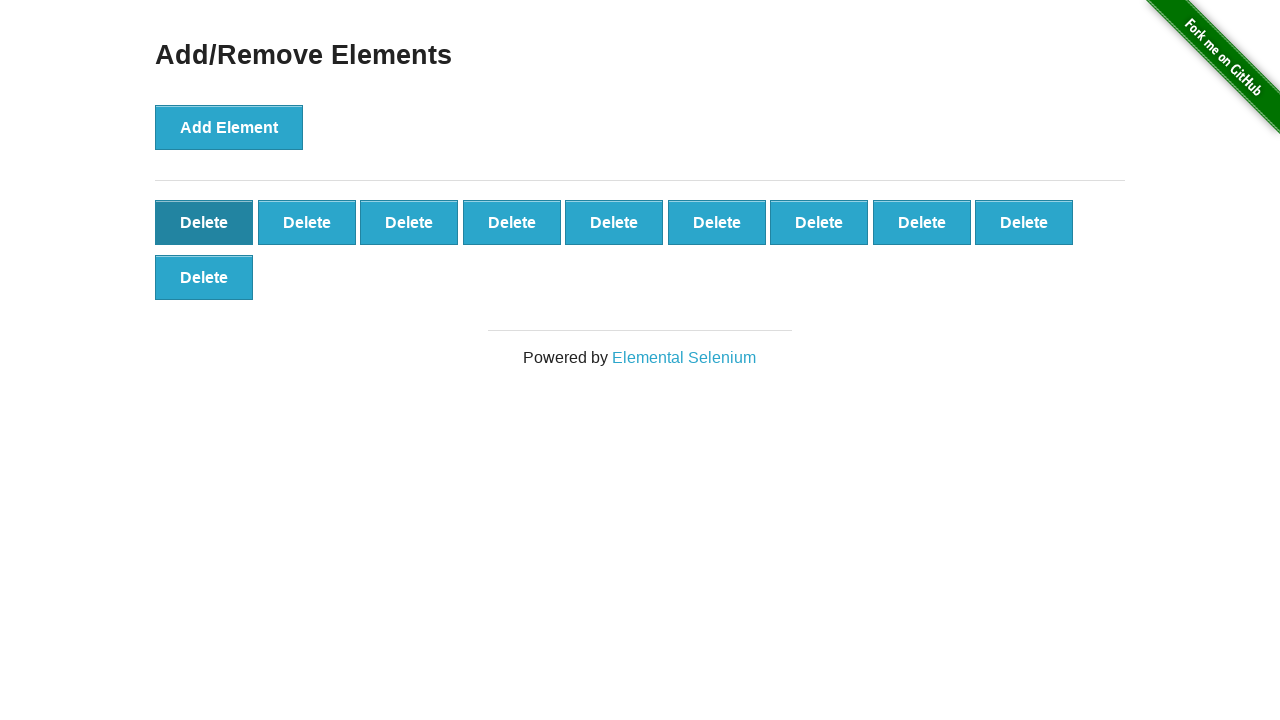

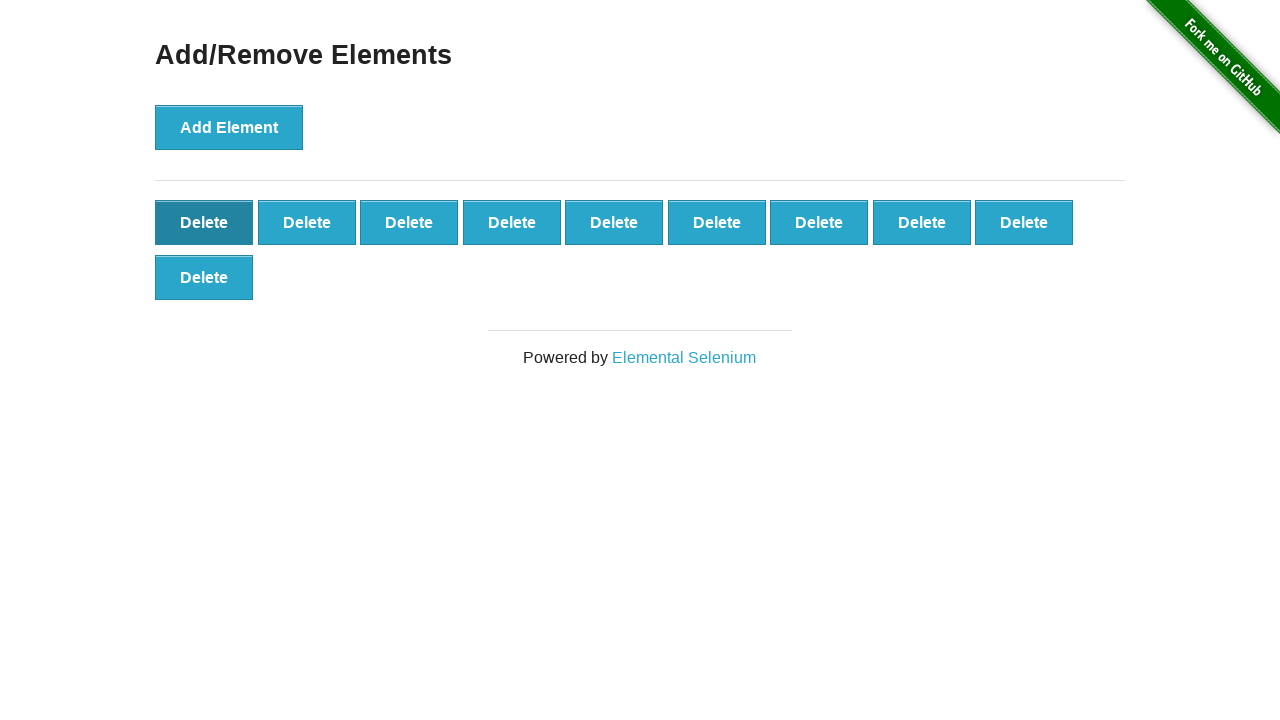